Plays a kitten collecting game by opening the menu, navigating to the game, starting it, and clicking on kittens until game over

Starting URL: http://thelab.boozang.com/

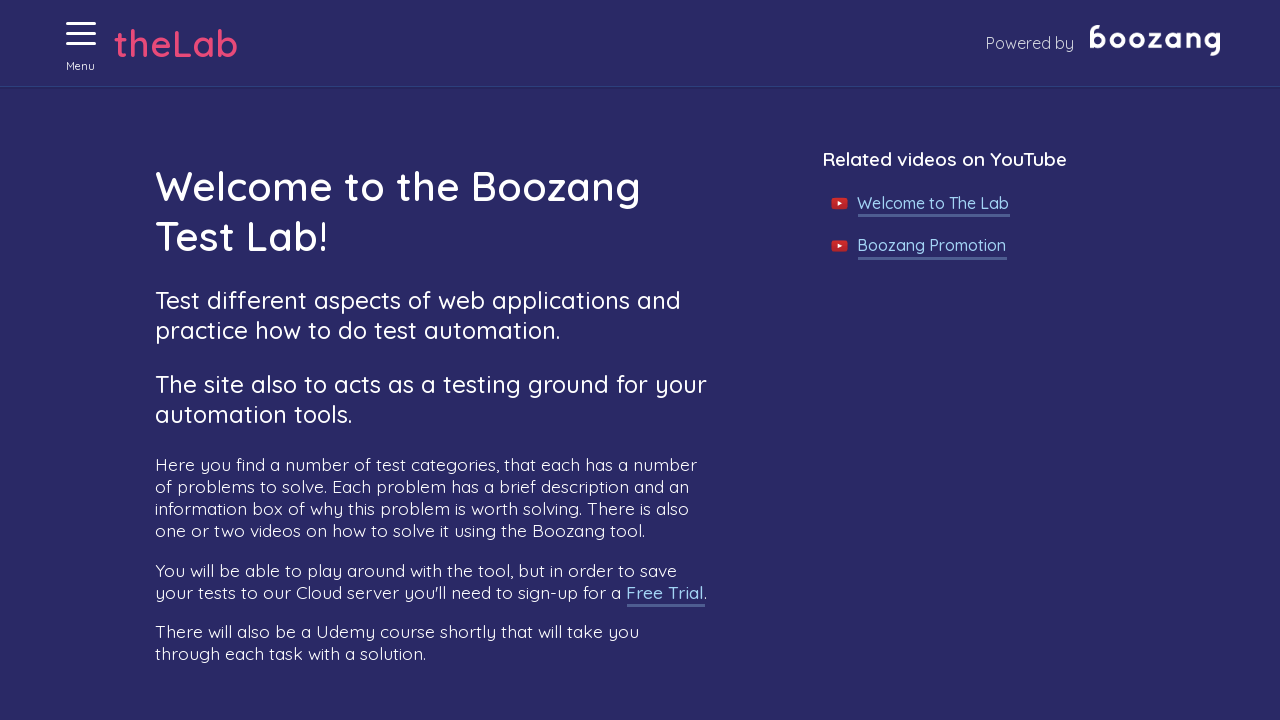

Clicked menu button to open navigation at (81, 34) on xpath=//button[@aria-label='Menu' and @aria-expanded='false']
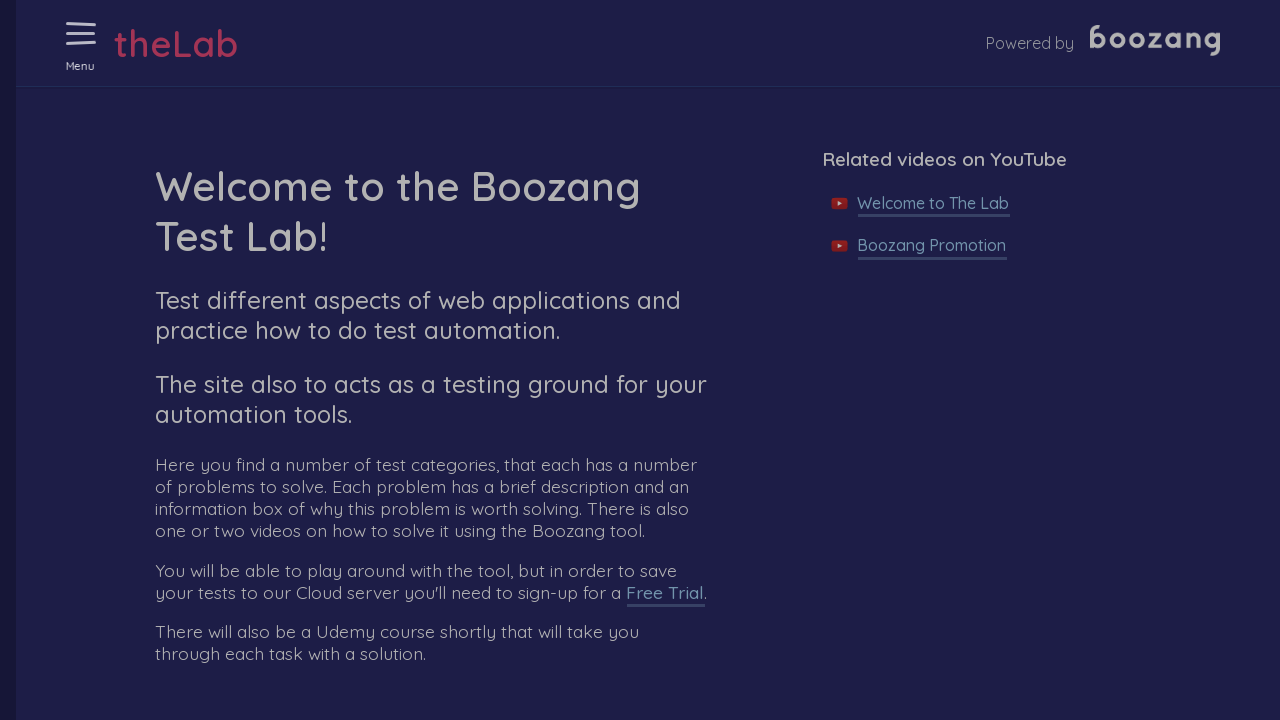

Waited for 'Collecting kittens' link to become visible
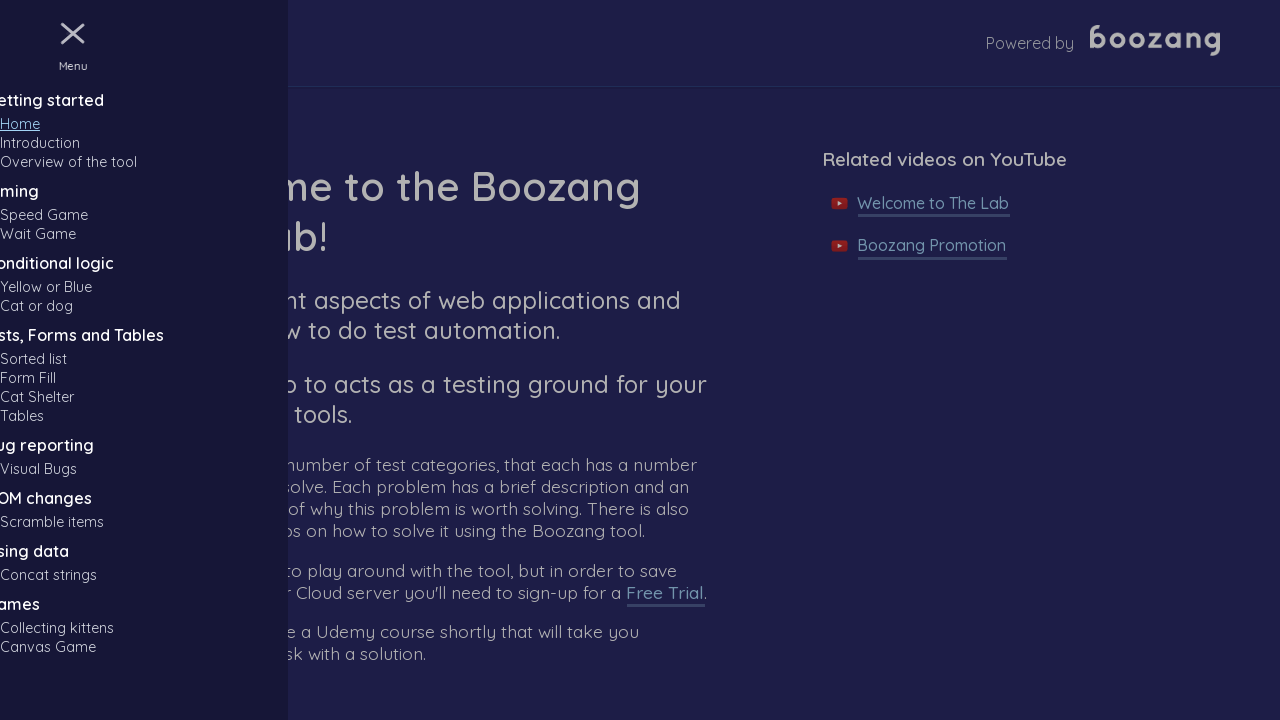

Clicked 'Collecting kittens' link to navigate to game at (119, 628) on xpath=//a[.='Collecting kittens']
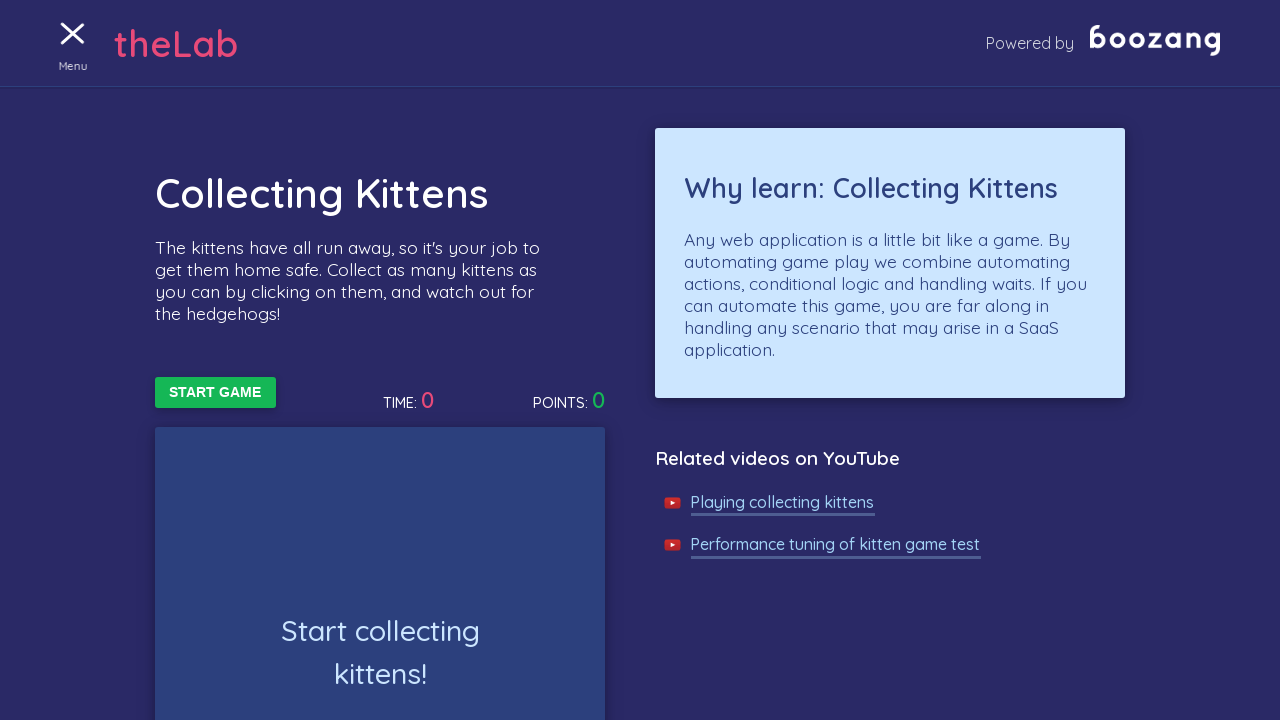

Clicked 'Start Game' button to begin the kitten collecting game at (215, 393) on xpath=//button[text()='Start Game']
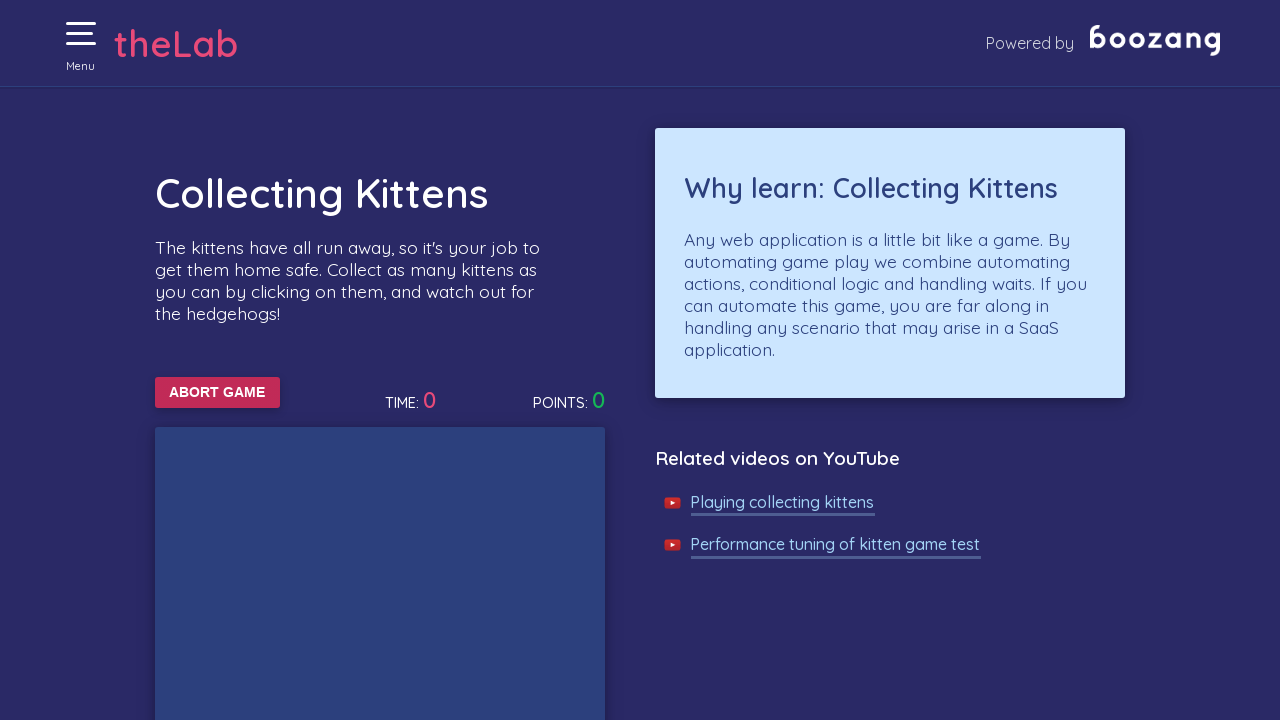

Waited 50ms for game to update
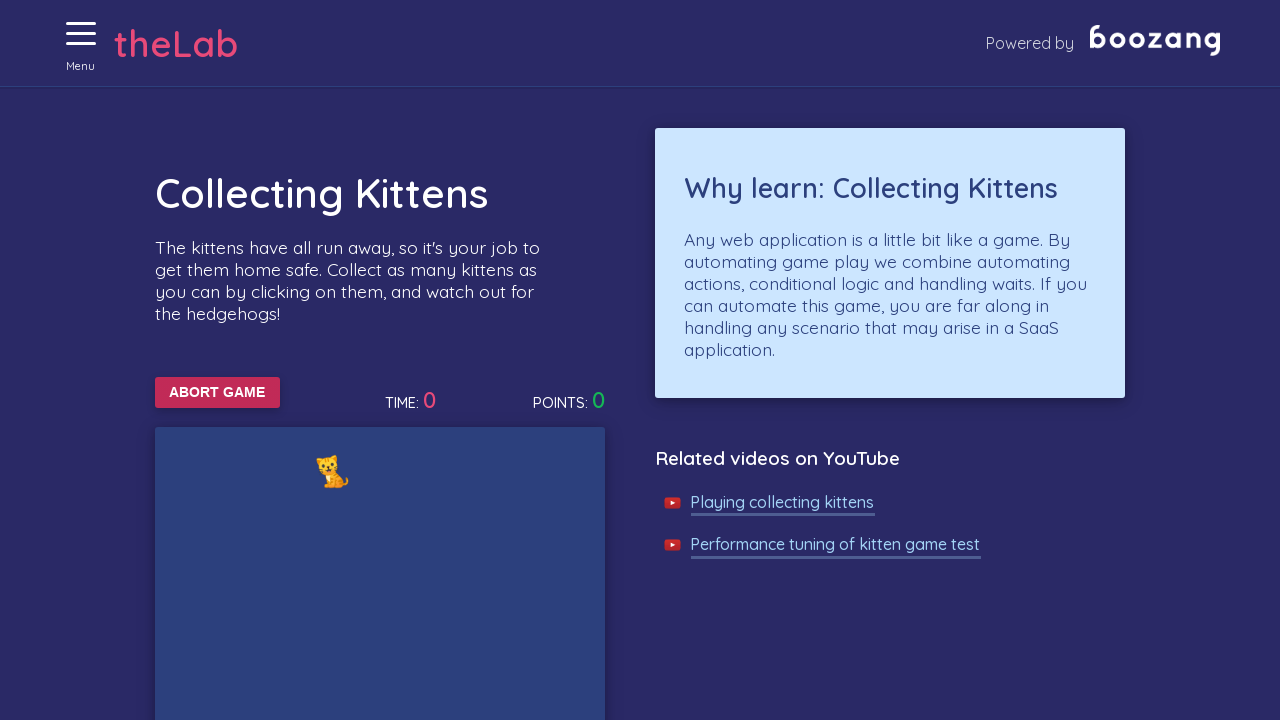

Clicked on a kitten during gameplay at (332, 471) on //img[@alt='Cat']
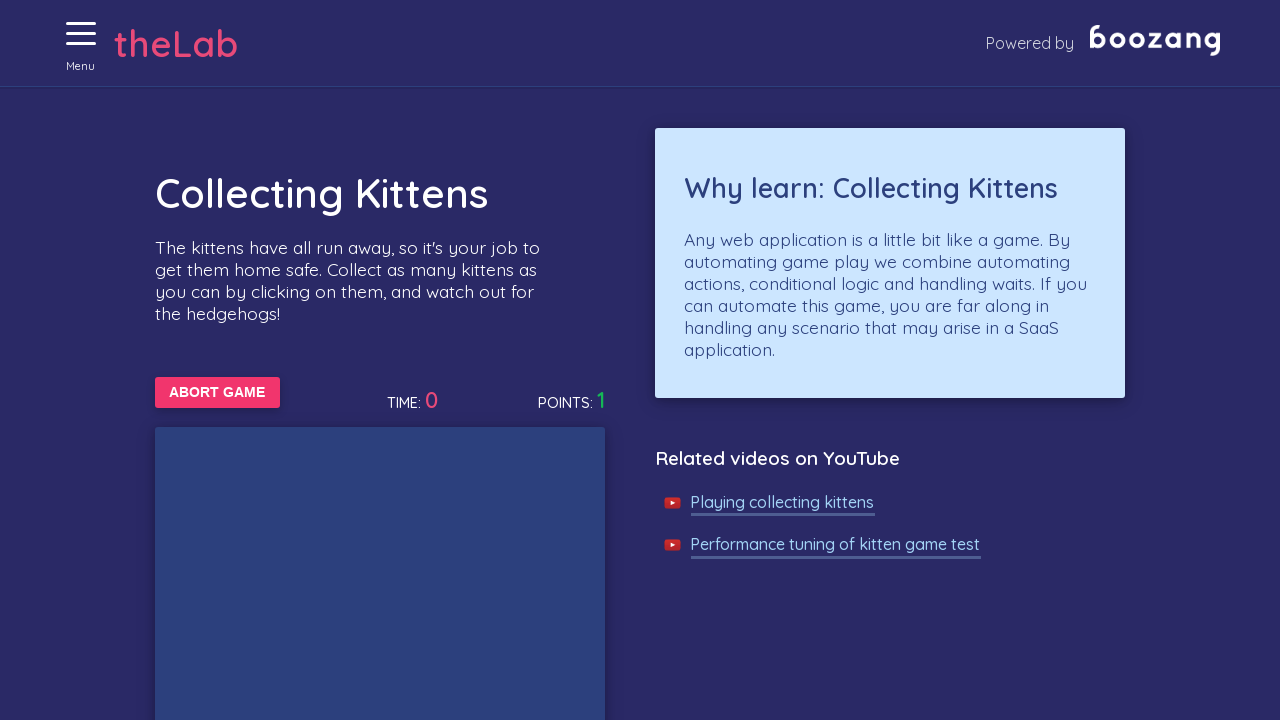

Waited 50ms for game to update
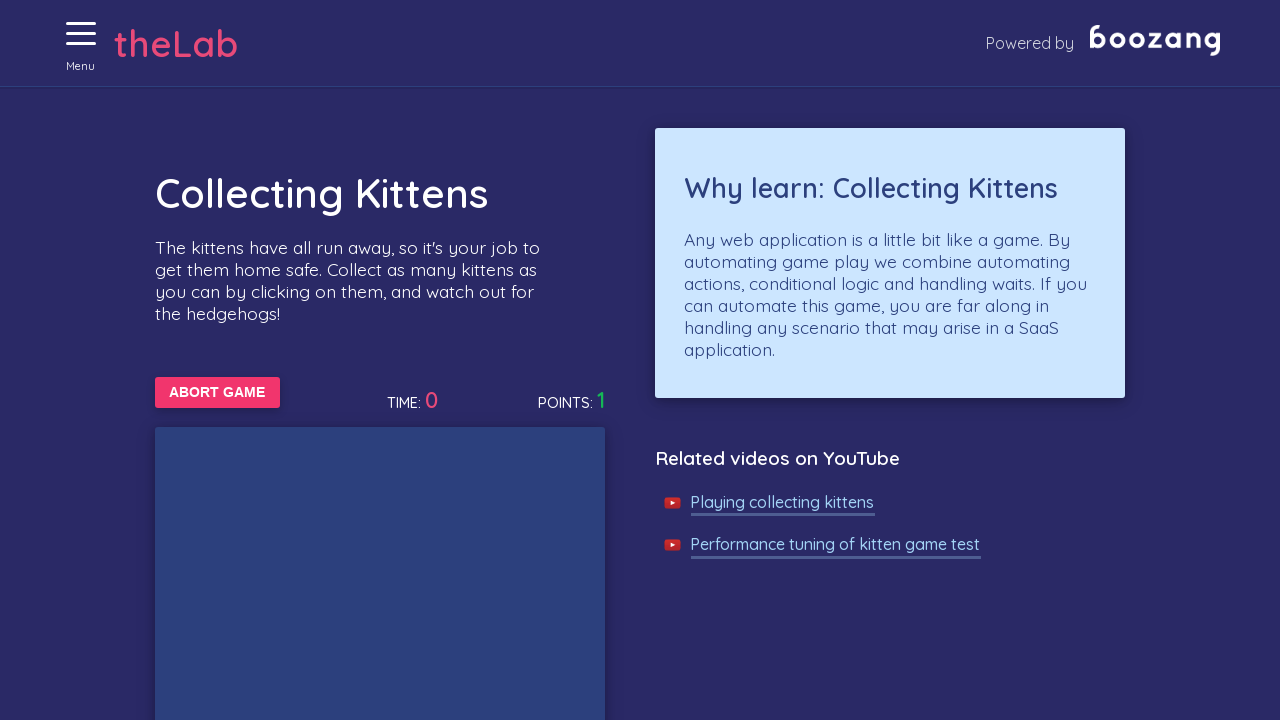

Waited 50ms for game to update
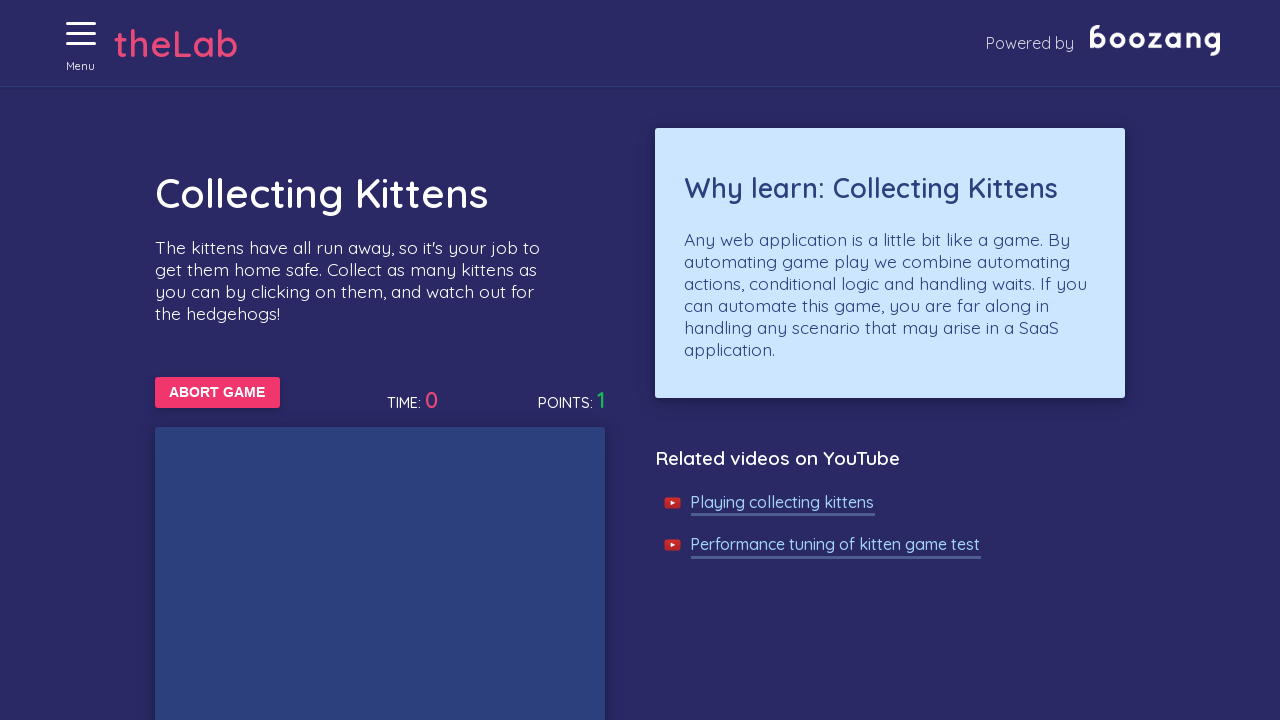

Waited 50ms for game to update
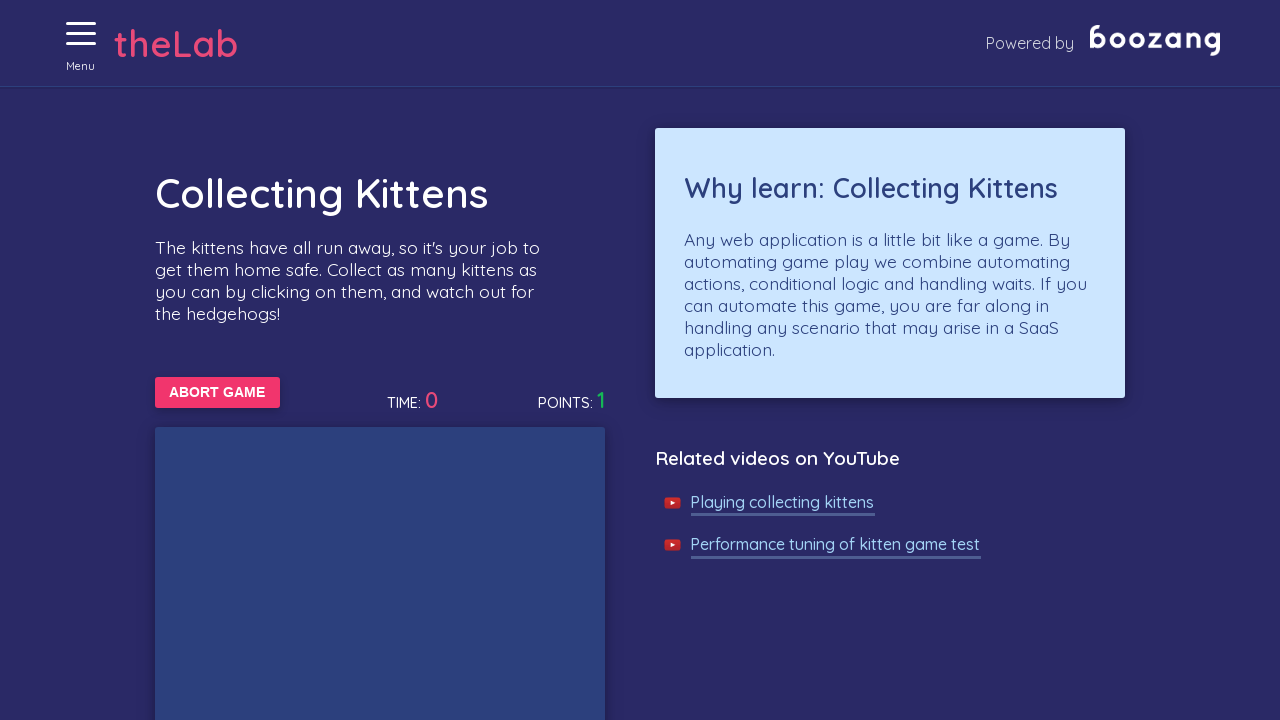

Waited 50ms for game to update
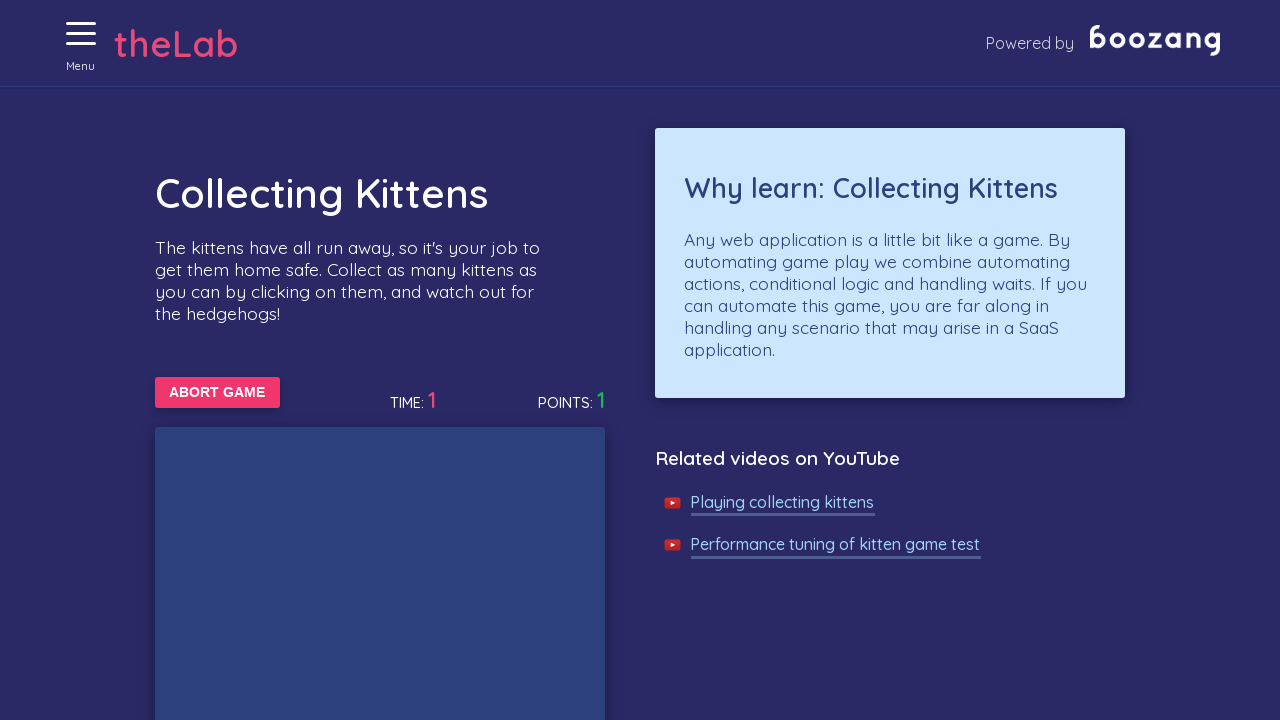

Waited 50ms for game to update
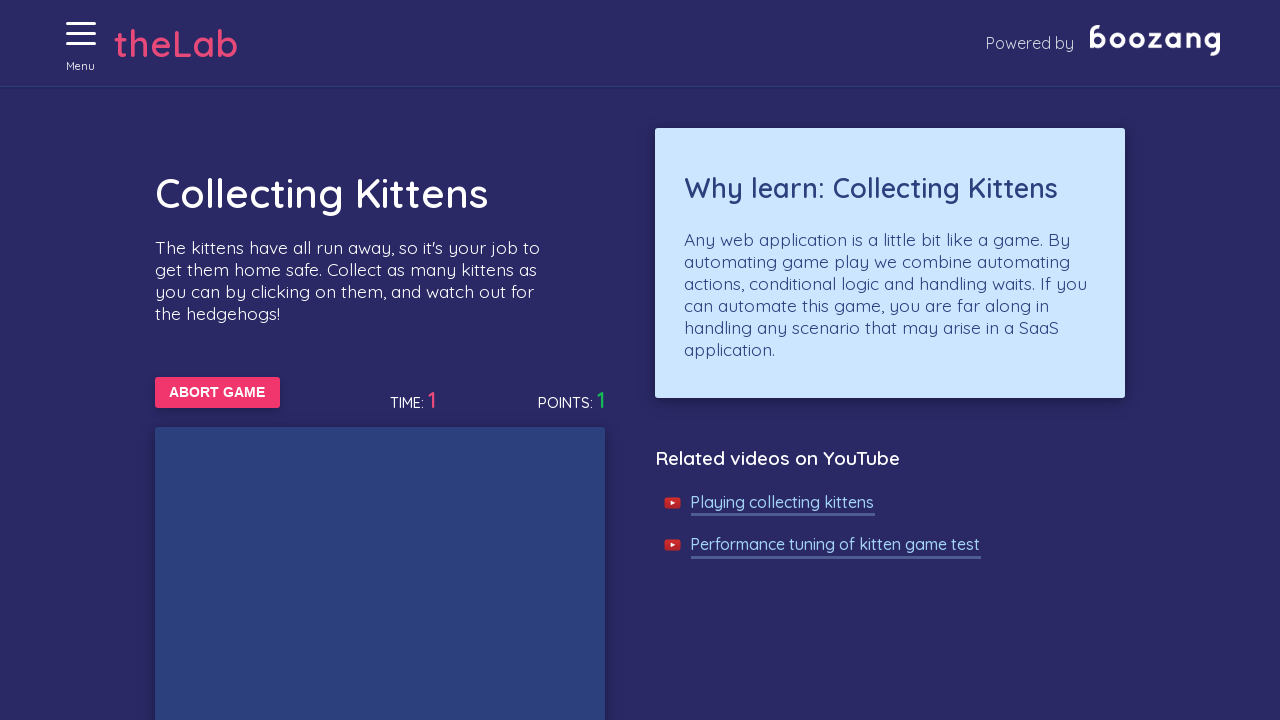

Waited 50ms for game to update
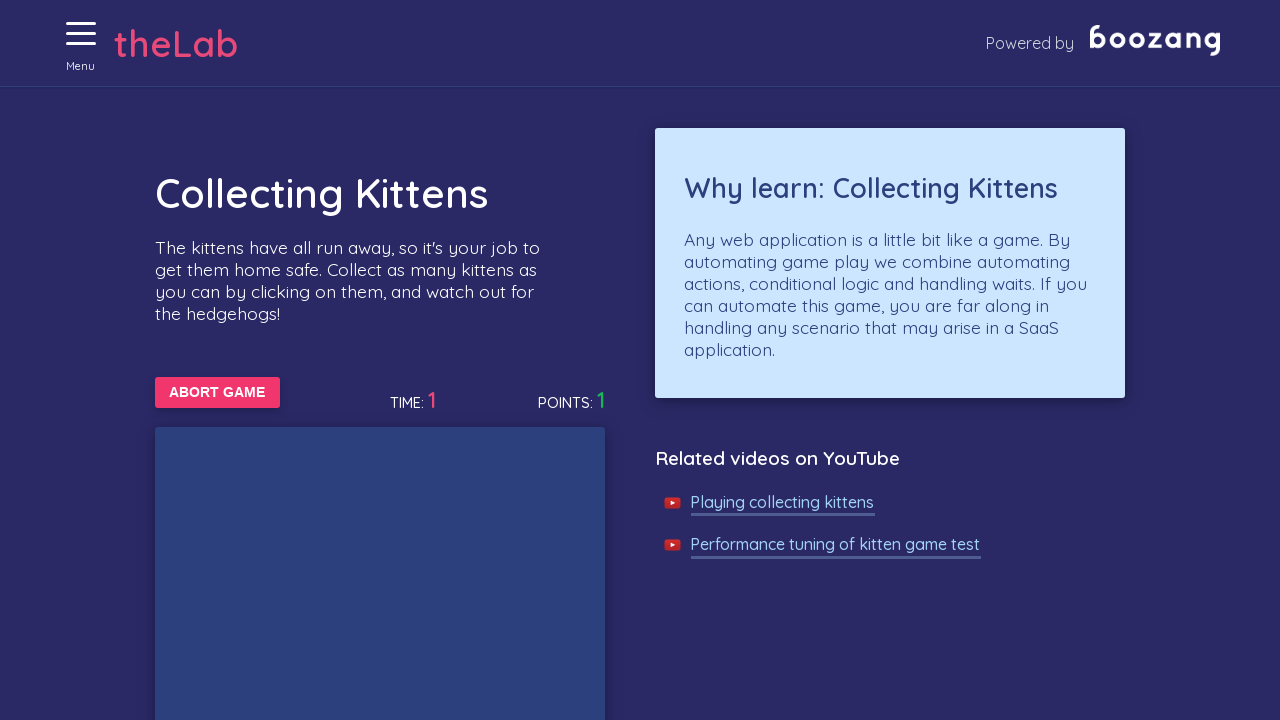

Waited 50ms for game to update
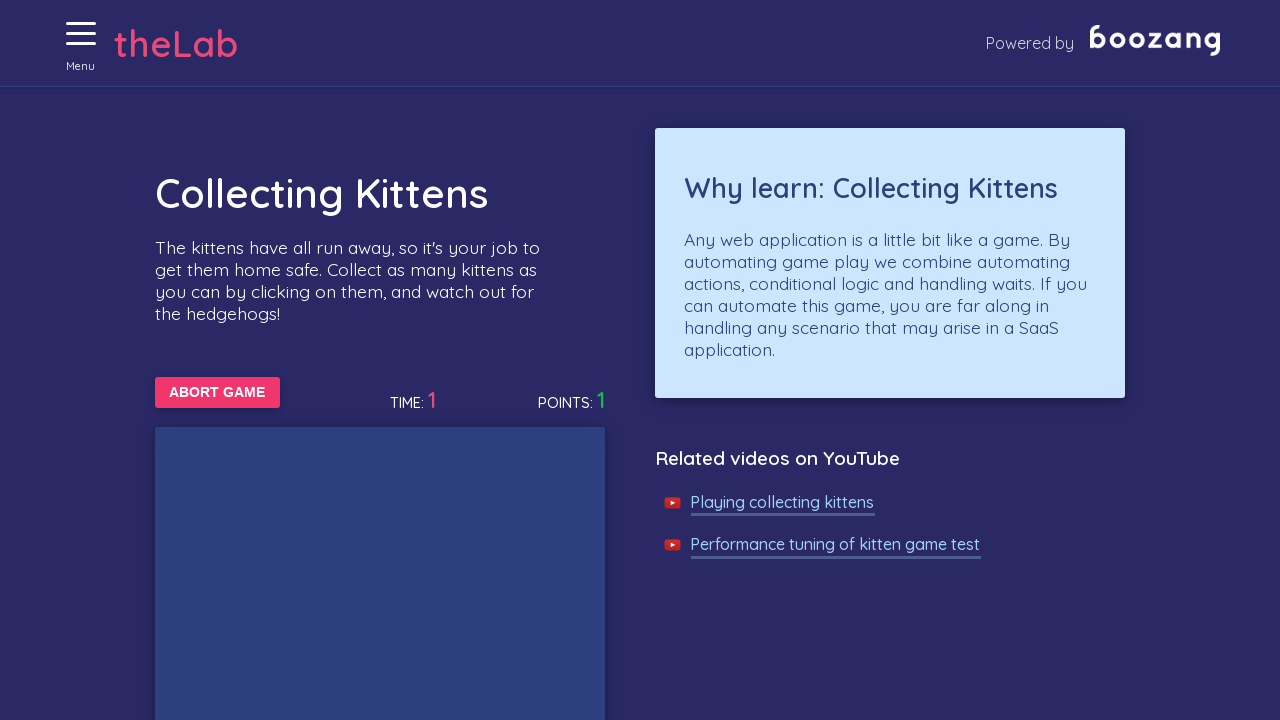

Waited 50ms for game to update
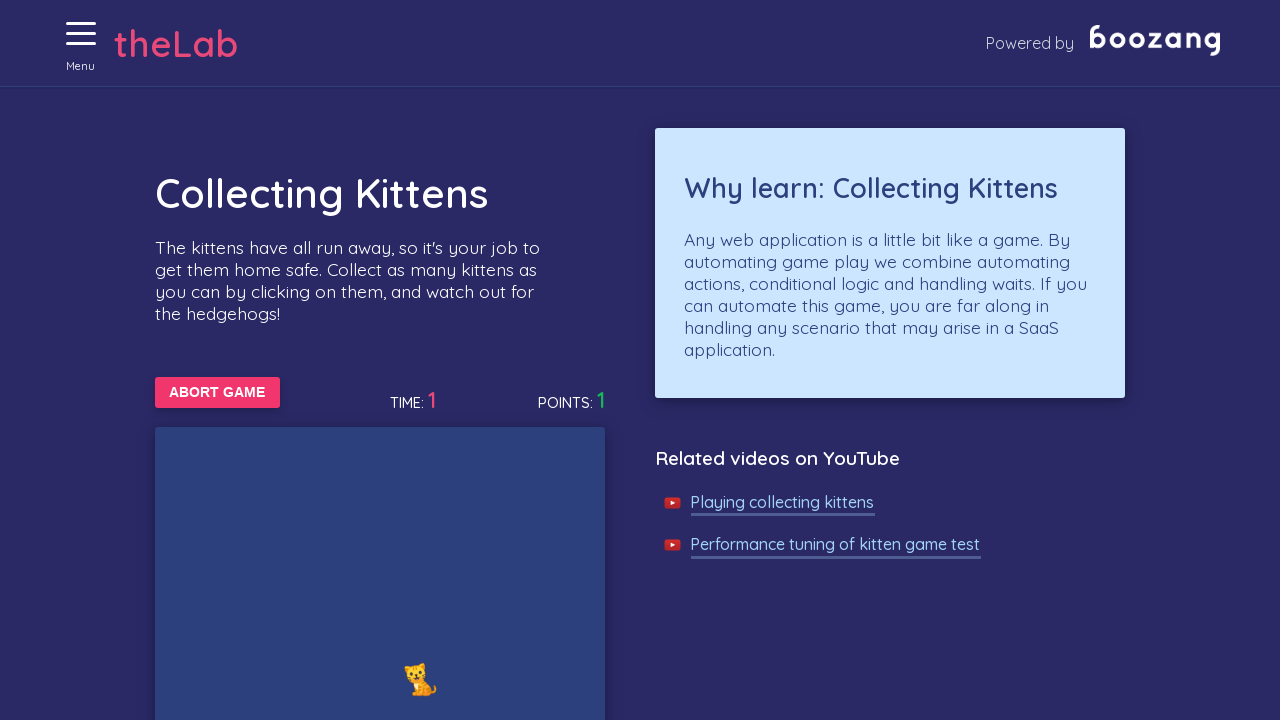

Clicked on a kitten during gameplay at (420, 679) on //img[@alt='Cat']
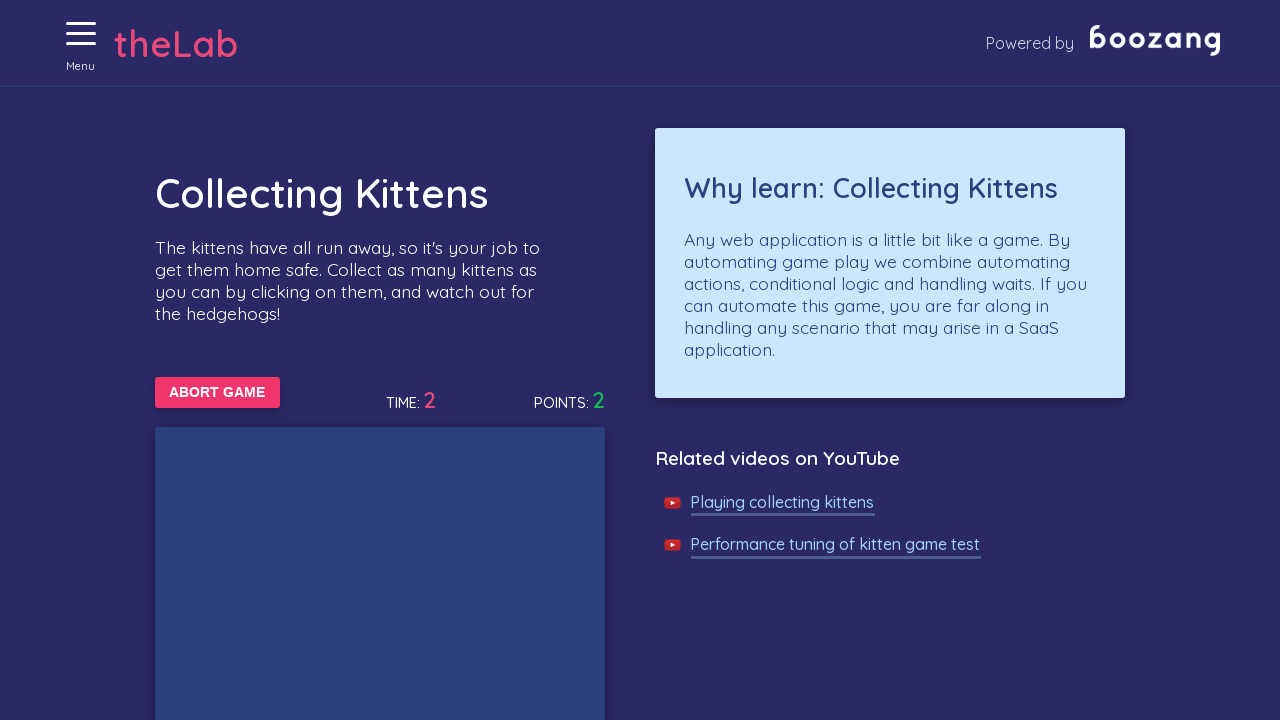

Waited 50ms for game to update
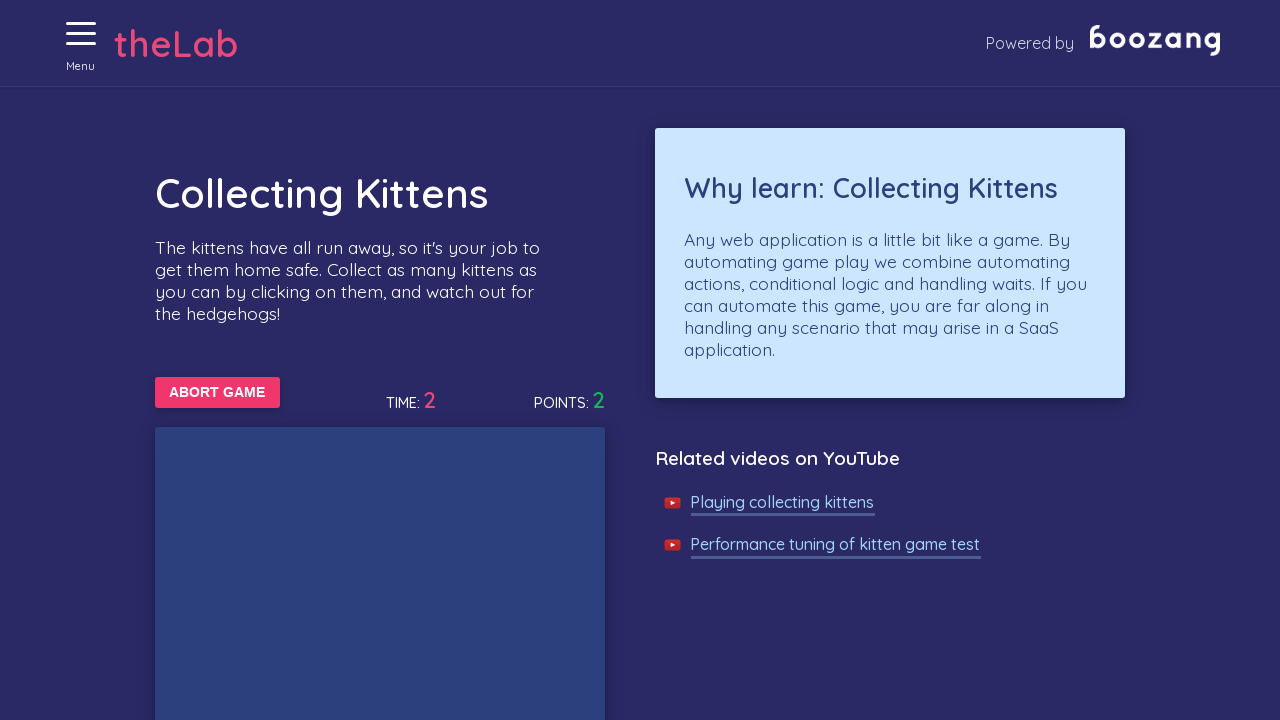

Waited 50ms for game to update
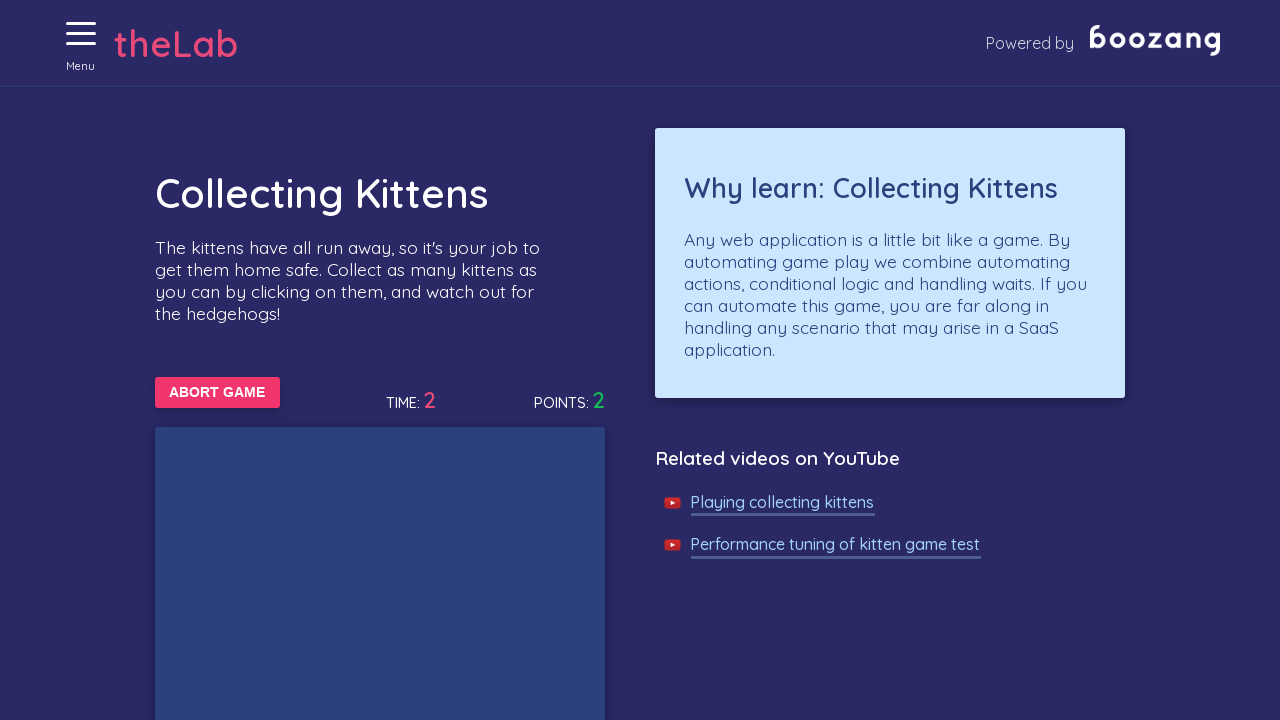

Waited 50ms for game to update
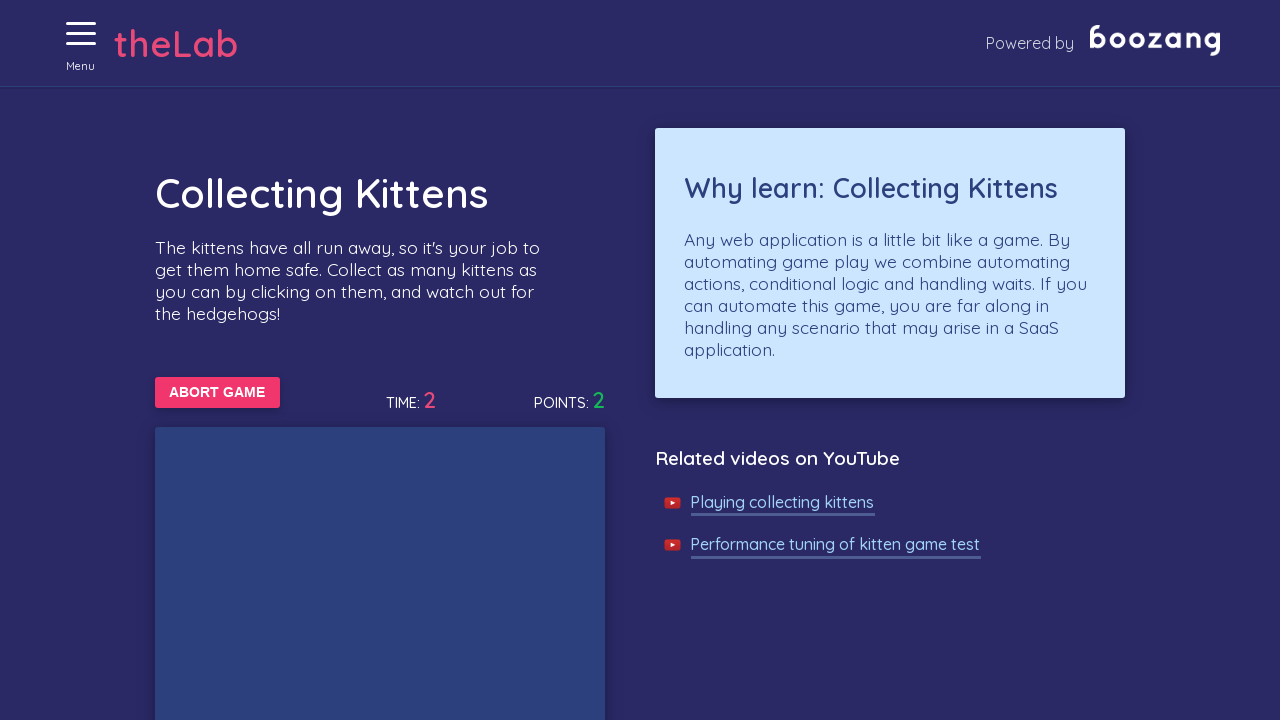

Waited 50ms for game to update
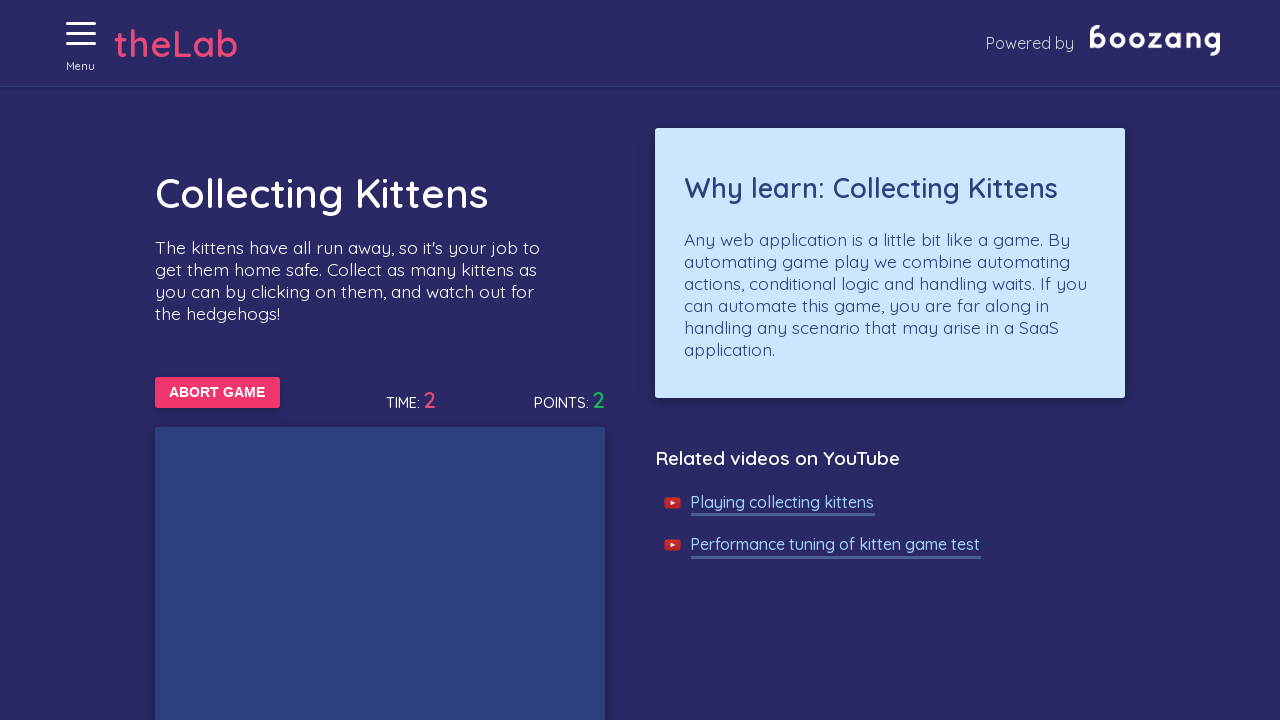

Waited 50ms for game to update
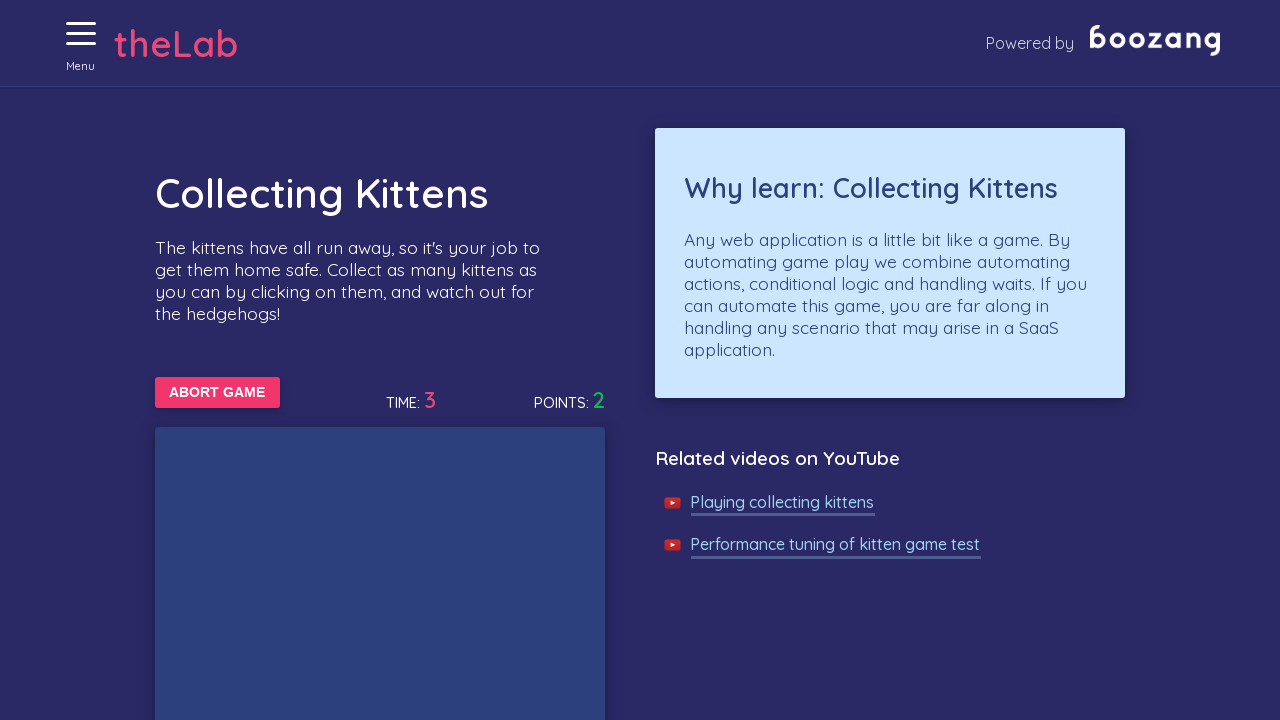

Waited 50ms for game to update
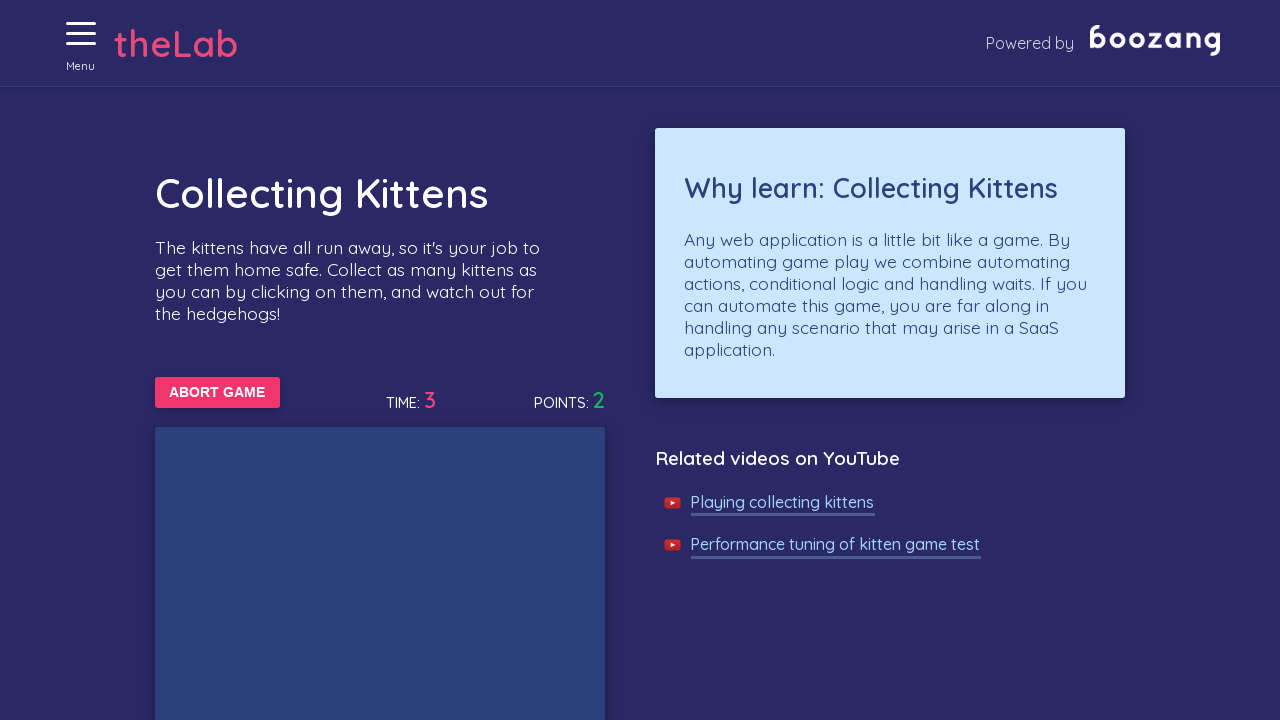

Waited 50ms for game to update
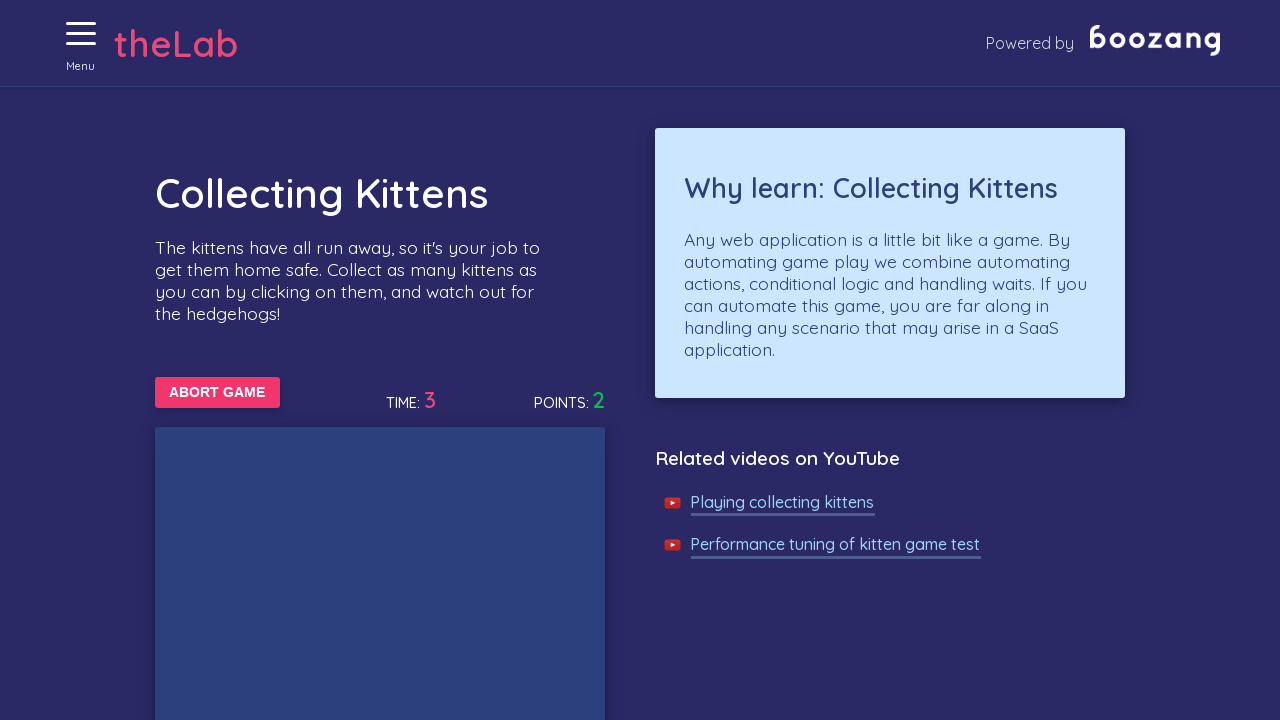

Clicked on a kitten during gameplay at (528, 516) on //img[@alt='Cat']
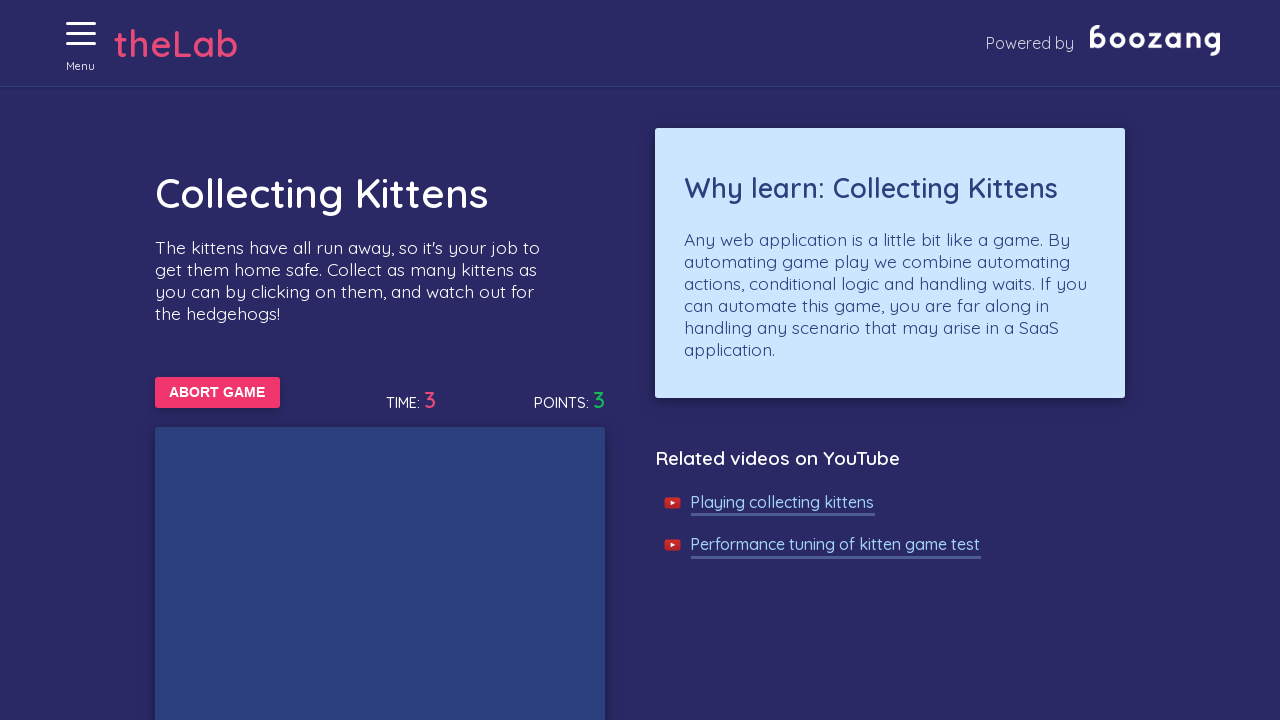

Waited 50ms for game to update
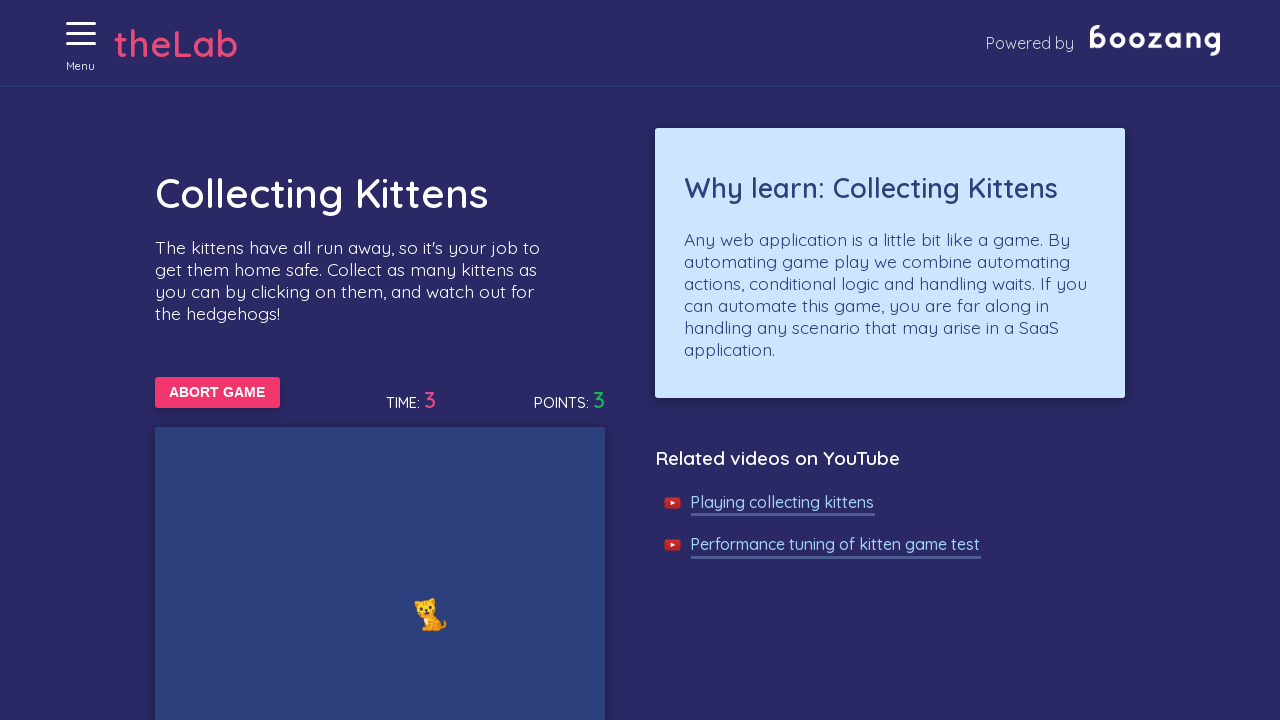

Clicked on a kitten during gameplay at (430, 614) on //img[@alt='Cat']
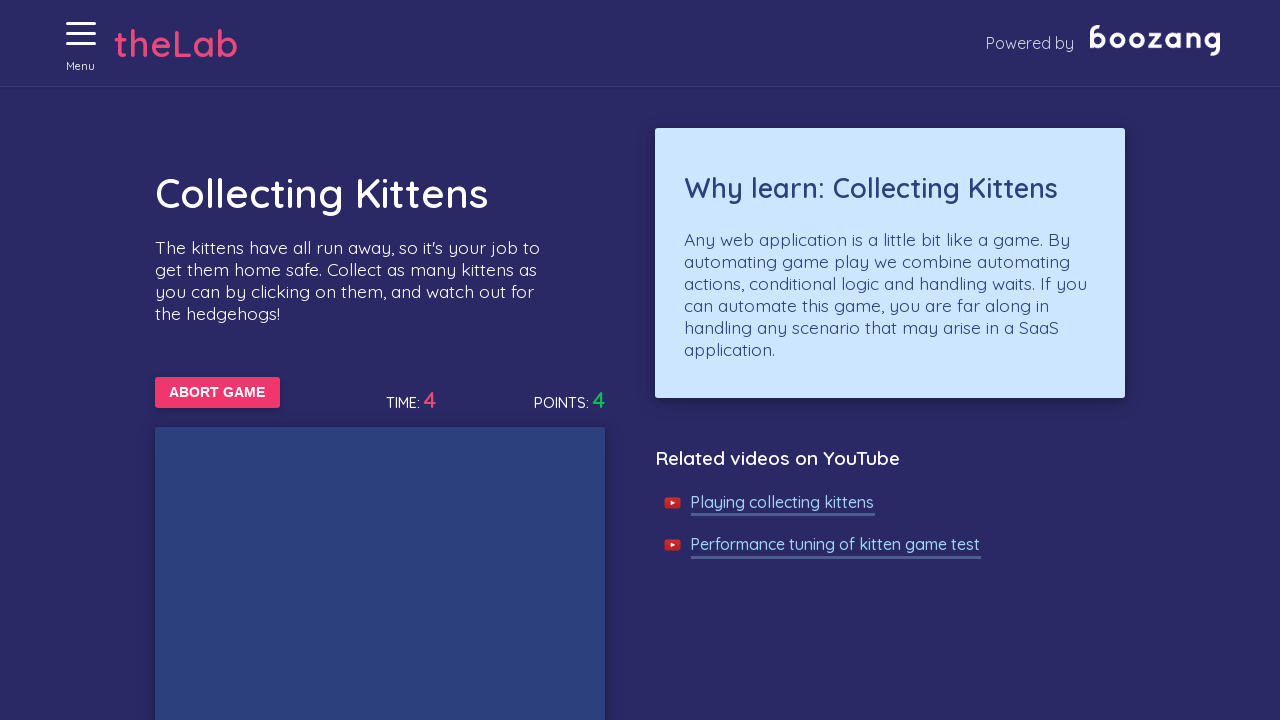

Waited 50ms for game to update
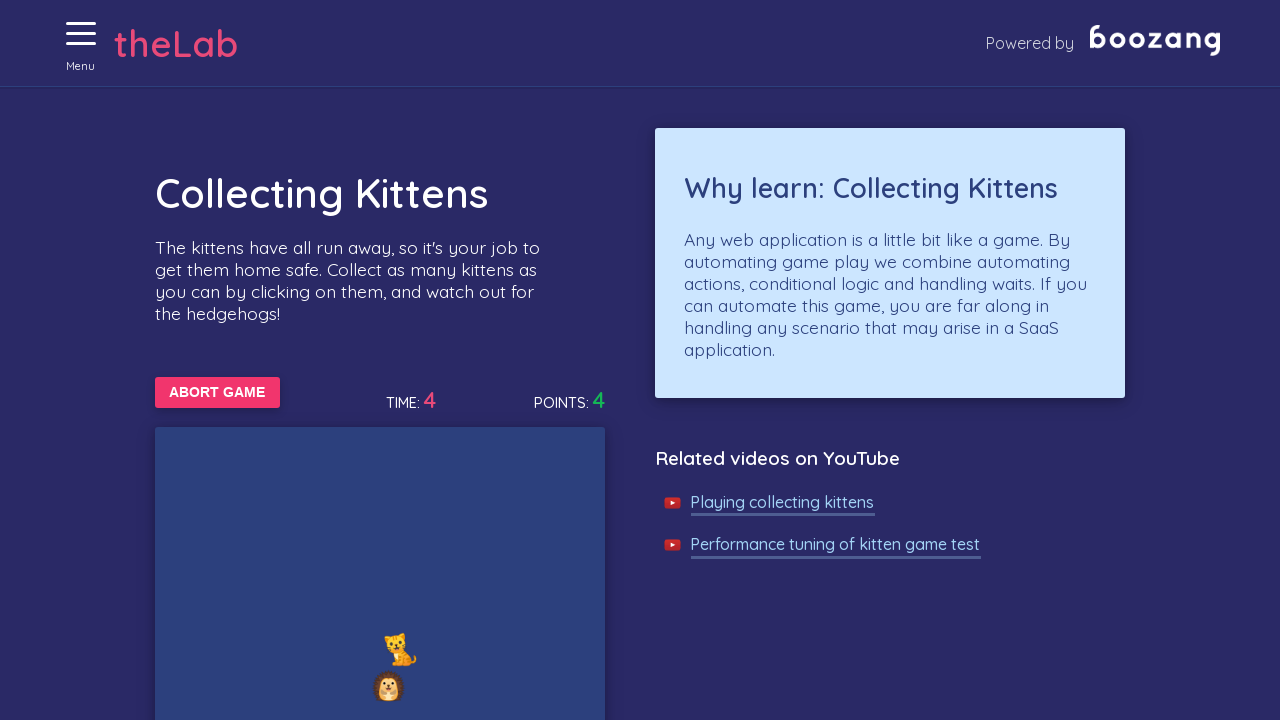

Clicked on a kitten during gameplay at (400, 649) on //img[@alt='Cat']
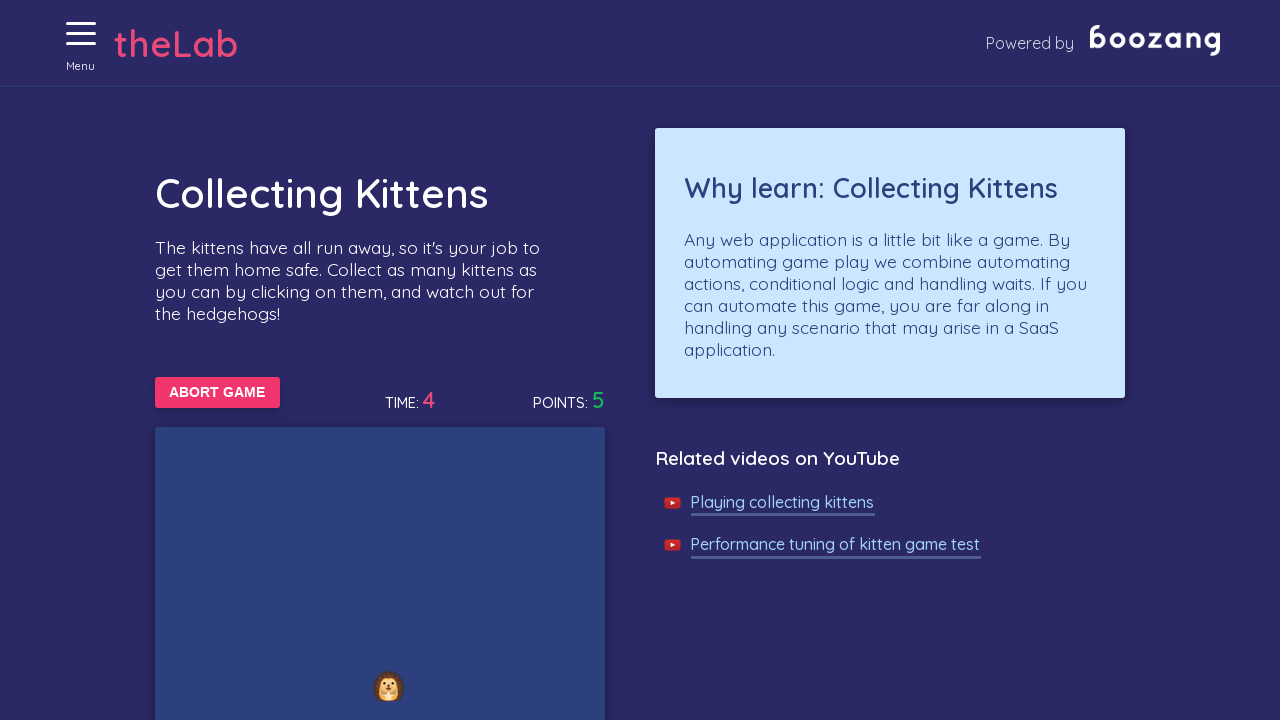

Waited 50ms for game to update
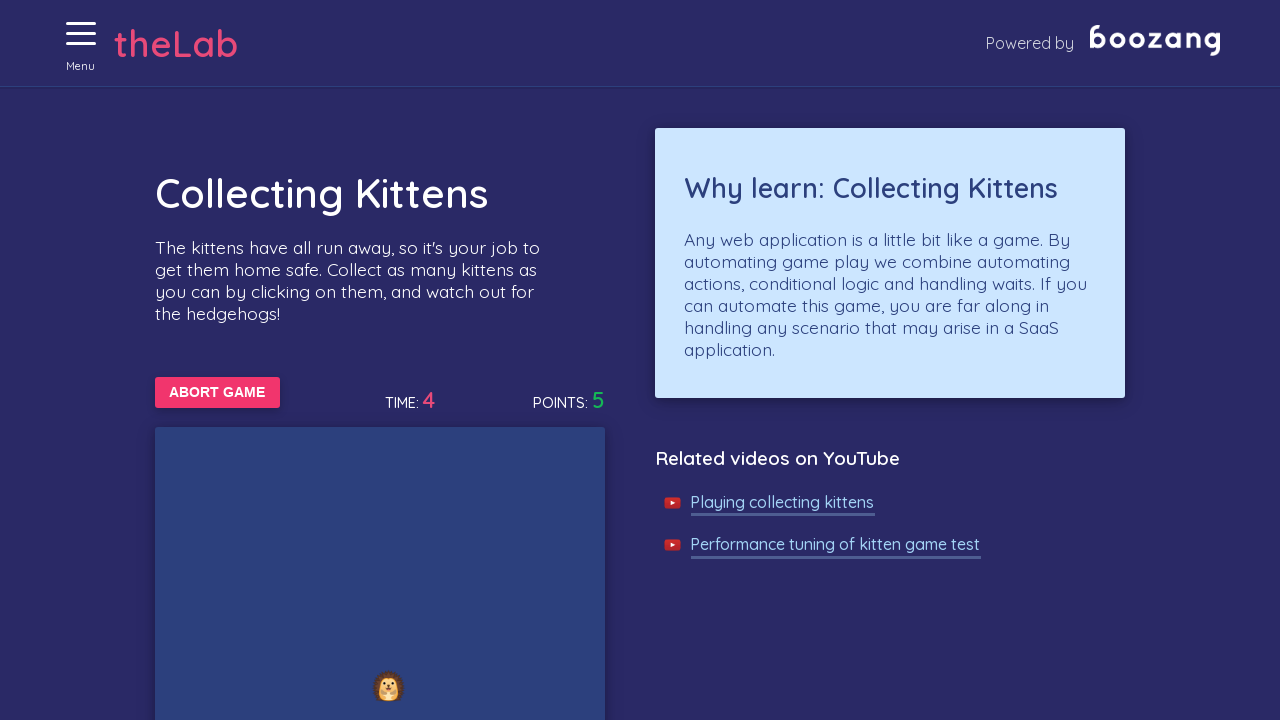

Waited 50ms for game to update
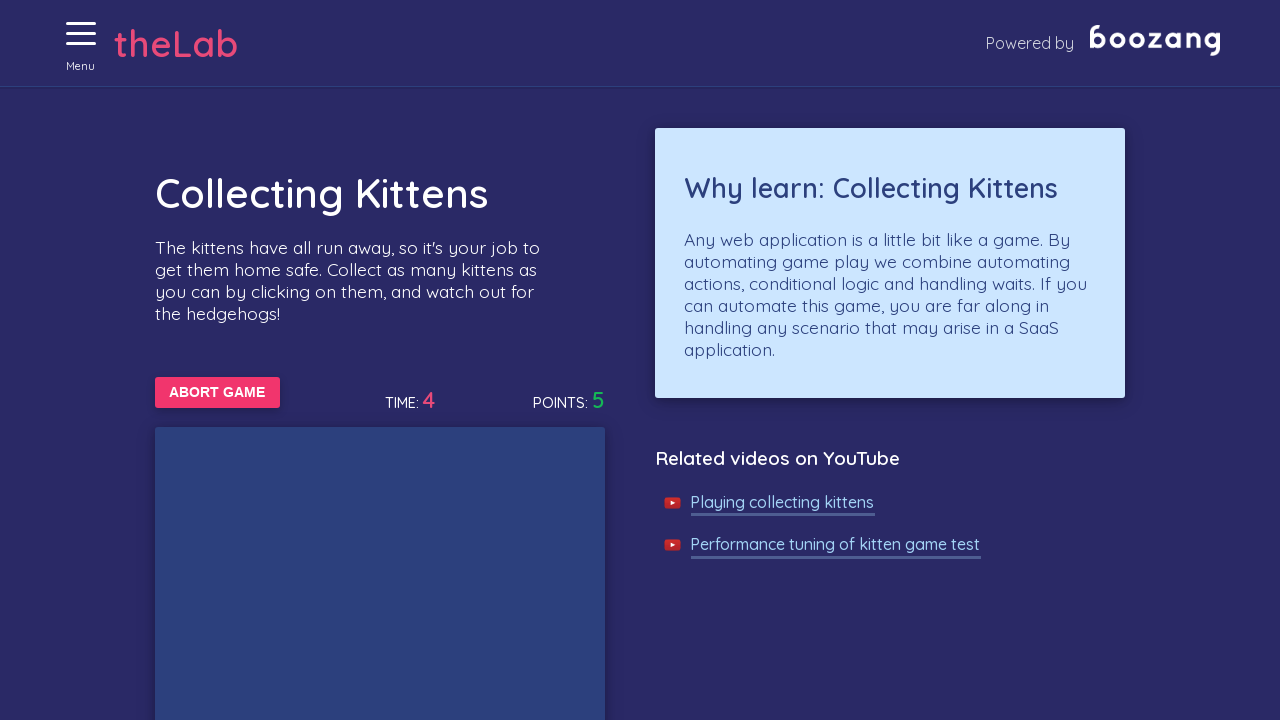

Waited 50ms for game to update
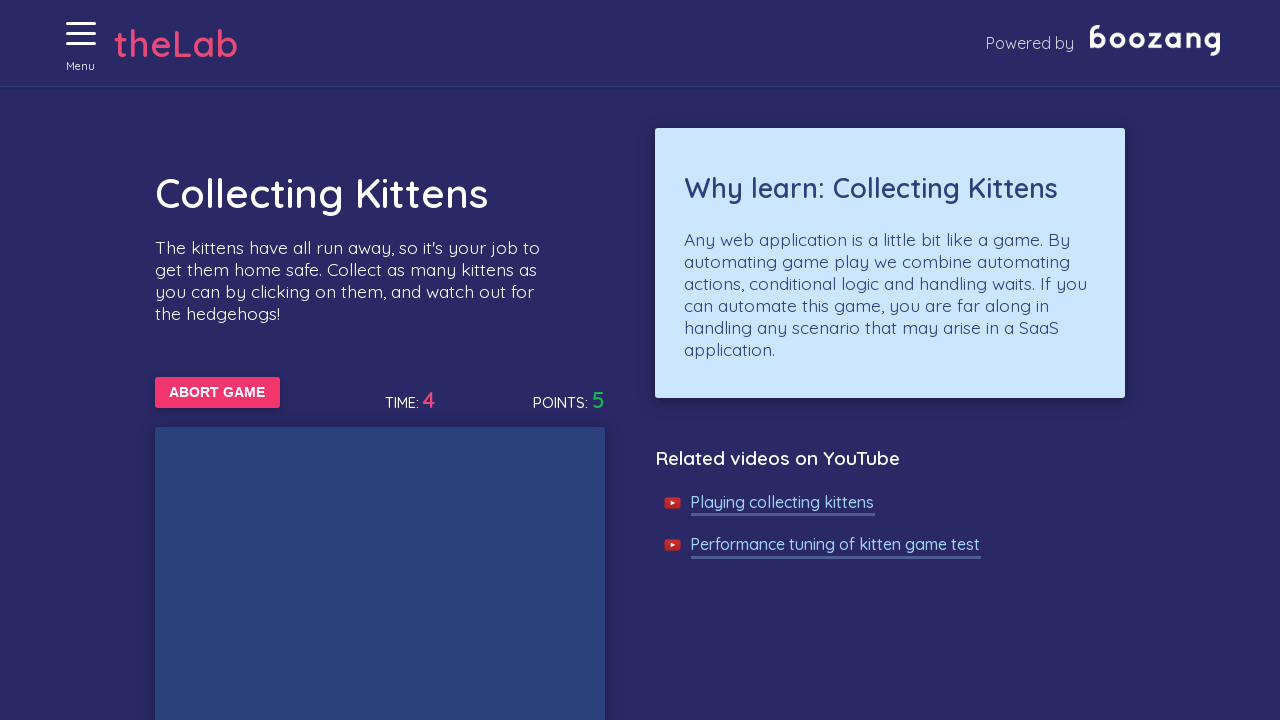

Waited 50ms for game to update
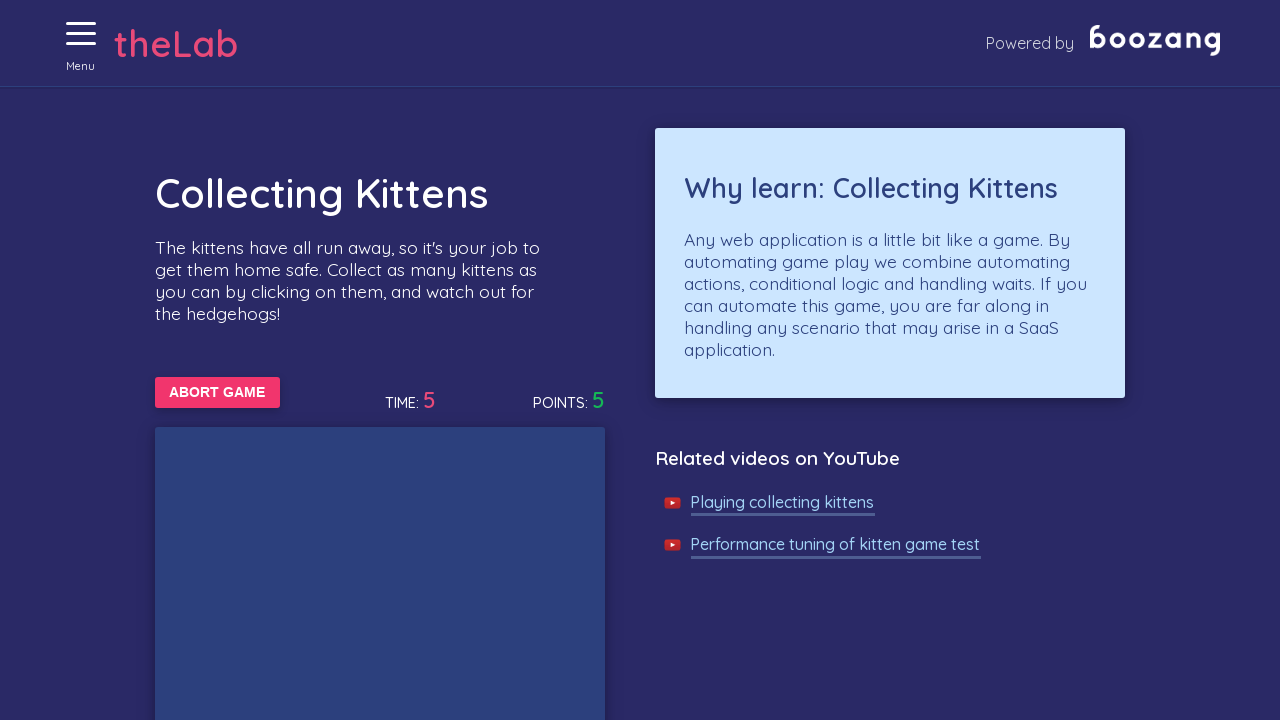

Waited 50ms for game to update
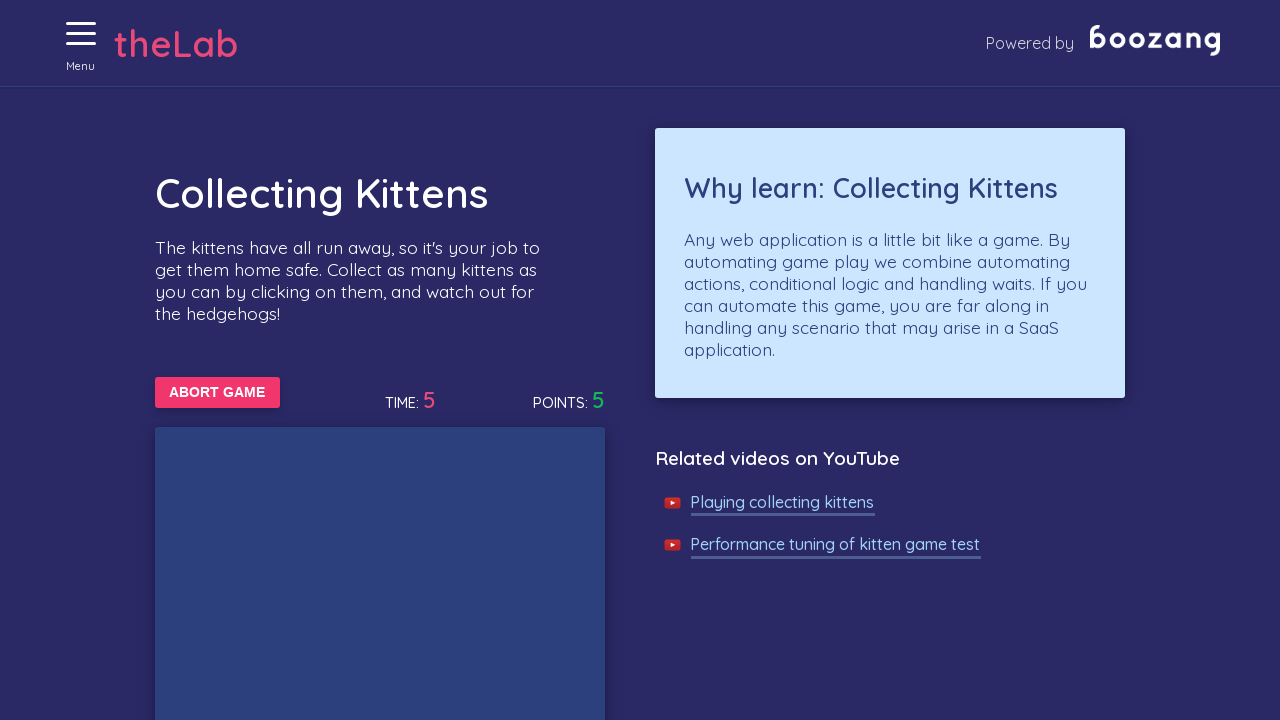

Waited 50ms for game to update
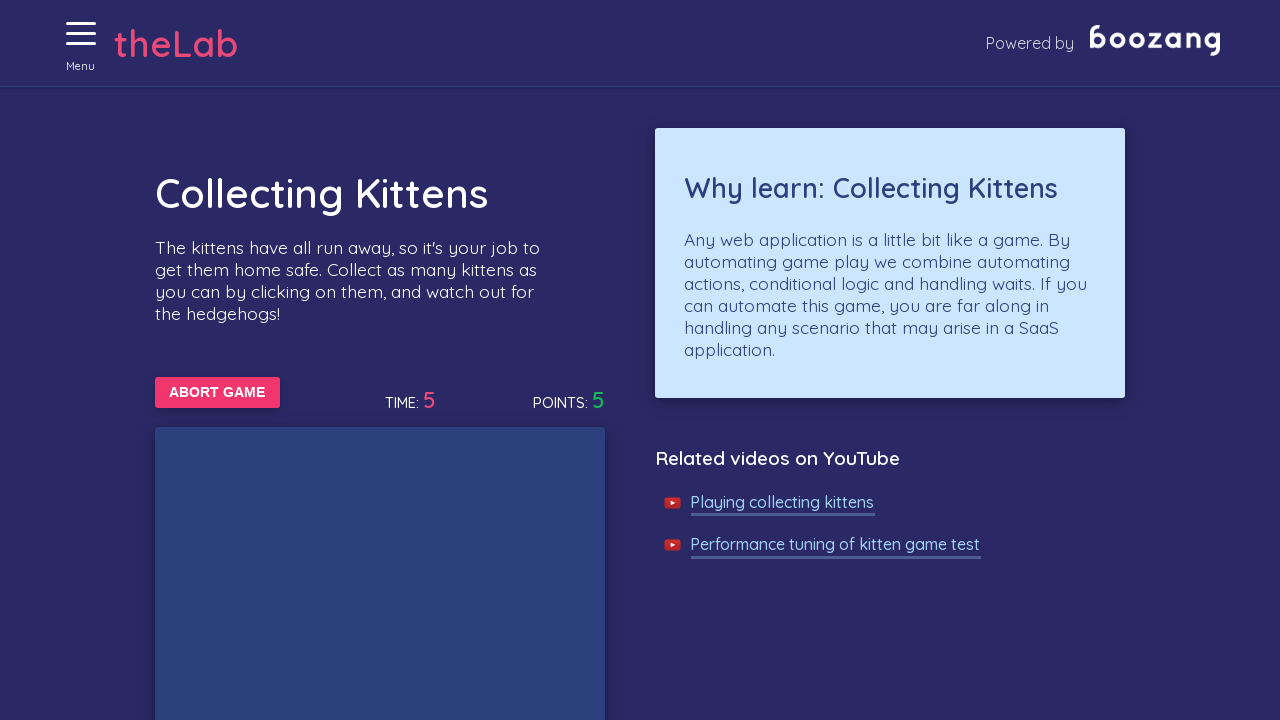

Clicked on a kitten during gameplay at (400, 478) on //img[@alt='Cat']
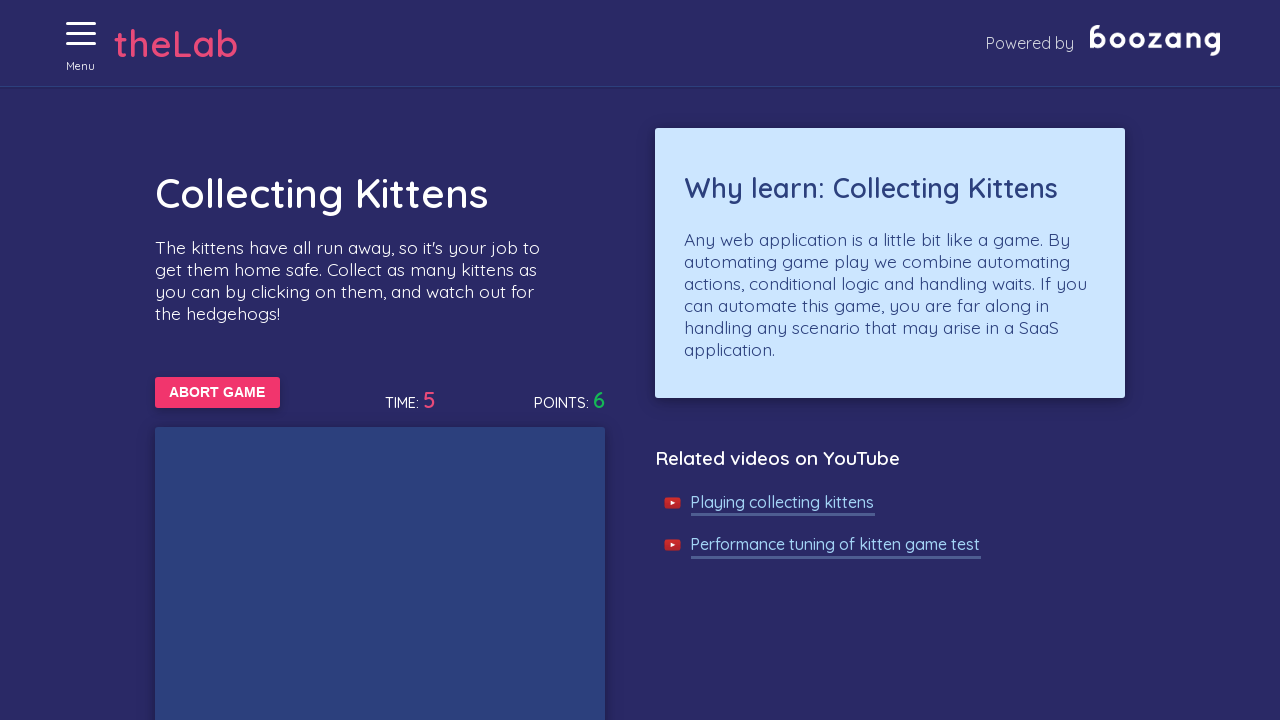

Waited 50ms for game to update
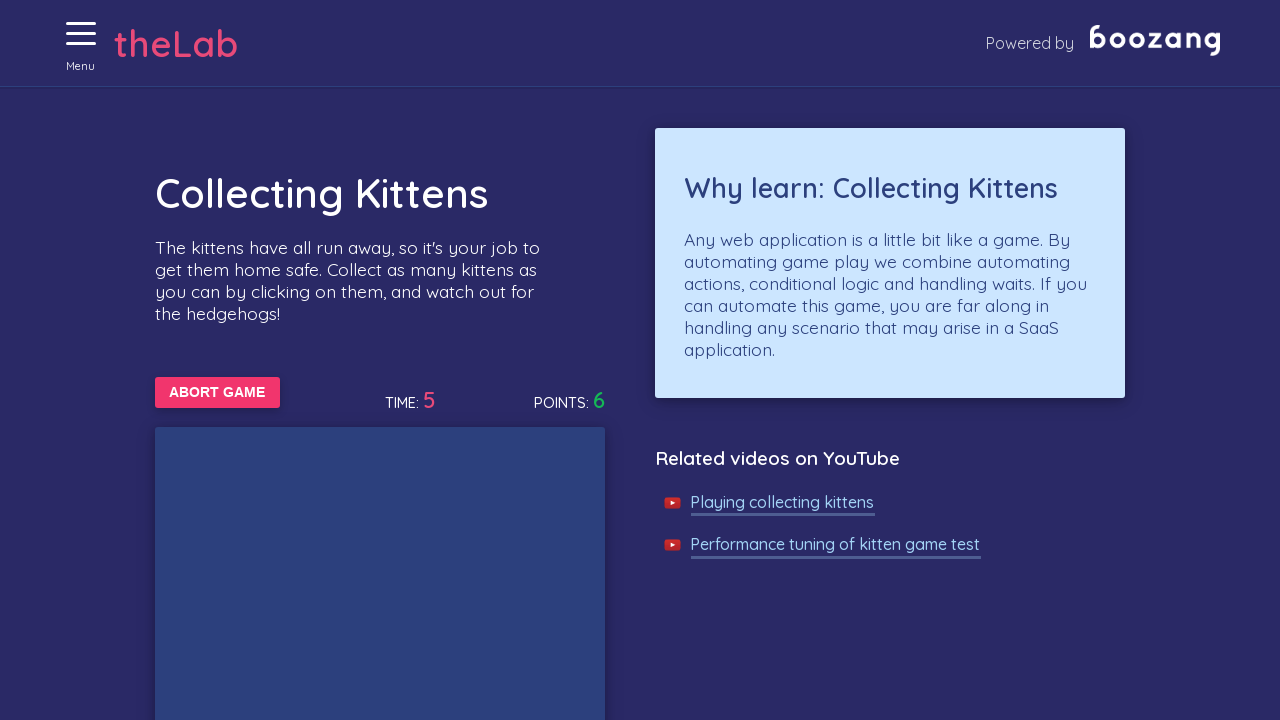

Waited 50ms for game to update
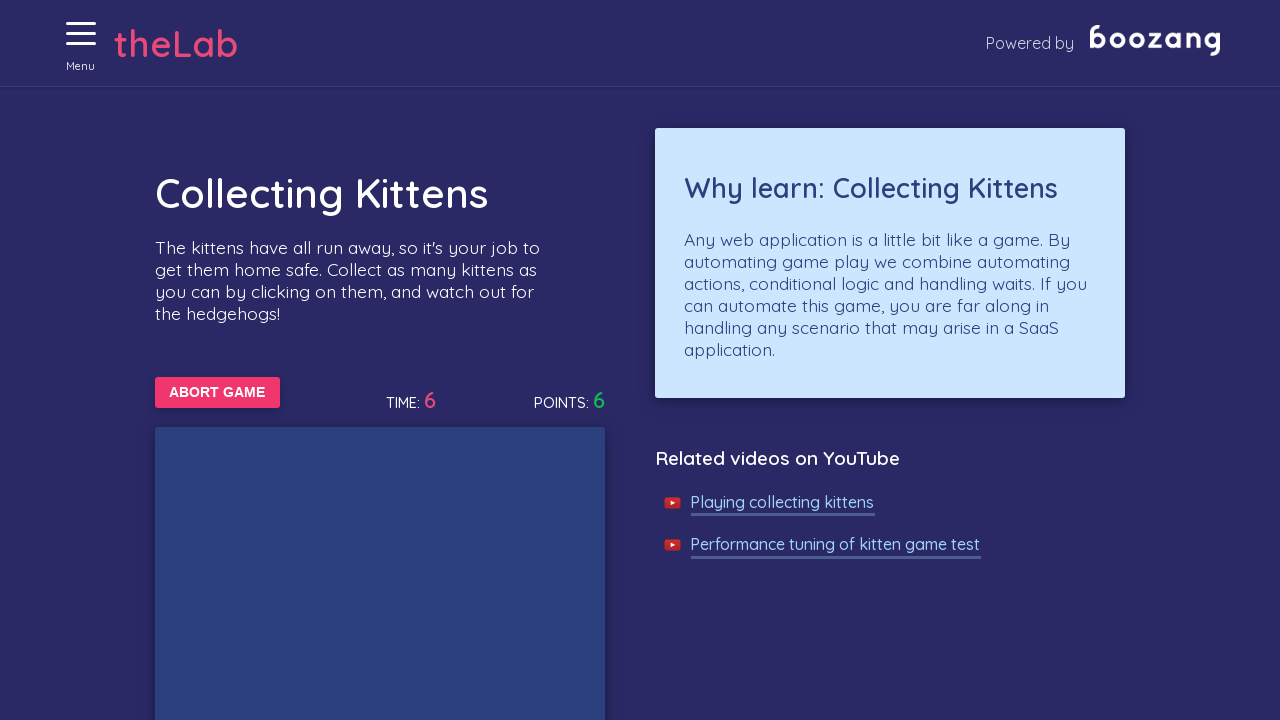

Waited 50ms for game to update
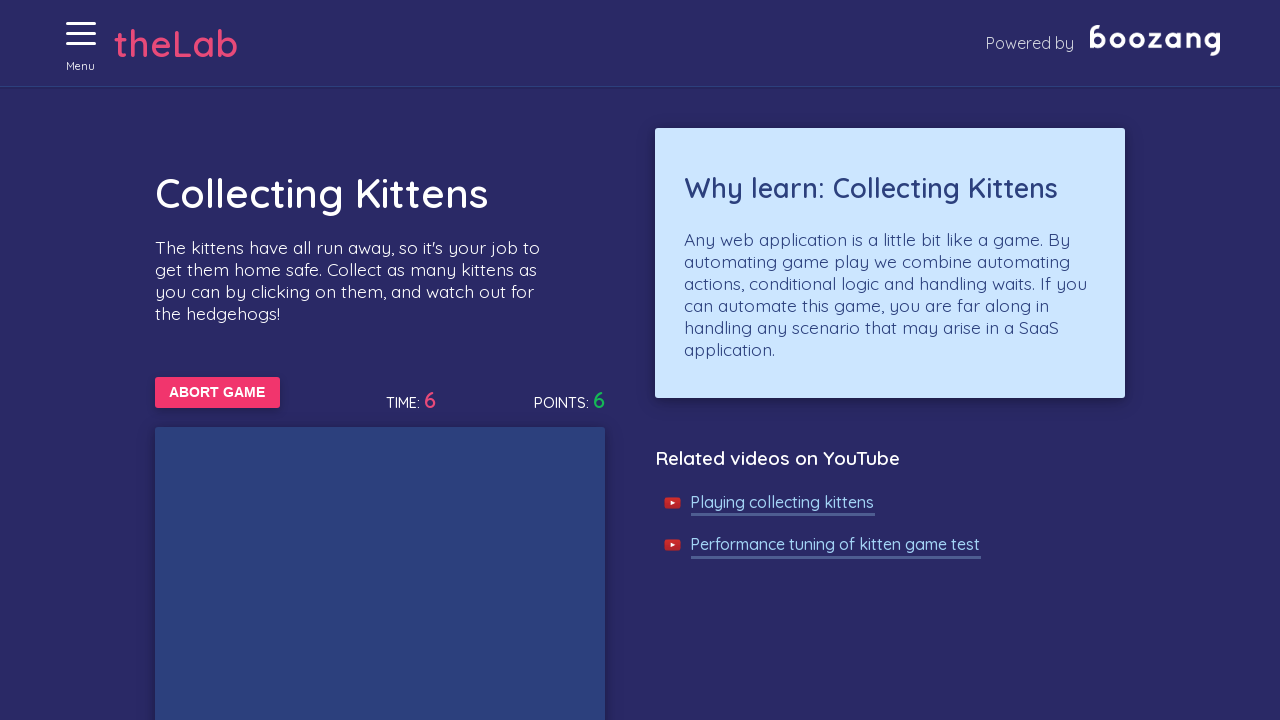

Waited 50ms for game to update
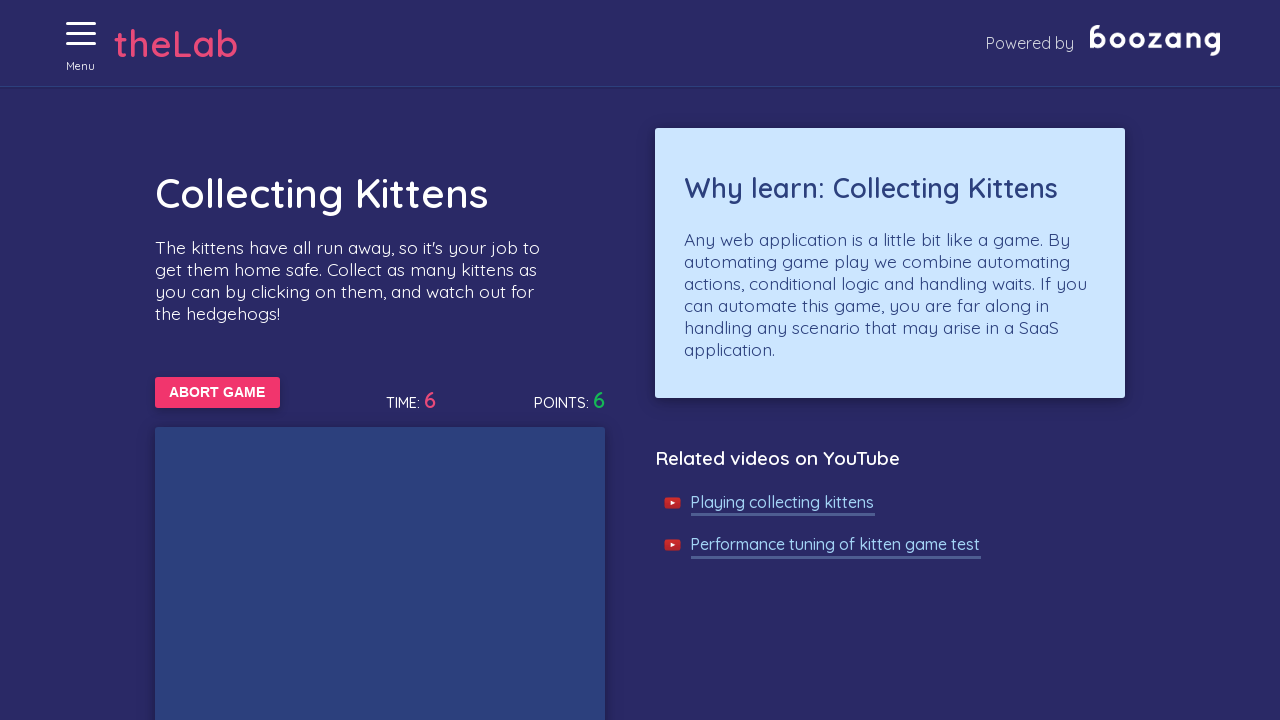

Waited 50ms for game to update
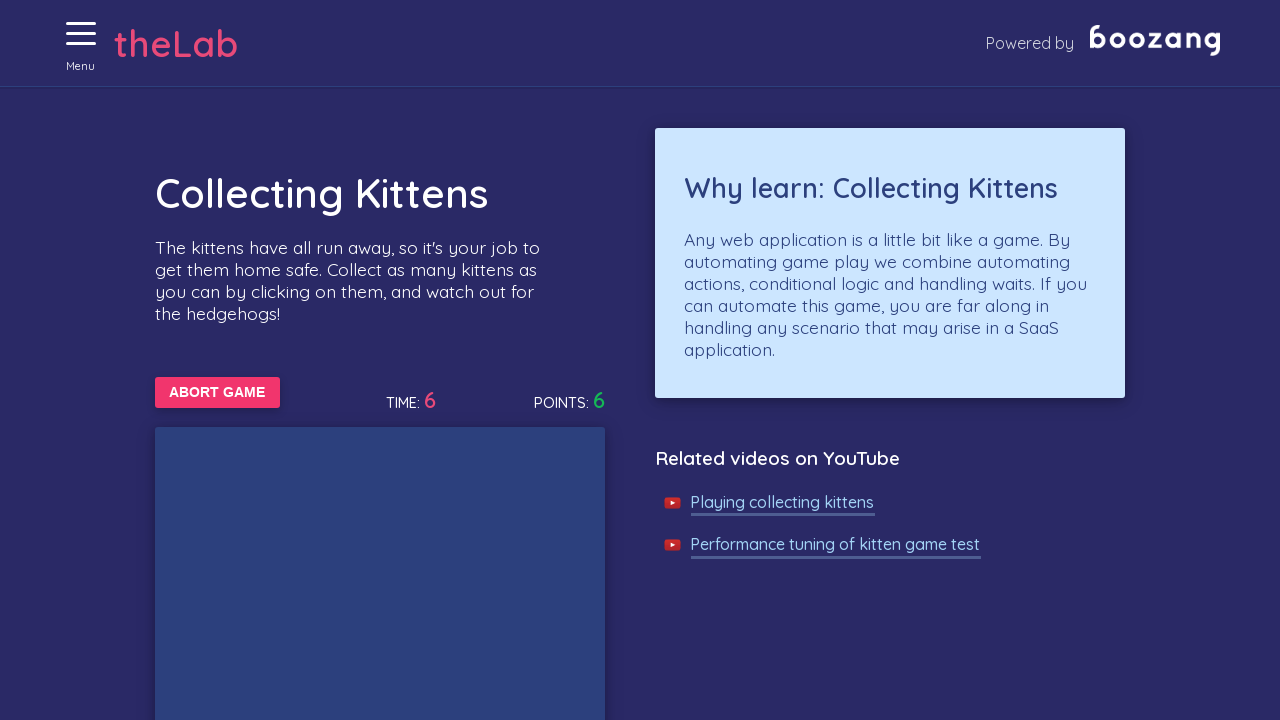

Waited 50ms for game to update
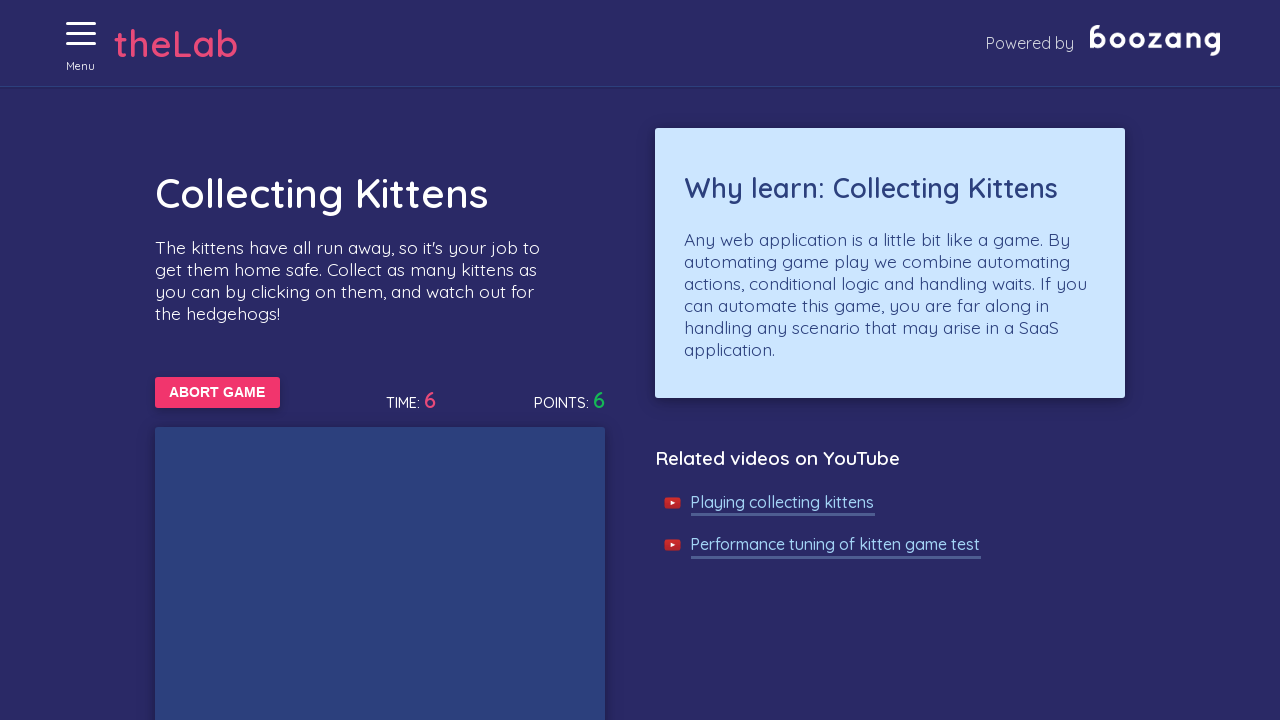

Waited 50ms for game to update
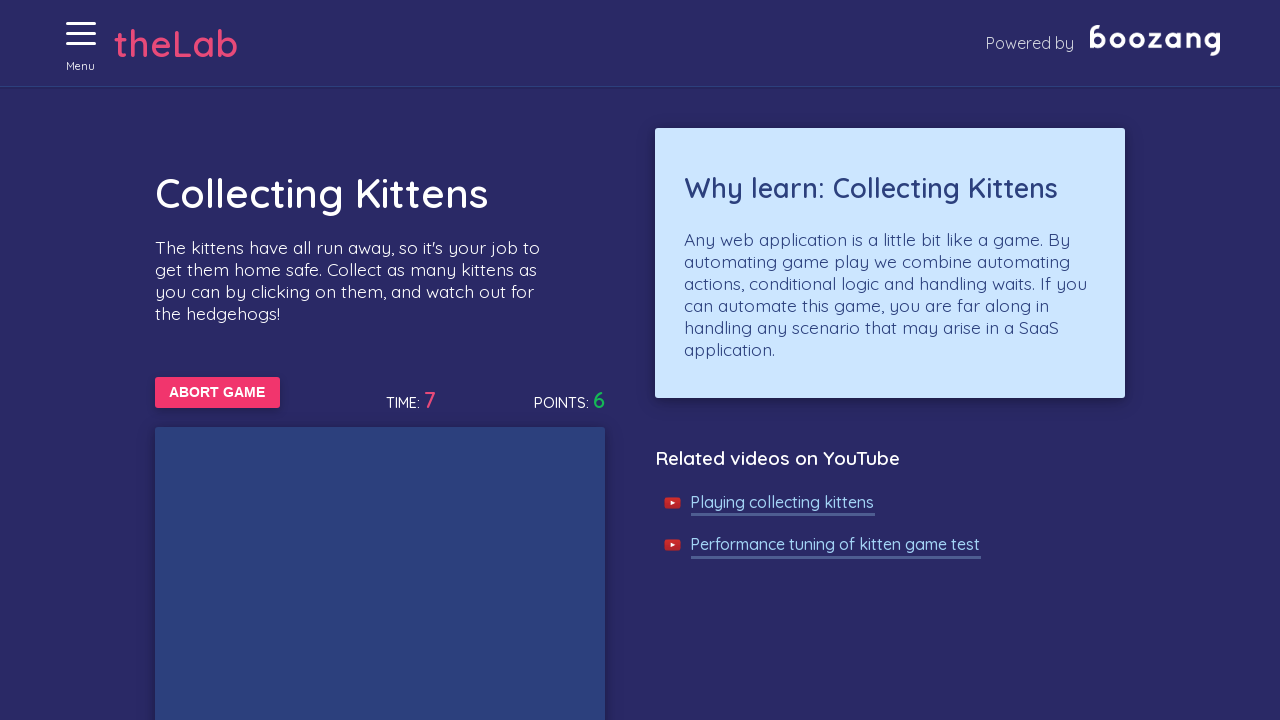

Waited 50ms for game to update
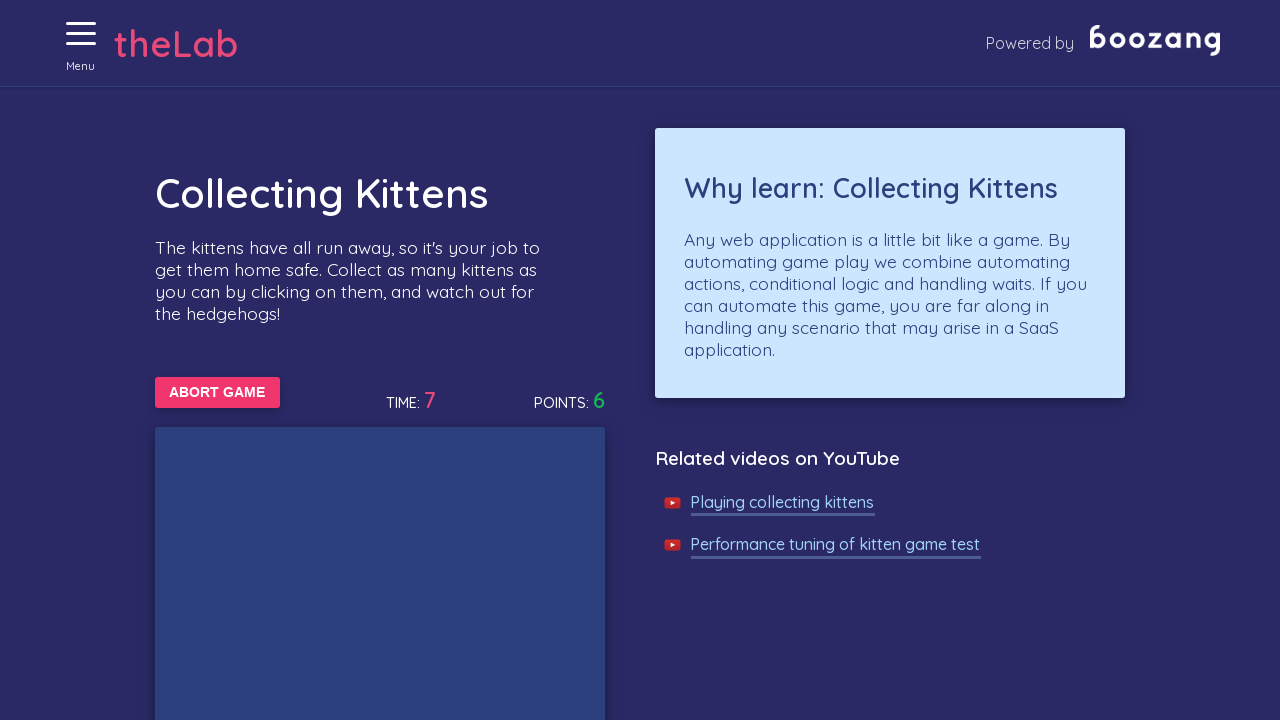

Waited 50ms for game to update
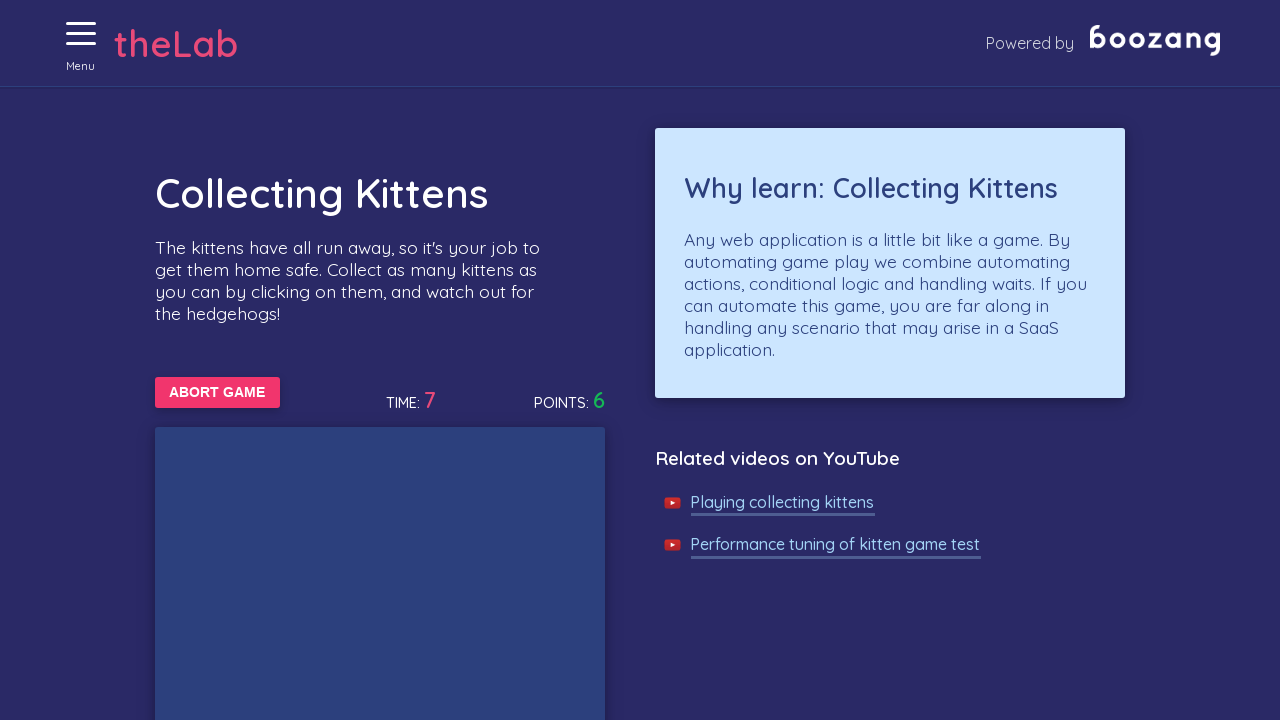

Waited 50ms for game to update
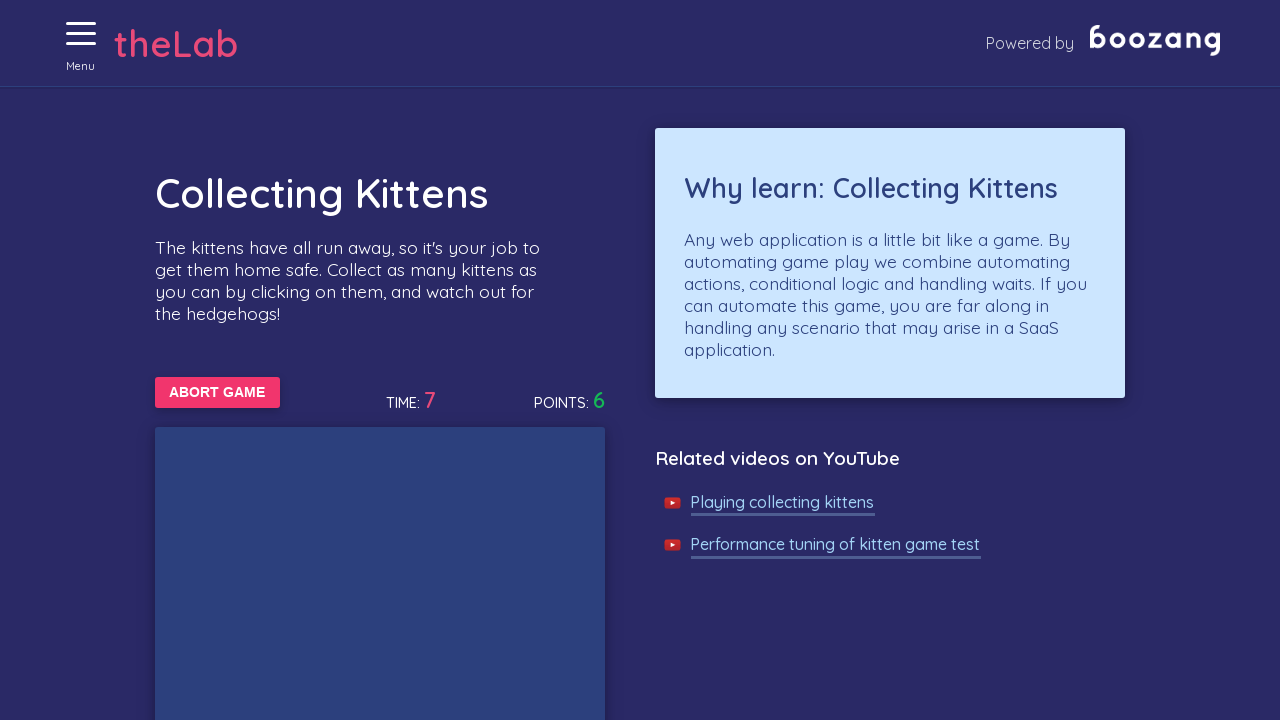

Waited 50ms for game to update
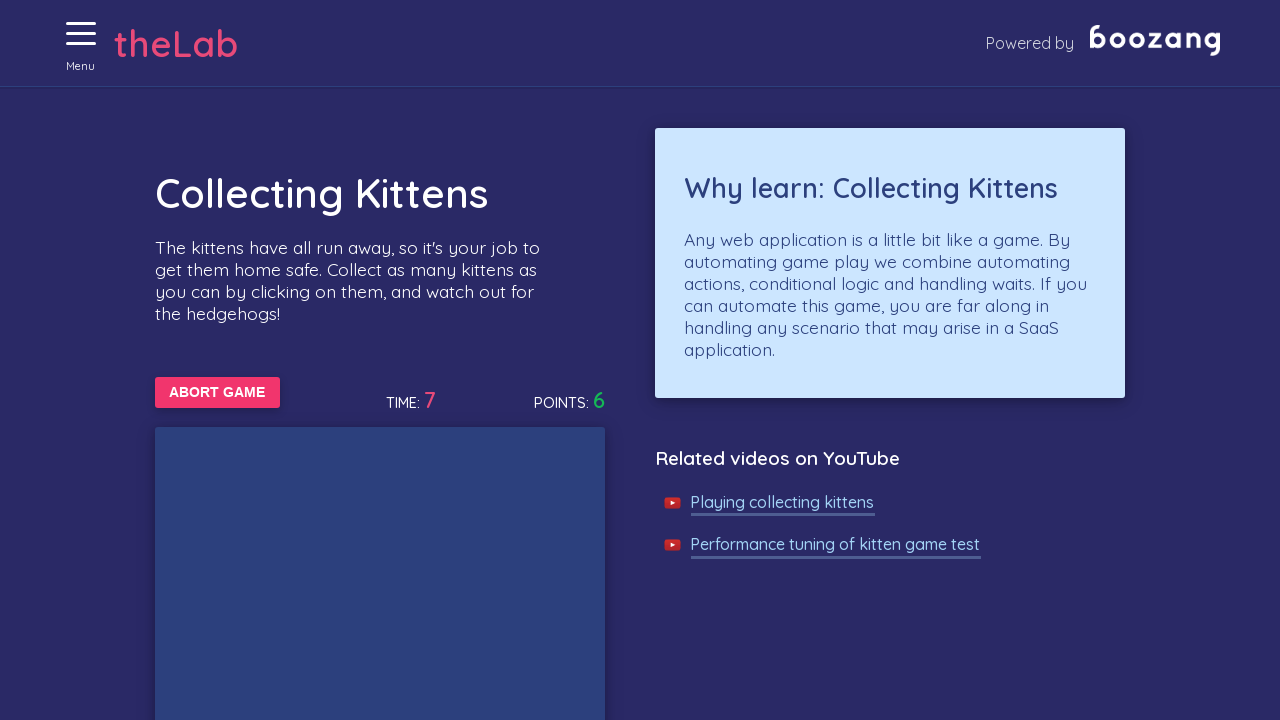

Waited 50ms for game to update
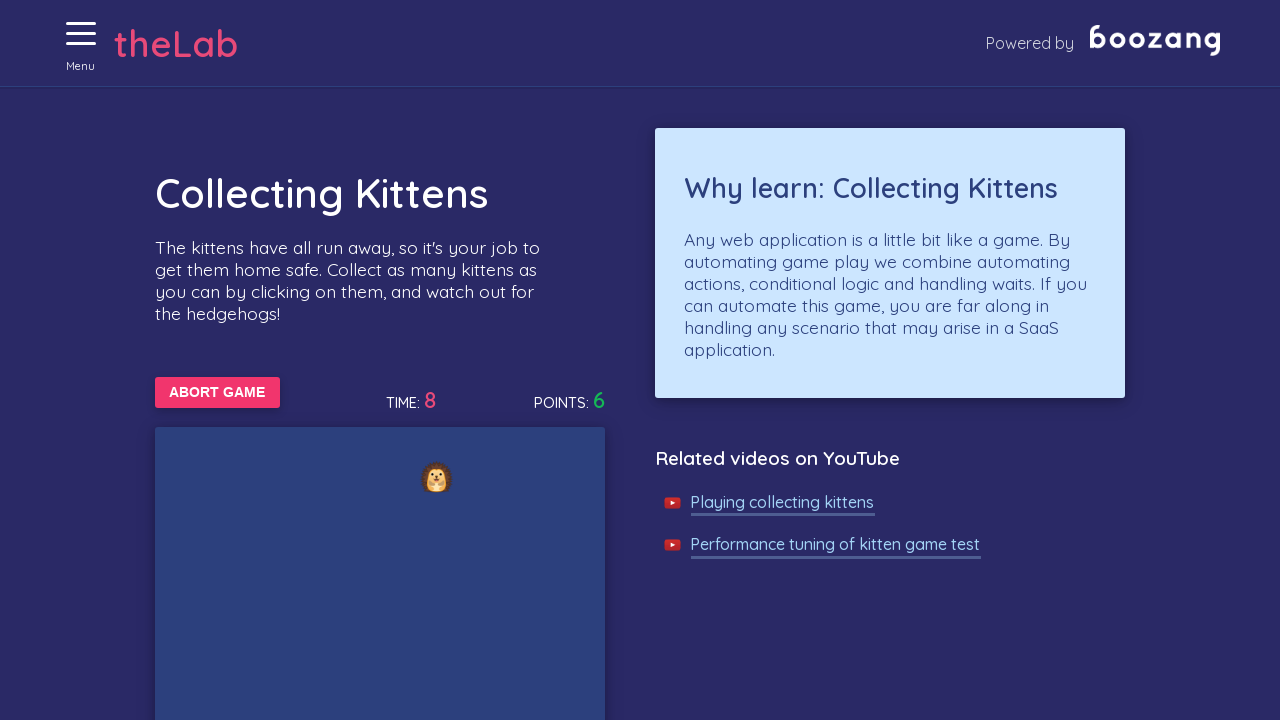

Waited 50ms for game to update
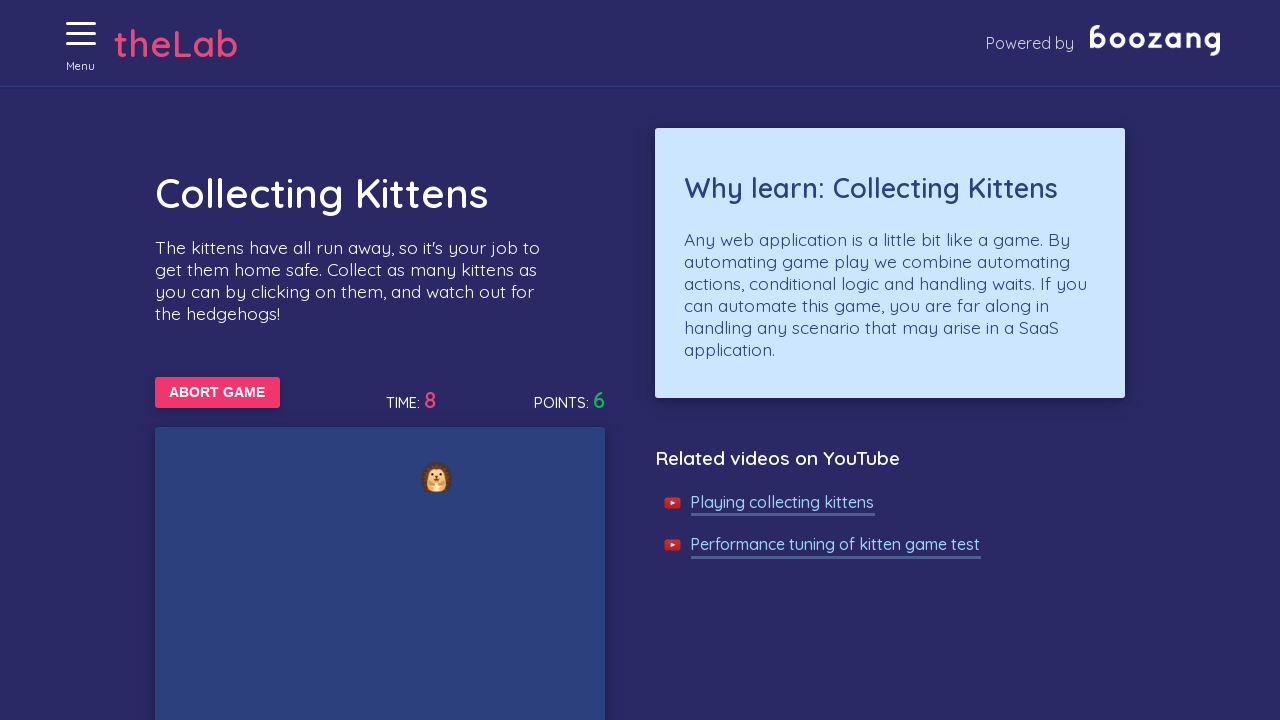

Waited 50ms for game to update
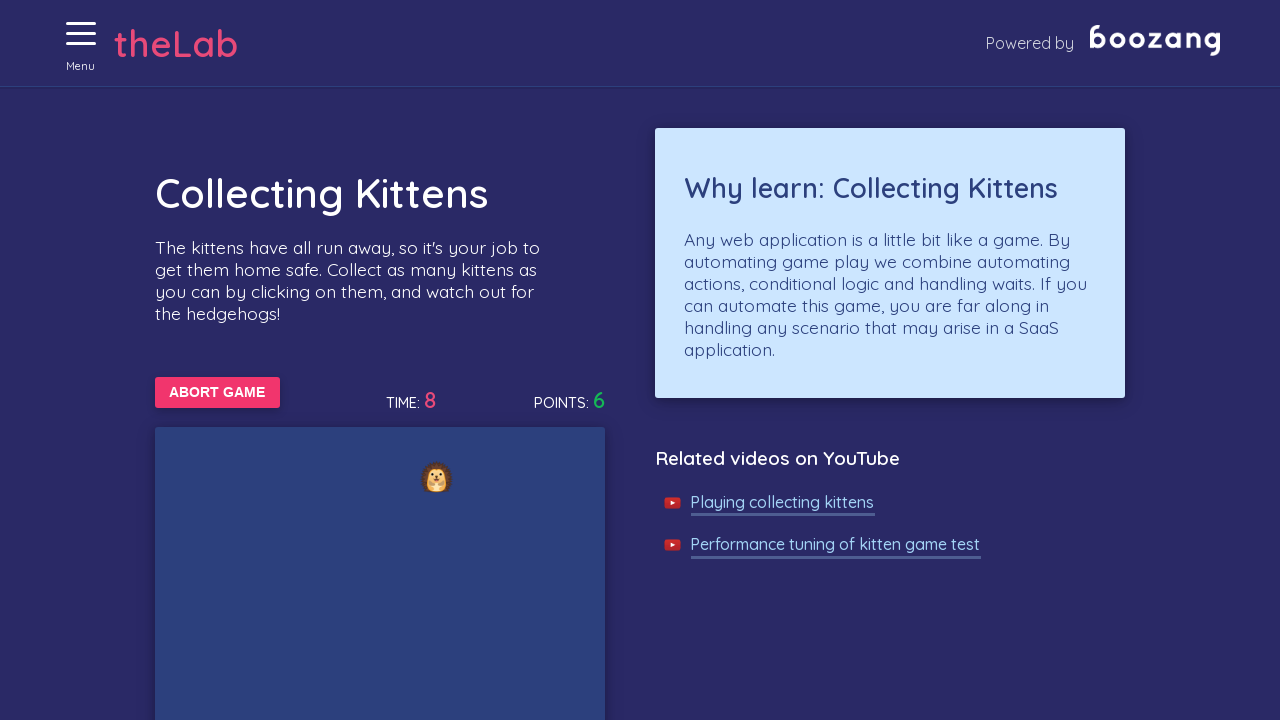

Waited 50ms for game to update
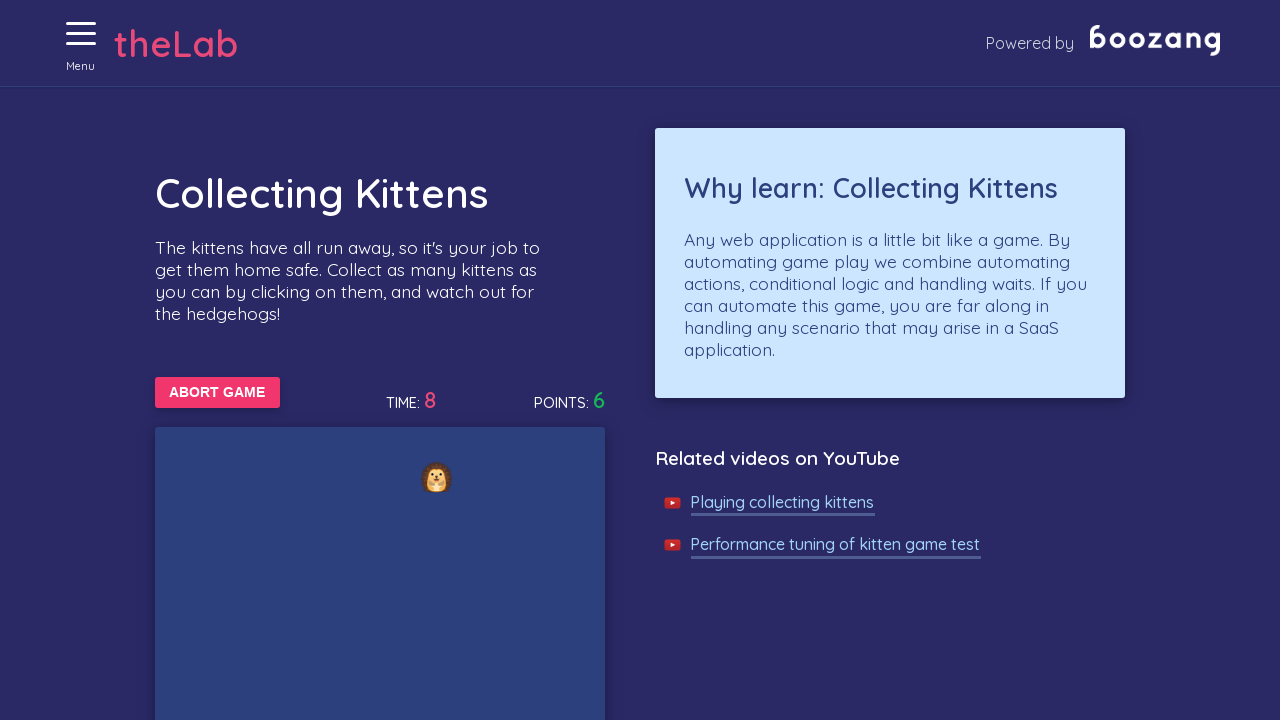

Waited 50ms for game to update
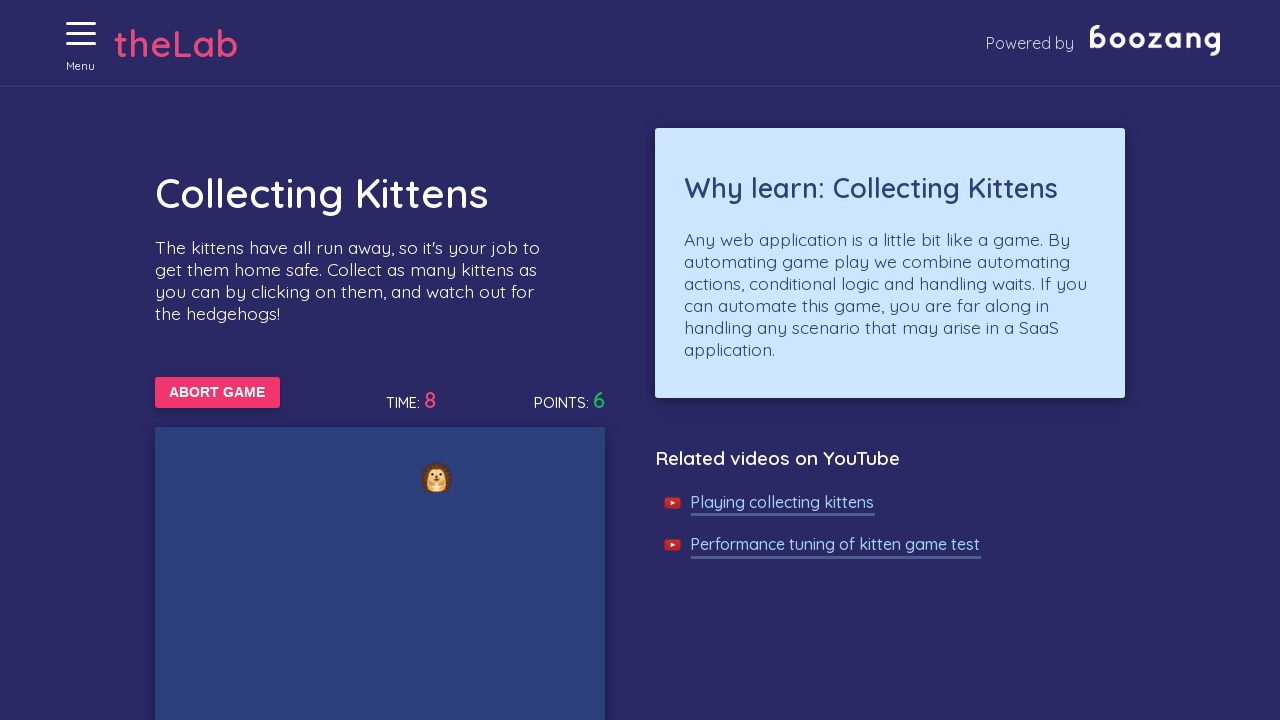

Waited 50ms for game to update
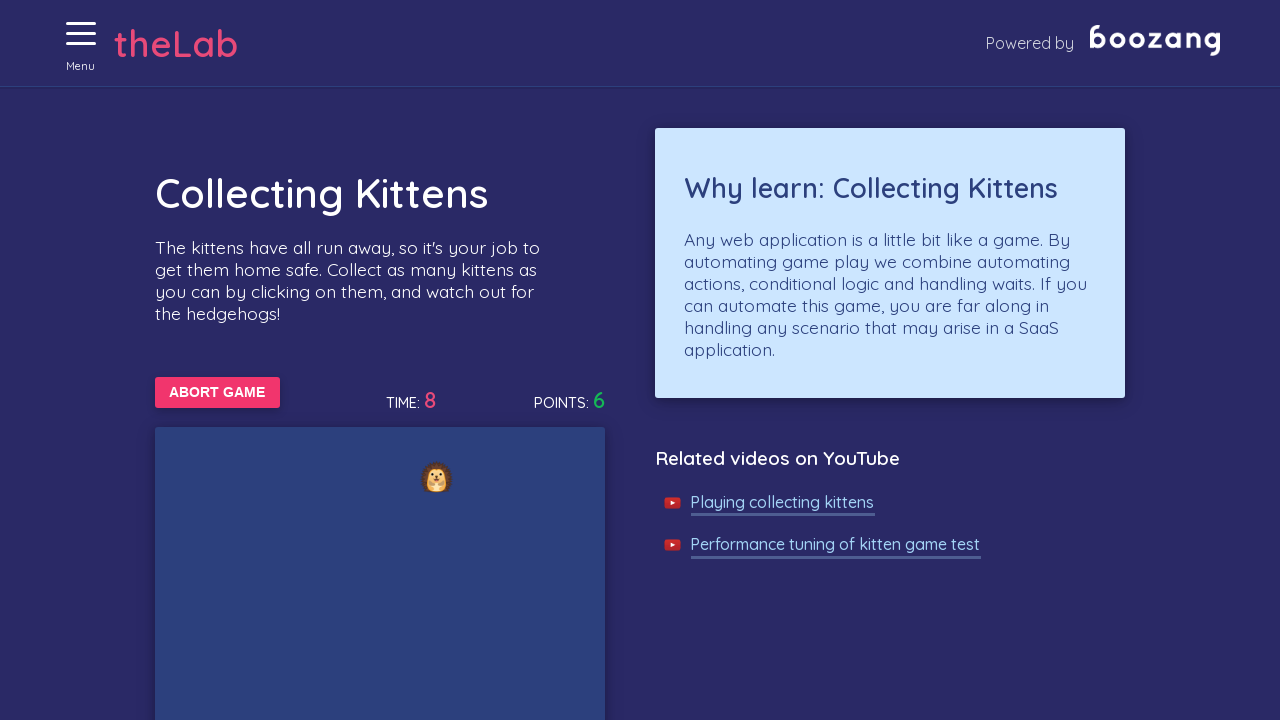

Waited 50ms for game to update
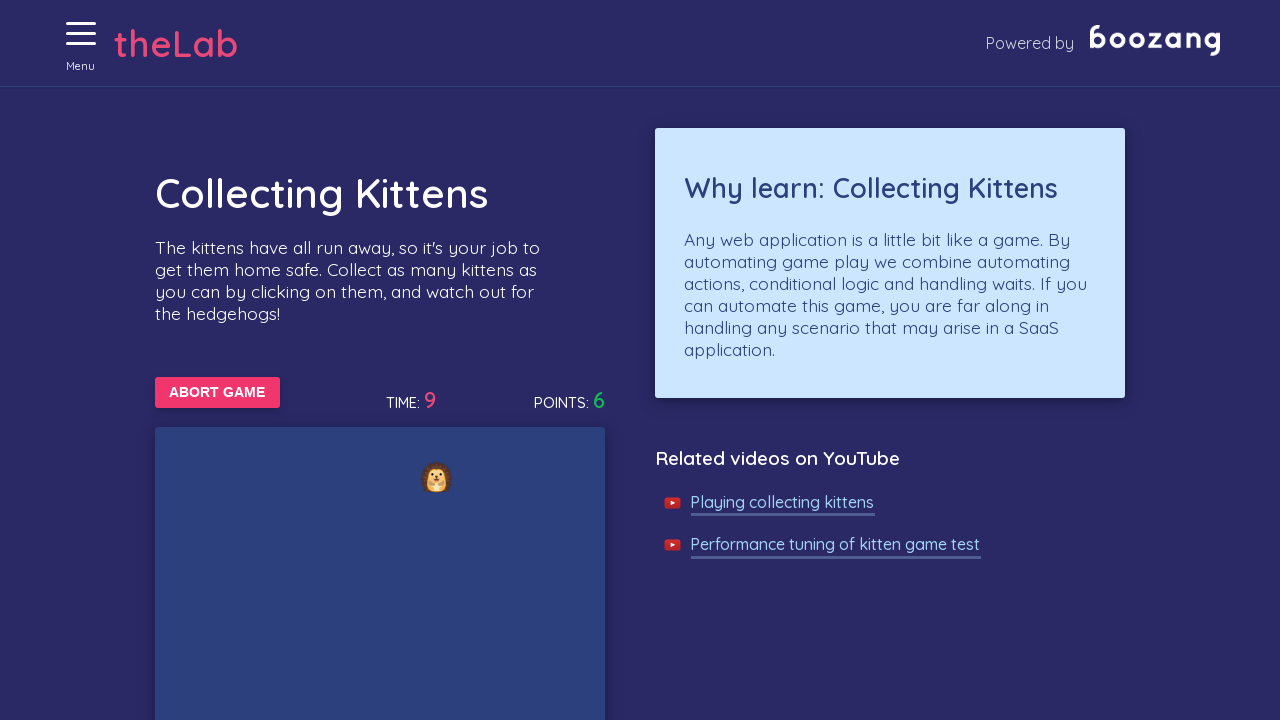

Waited 50ms for game to update
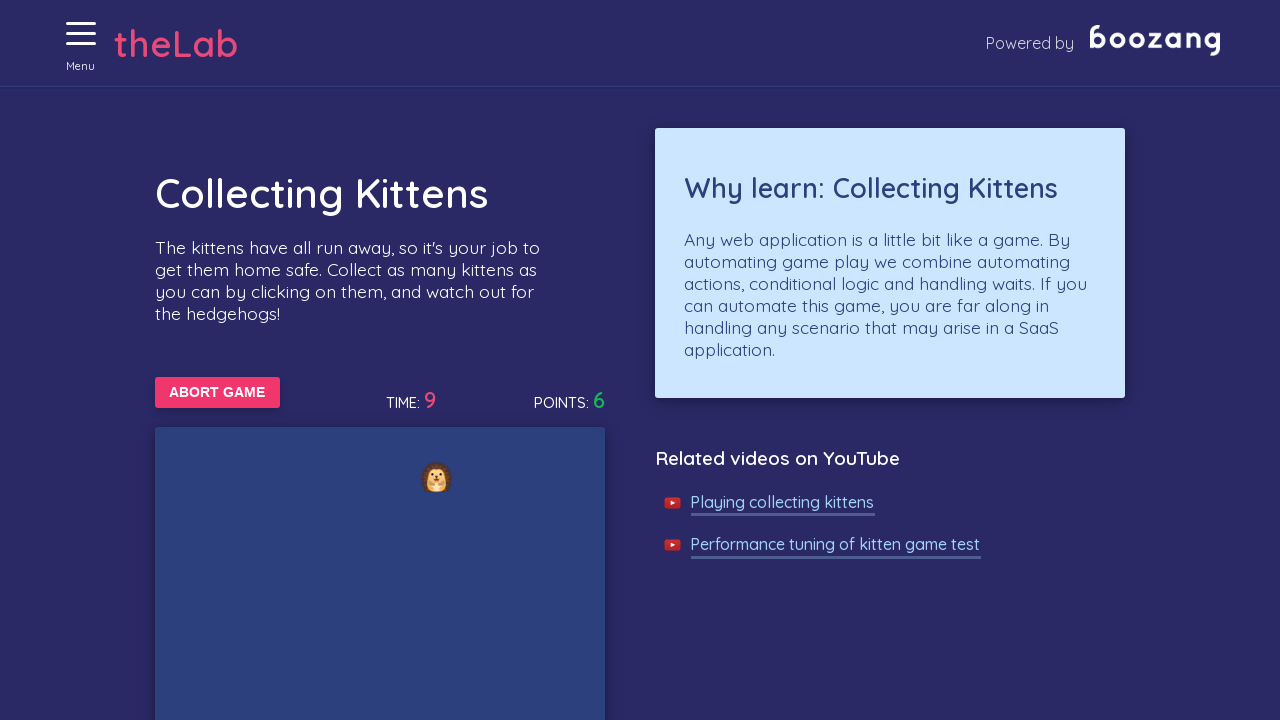

Waited 50ms for game to update
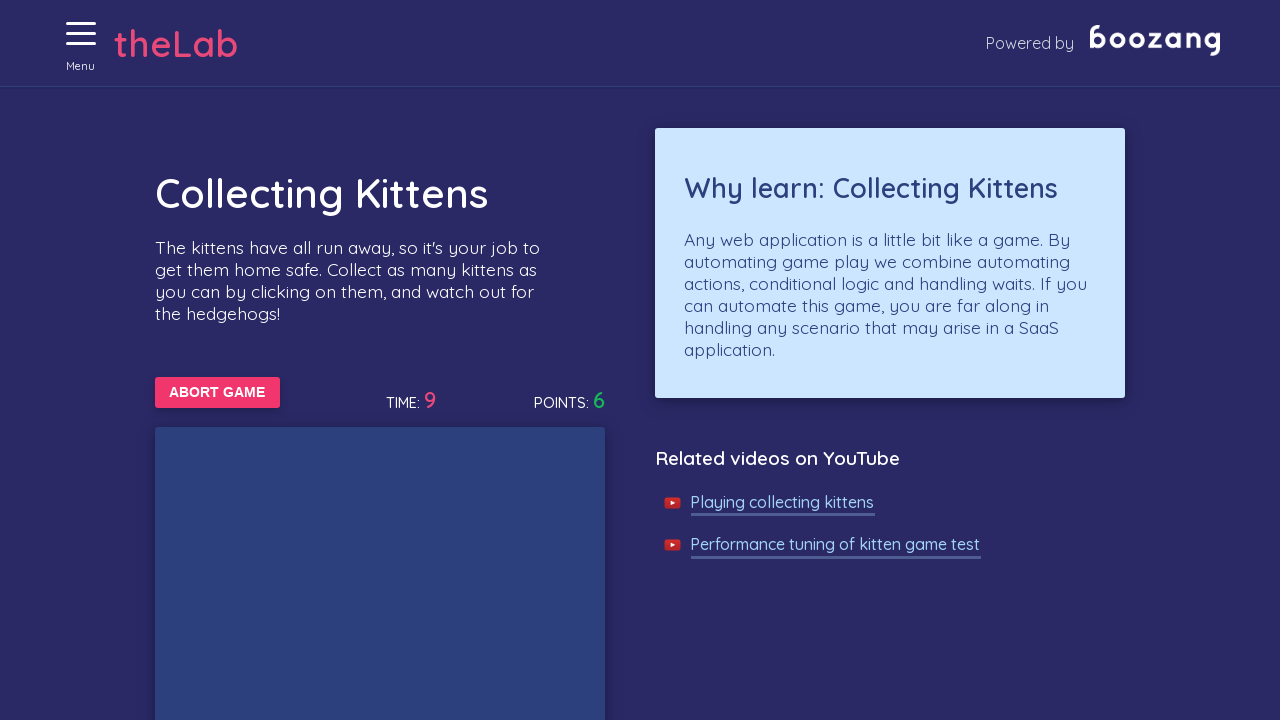

Clicked on a kitten during gameplay at (270, 360) on //img[@alt='Cat']
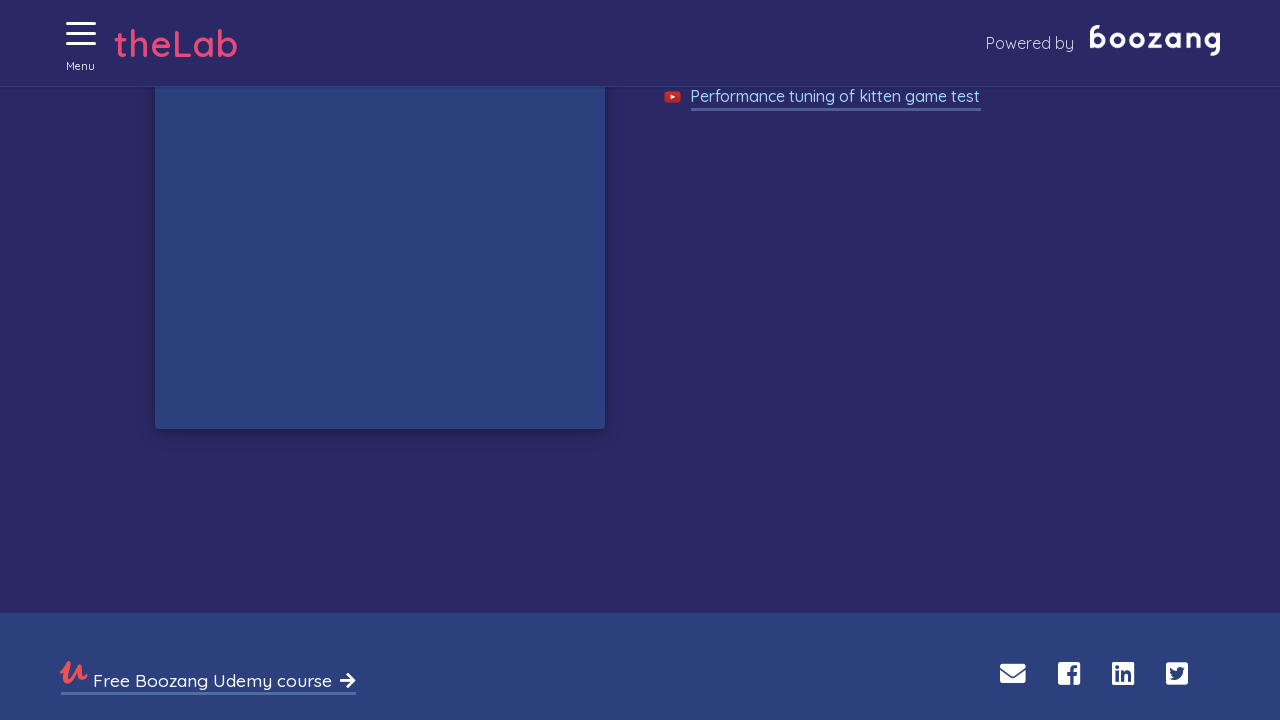

Waited 50ms for game to update
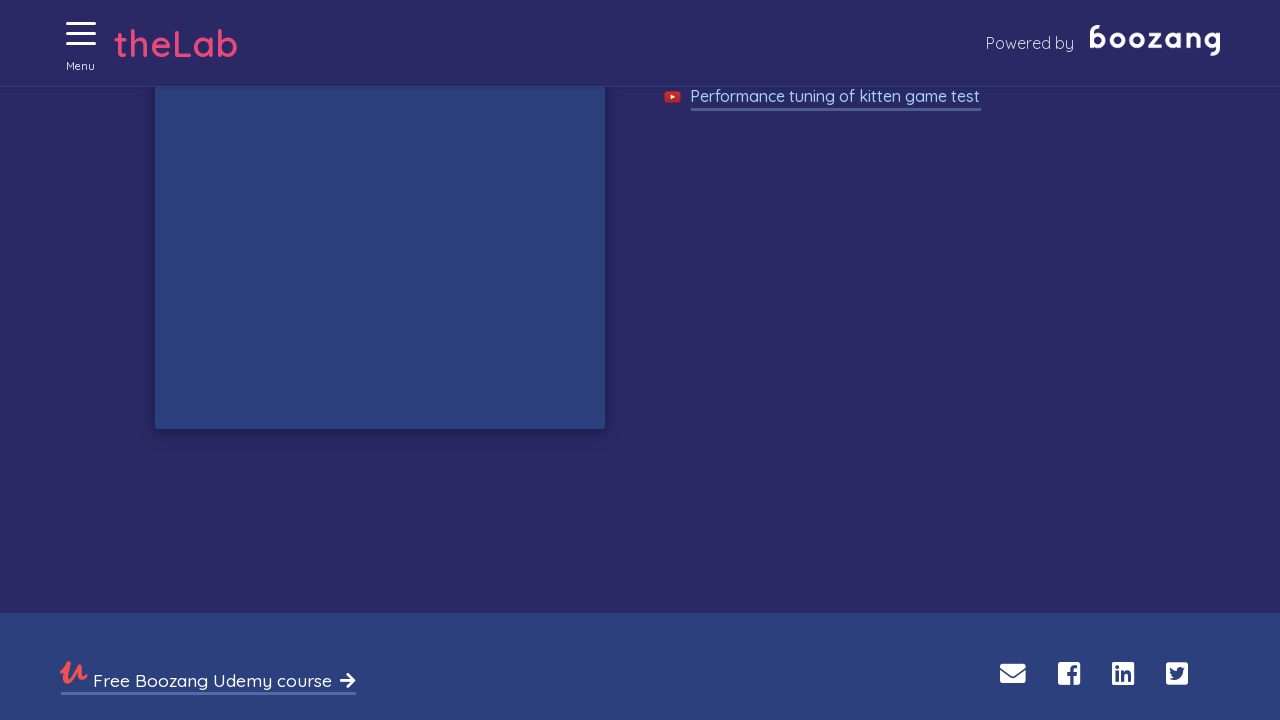

Waited 50ms for game to update
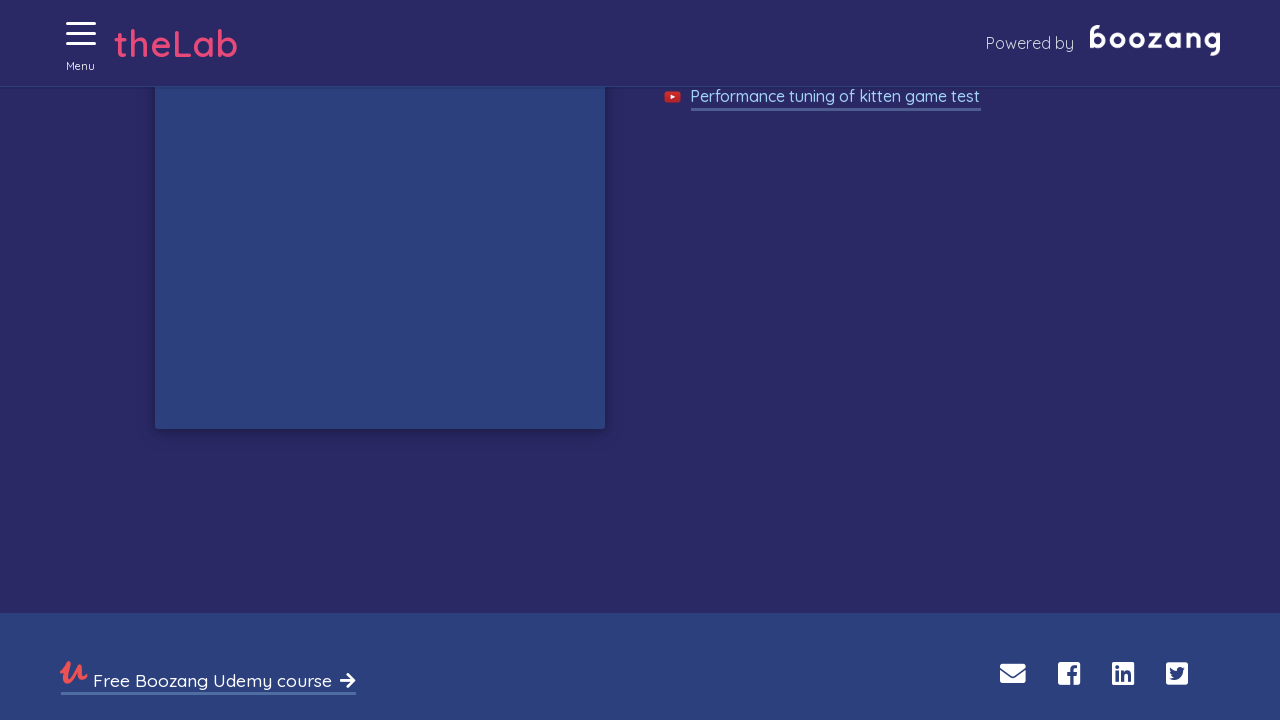

Clicked on a kitten during gameplay at (452, 542) on //img[@alt='Cat']
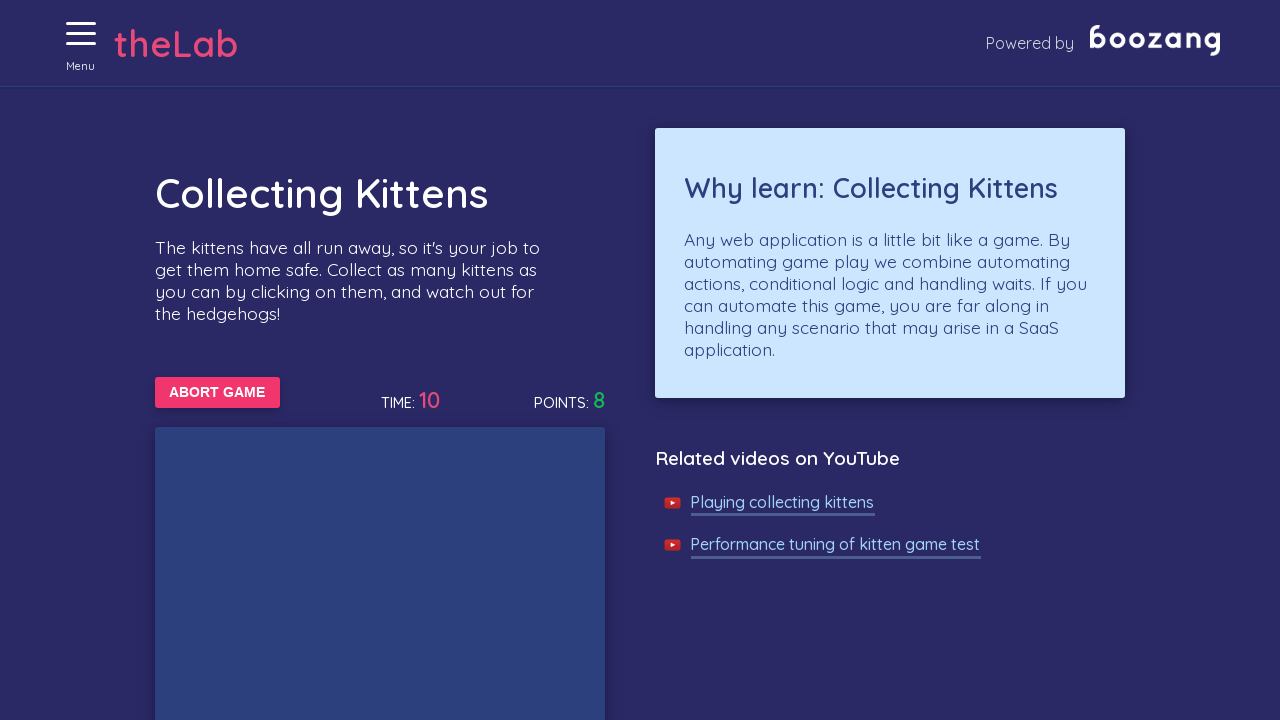

Waited 50ms for game to update
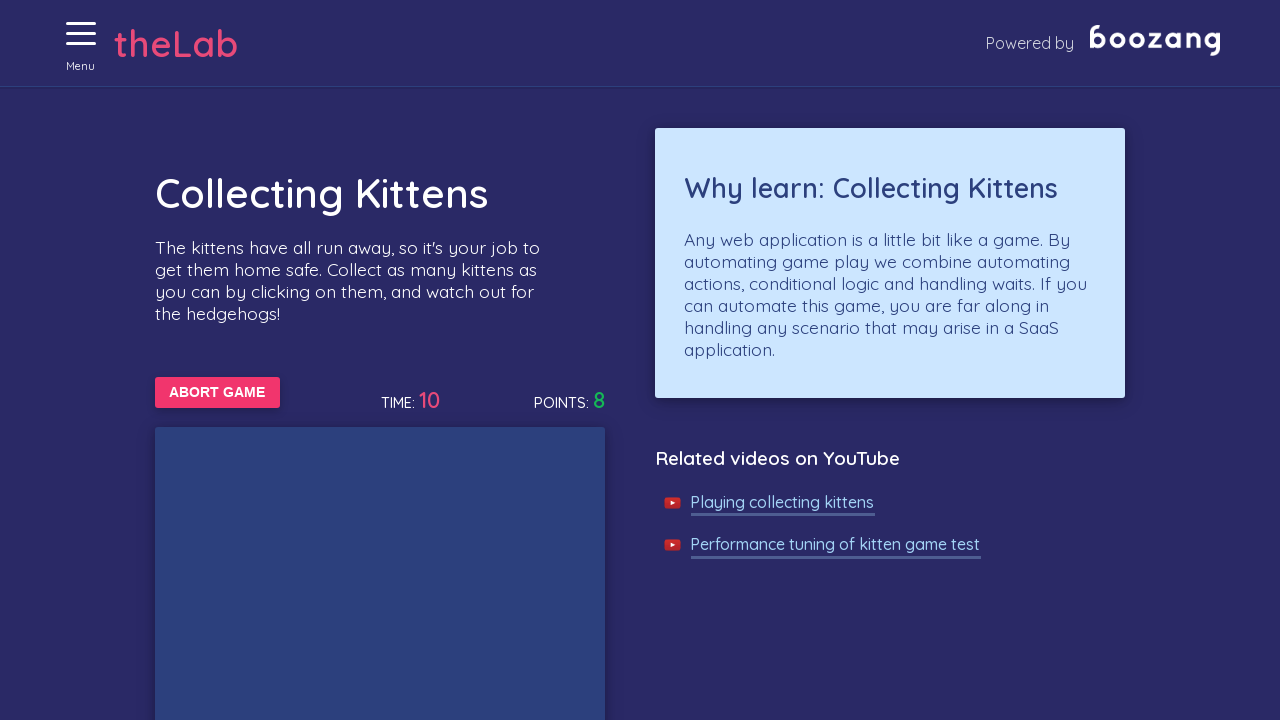

Waited 50ms for game to update
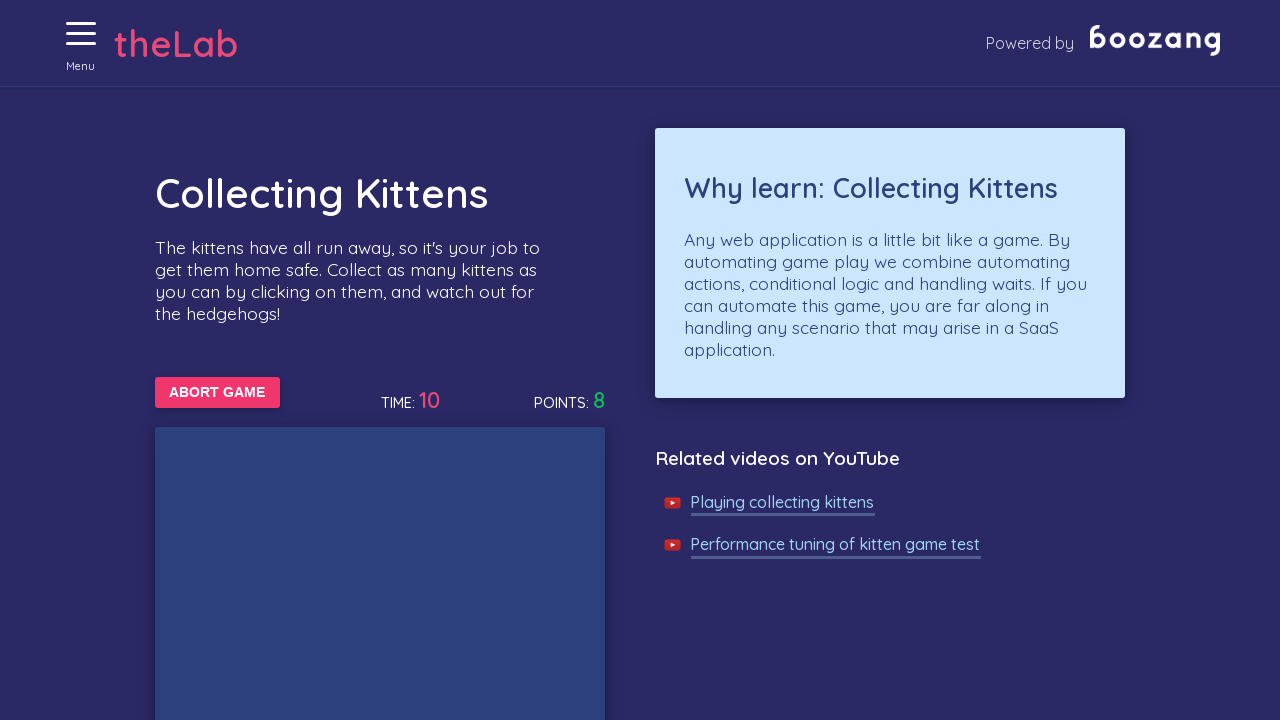

Waited 50ms for game to update
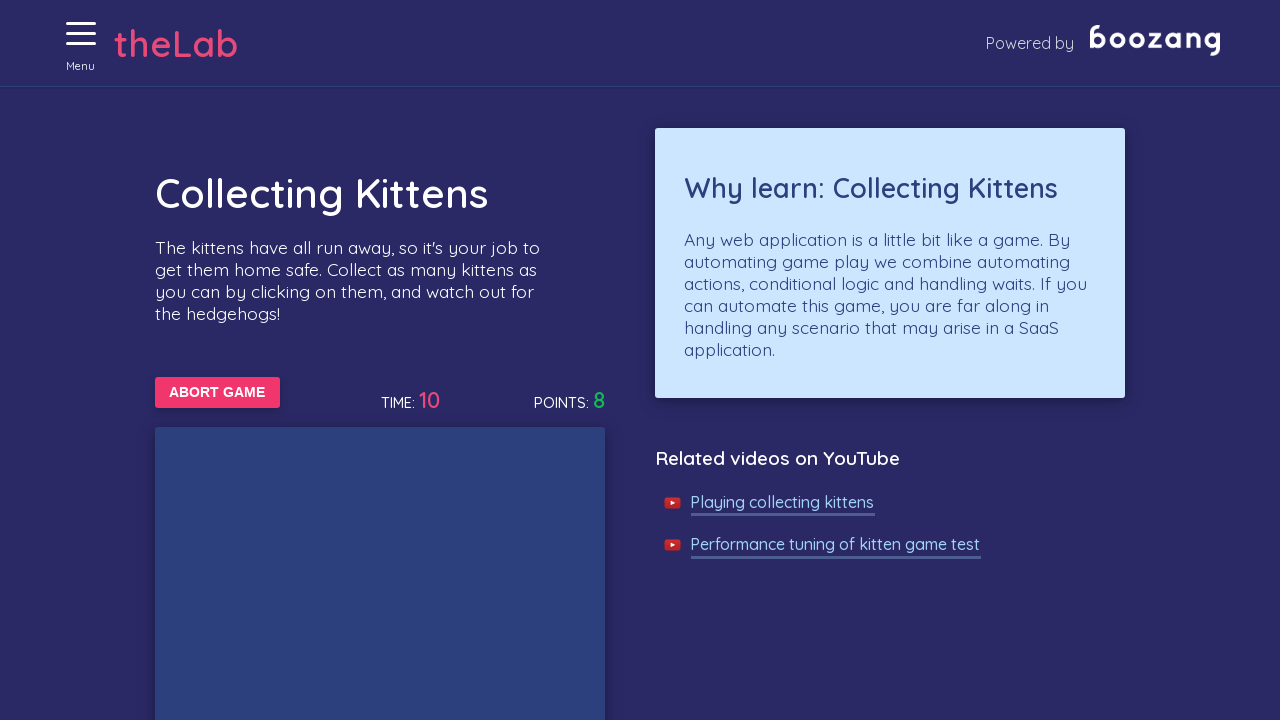

Waited 50ms for game to update
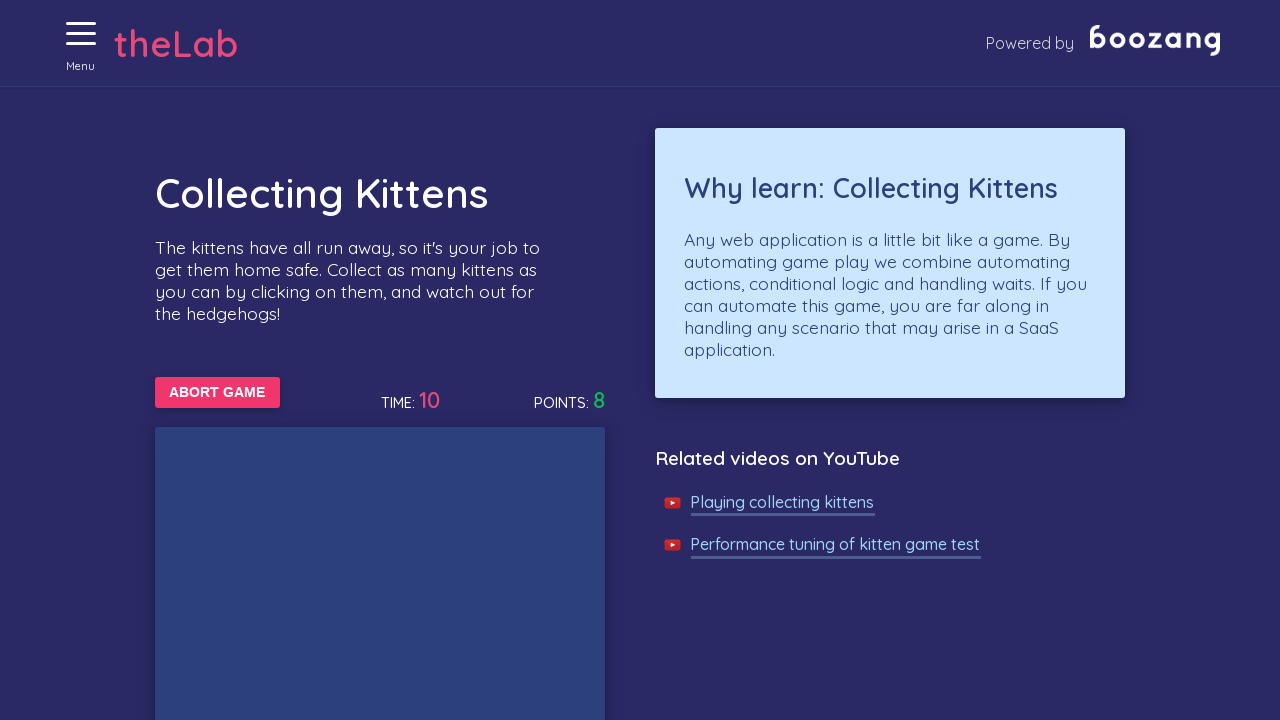

Waited 50ms for game to update
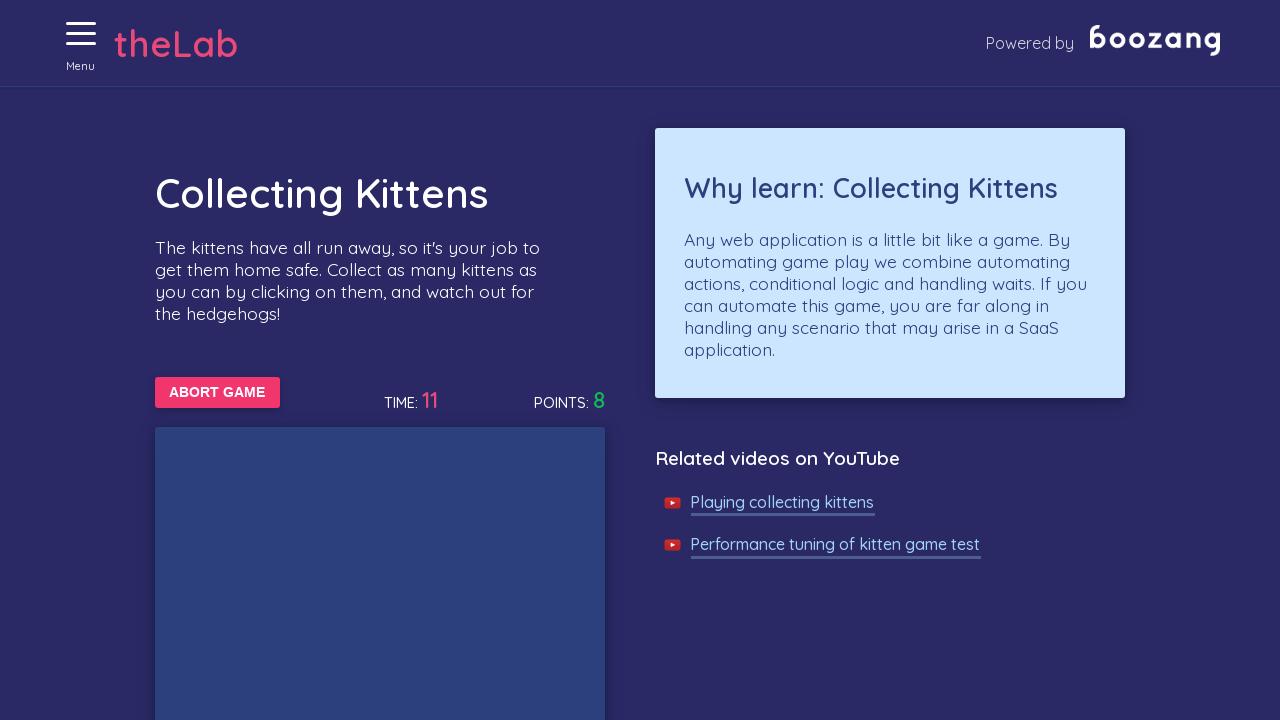

Waited 50ms for game to update
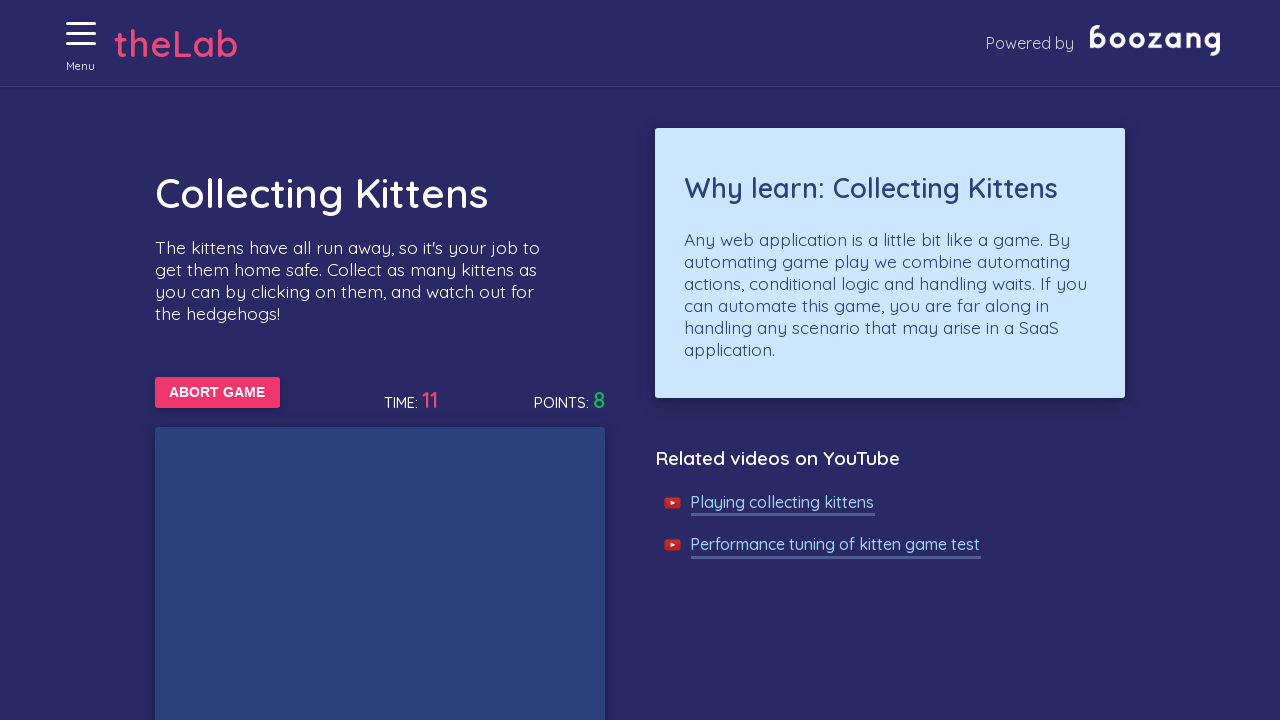

Waited 50ms for game to update
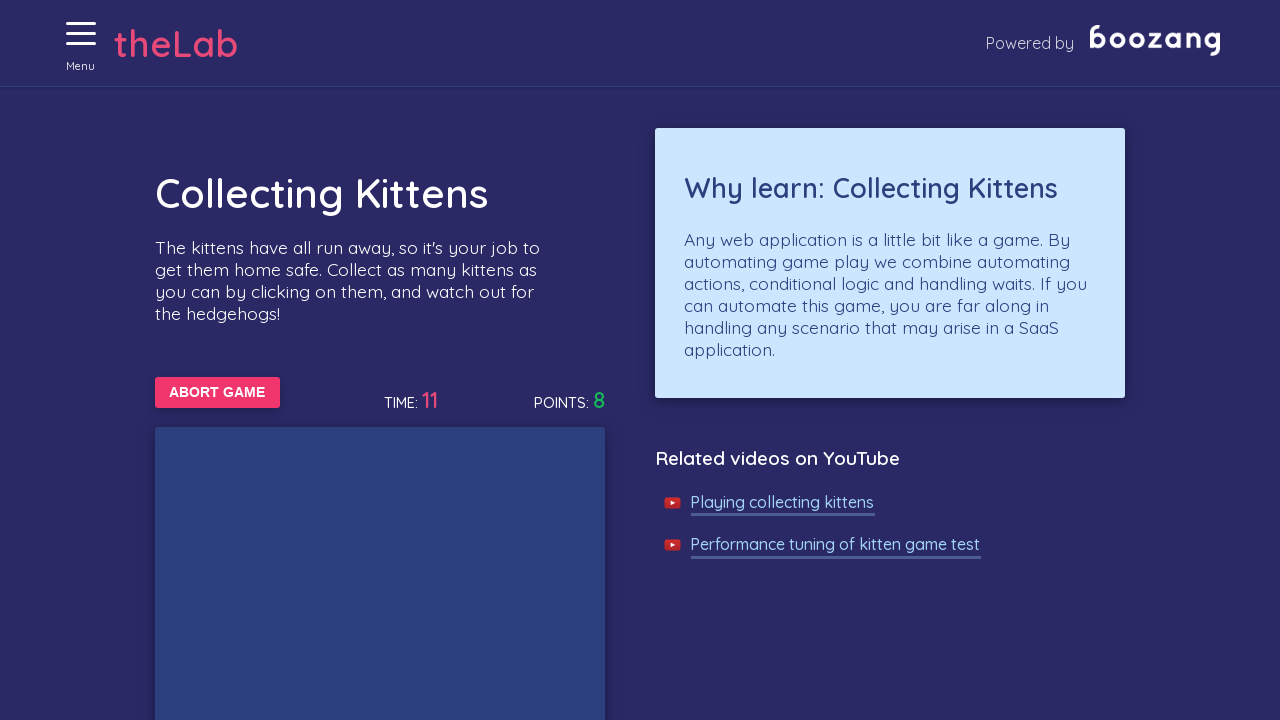

Waited 50ms for game to update
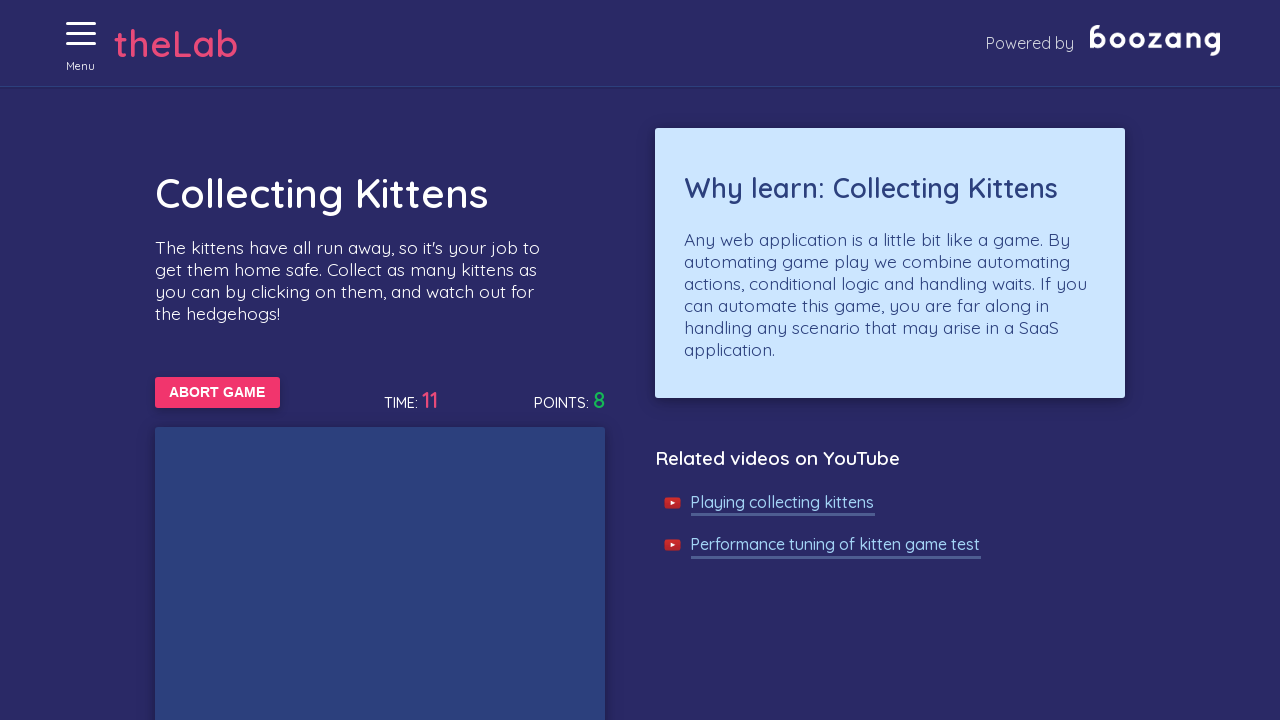

Waited 50ms for game to update
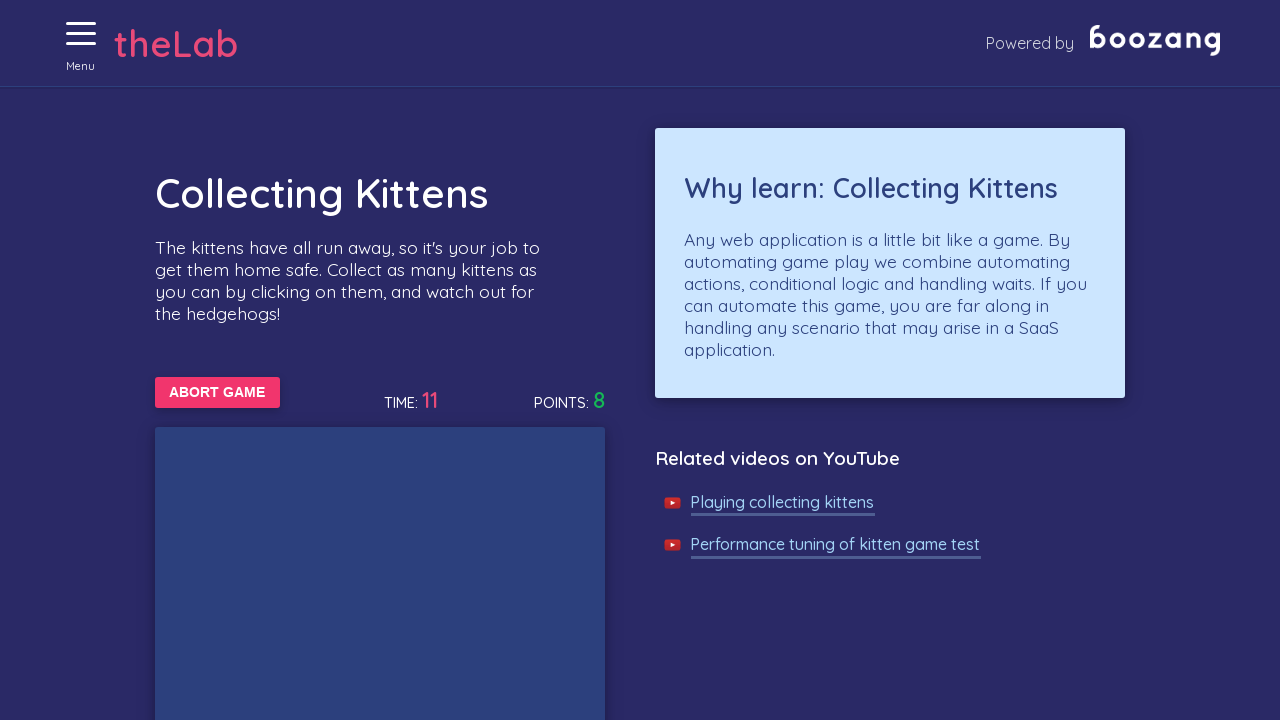

Waited 50ms for game to update
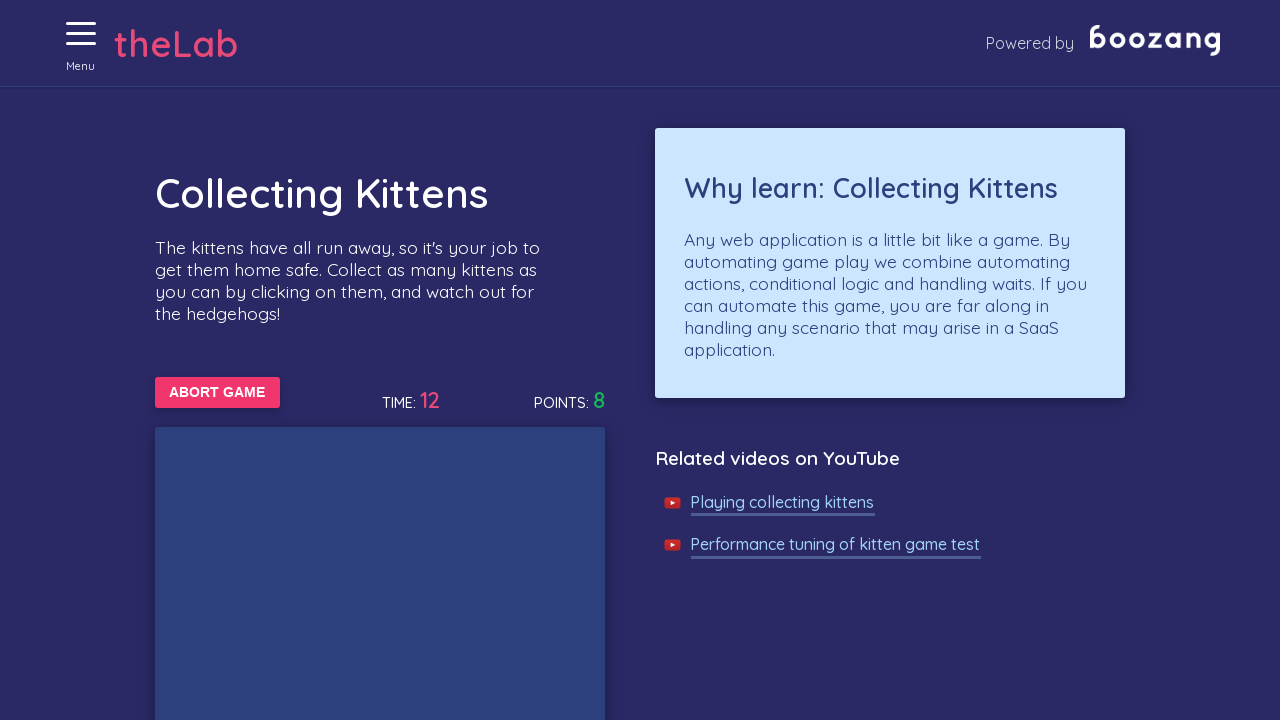

Waited 50ms for game to update
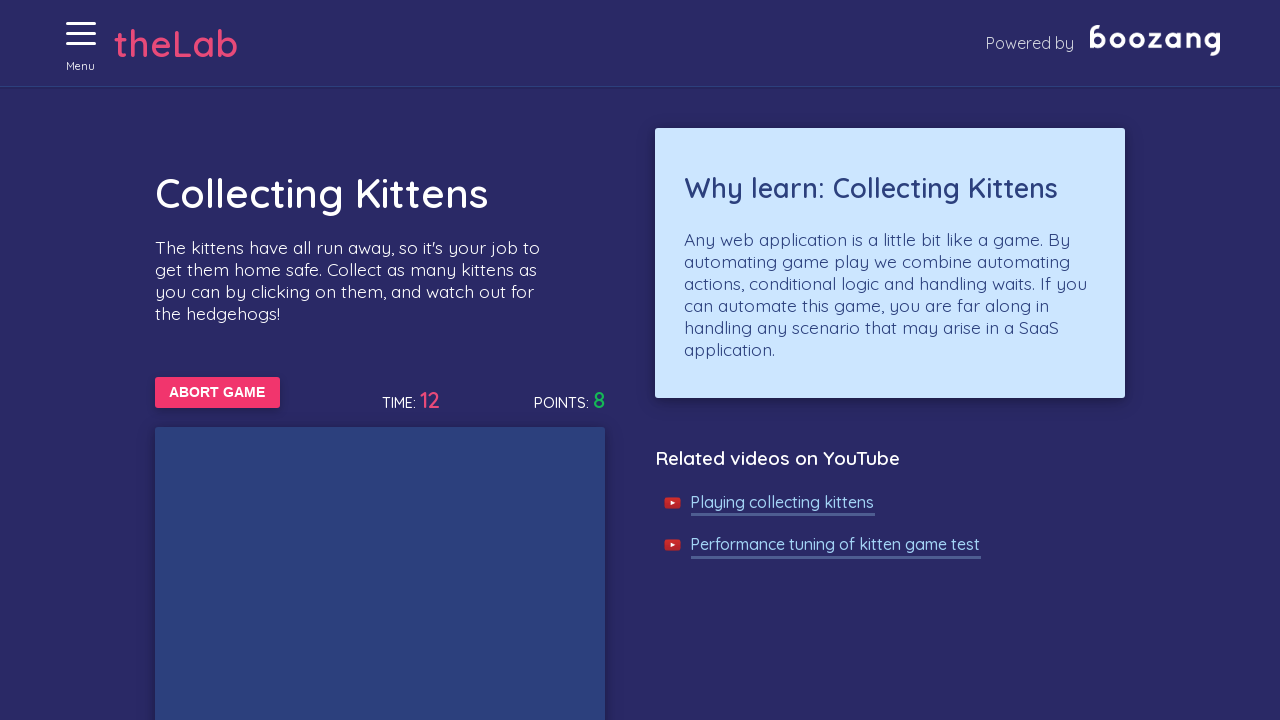

Waited 50ms for game to update
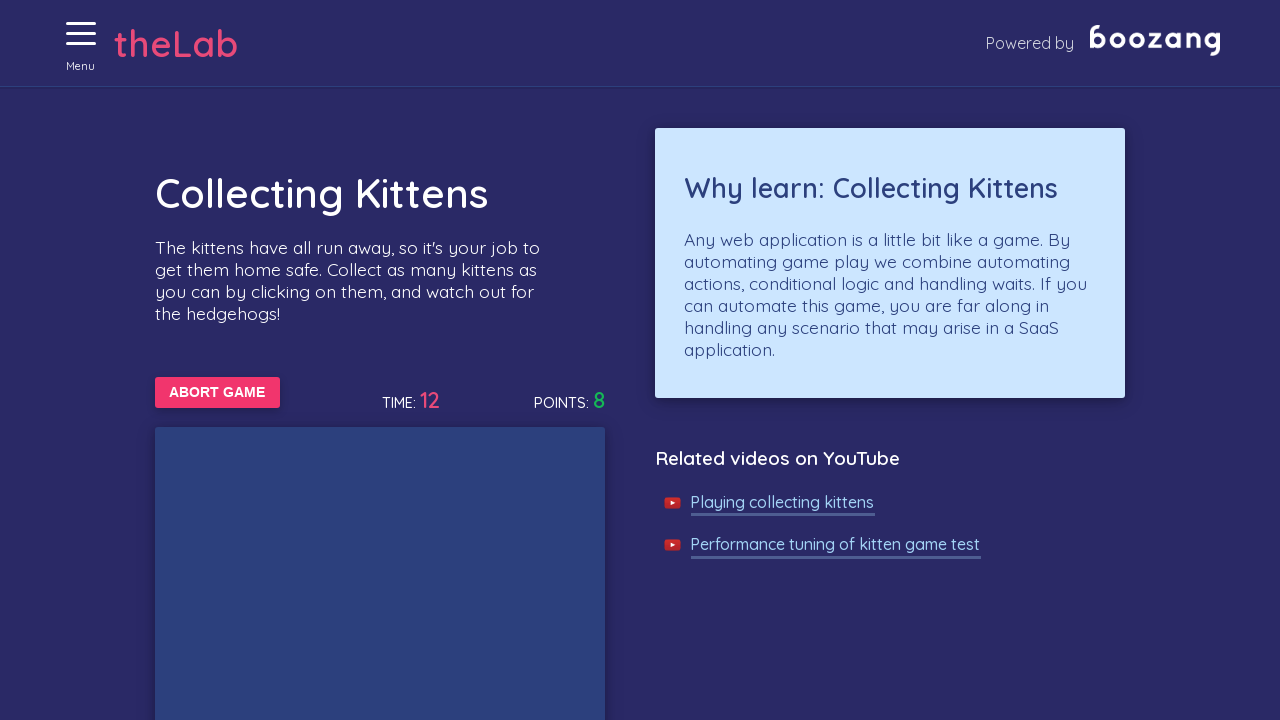

Clicked on a kitten during gameplay at (194, 360) on //img[@alt='Cat']
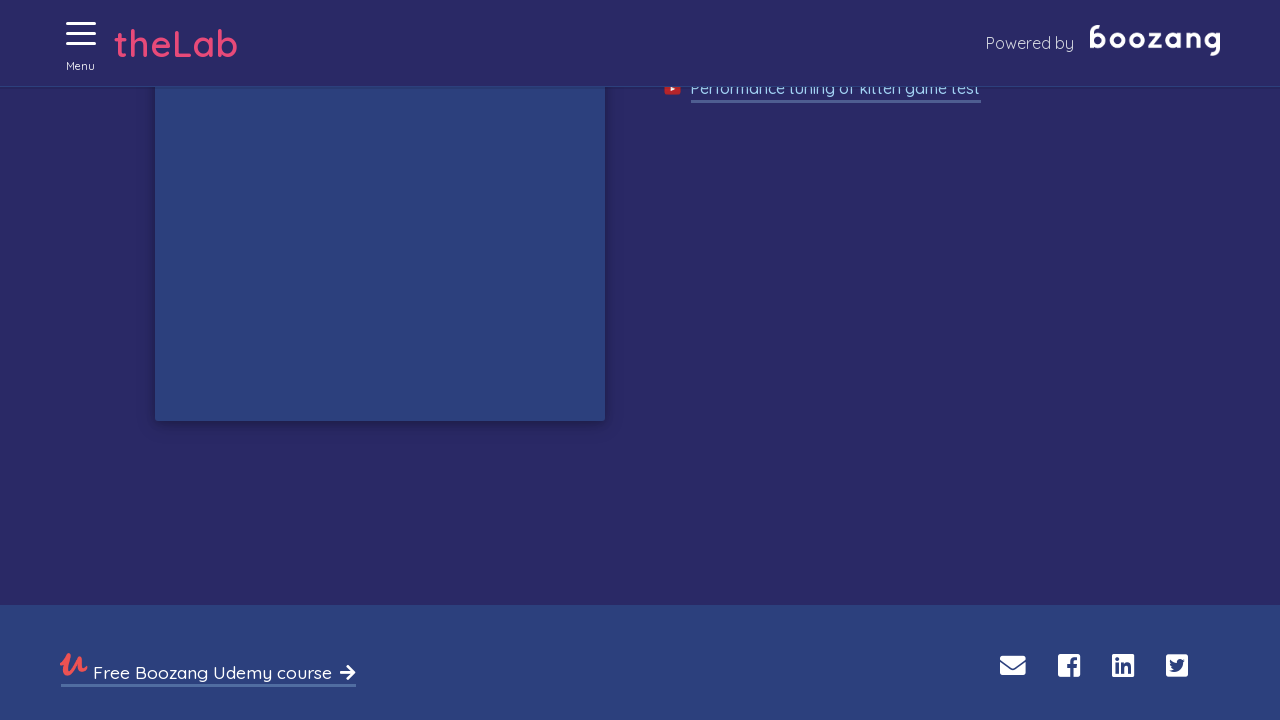

Waited 50ms for game to update
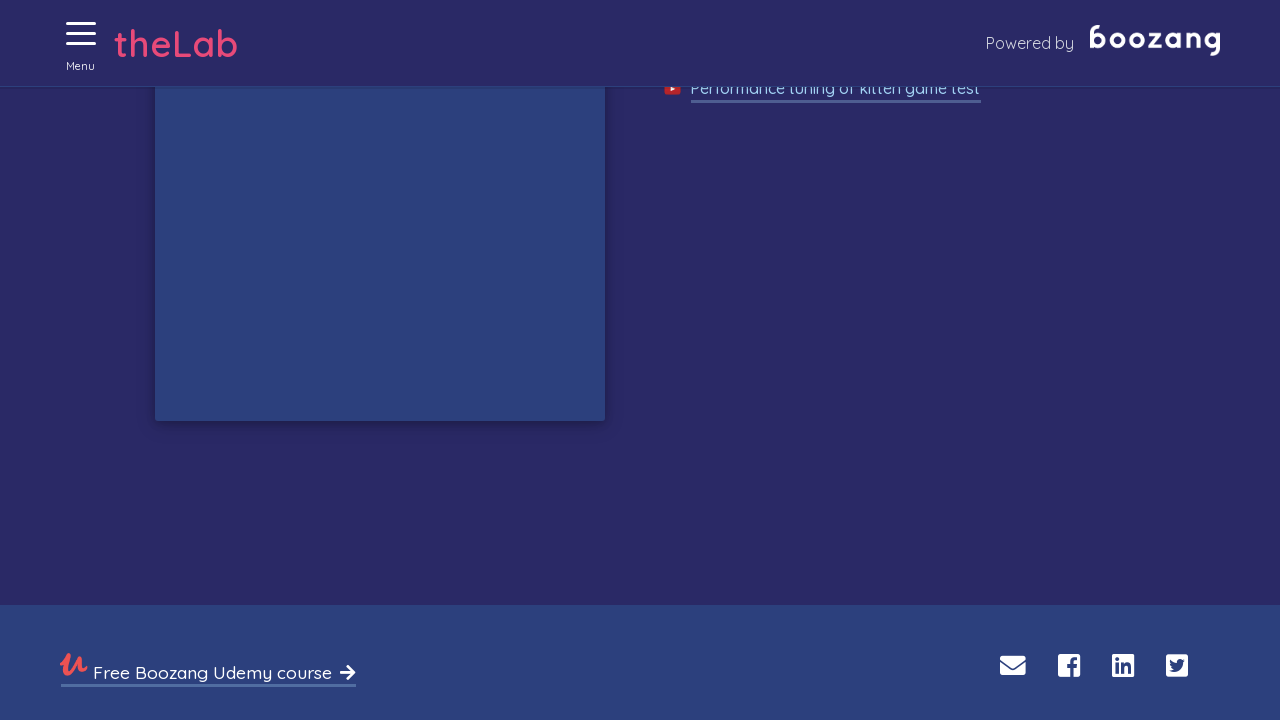

Waited 50ms for game to update
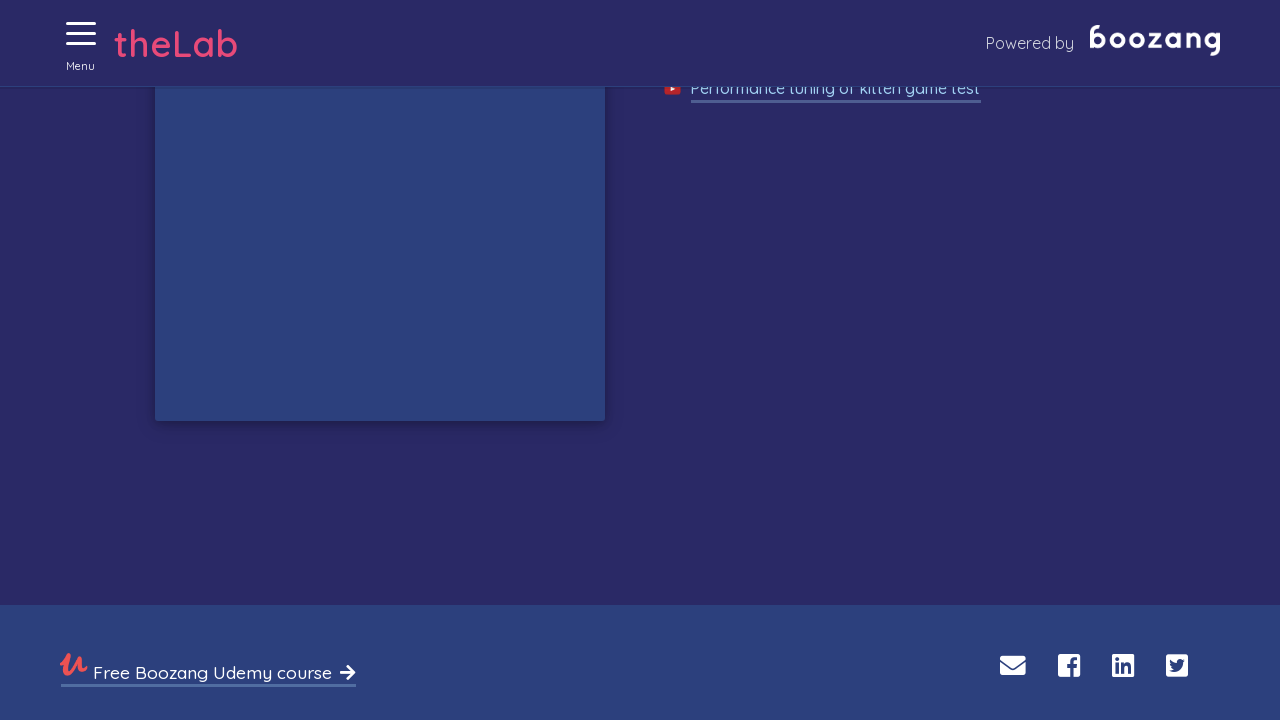

Waited 50ms for game to update
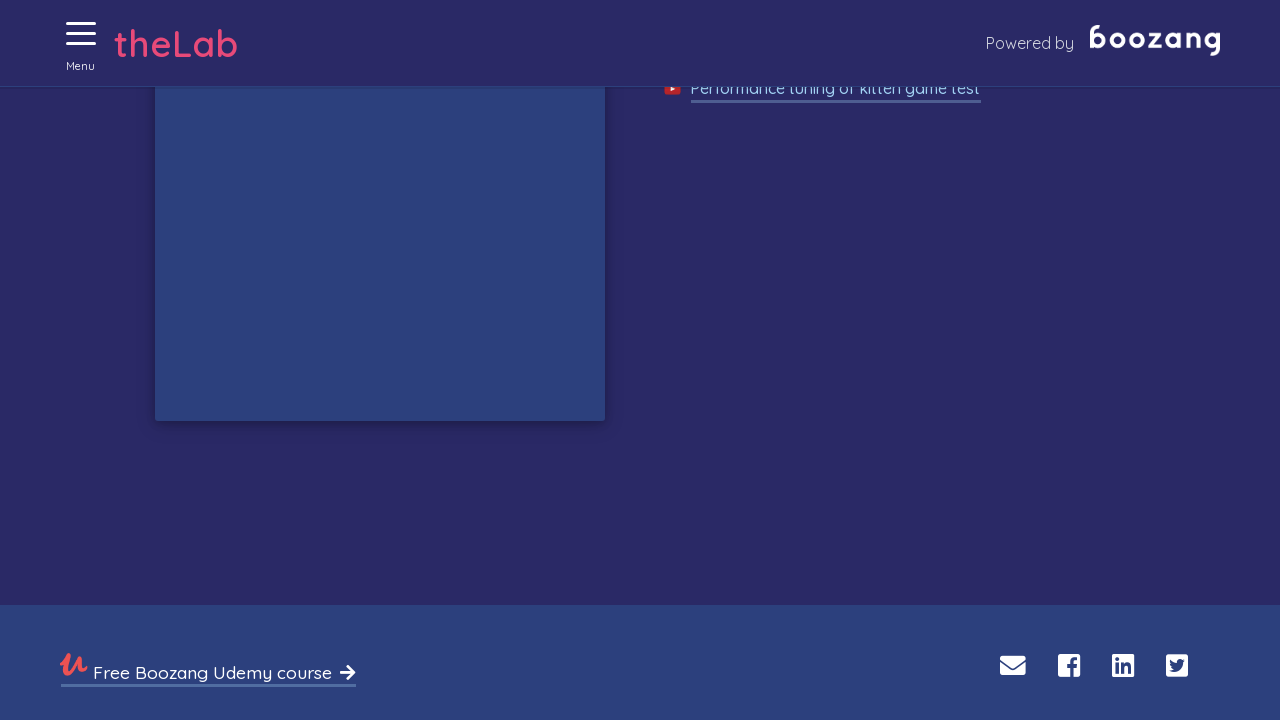

Waited 50ms for game to update
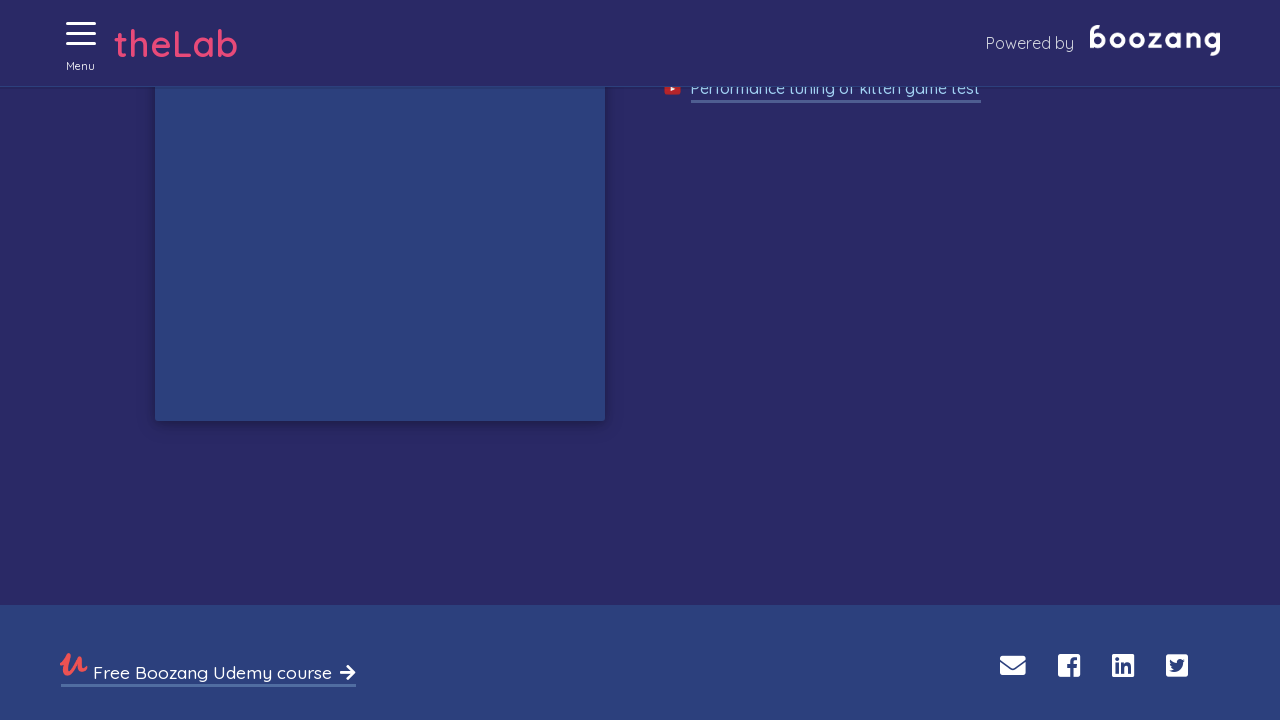

Waited 50ms for game to update
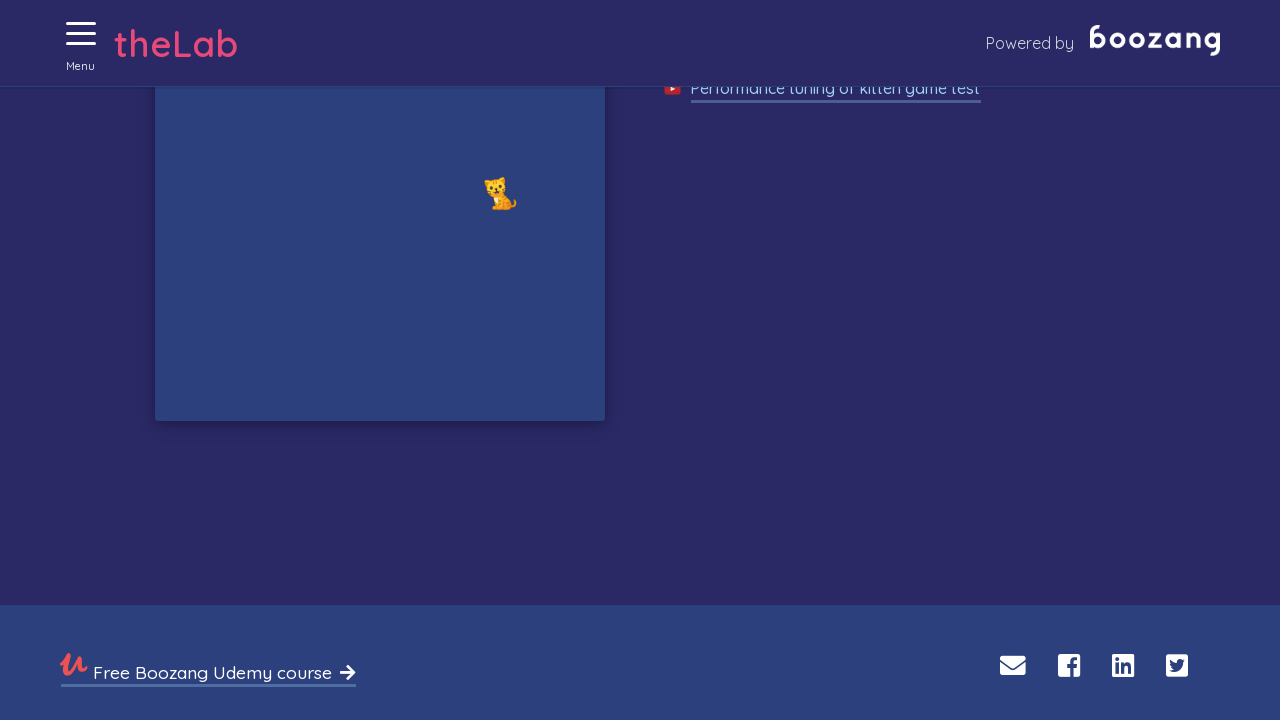

Clicked on a kitten during gameplay at (500, 193) on //img[@alt='Cat']
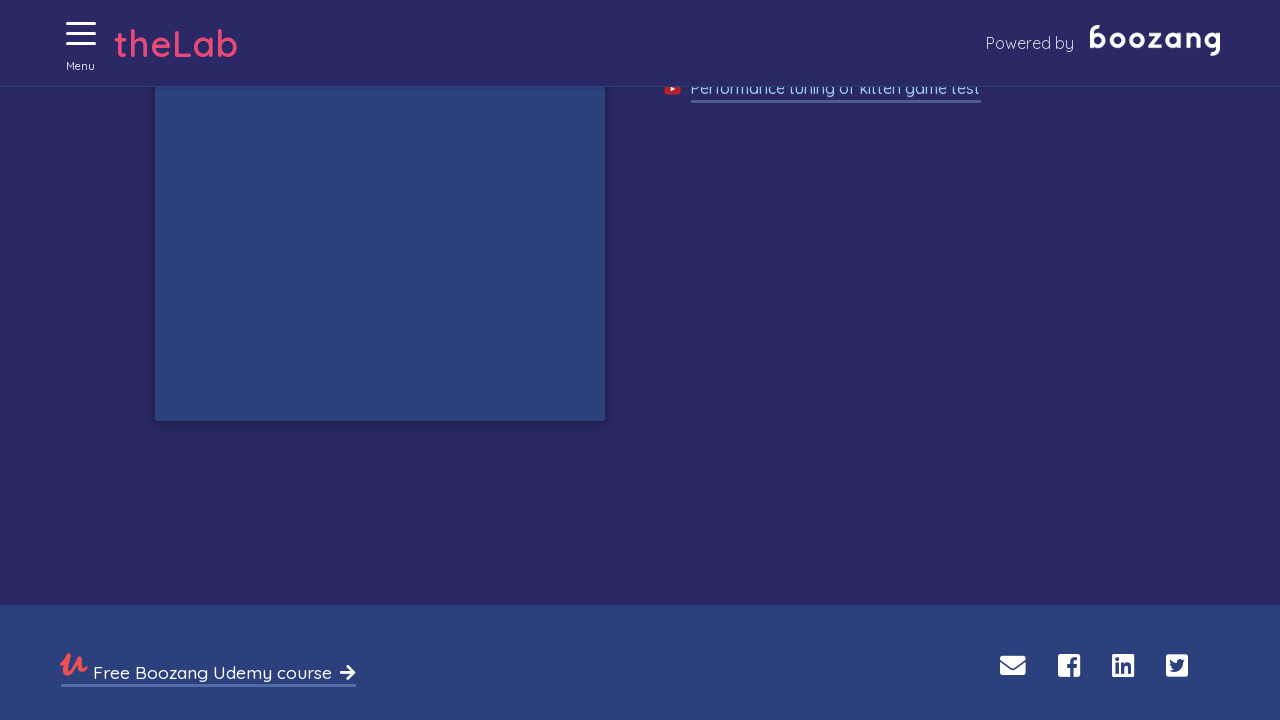

Waited 50ms for game to update
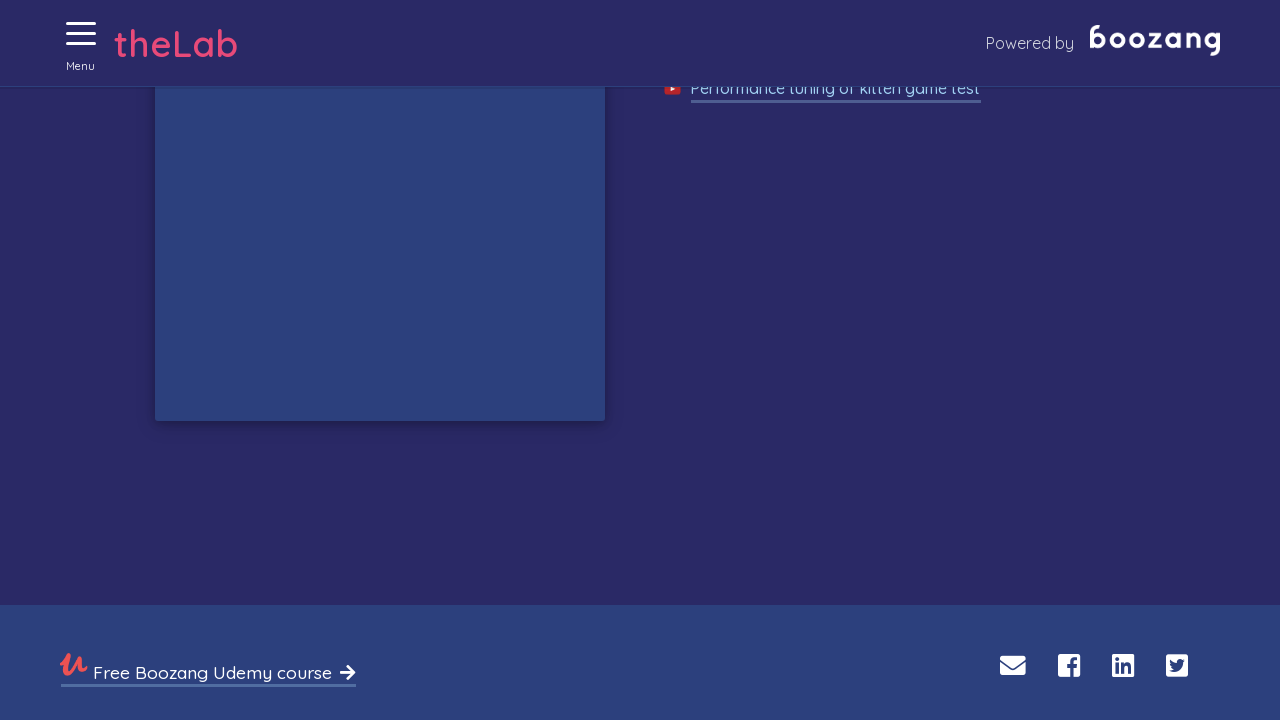

Waited 50ms for game to update
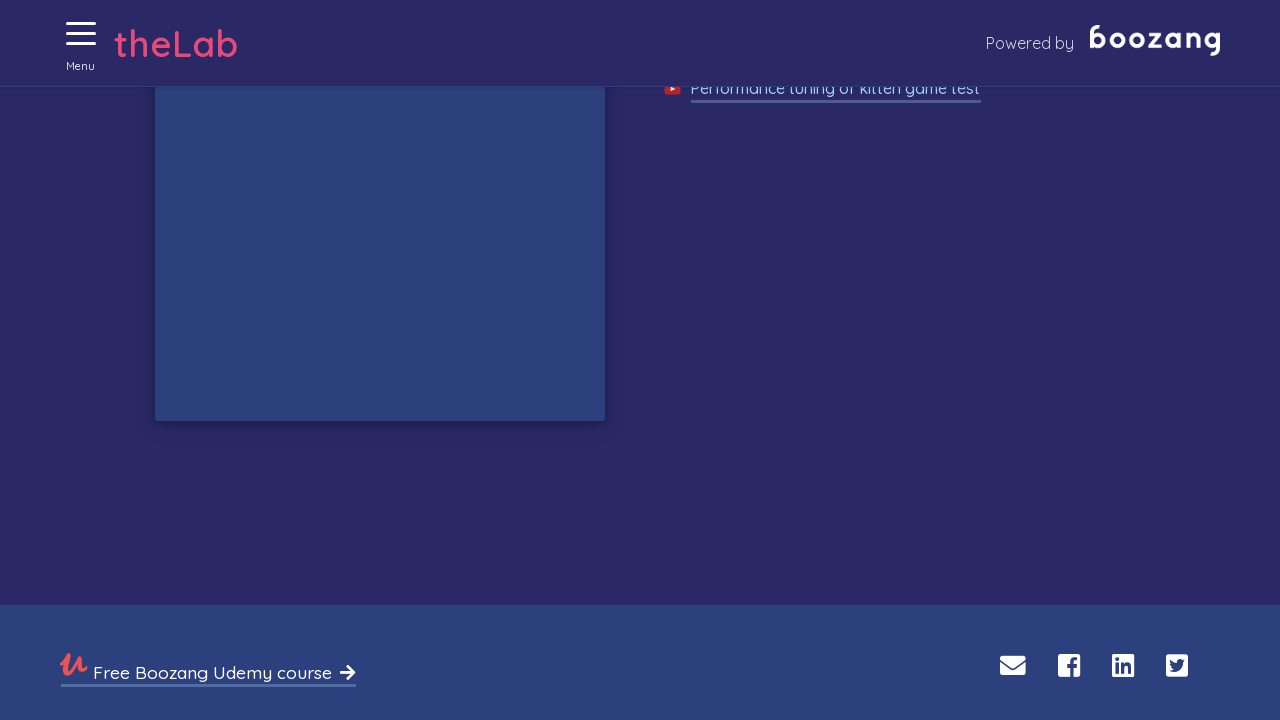

Waited 50ms for game to update
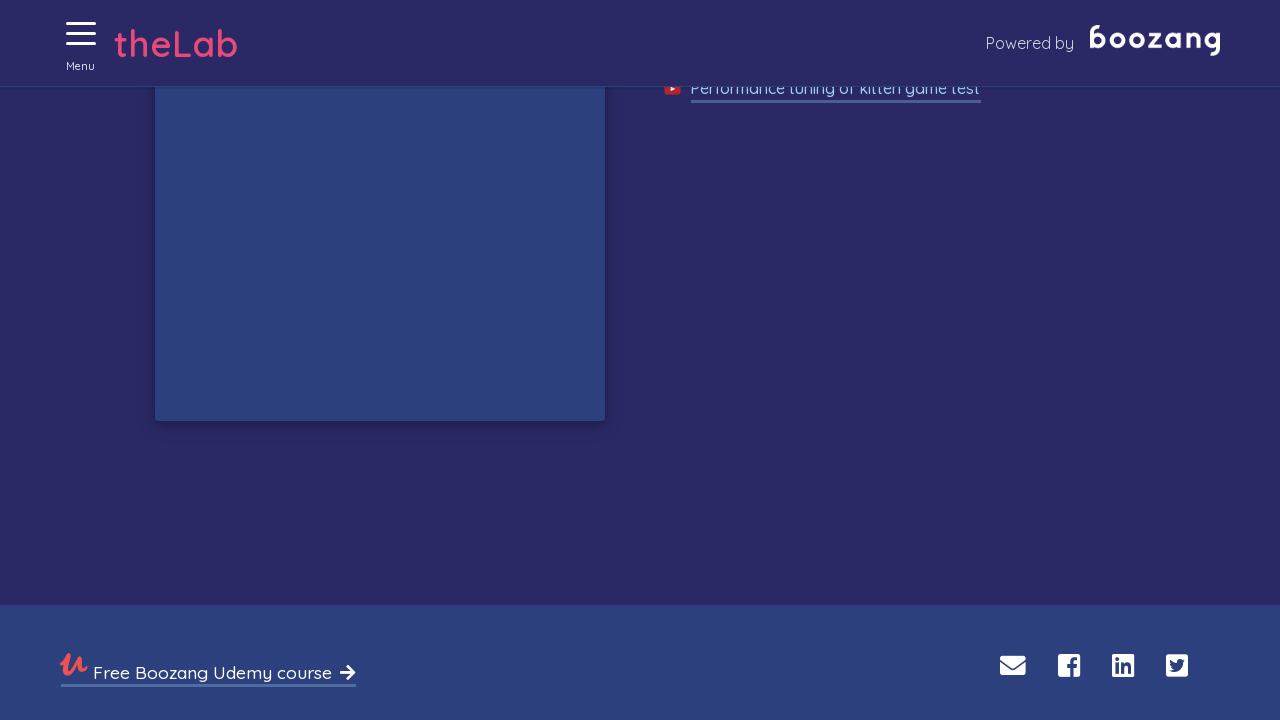

Waited 50ms for game to update
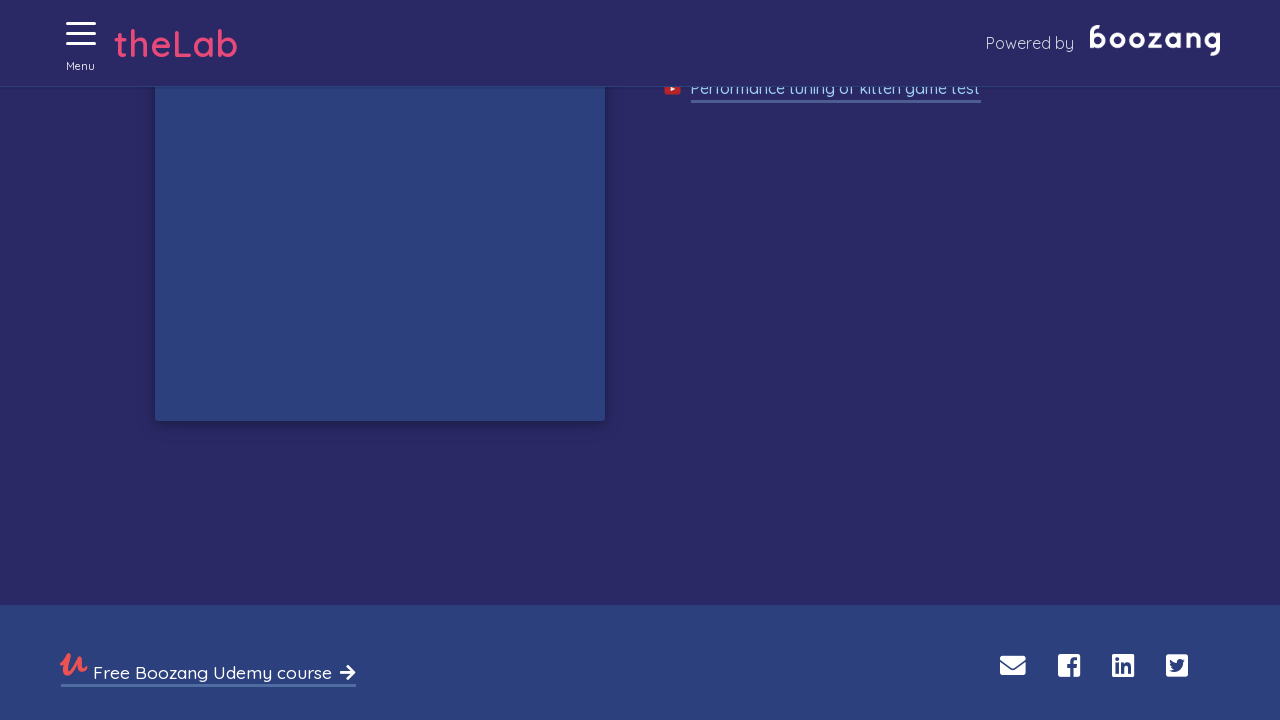

Waited 50ms for game to update
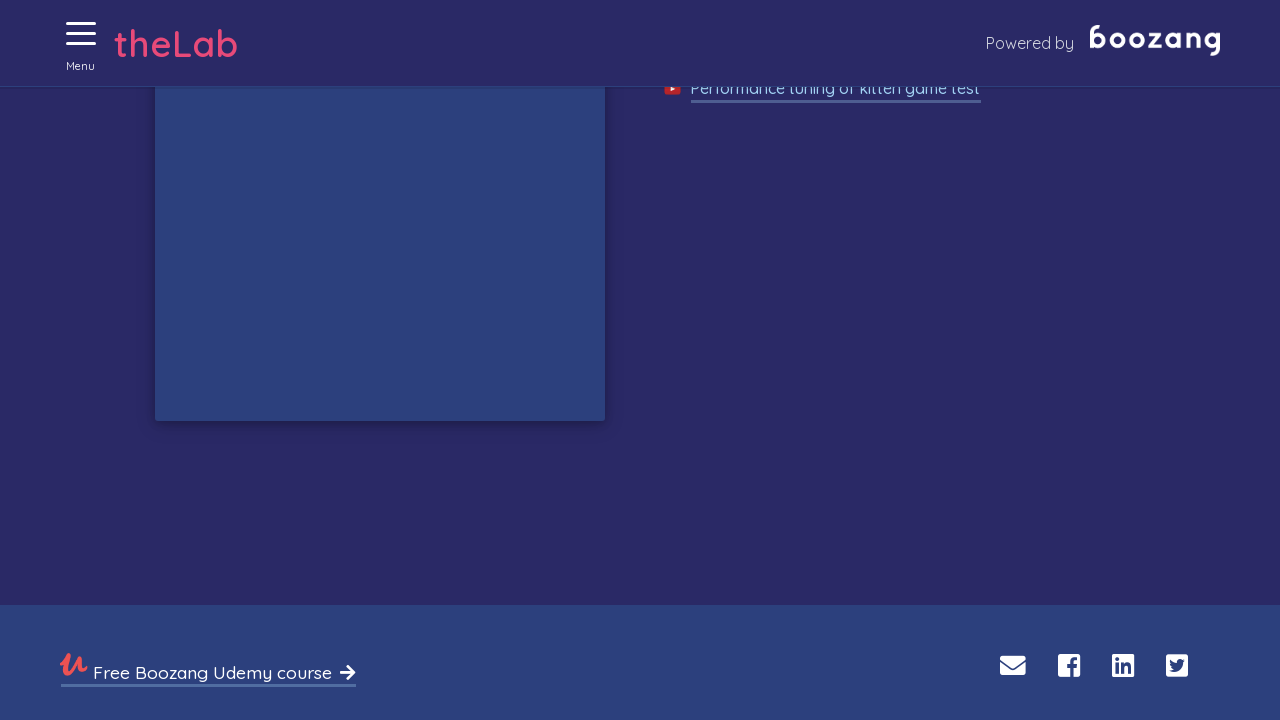

Waited 50ms for game to update
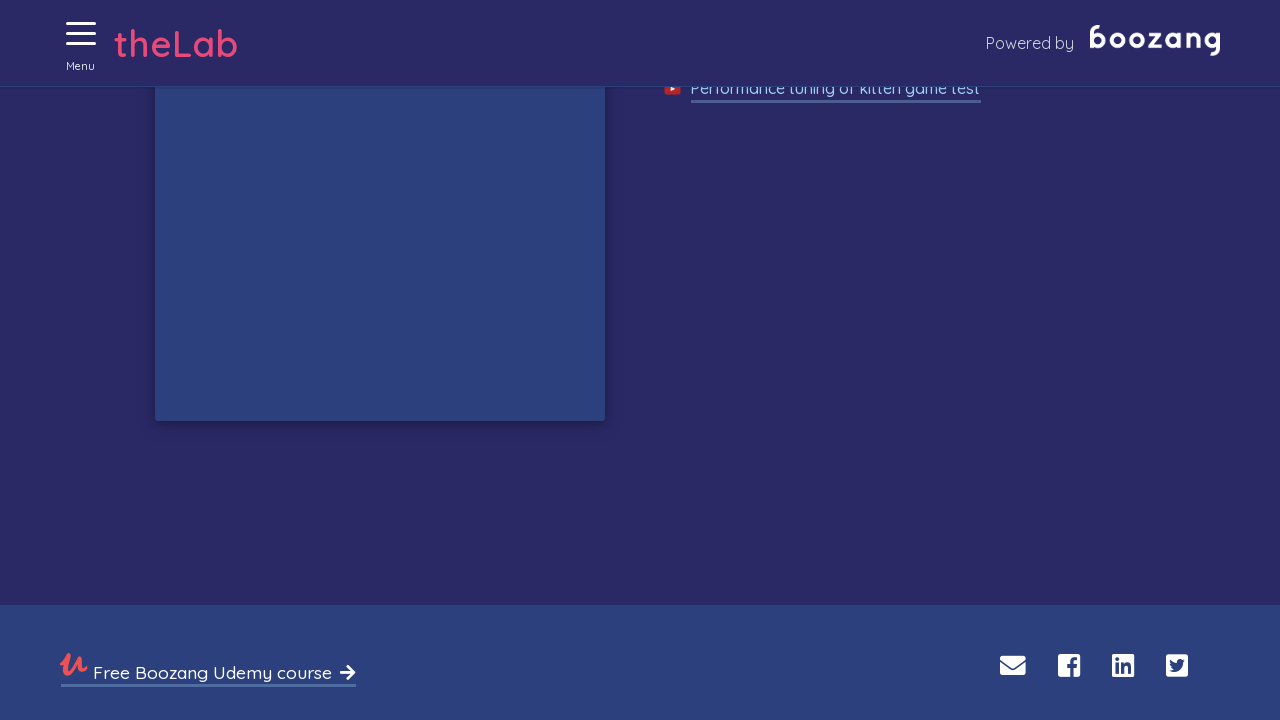

Waited 50ms for game to update
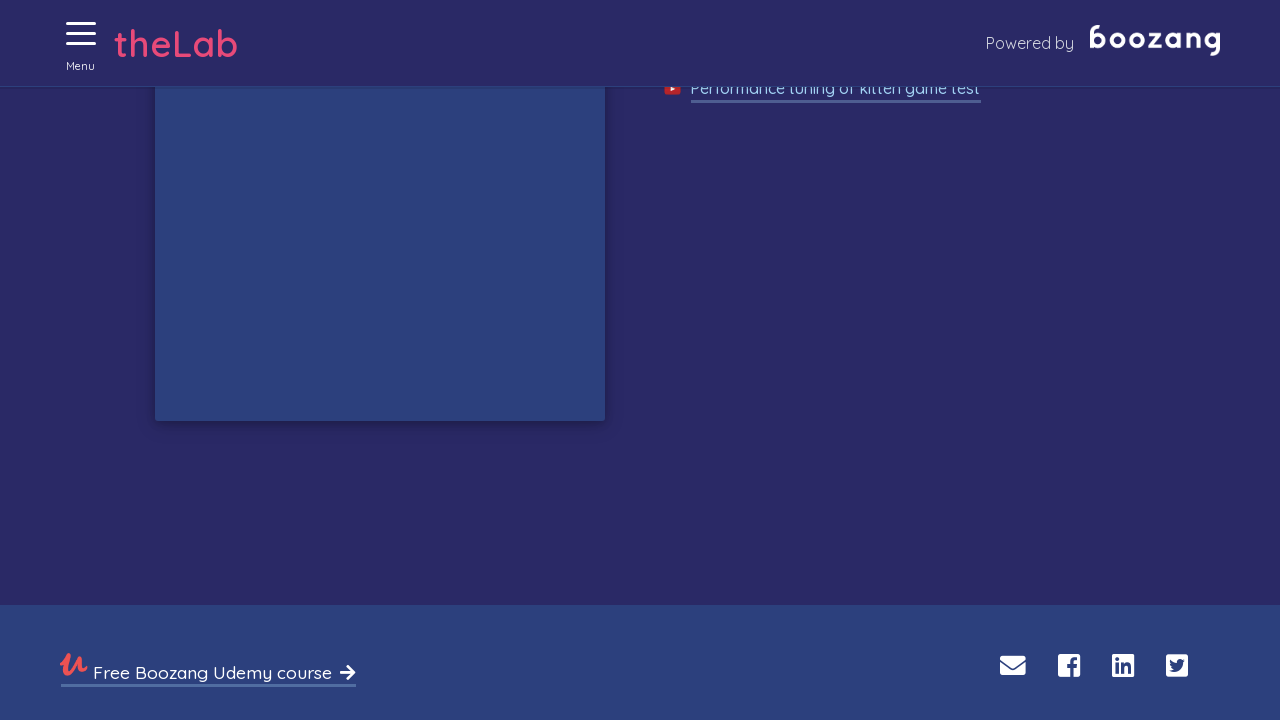

Waited 50ms for game to update
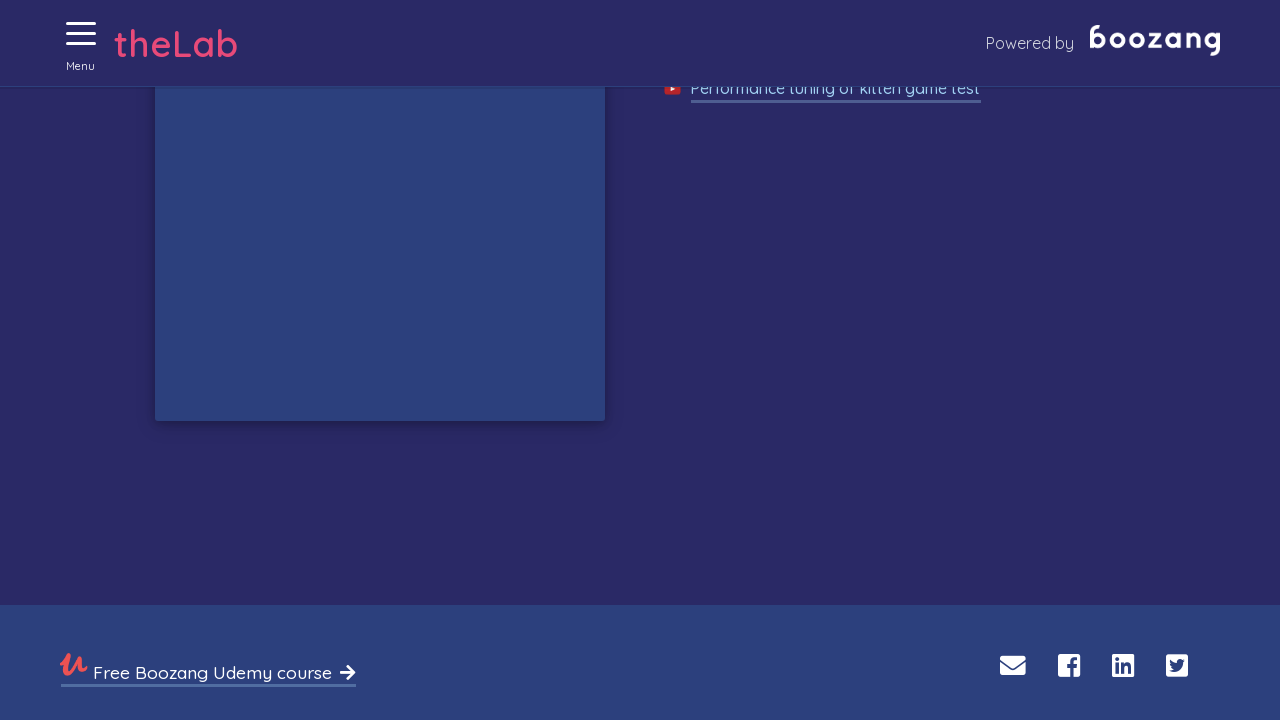

Waited 50ms for game to update
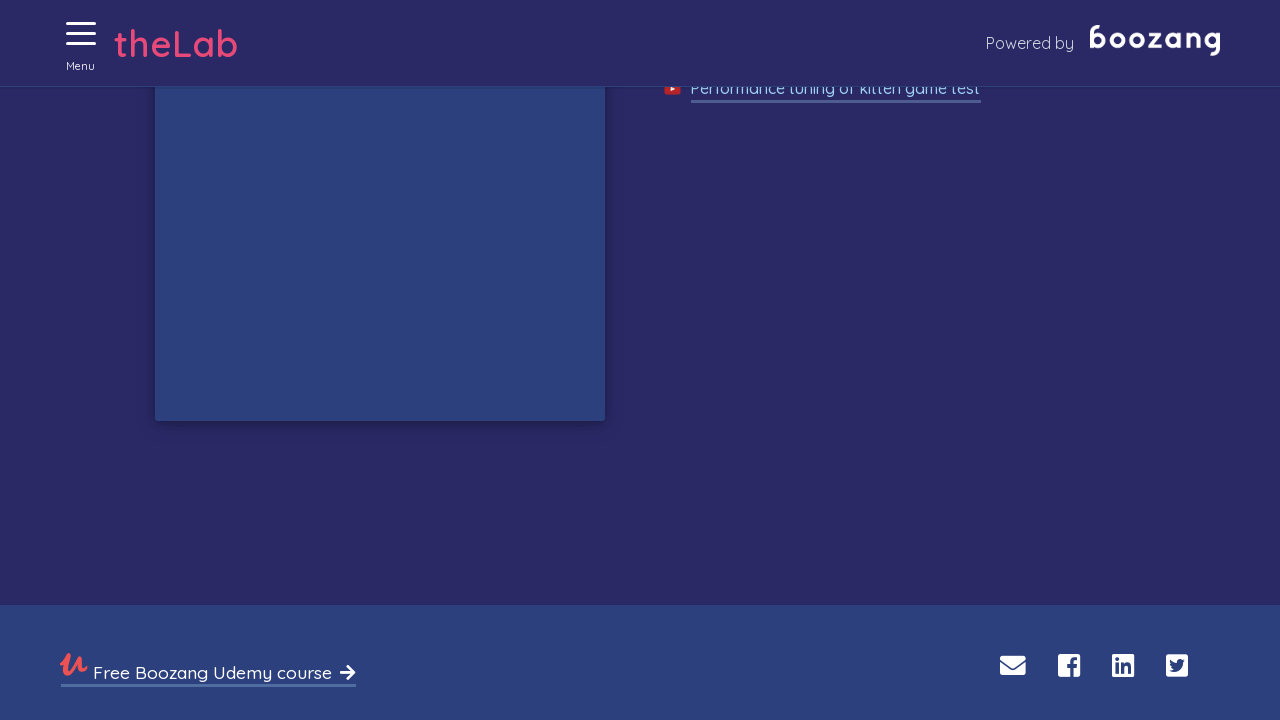

Waited 50ms for game to update
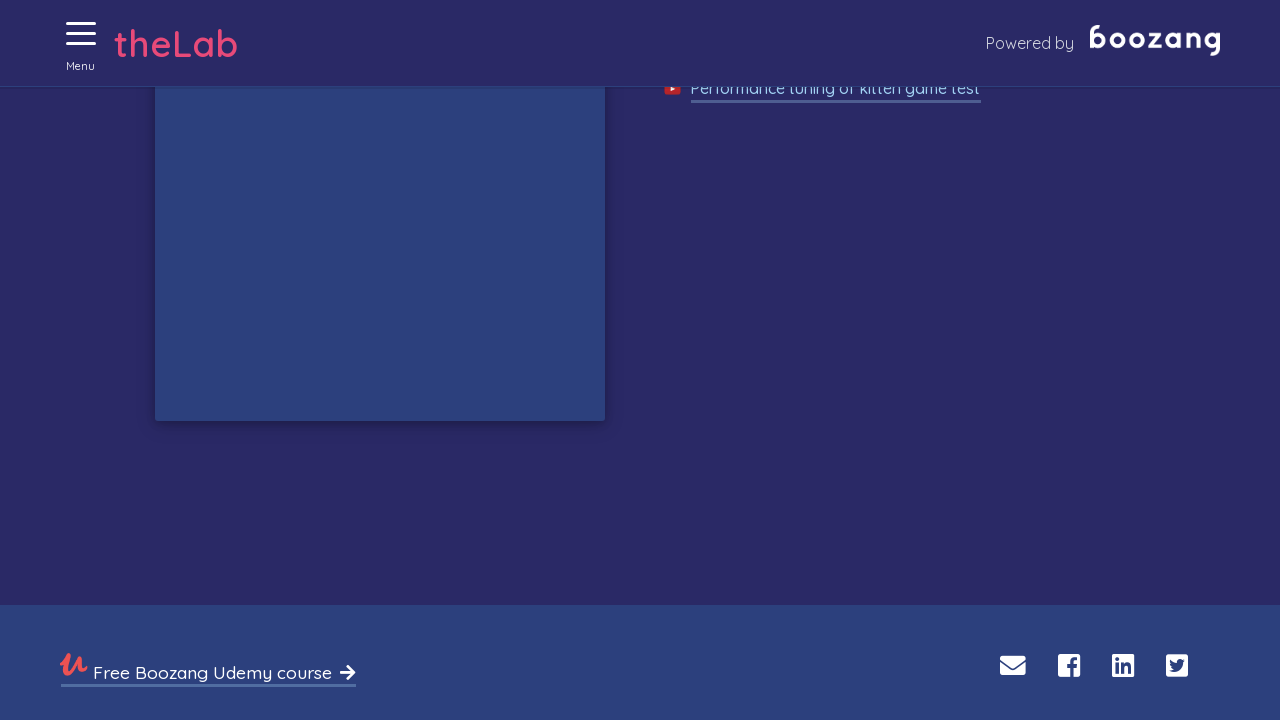

Waited 50ms for game to update
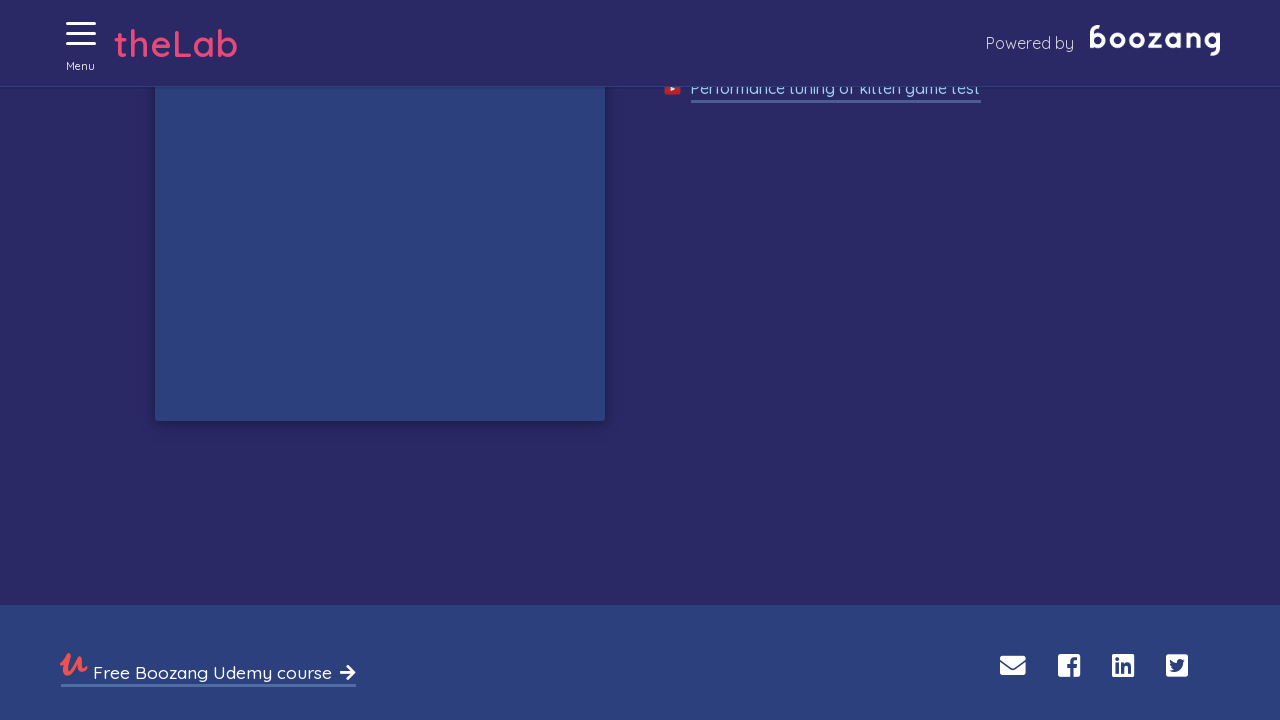

Waited 50ms for game to update
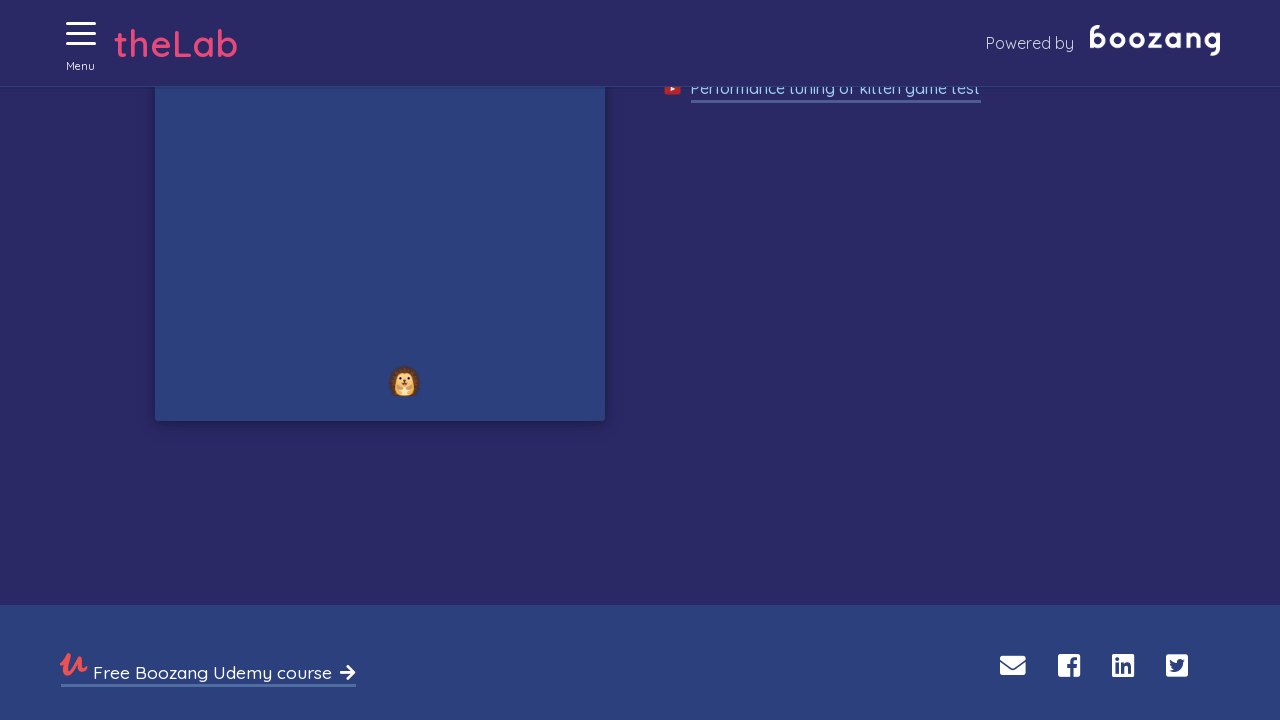

Waited 50ms for game to update
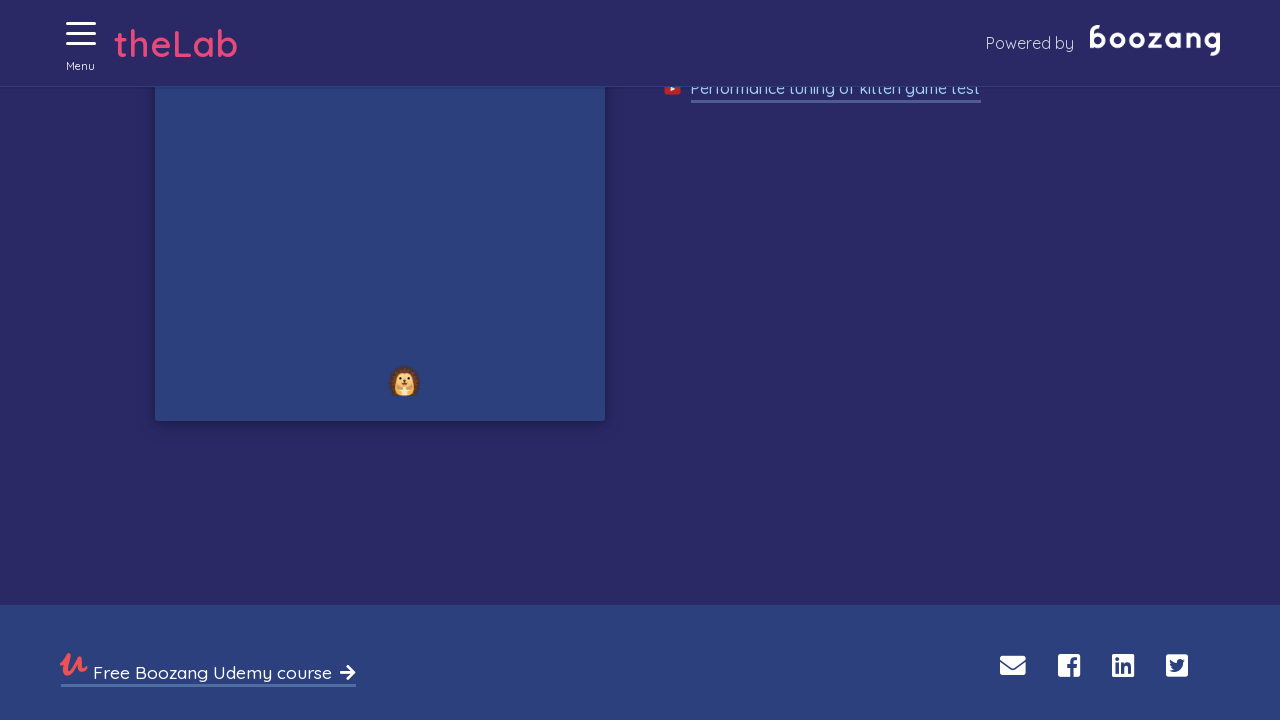

Waited 50ms for game to update
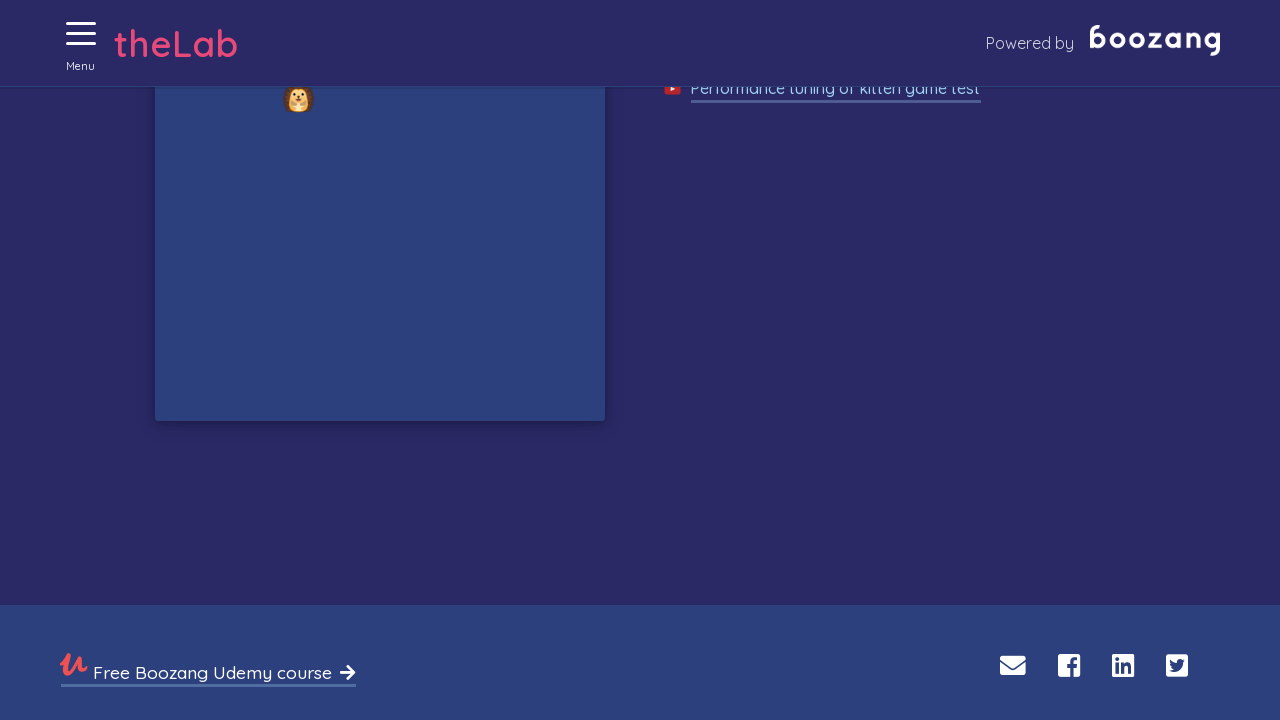

Clicked on a kitten during gameplay at (398, 376) on //img[@alt='Cat']
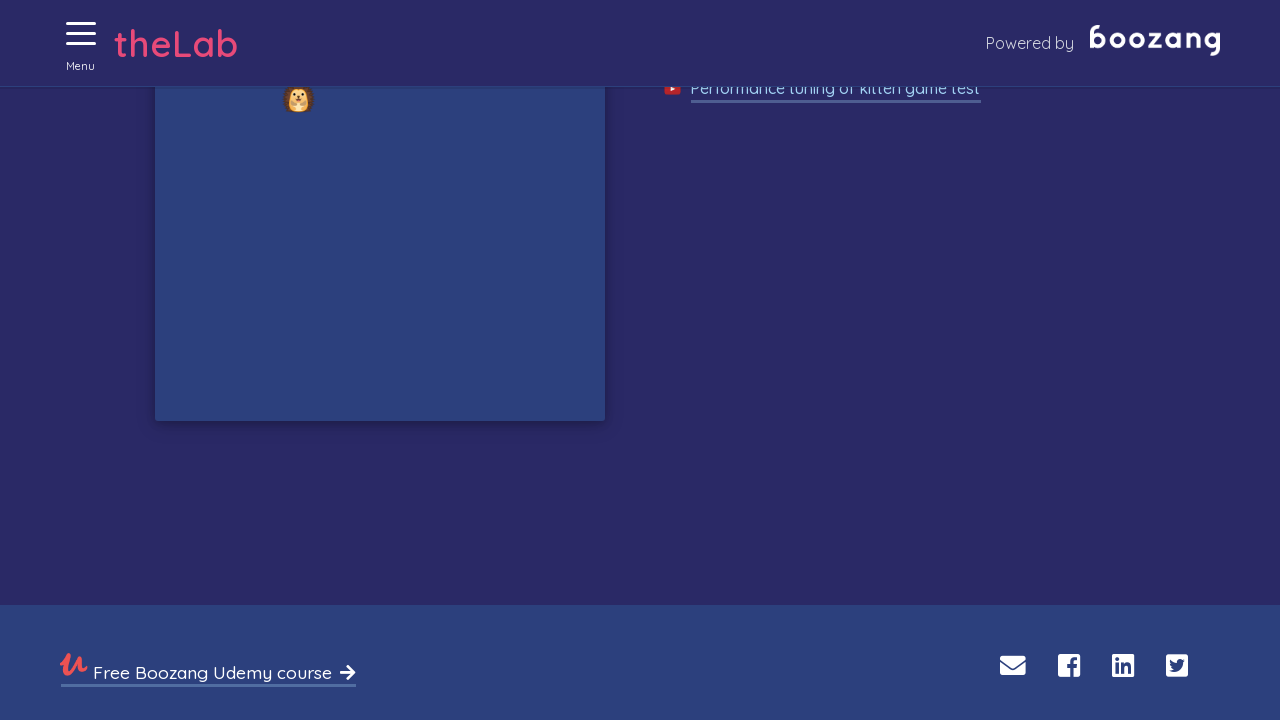

Waited 50ms for game to update
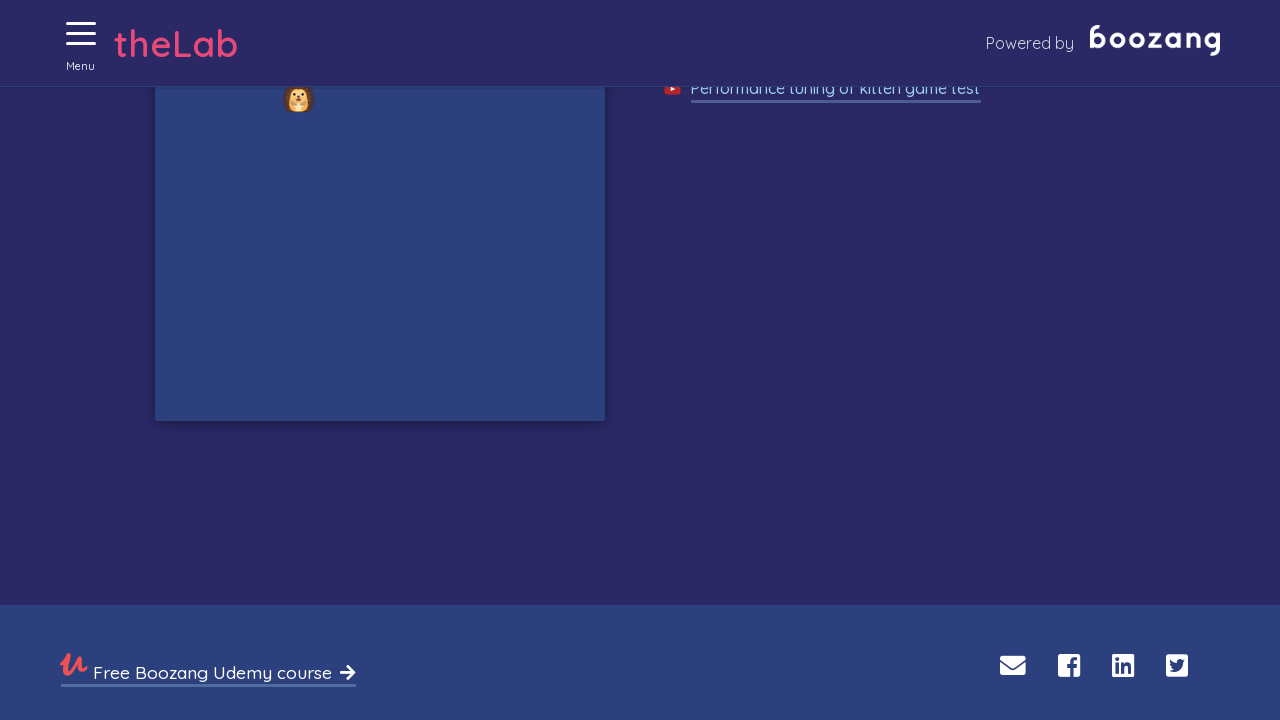

Waited 50ms for game to update
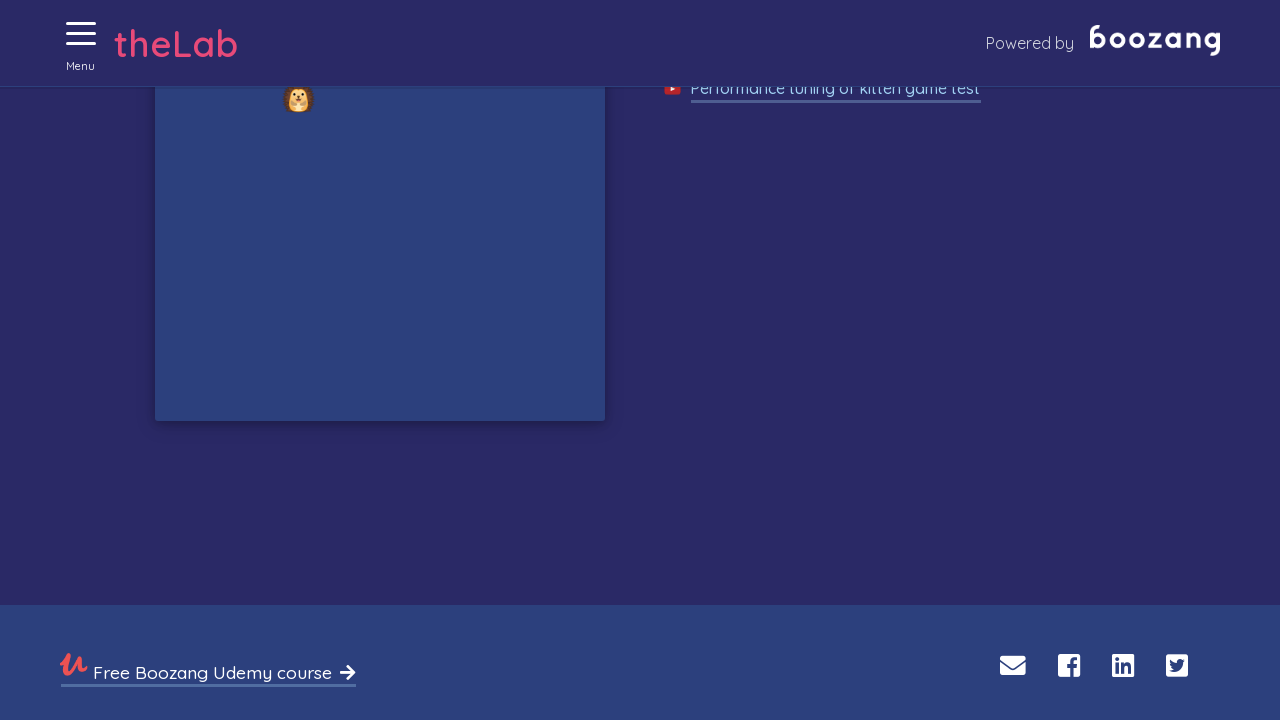

Waited 50ms for game to update
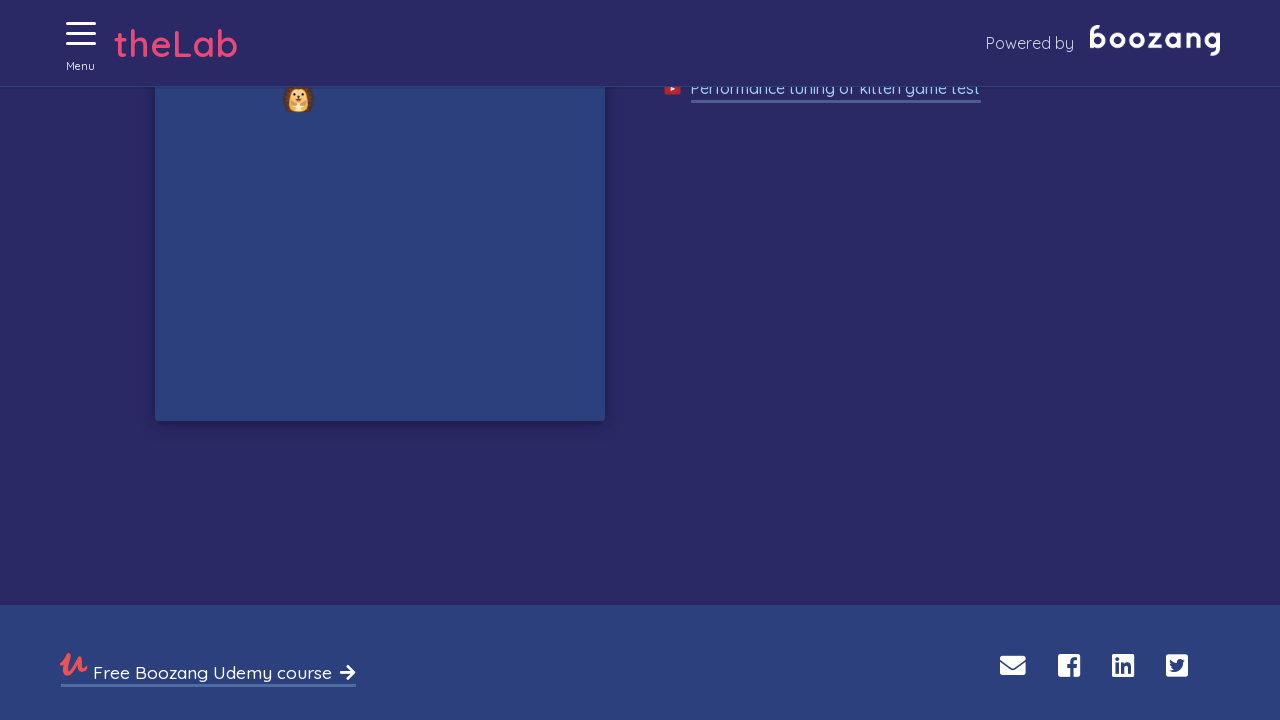

Waited 50ms for game to update
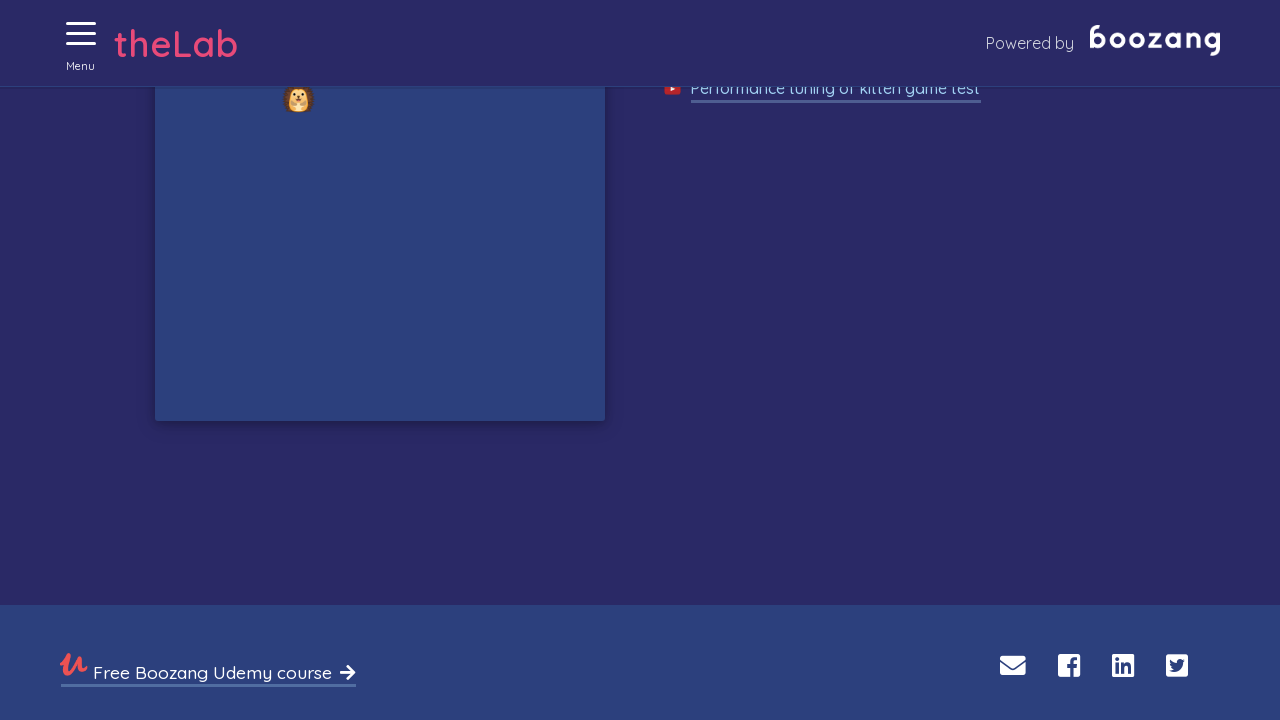

Clicked on a kitten during gameplay at (344, 499) on //img[@alt='Cat']
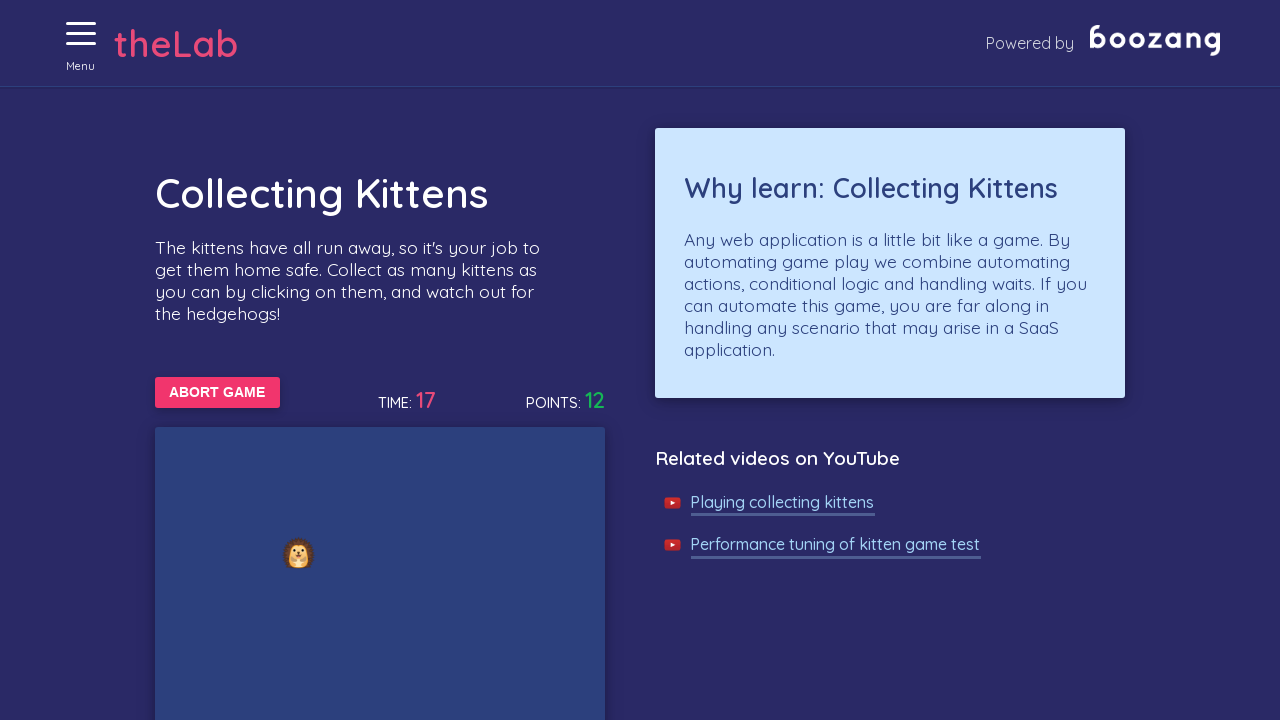

Waited 50ms for game to update
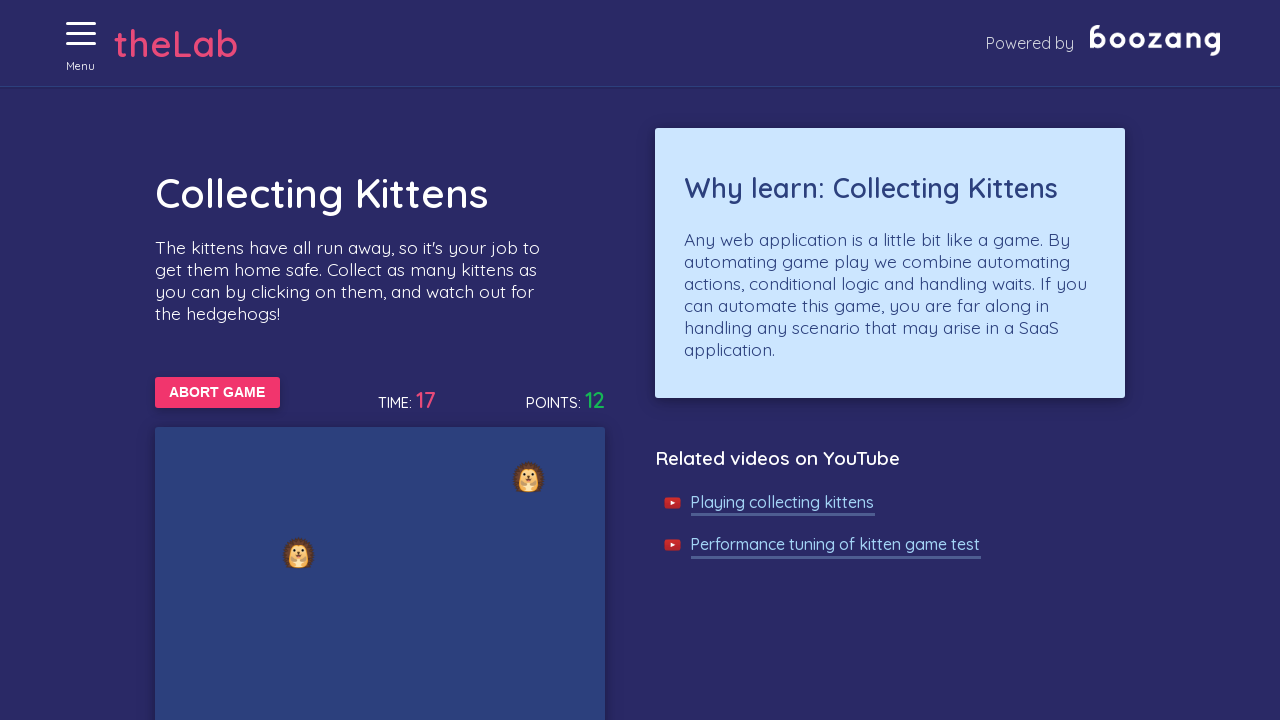

Waited 50ms for game to update
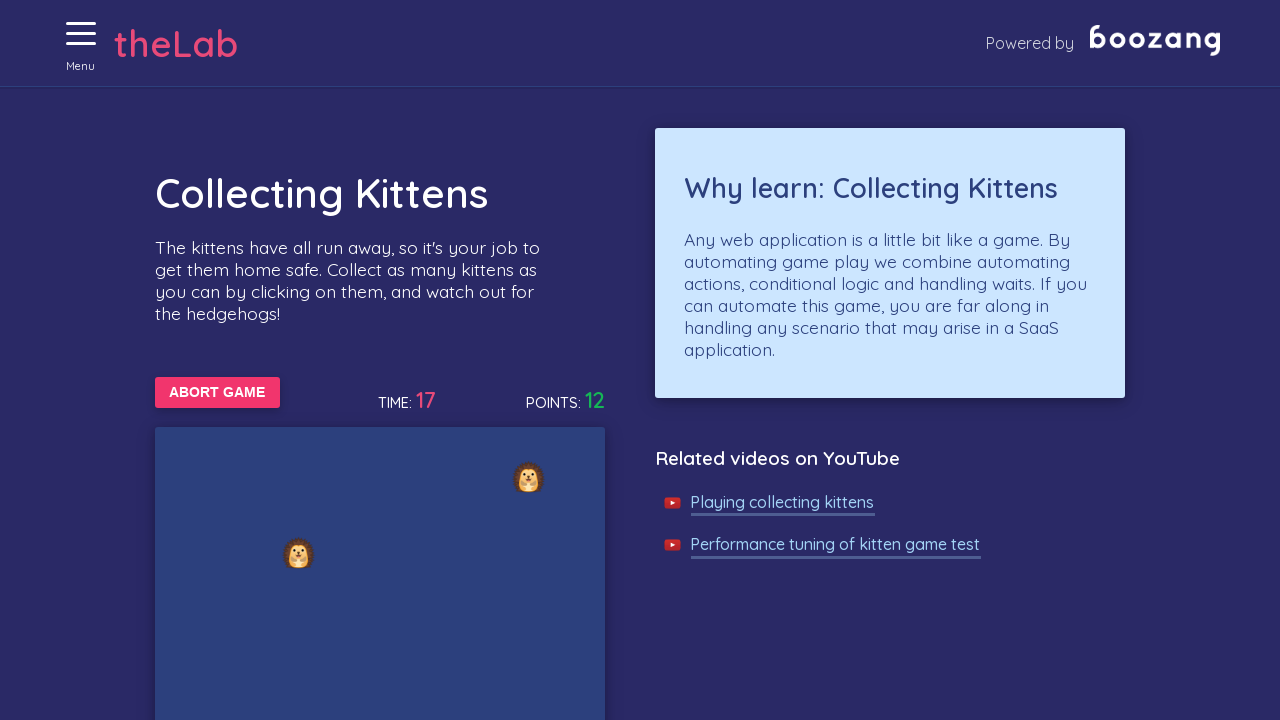

Waited 50ms for game to update
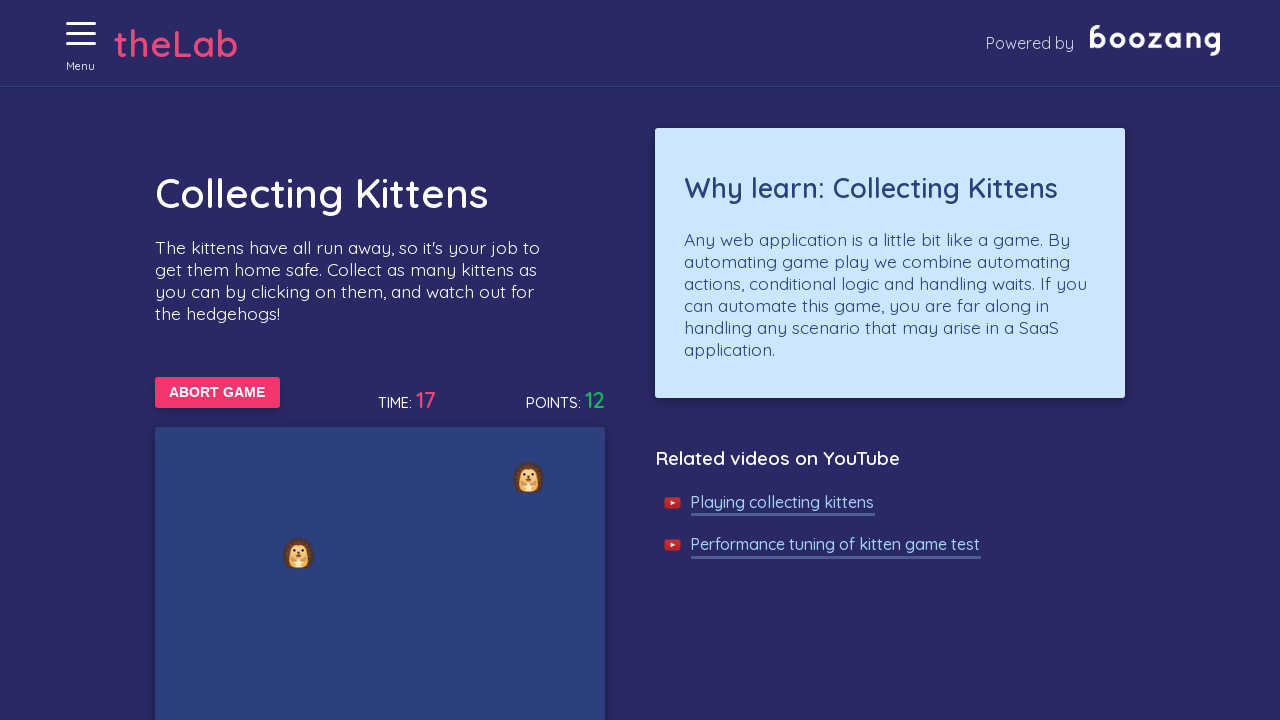

Waited 50ms for game to update
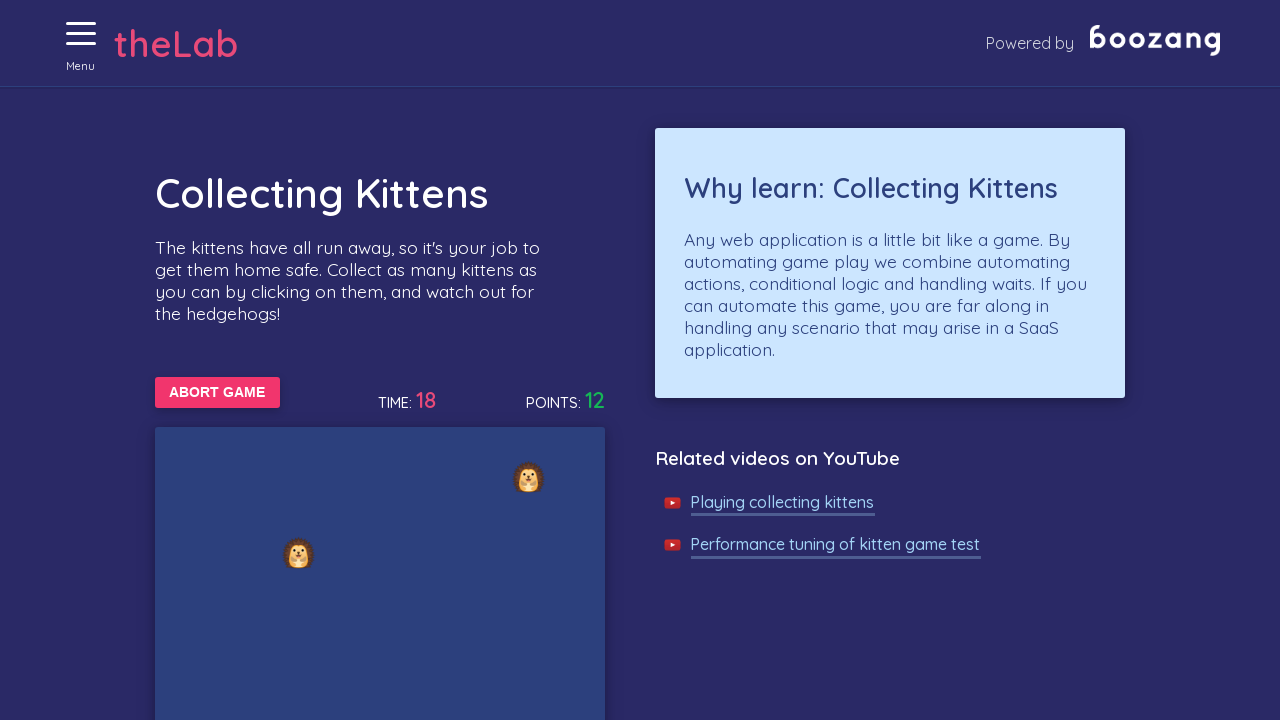

Waited 50ms for game to update
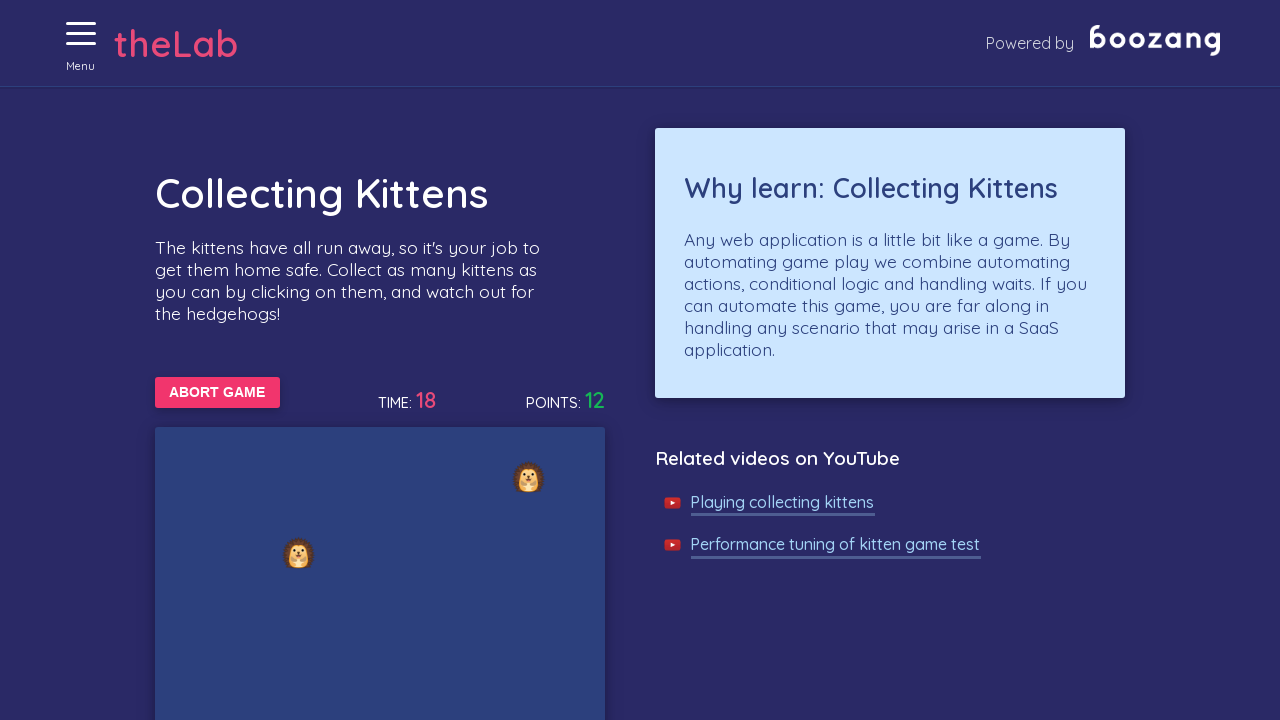

Clicked on a kitten during gameplay at (344, 360) on //img[@alt='Cat']
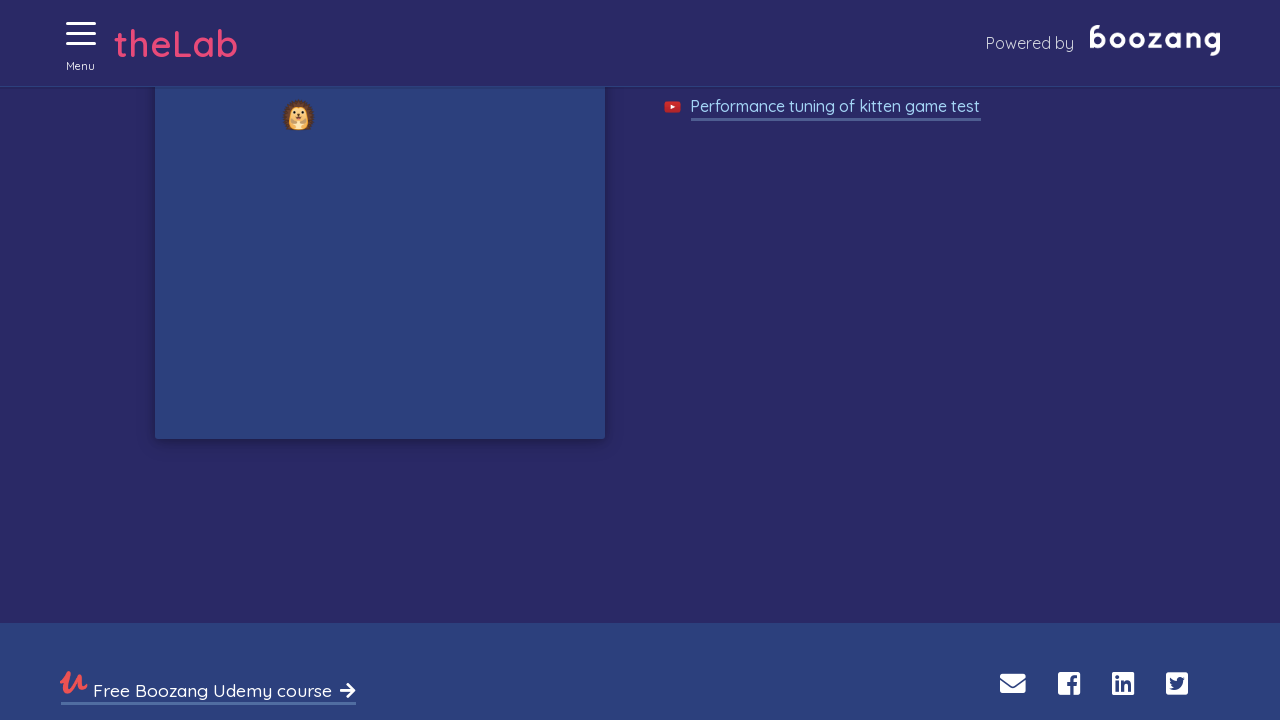

Waited 50ms for game to update
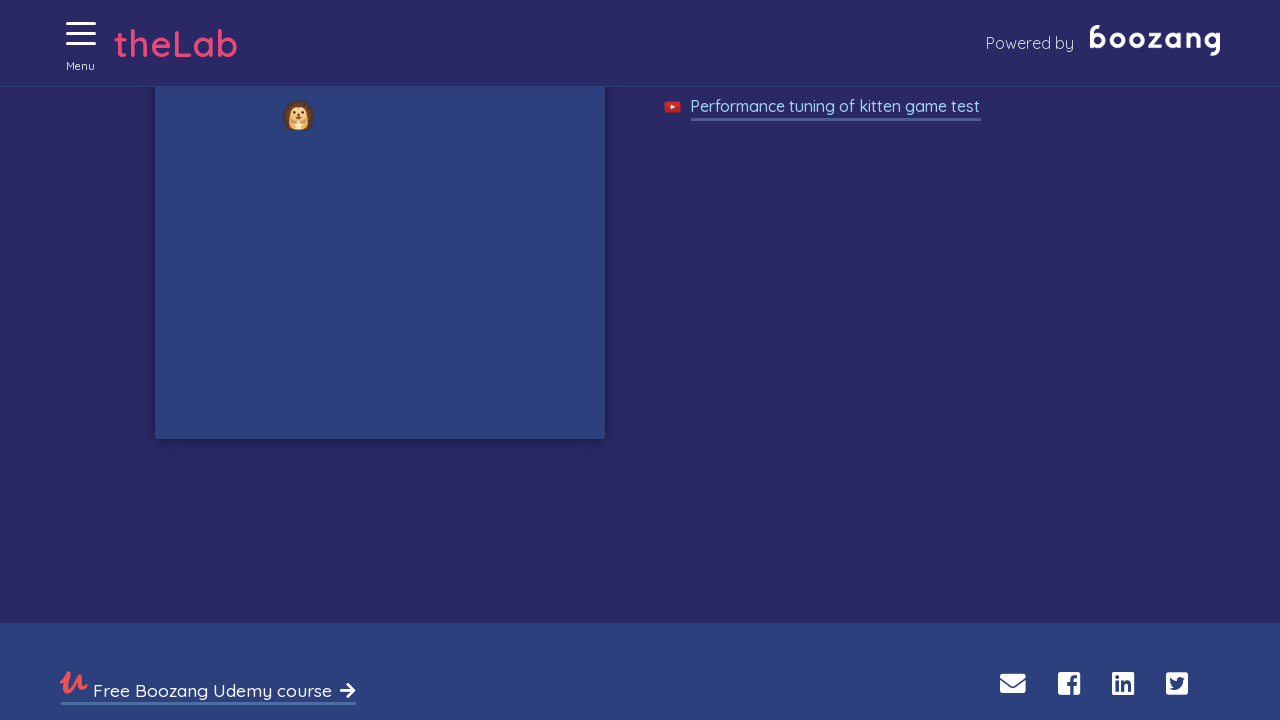

Waited 50ms for game to update
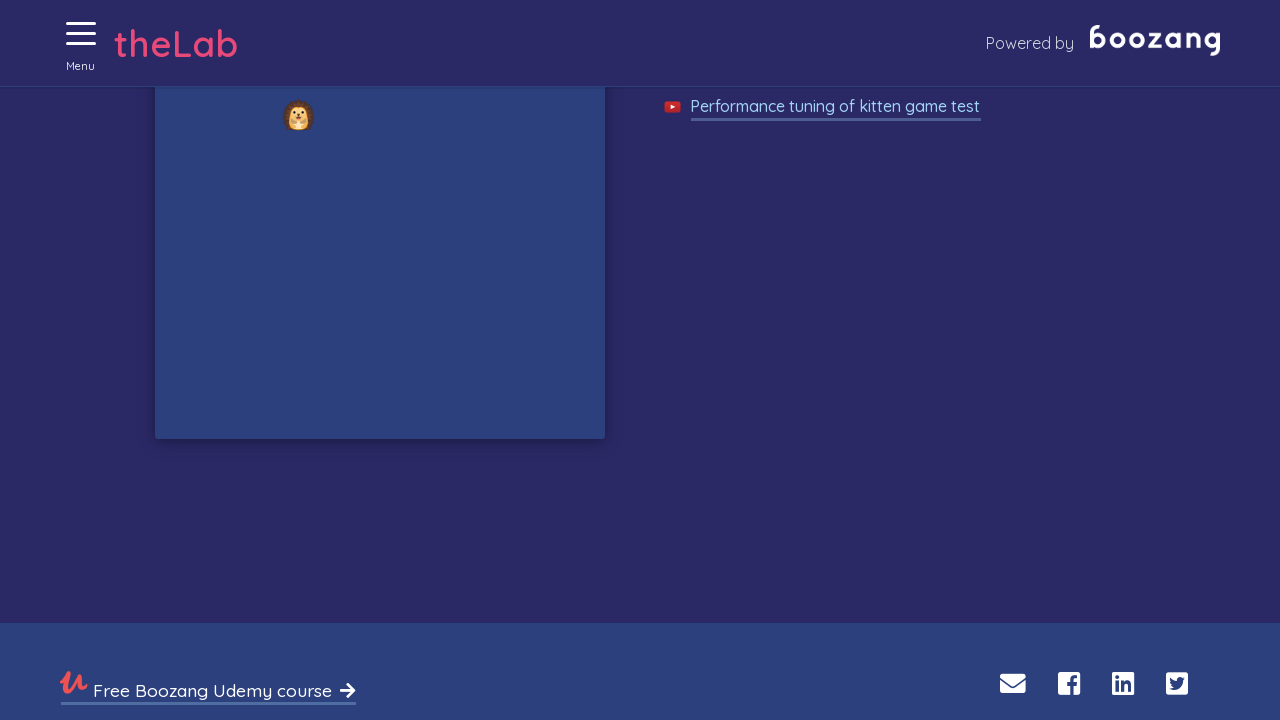

Waited 50ms for game to update
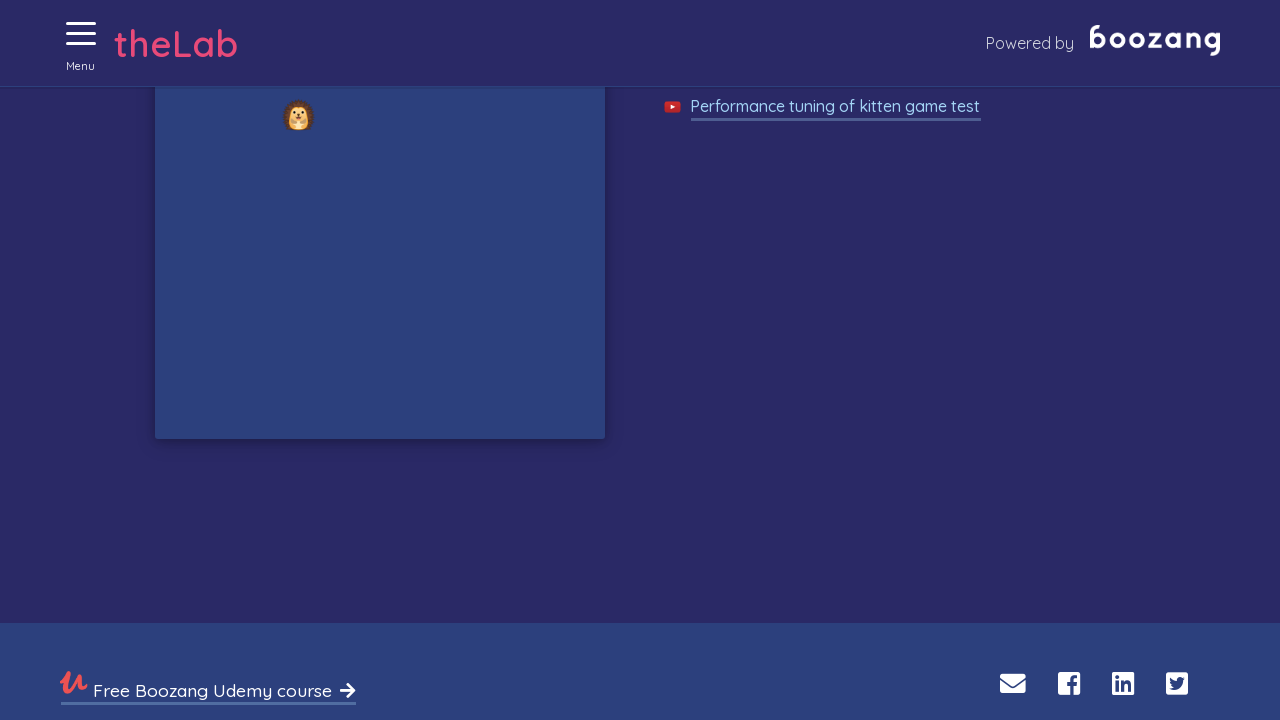

Waited 50ms for game to update
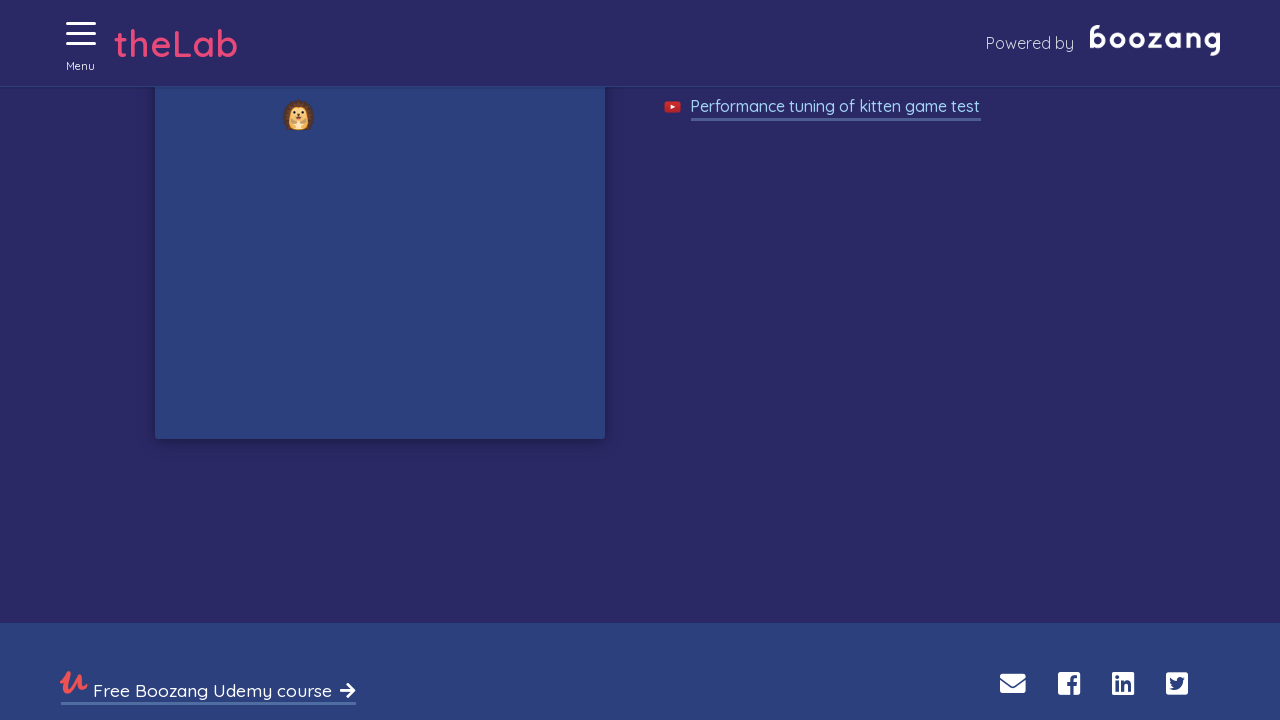

Waited 50ms for game to update
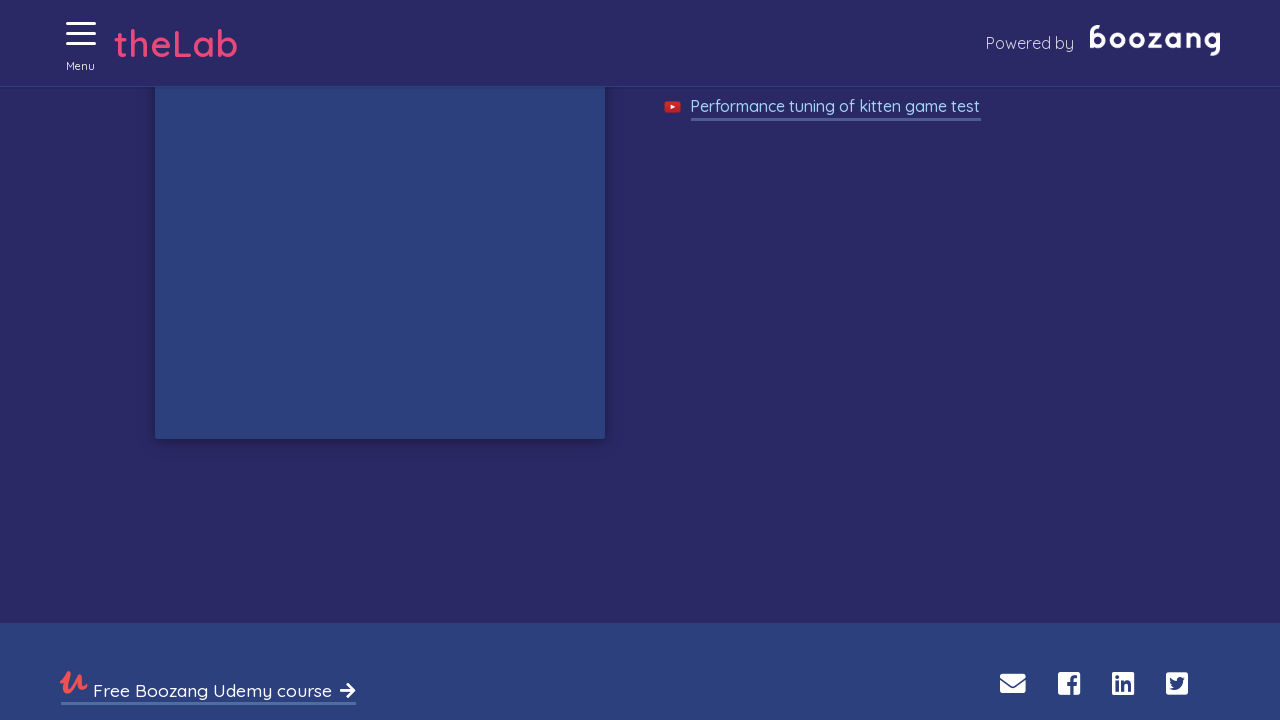

Waited 50ms for game to update
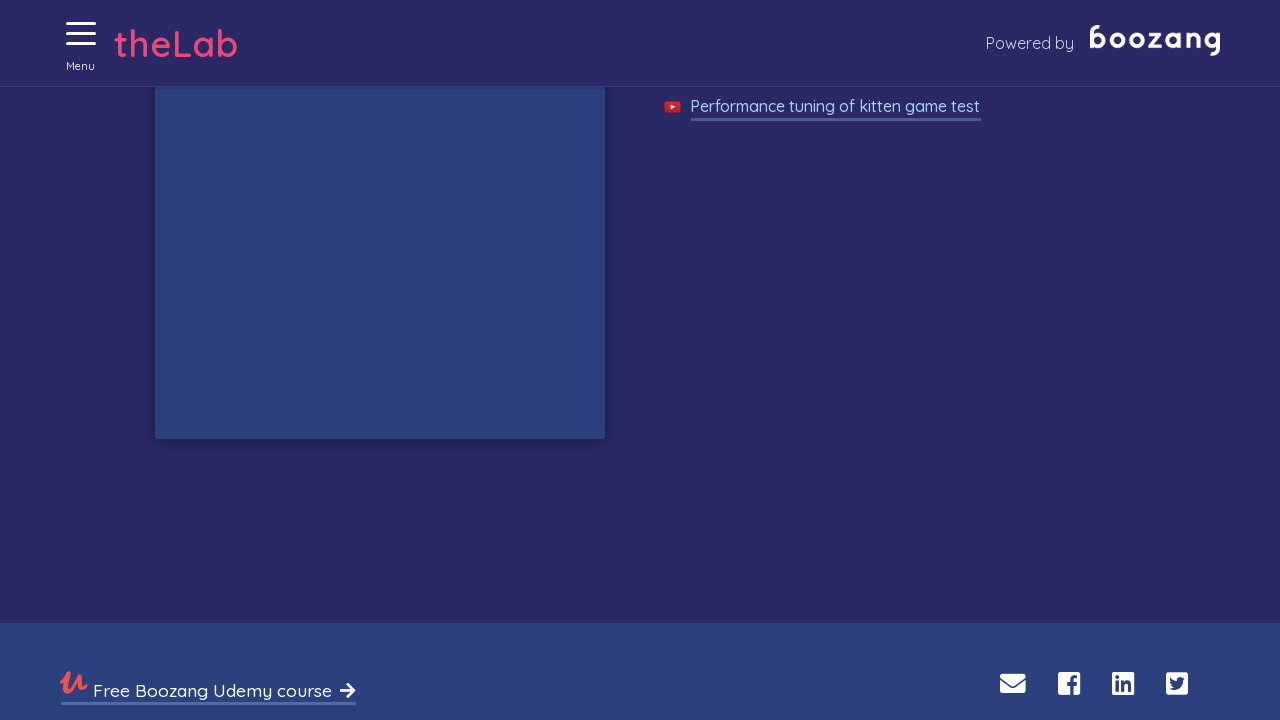

Waited 50ms for game to update
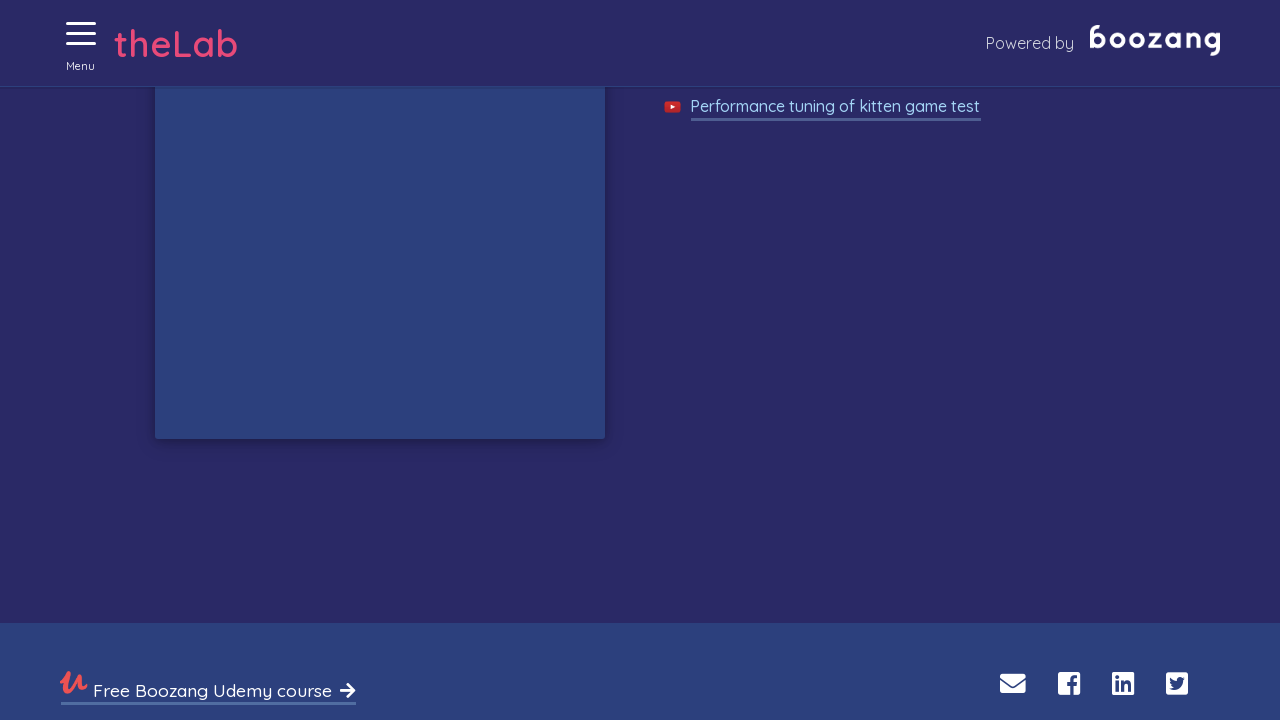

Waited 50ms for game to update
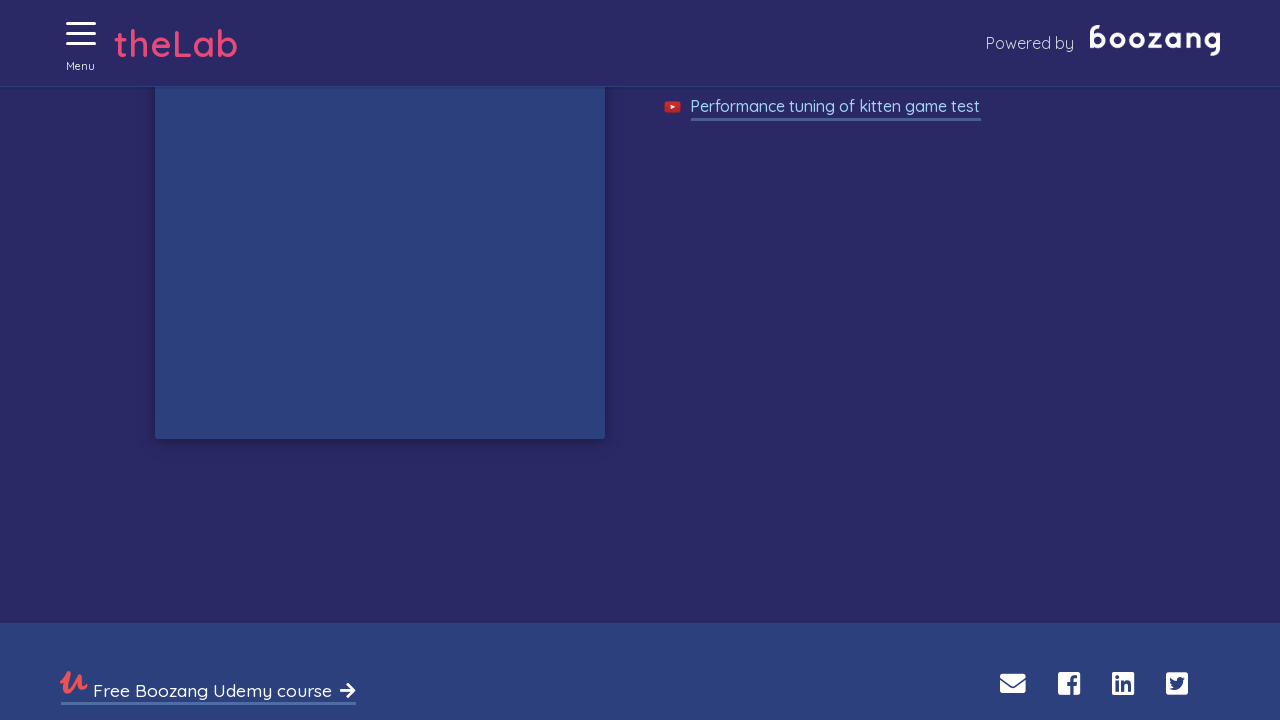

Waited 50ms for game to update
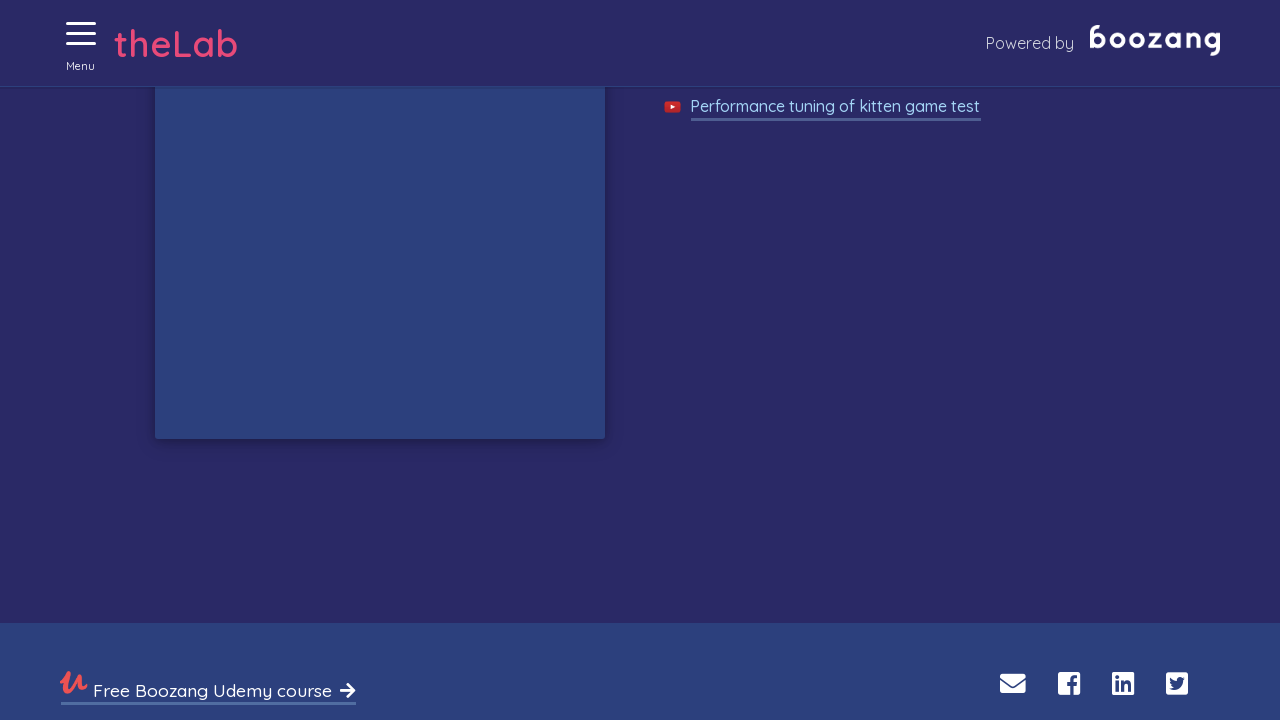

Waited 50ms for game to update
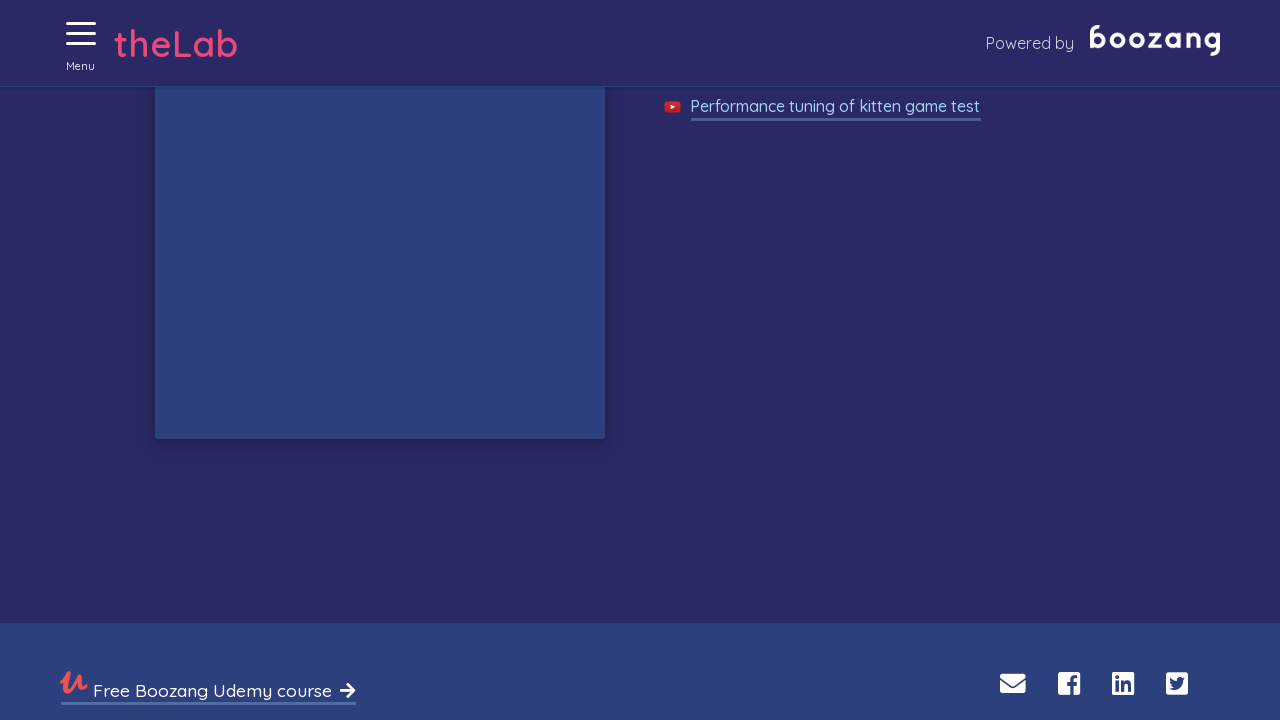

Waited 50ms for game to update
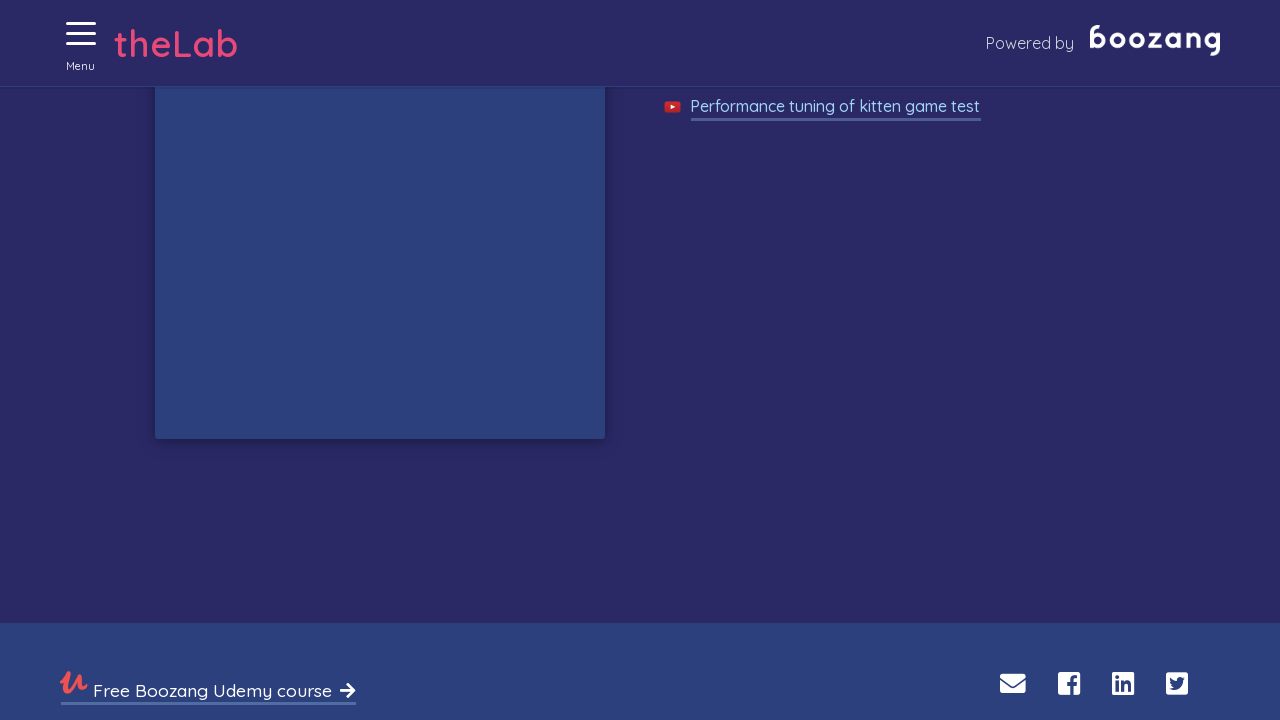

Waited 50ms for game to update
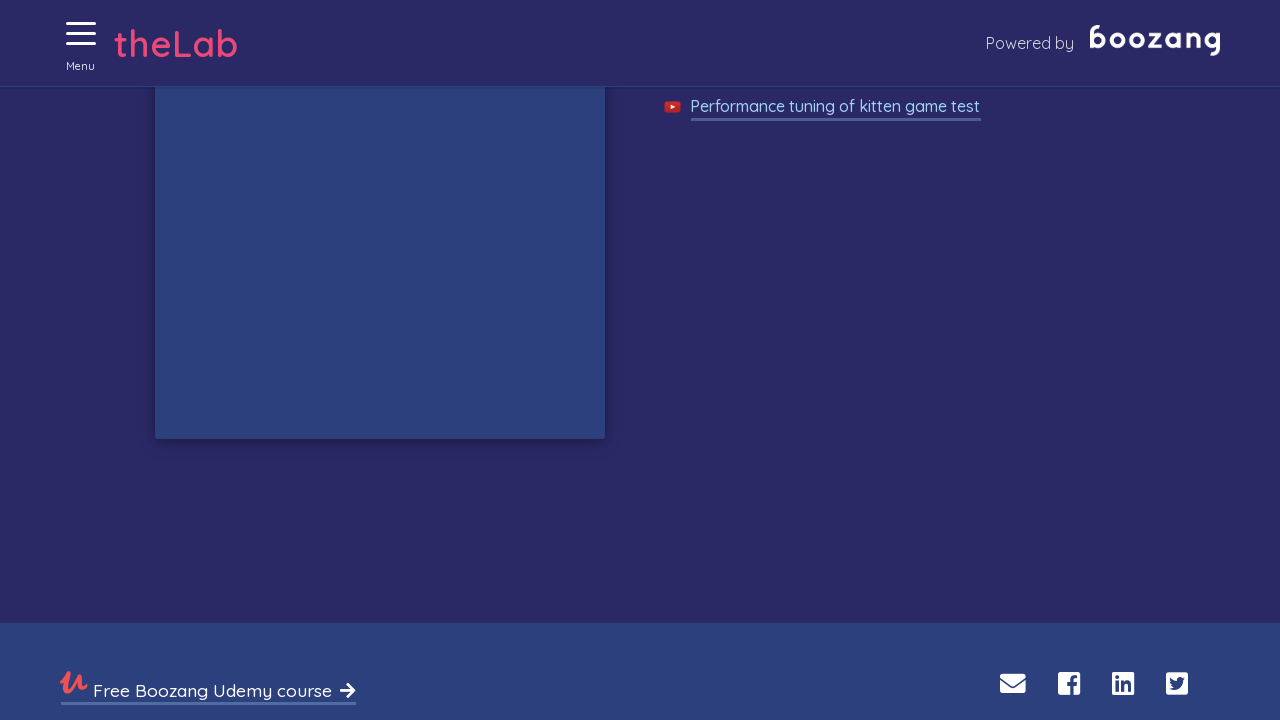

Waited 50ms for game to update
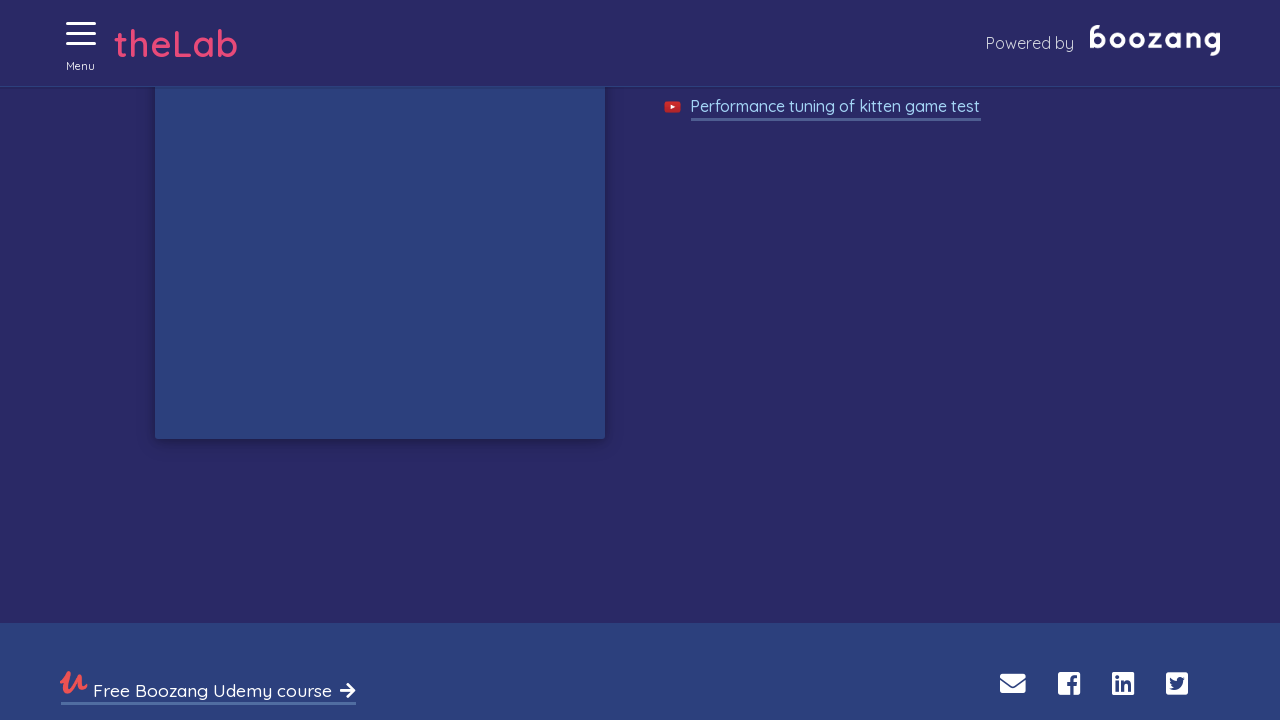

Waited 50ms for game to update
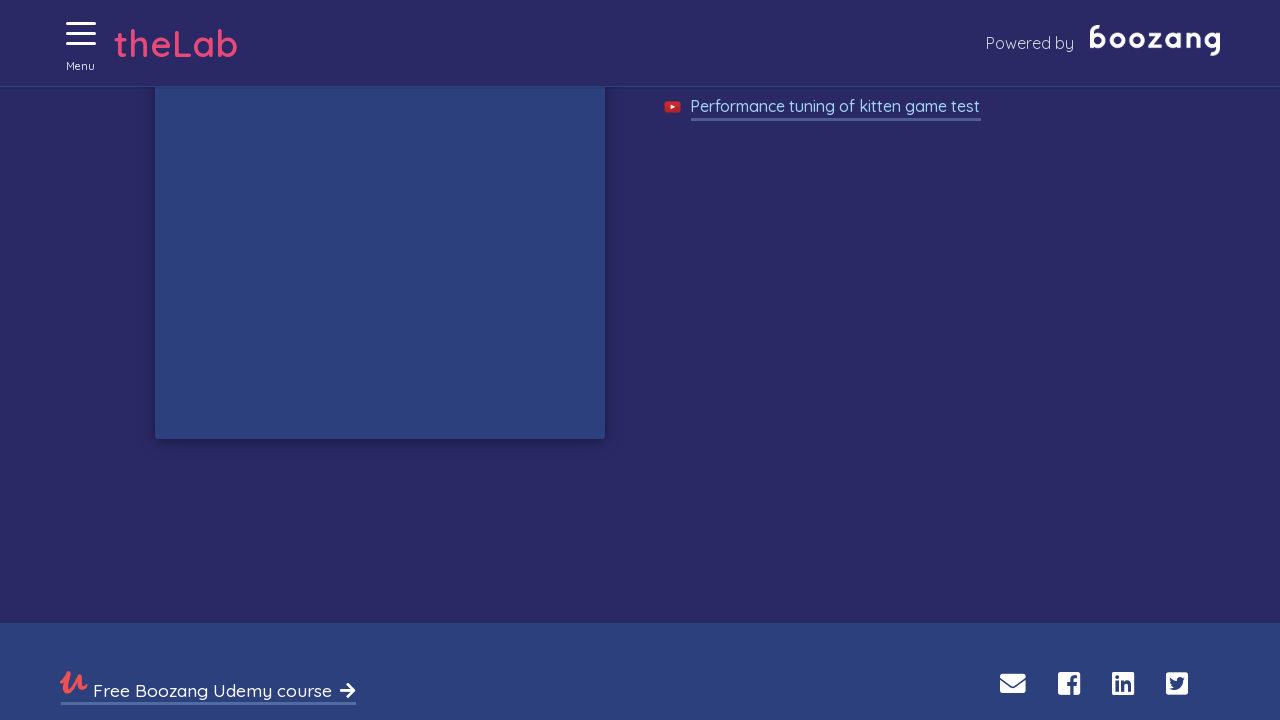

Waited 50ms for game to update
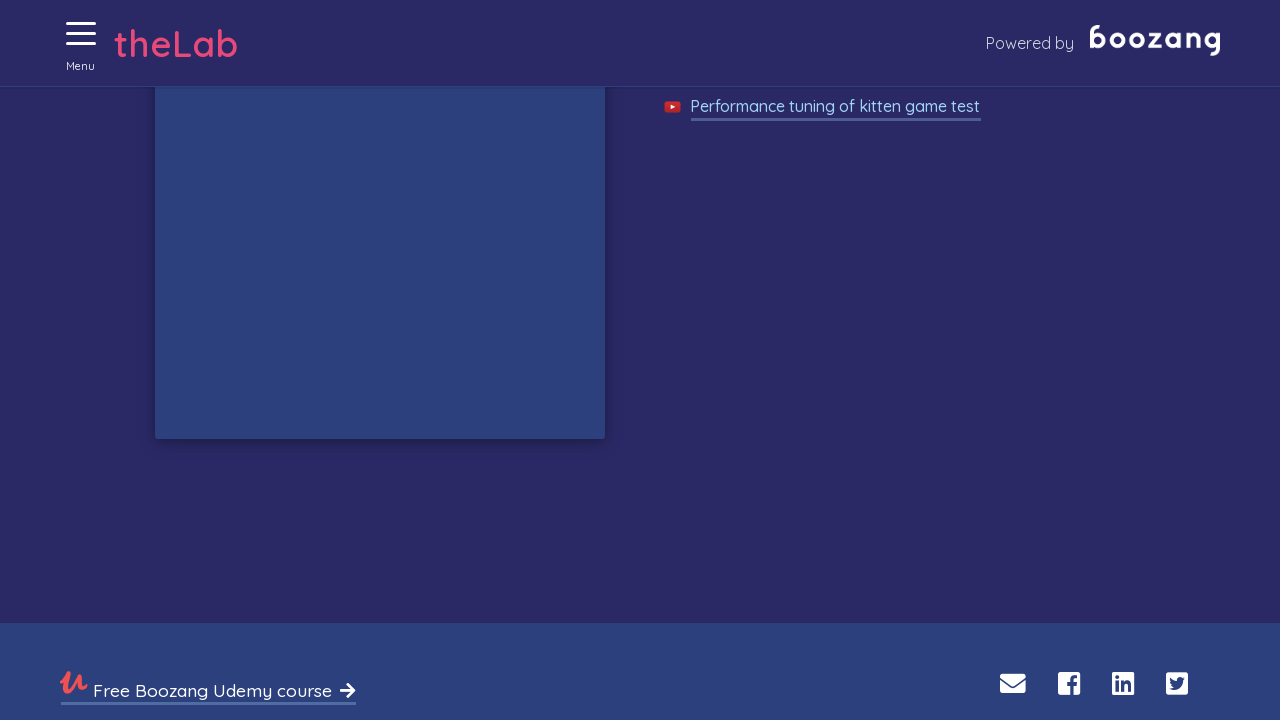

Waited 50ms for game to update
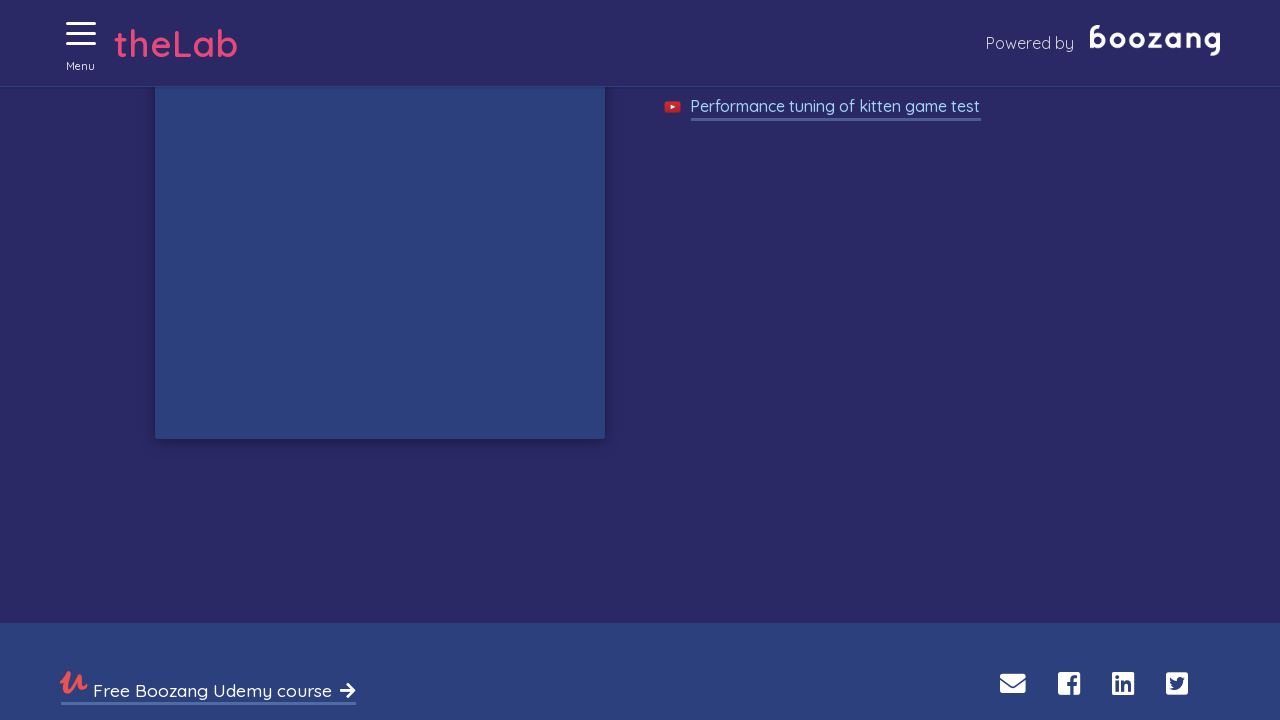

Waited 50ms for game to update
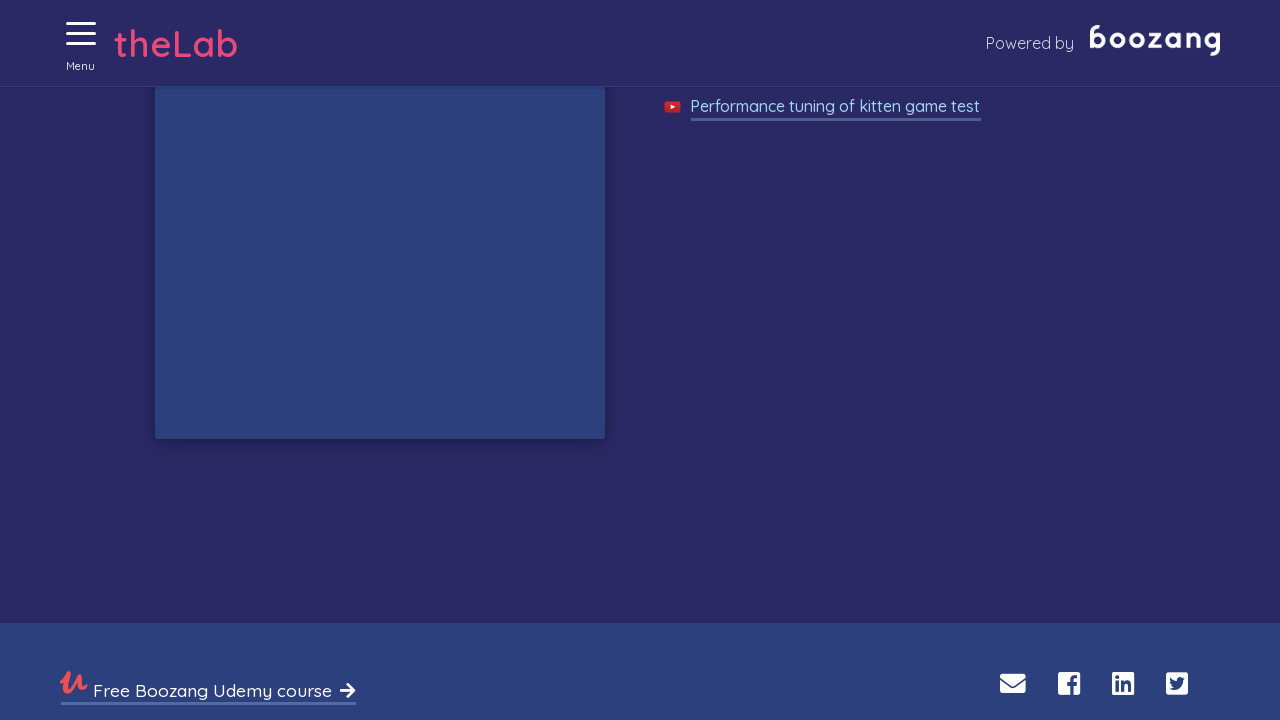

Waited 50ms for game to update
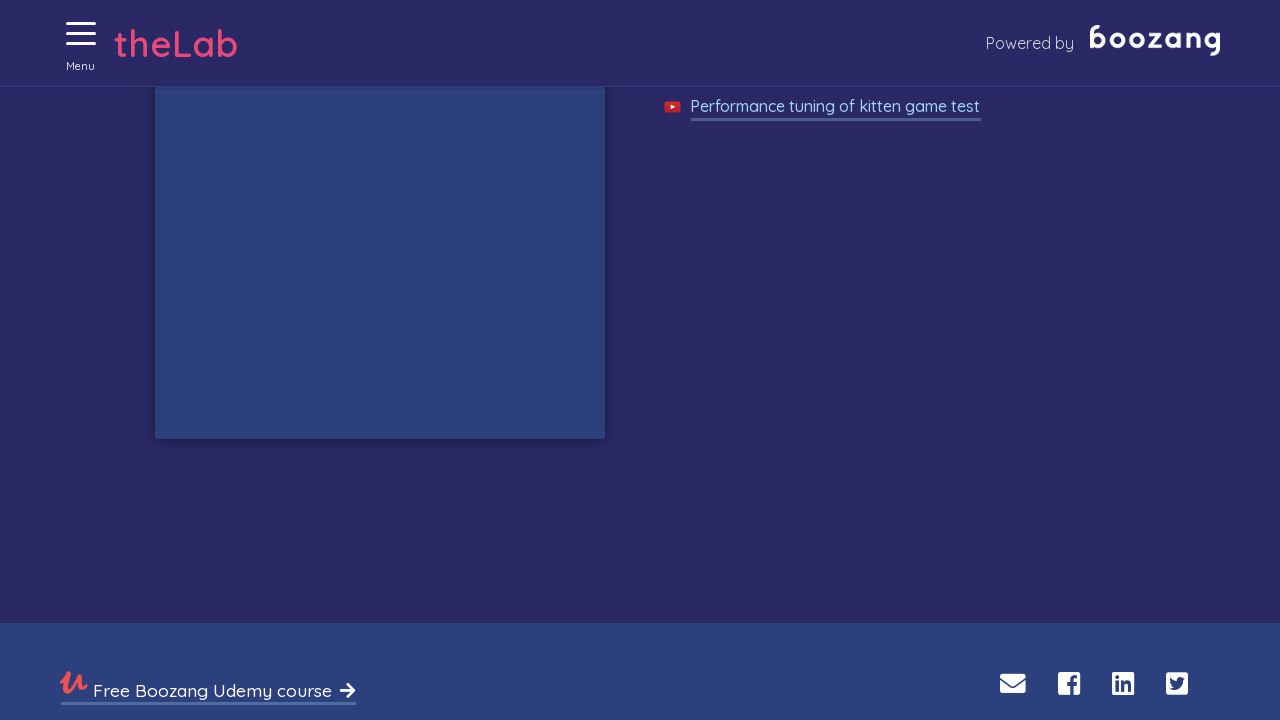

Waited 50ms for game to update
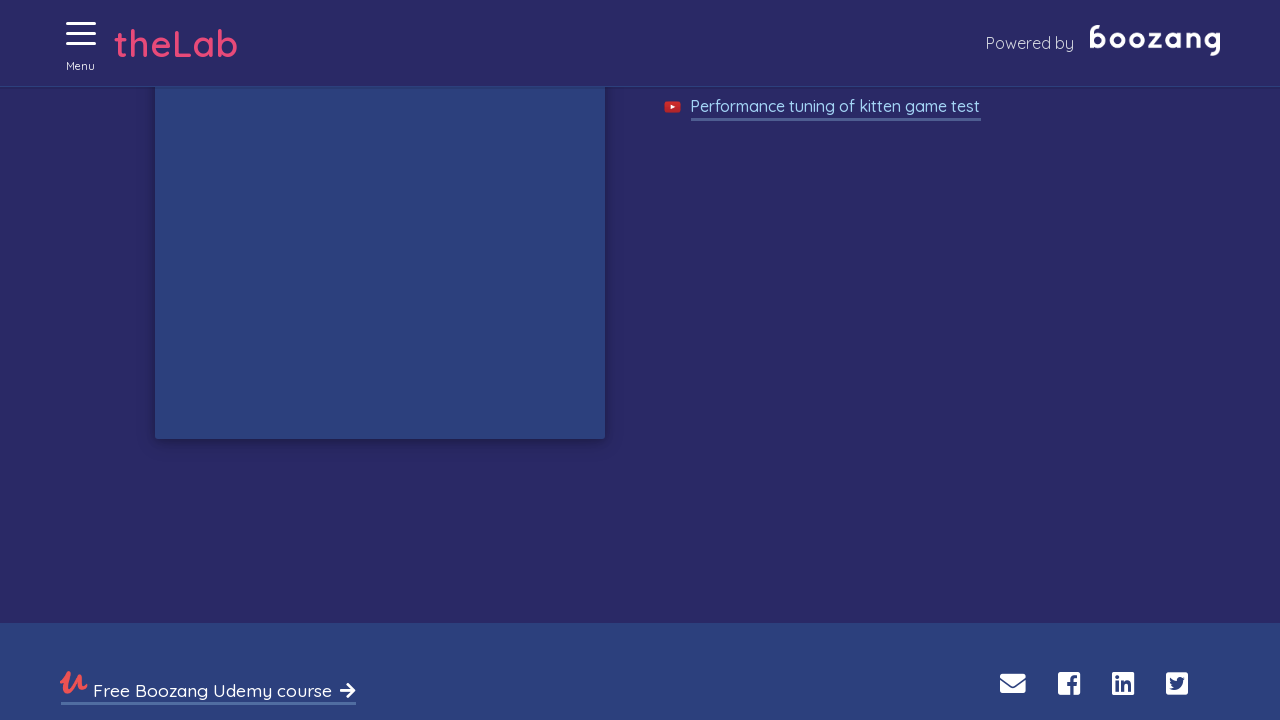

Waited 50ms for game to update
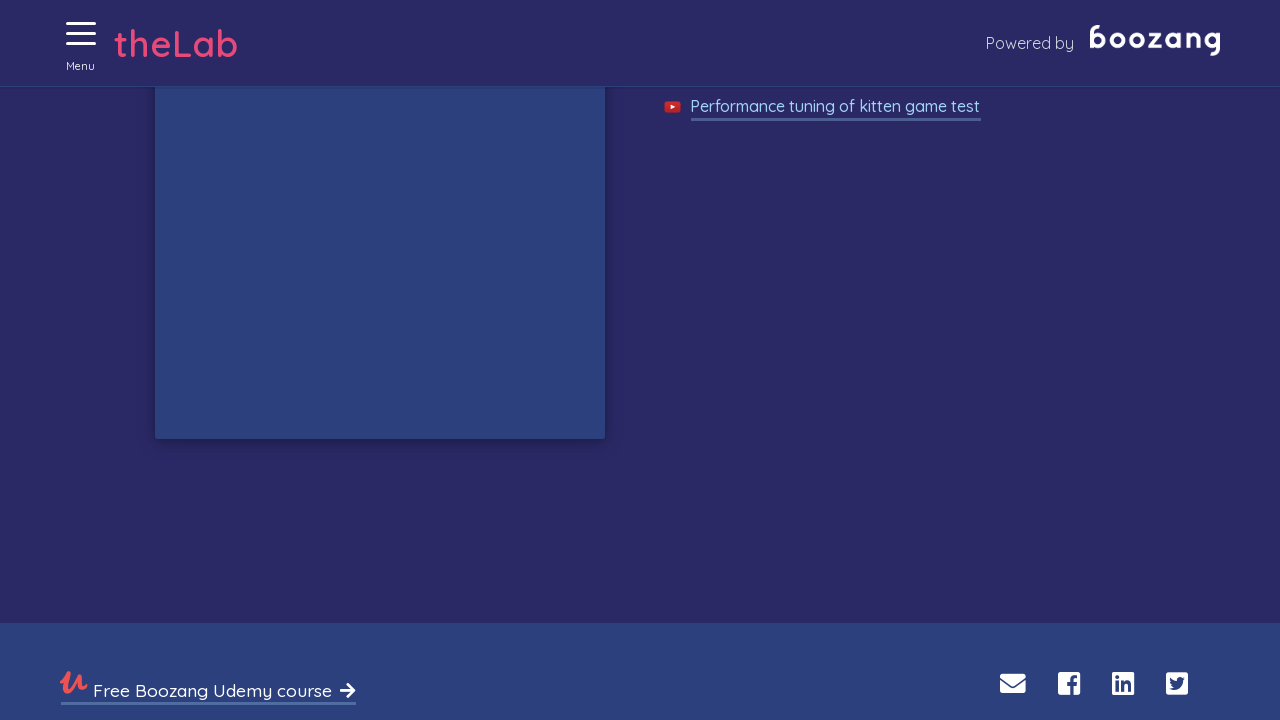

Waited 50ms for game to update
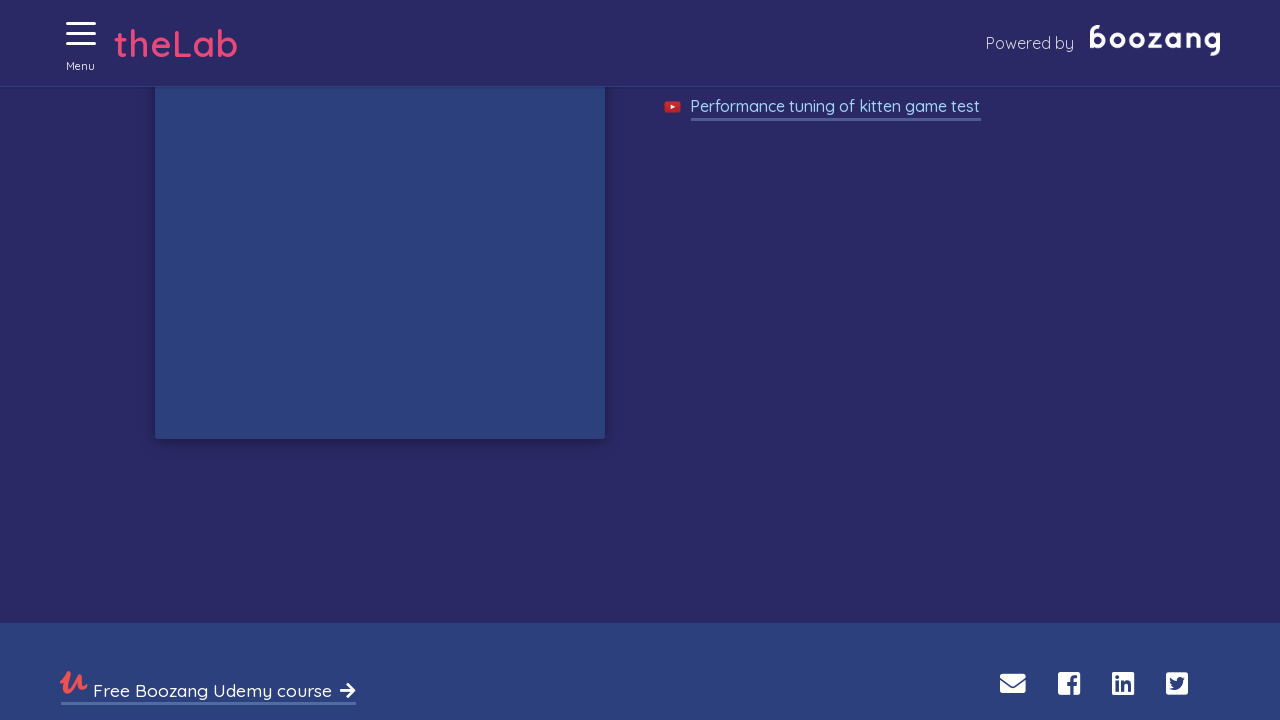

Waited 50ms for game to update
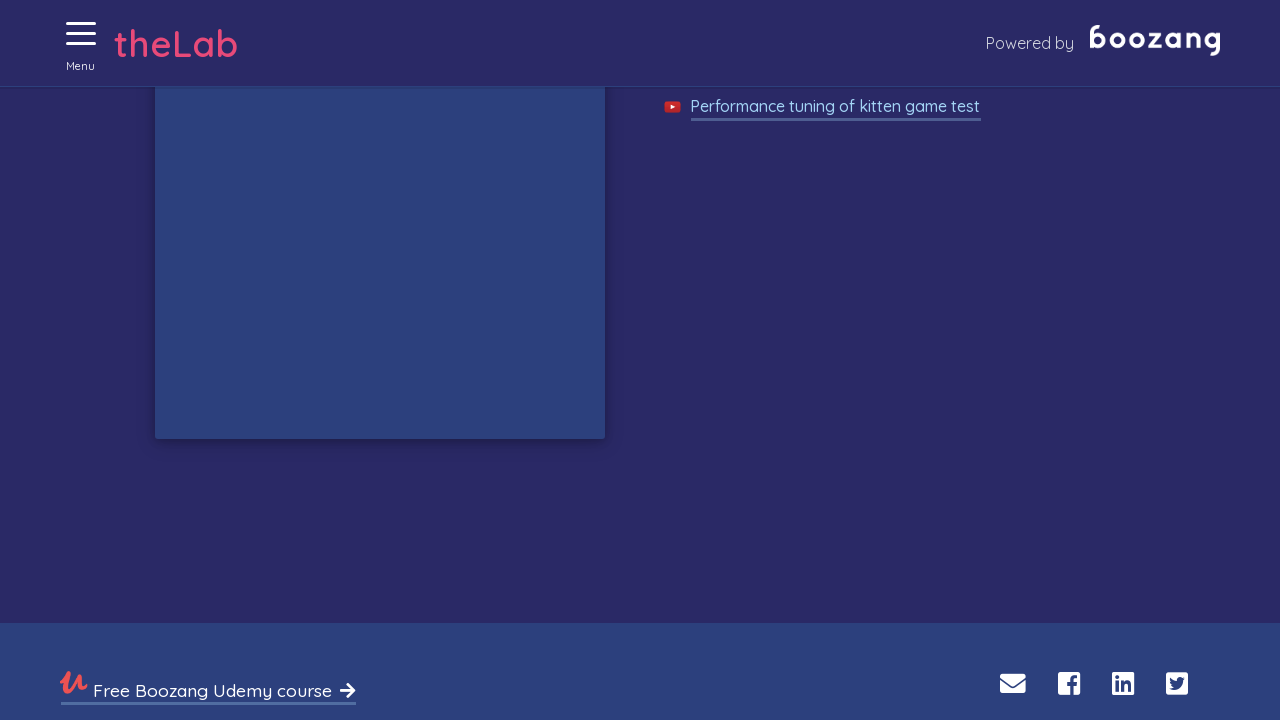

Waited 50ms for game to update
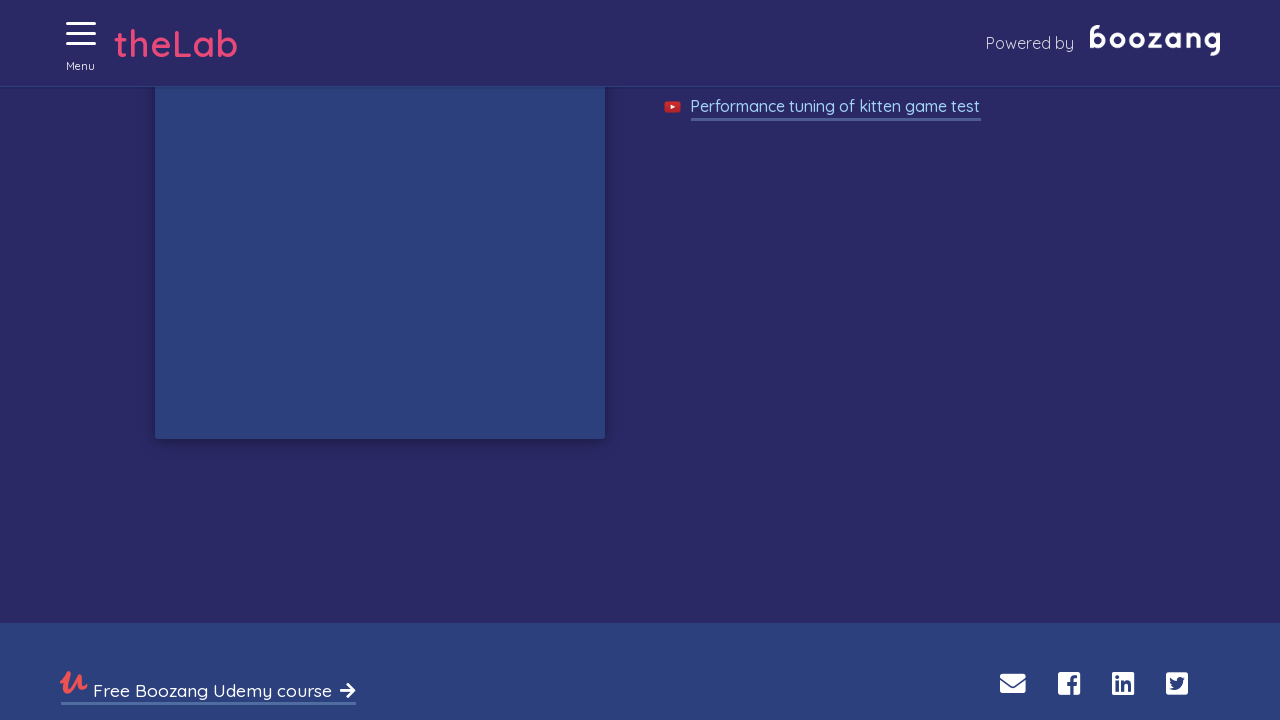

Waited 50ms for game to update
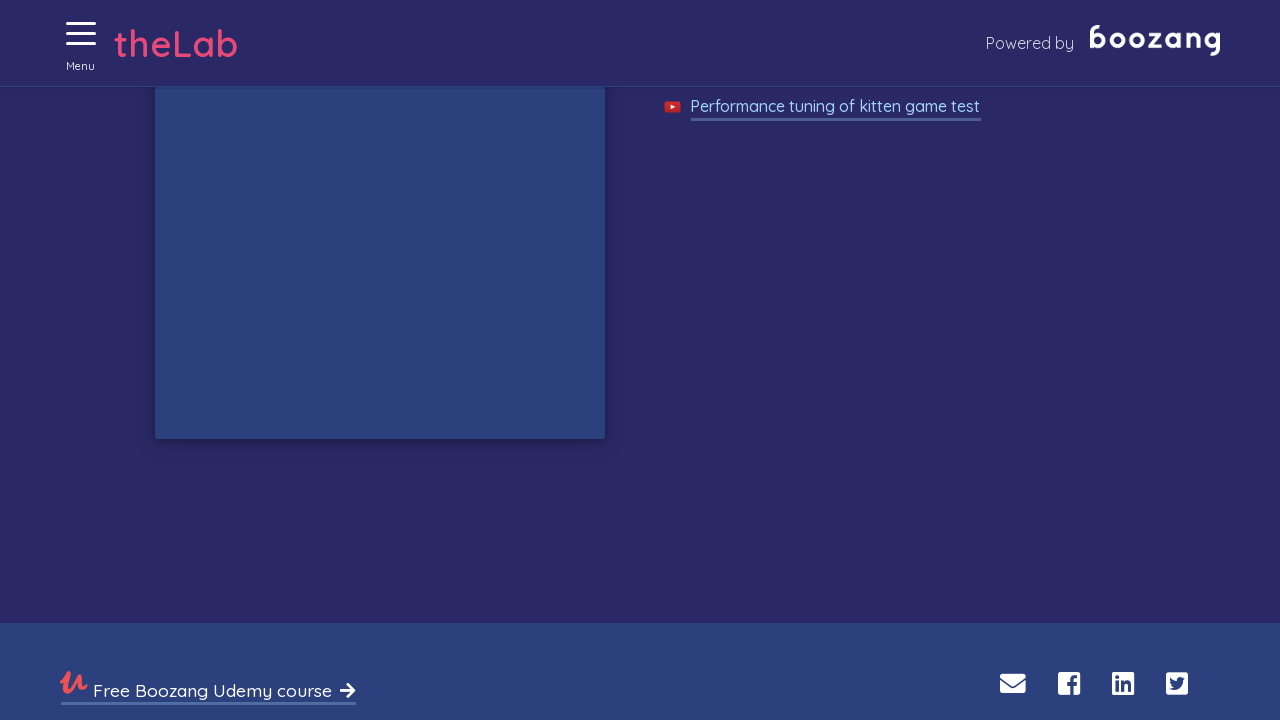

Waited 50ms for game to update
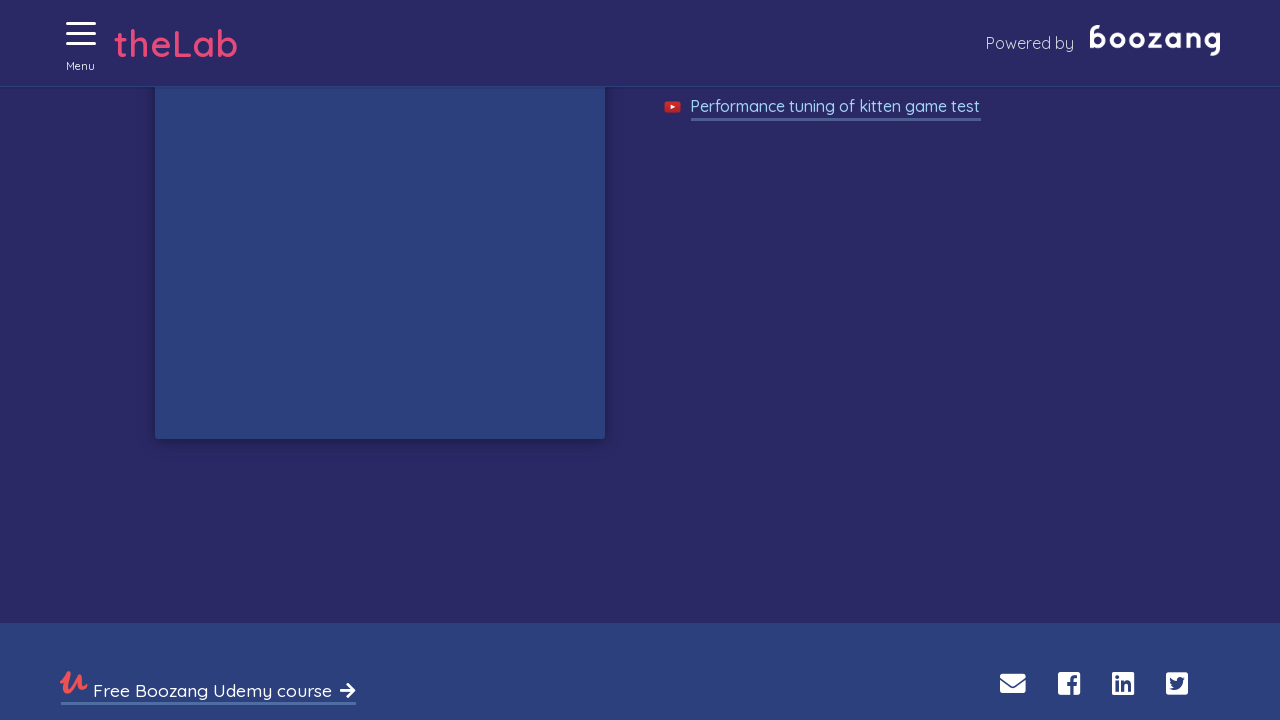

Waited 50ms for game to update
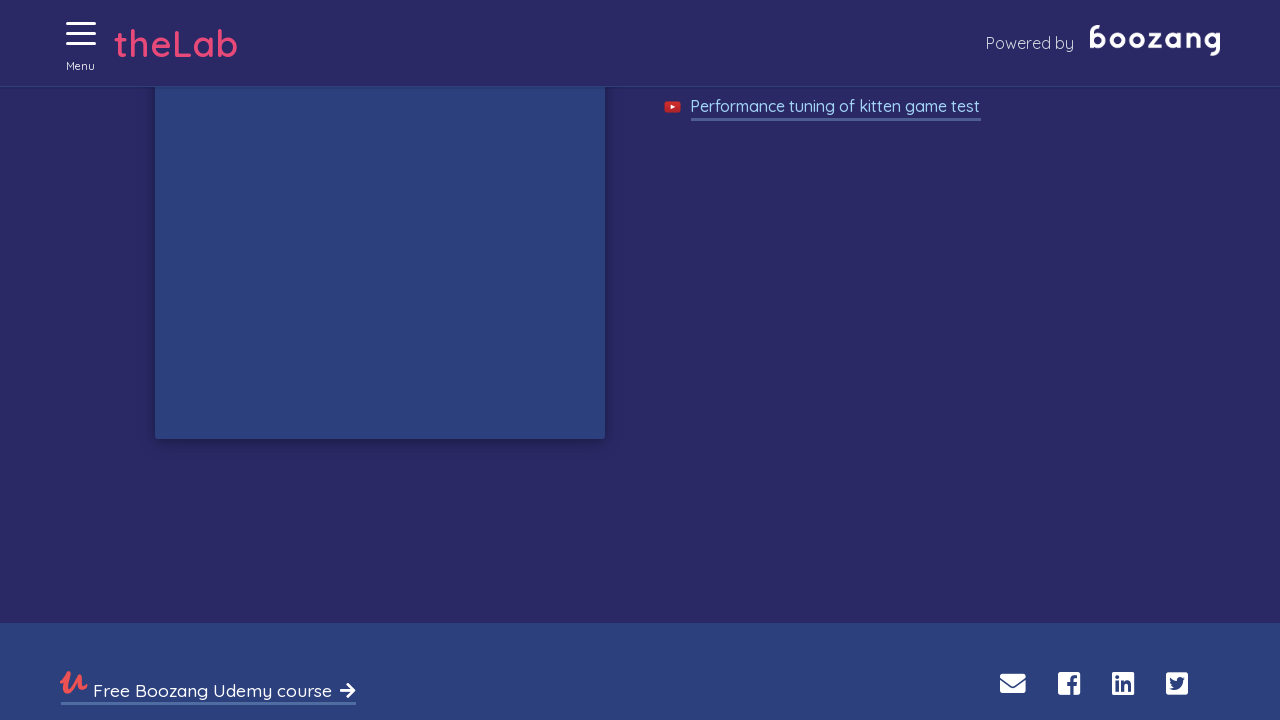

Clicked on a kitten during gameplay at (256, 323) on //img[@alt='Cat']
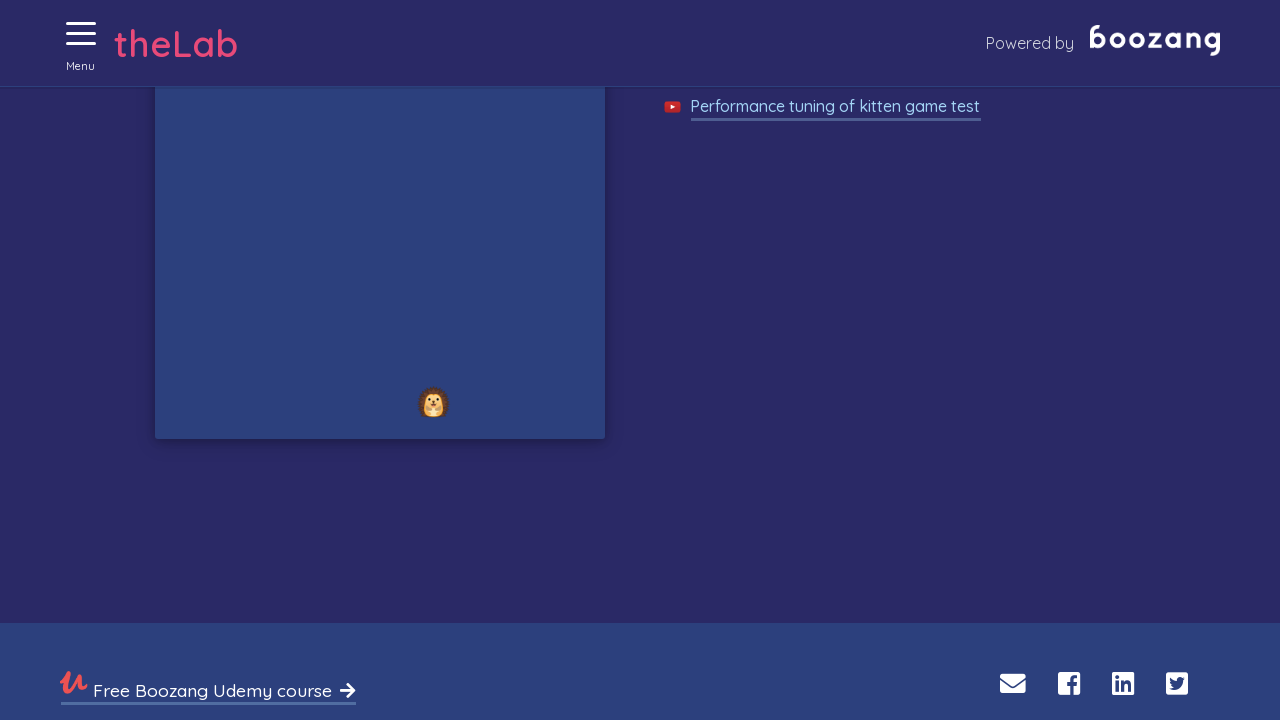

Waited 50ms for game to update
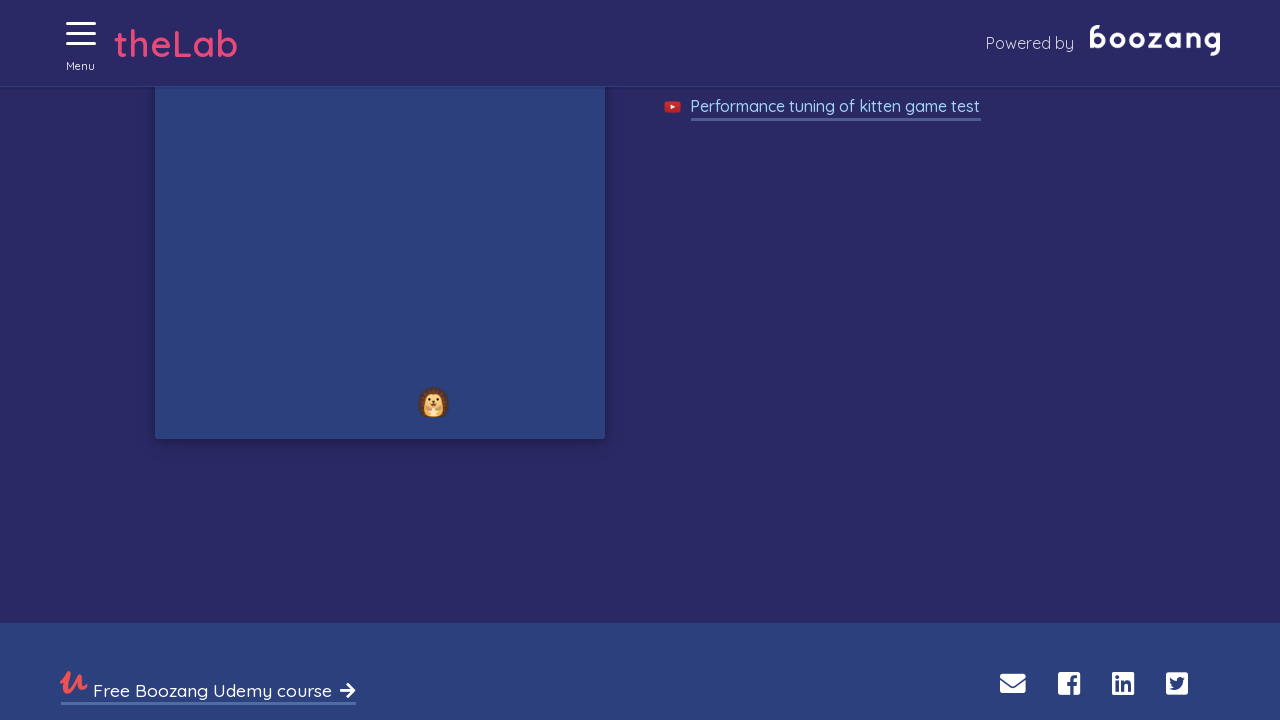

Waited 50ms for game to update
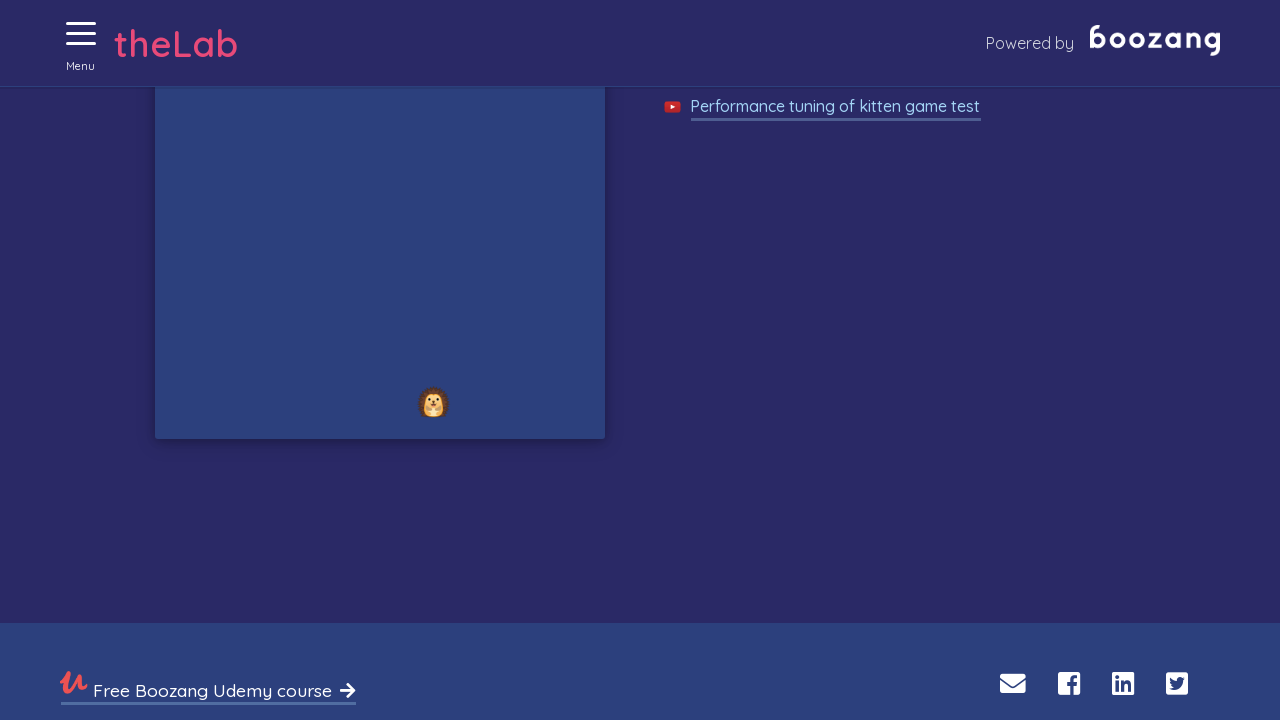

Waited 50ms for game to update
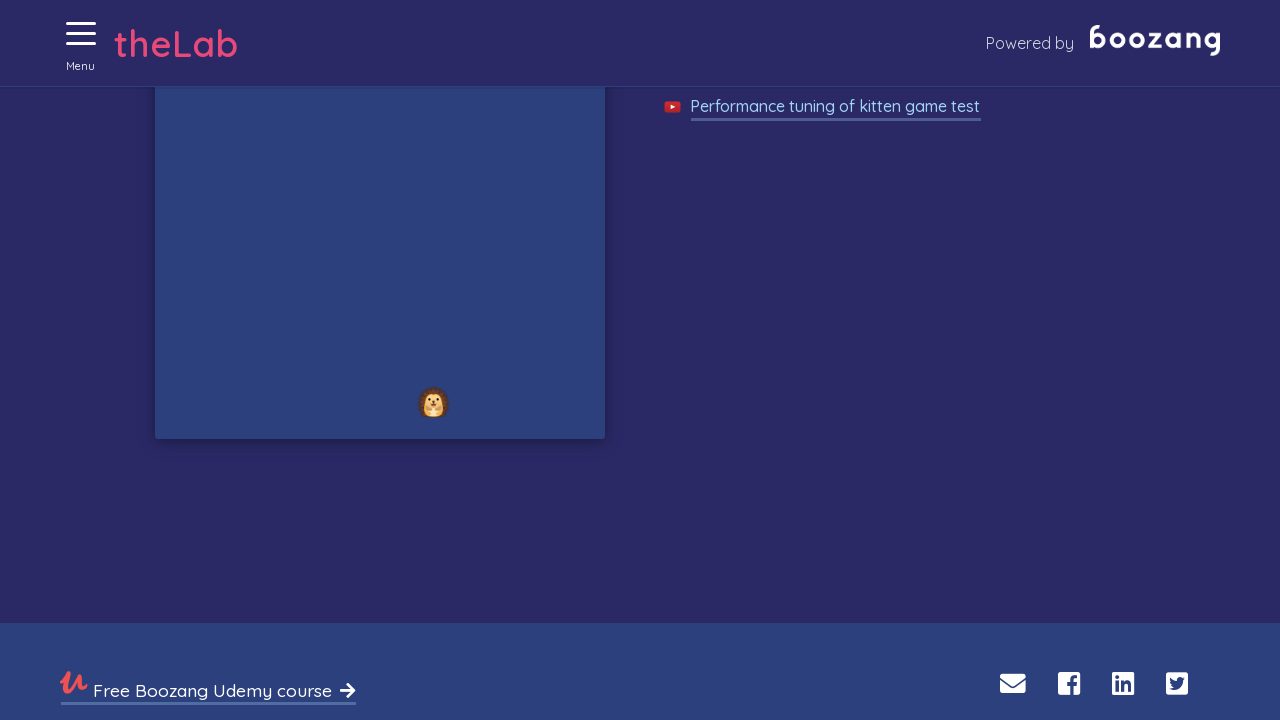

Waited 50ms for game to update
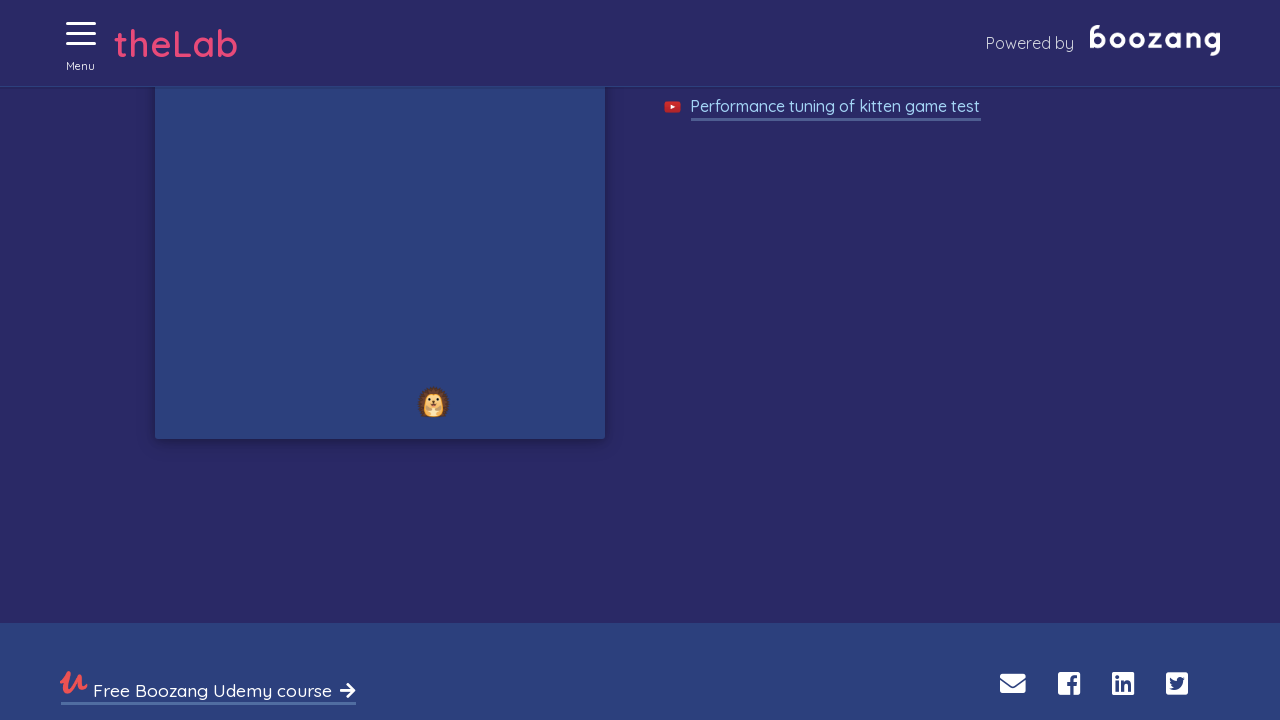

Waited 50ms for game to update
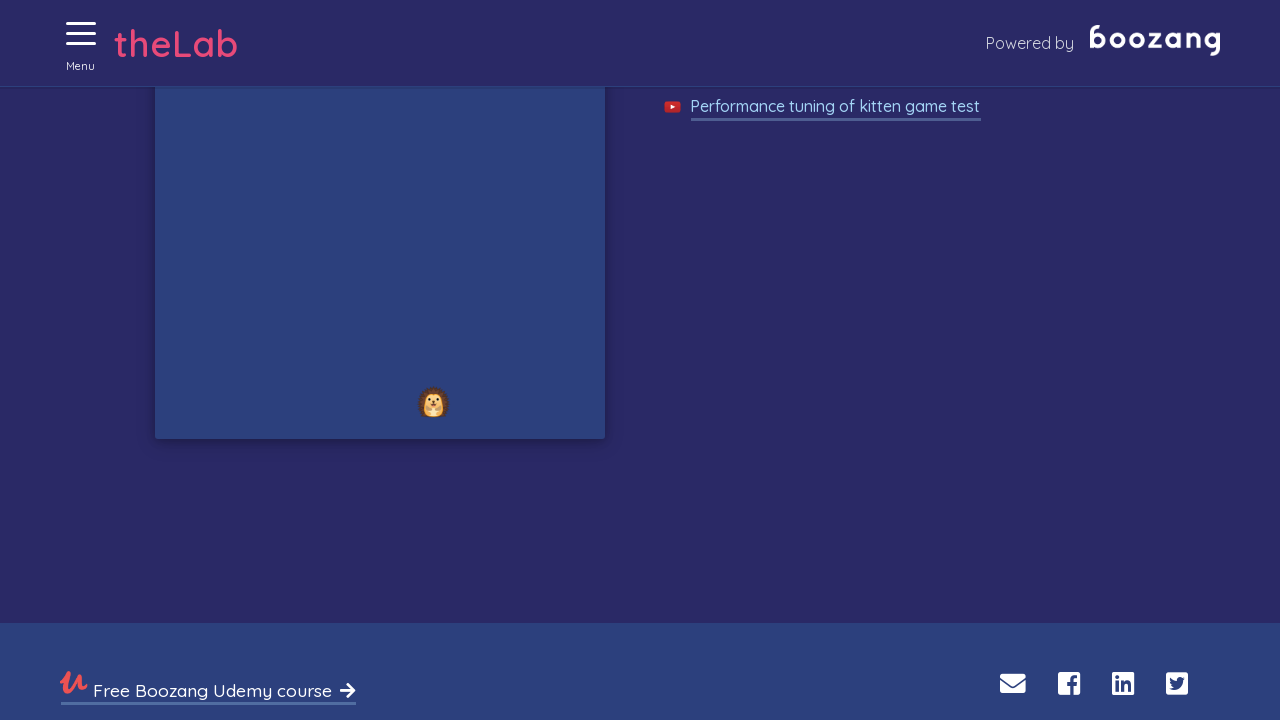

Waited 50ms for game to update
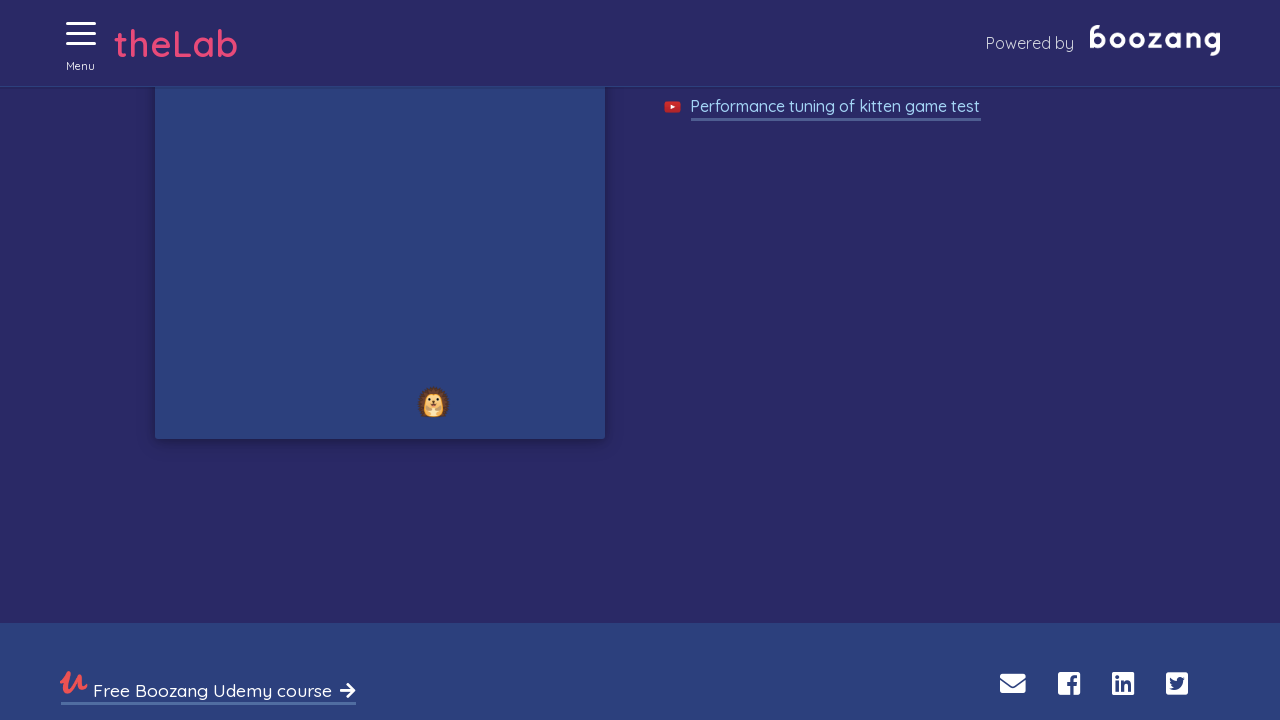

Waited 50ms for game to update
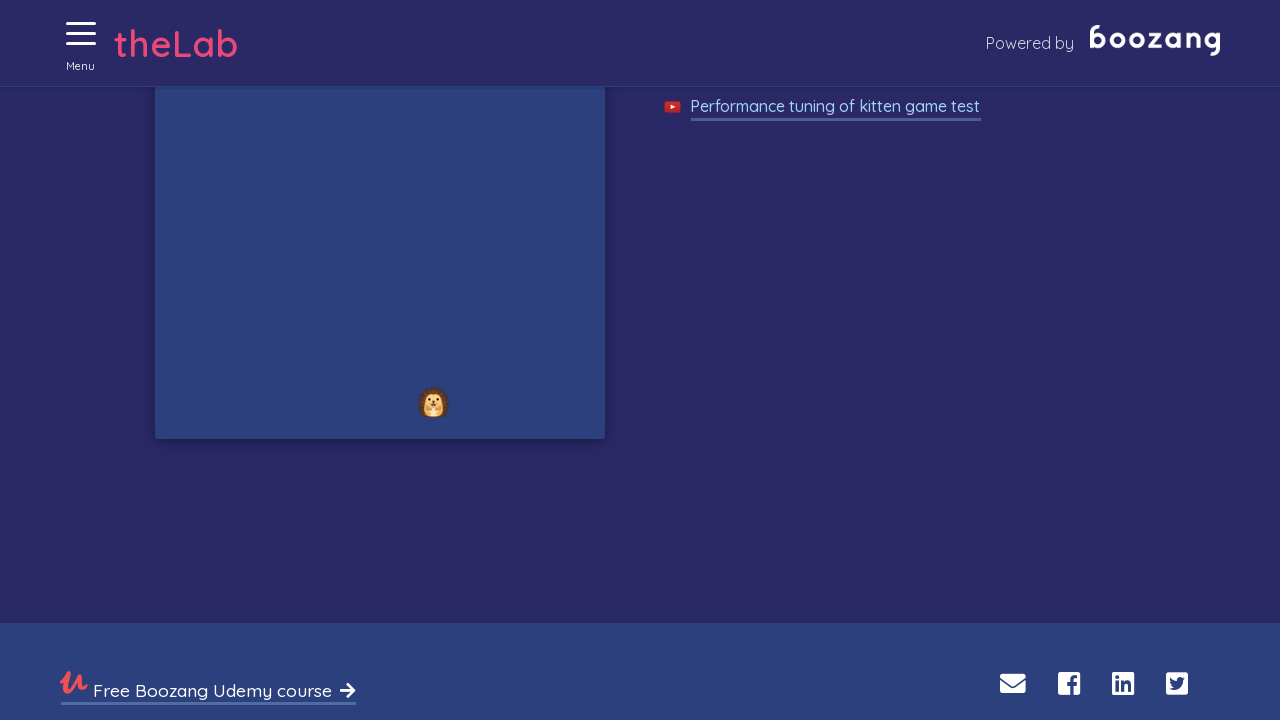

Waited 50ms for game to update
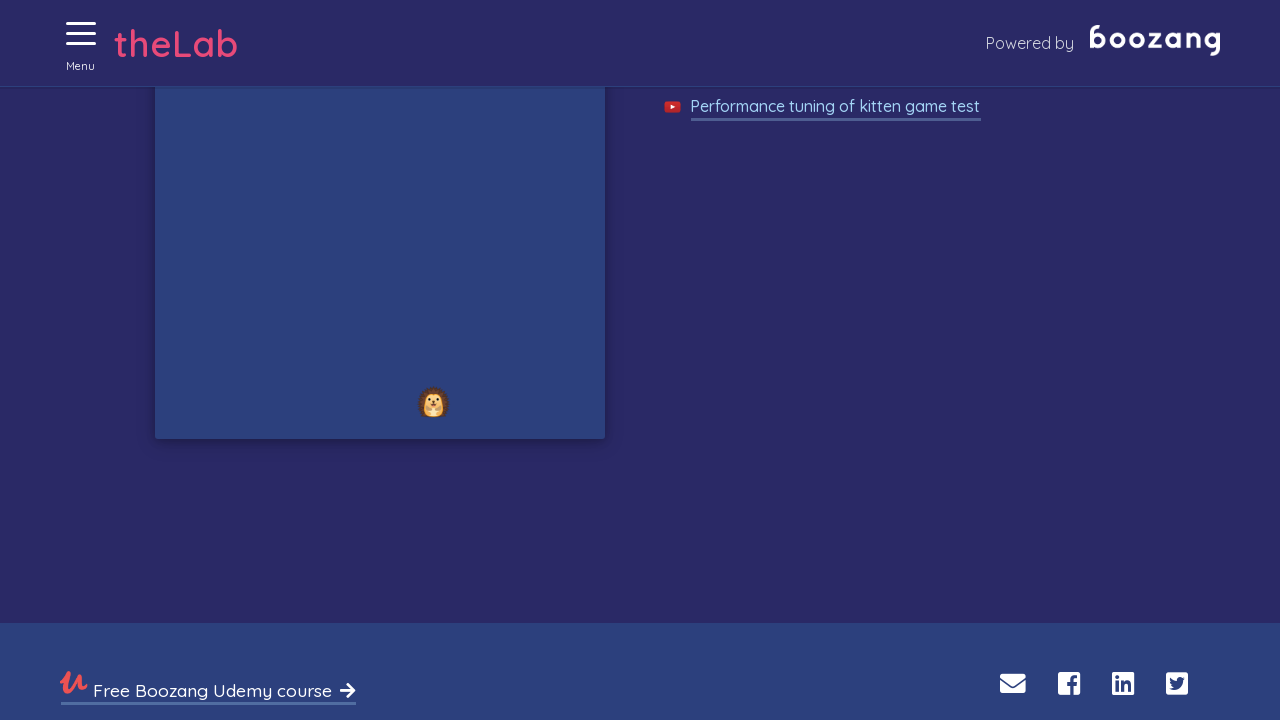

Waited 50ms for game to update
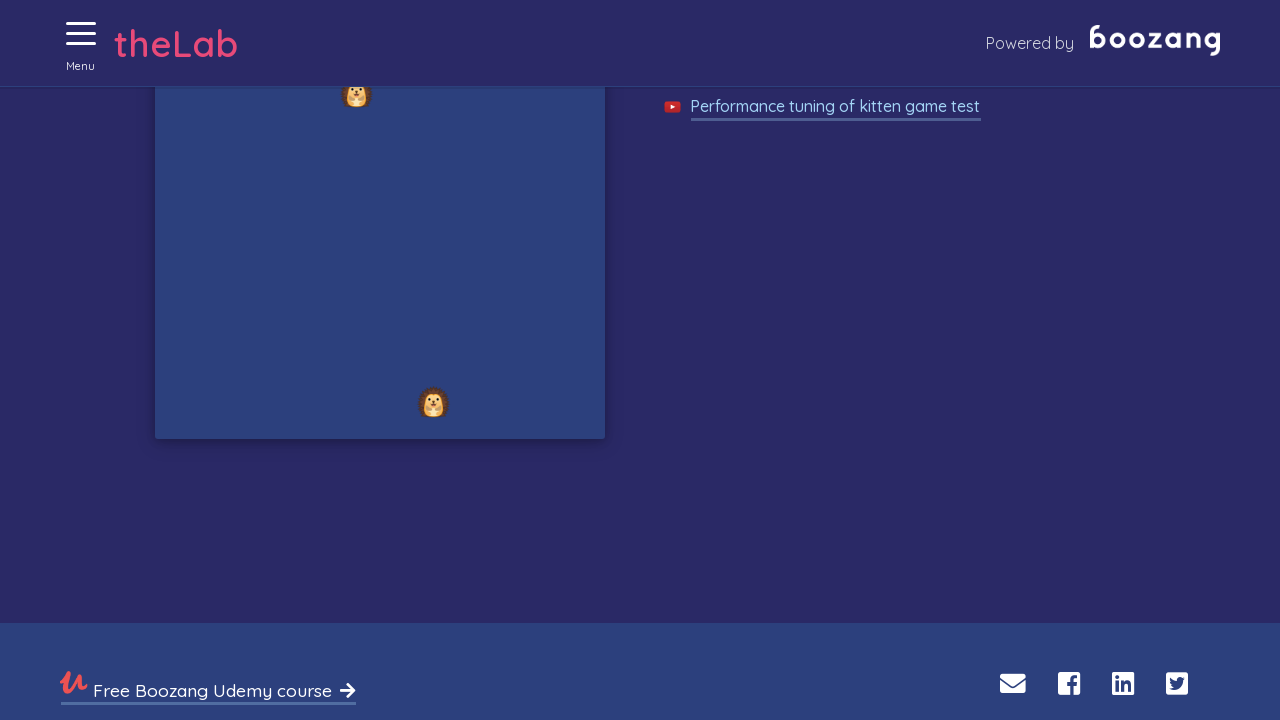

Waited 50ms for game to update
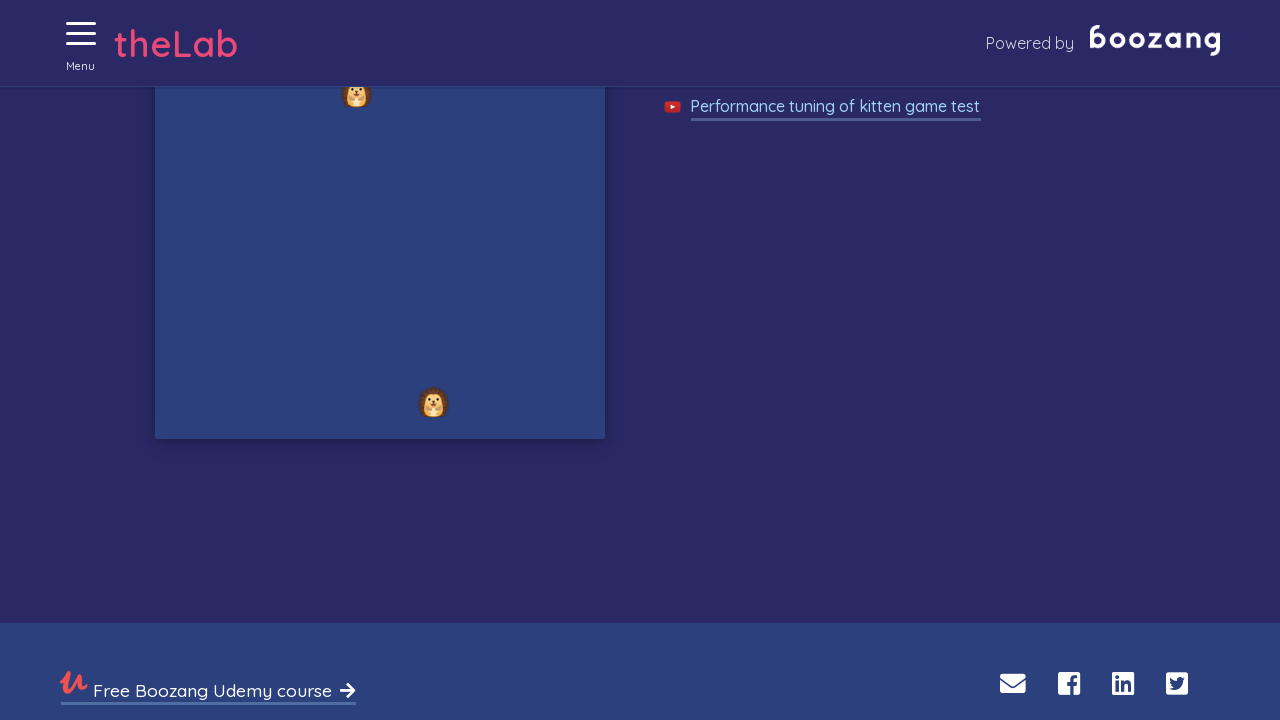

Waited 50ms for game to update
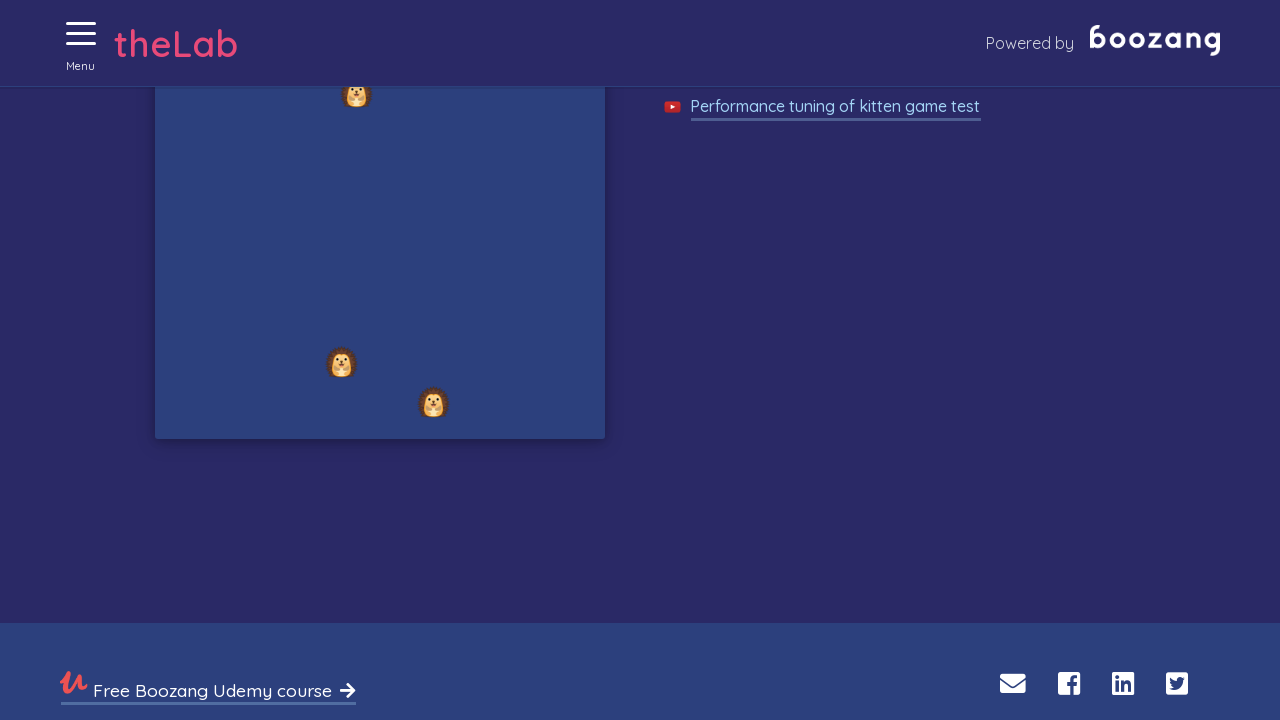

Waited 50ms for game to update
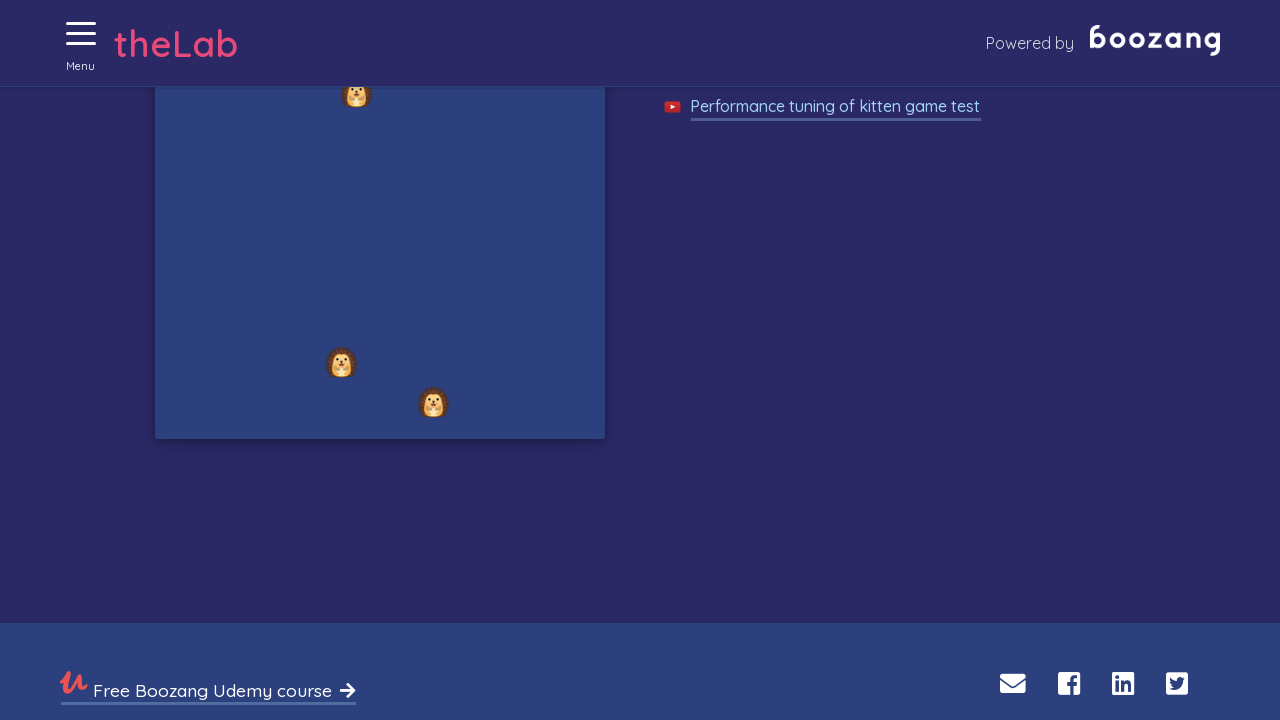

Clicked on a kitten during gameplay at (258, 169) on //img[@alt='Cat']
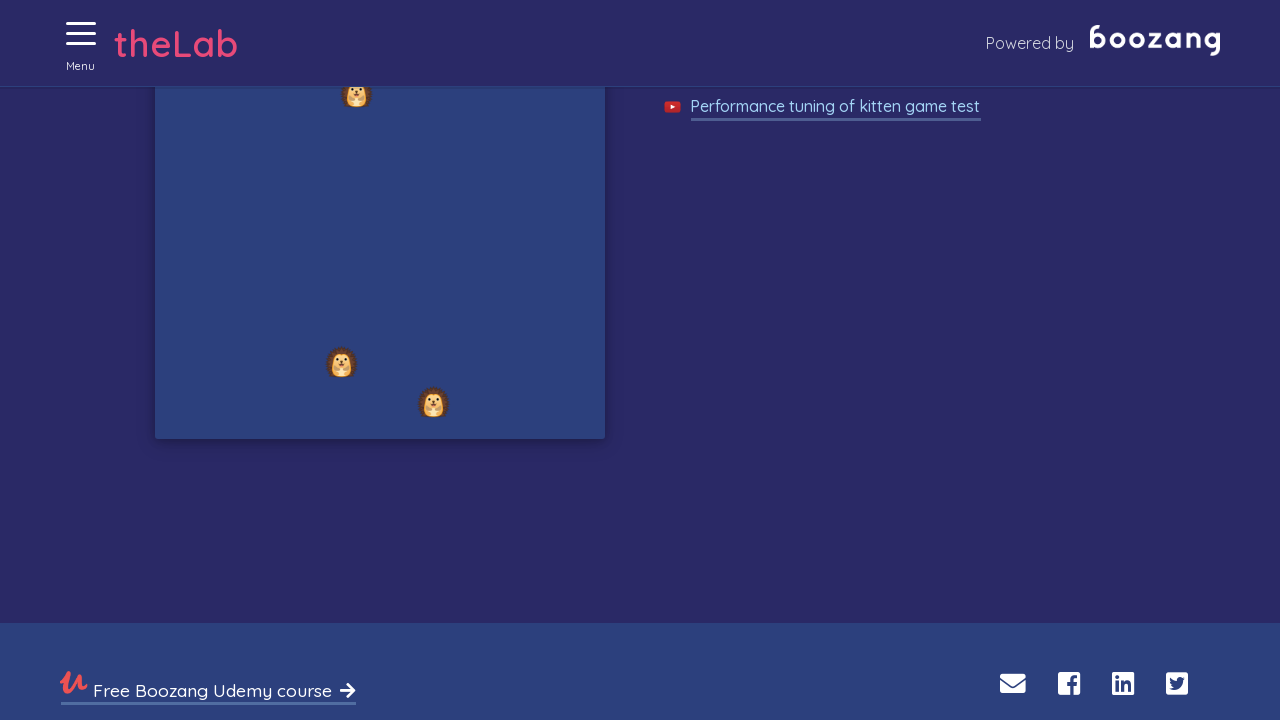

Waited 50ms for game to update
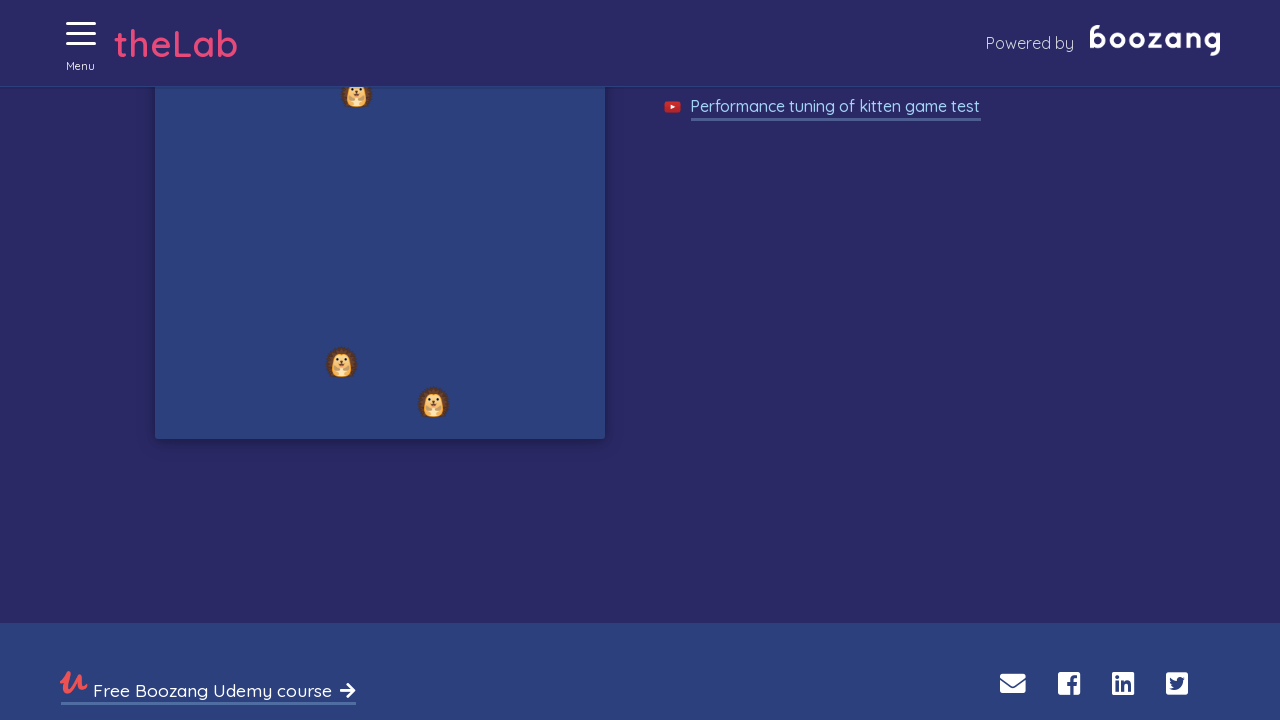

Waited 50ms for game to update
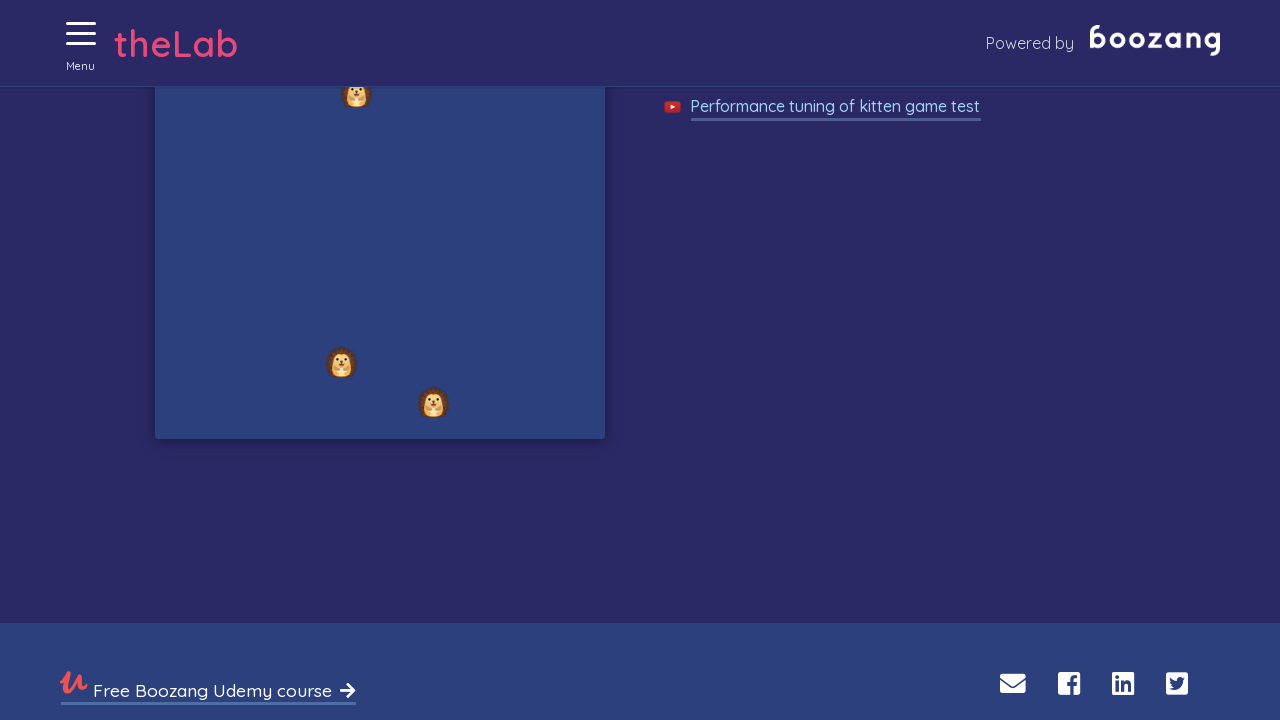

Waited 50ms for game to update
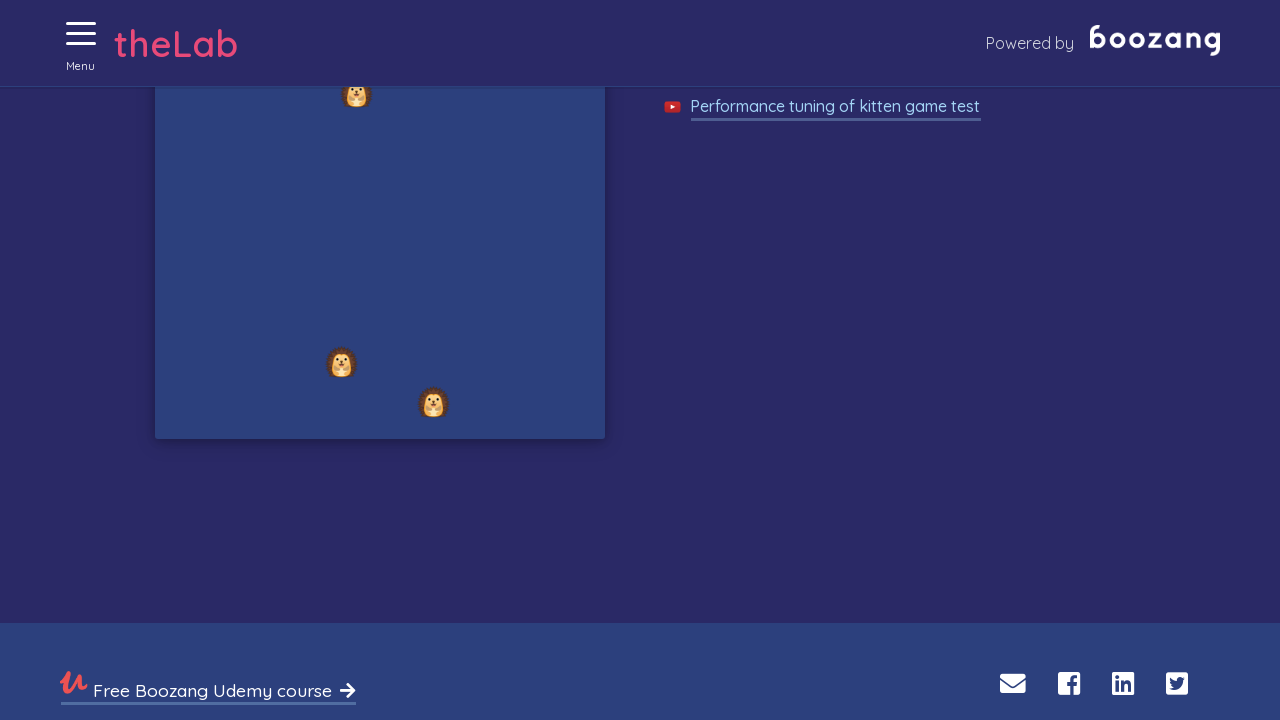

Waited 50ms for game to update
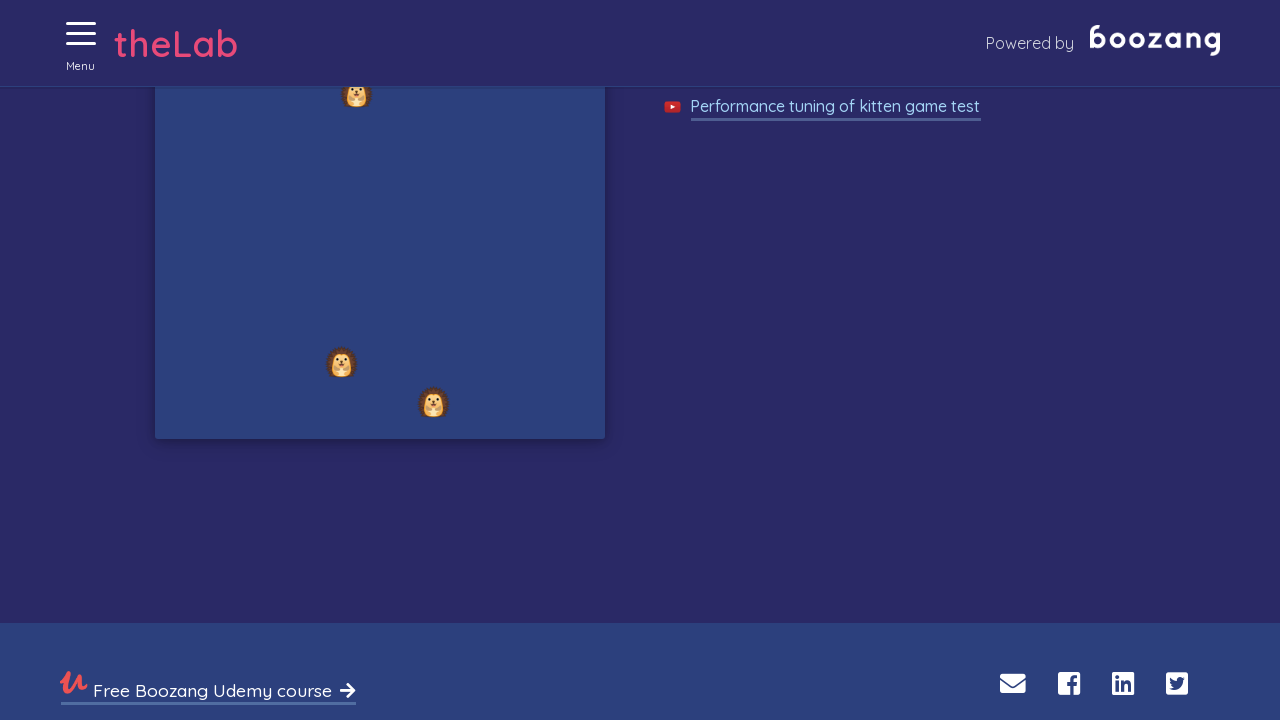

Waited 50ms for game to update
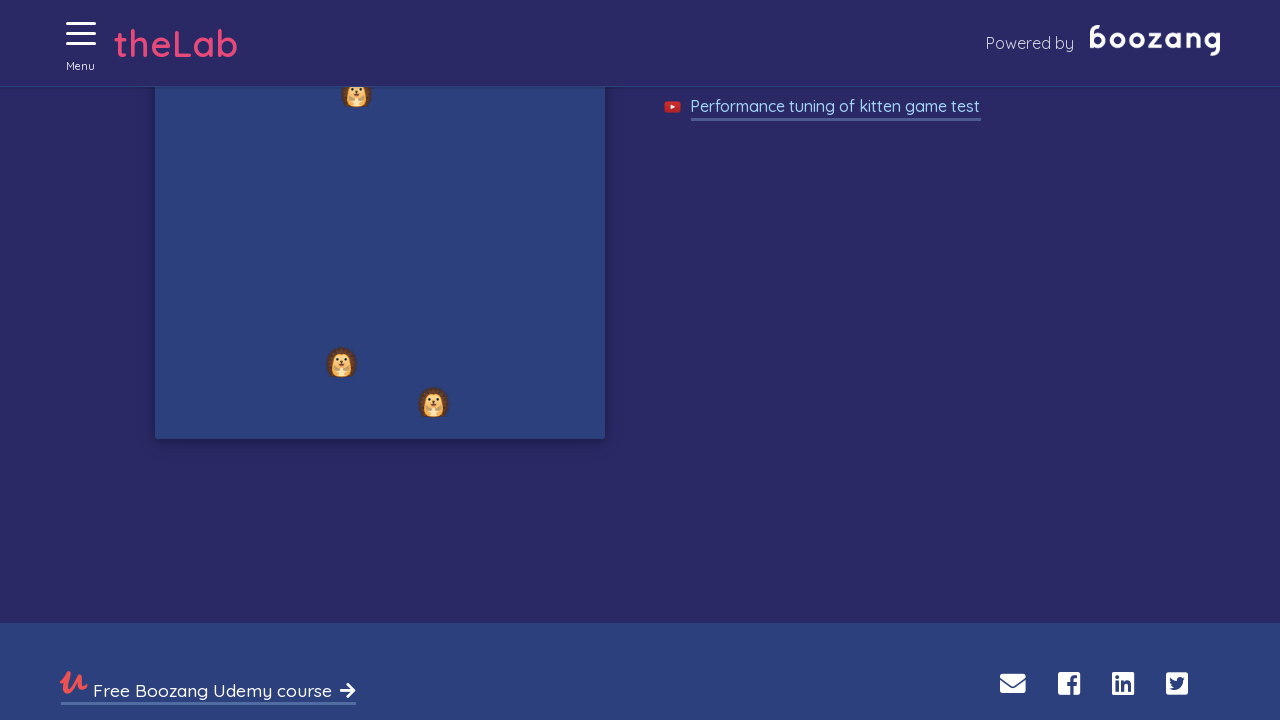

Waited 50ms for game to update
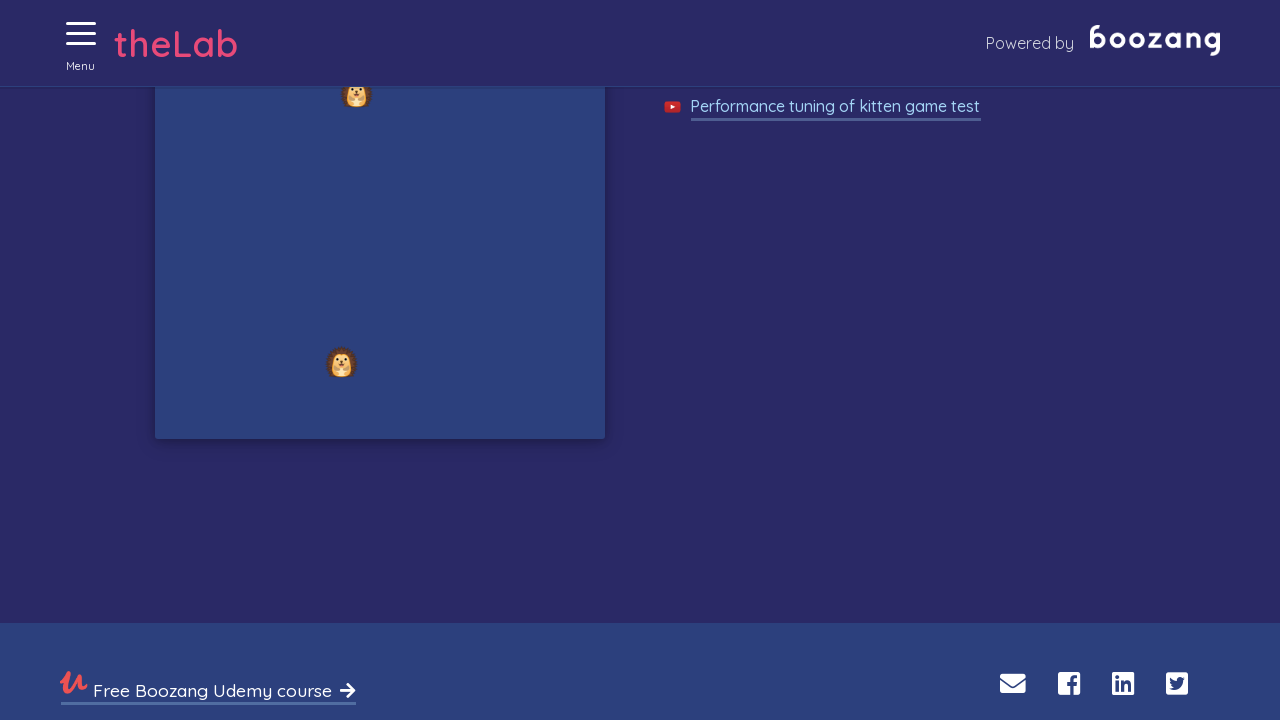

Waited 50ms for game to update
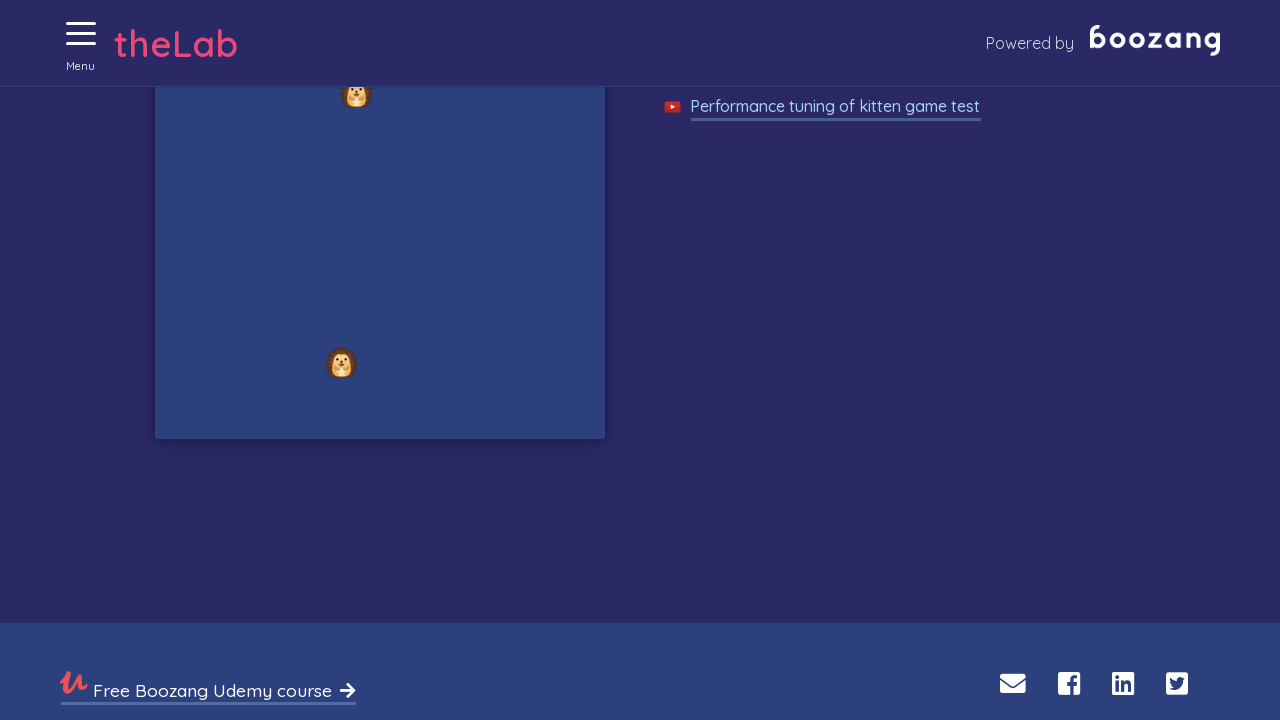

Waited 50ms for game to update
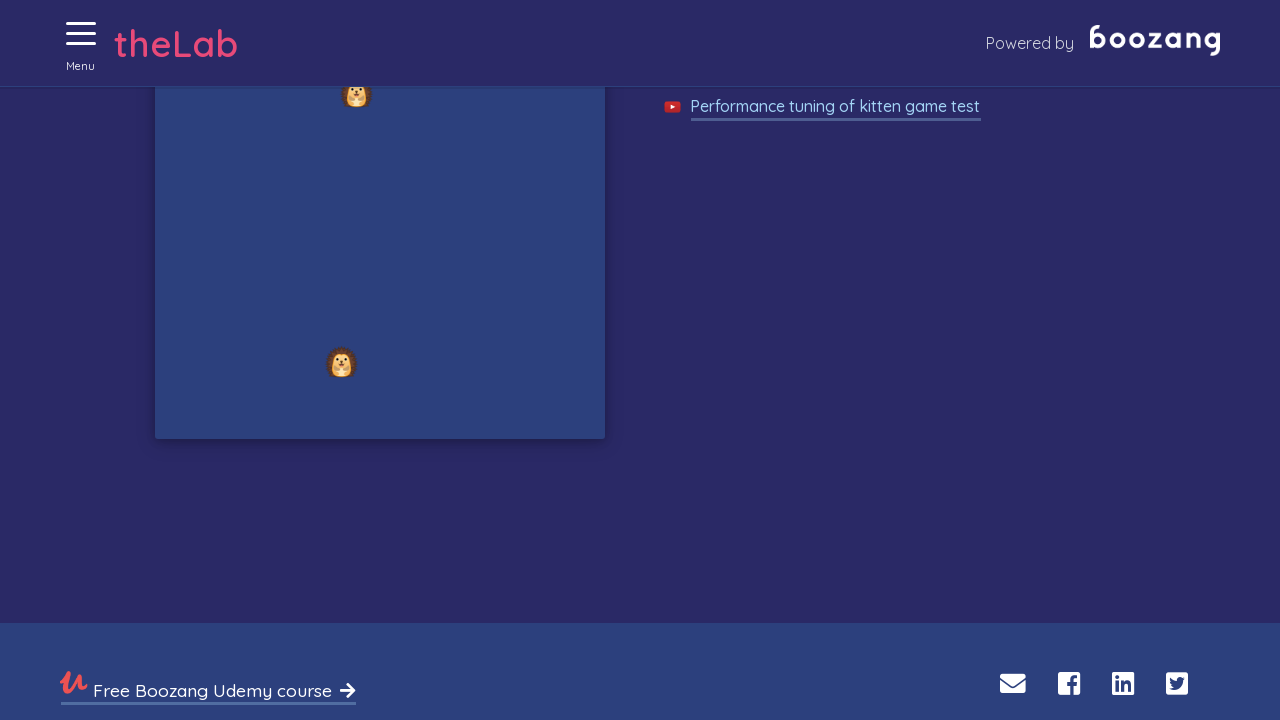

Waited 50ms for game to update
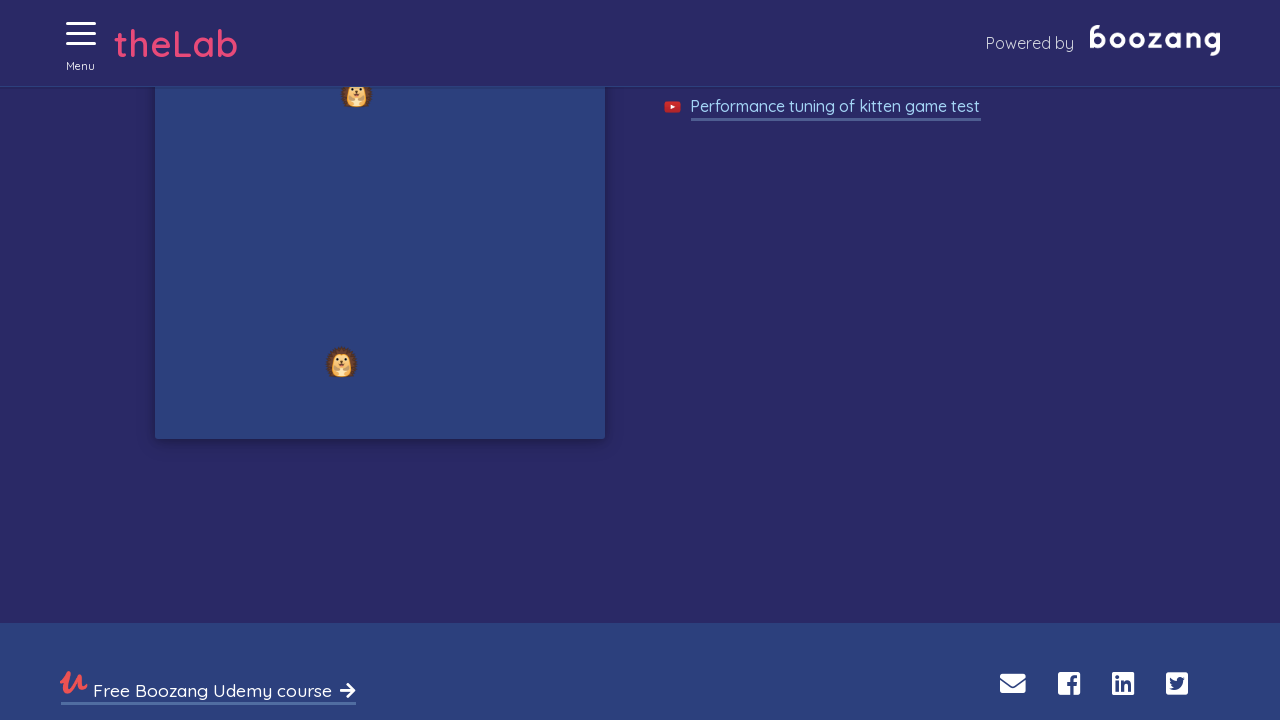

Waited 50ms for game to update
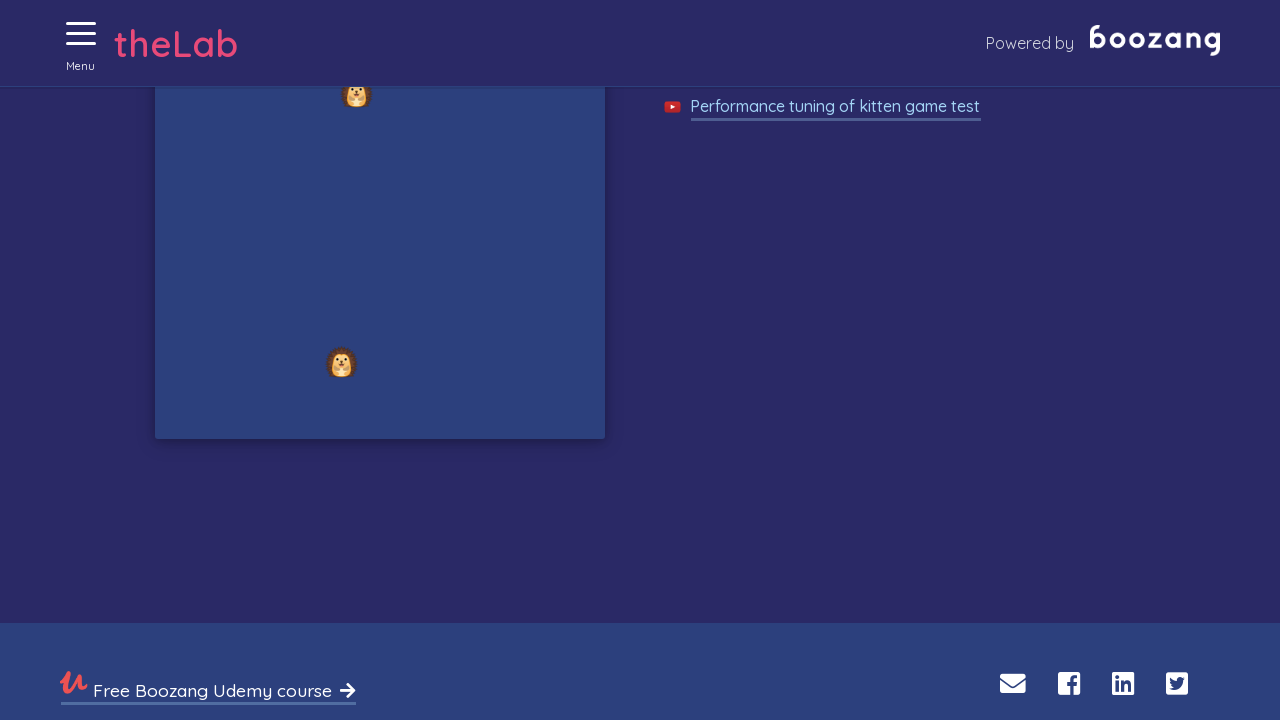

Waited 50ms for game to update
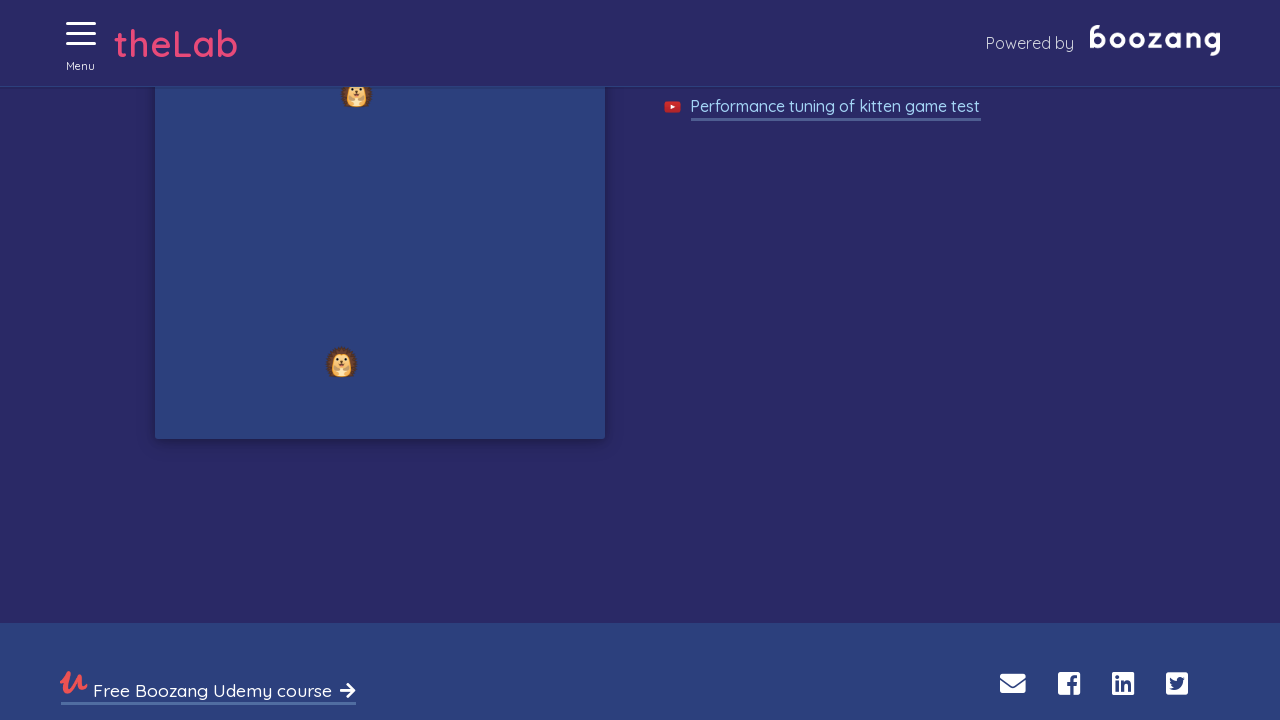

Waited 50ms for game to update
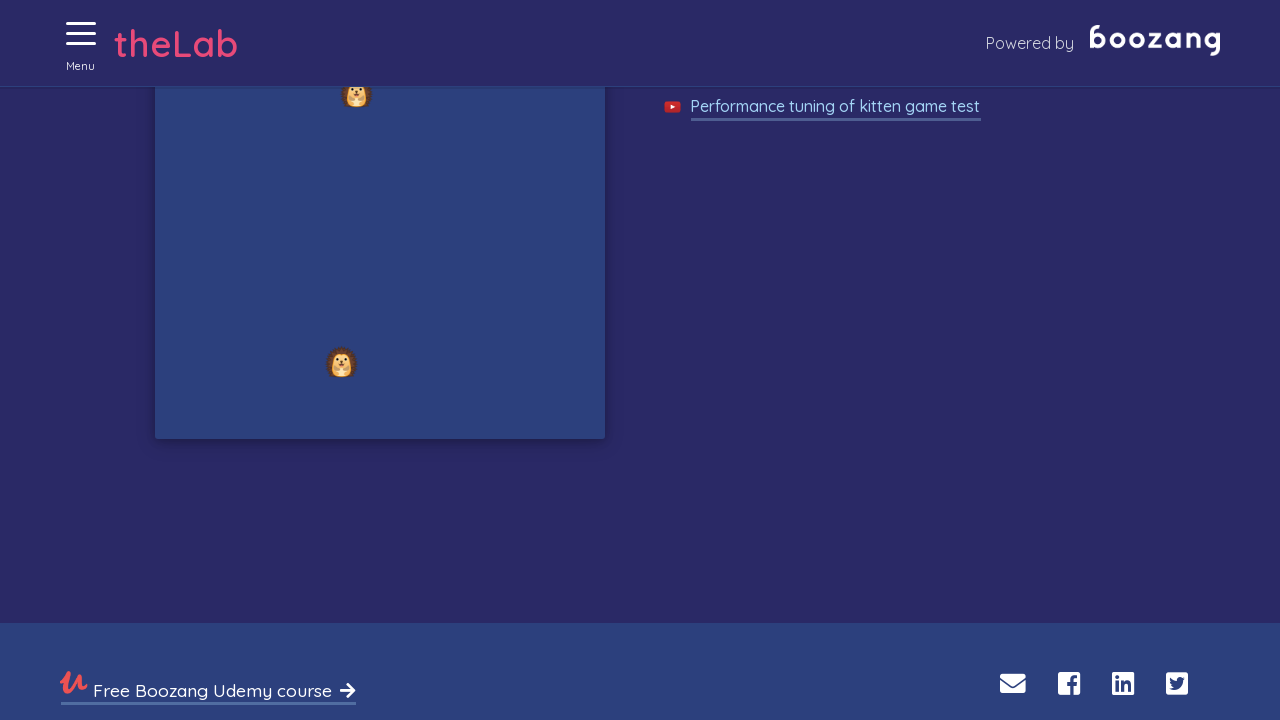

Waited 50ms for game to update
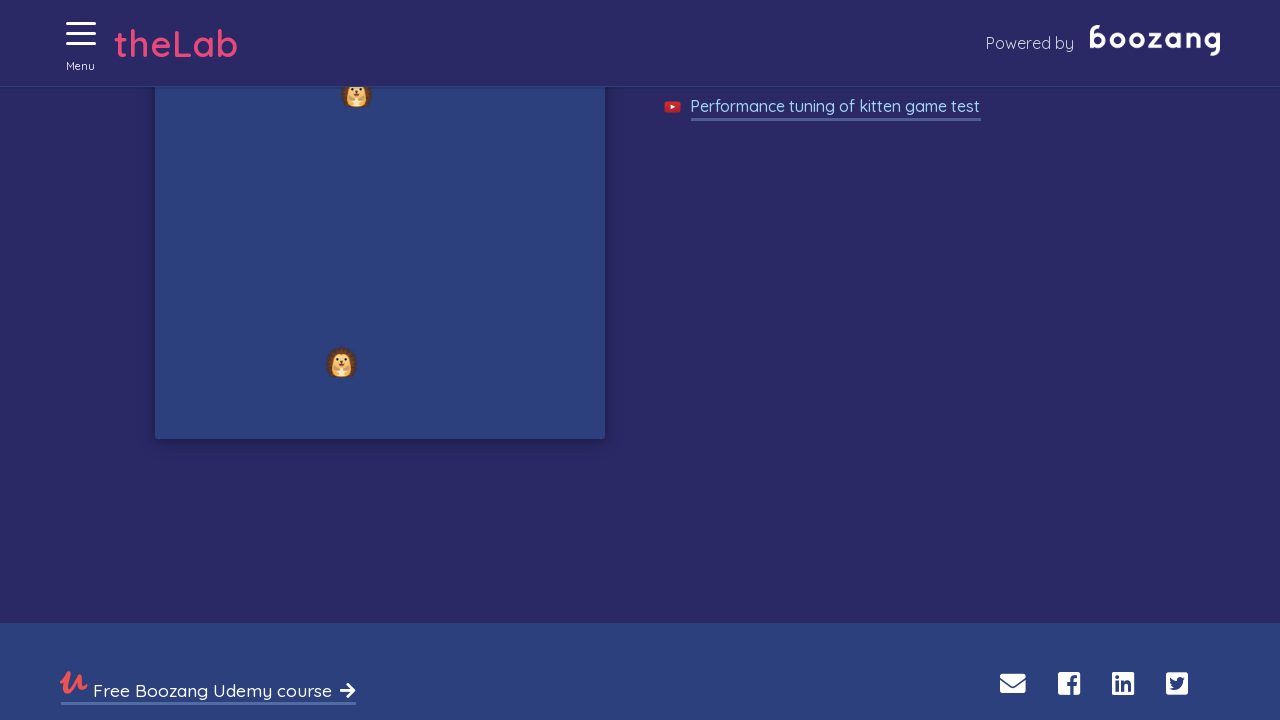

Waited 50ms for game to update
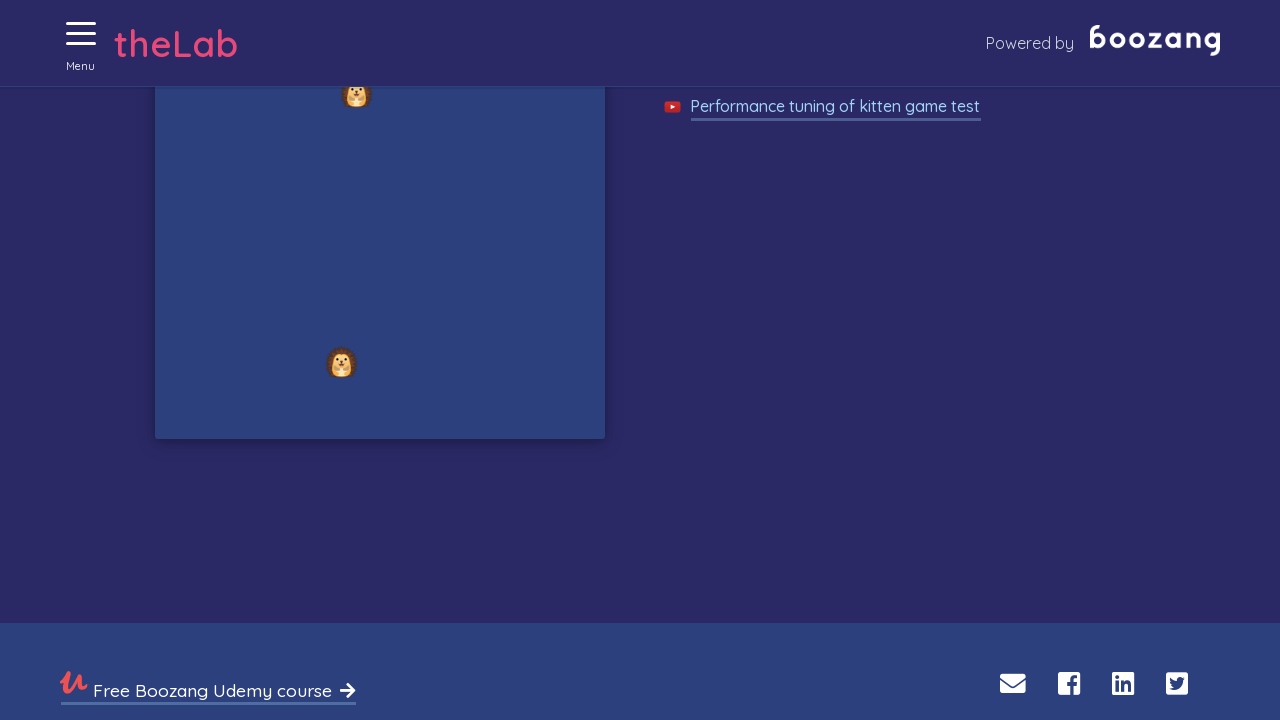

Waited 50ms for game to update
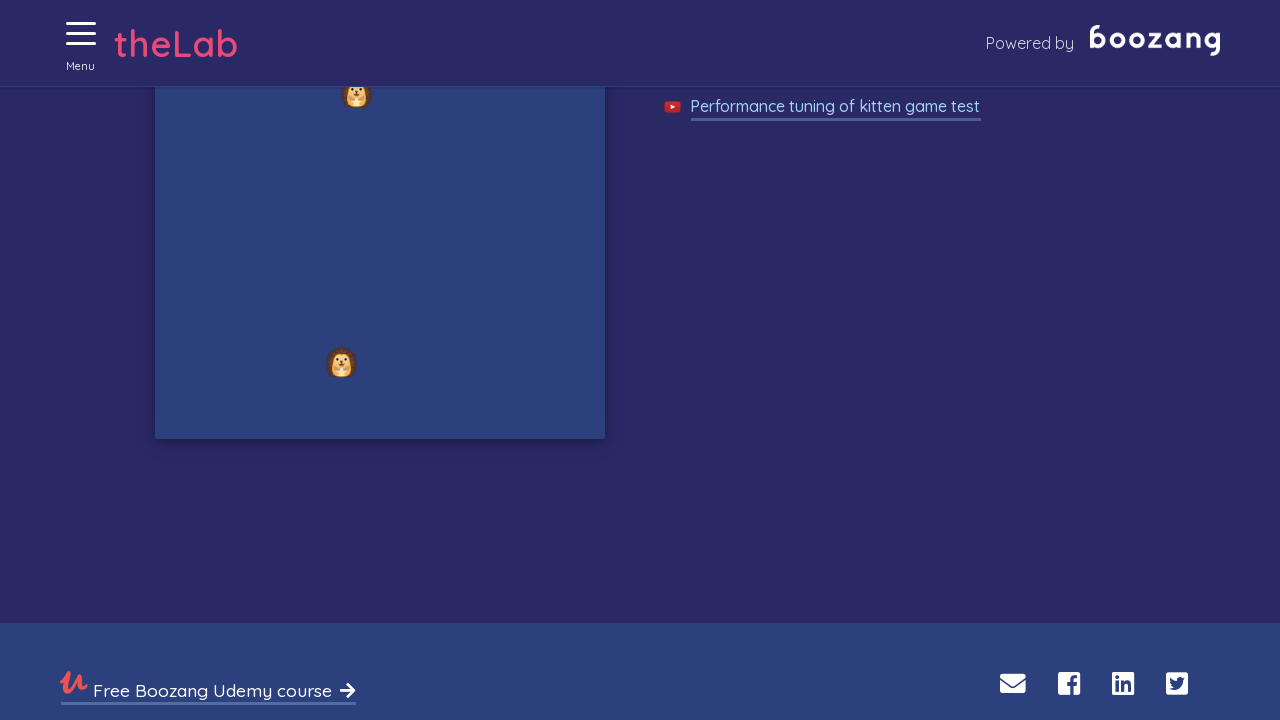

Waited 50ms for game to update
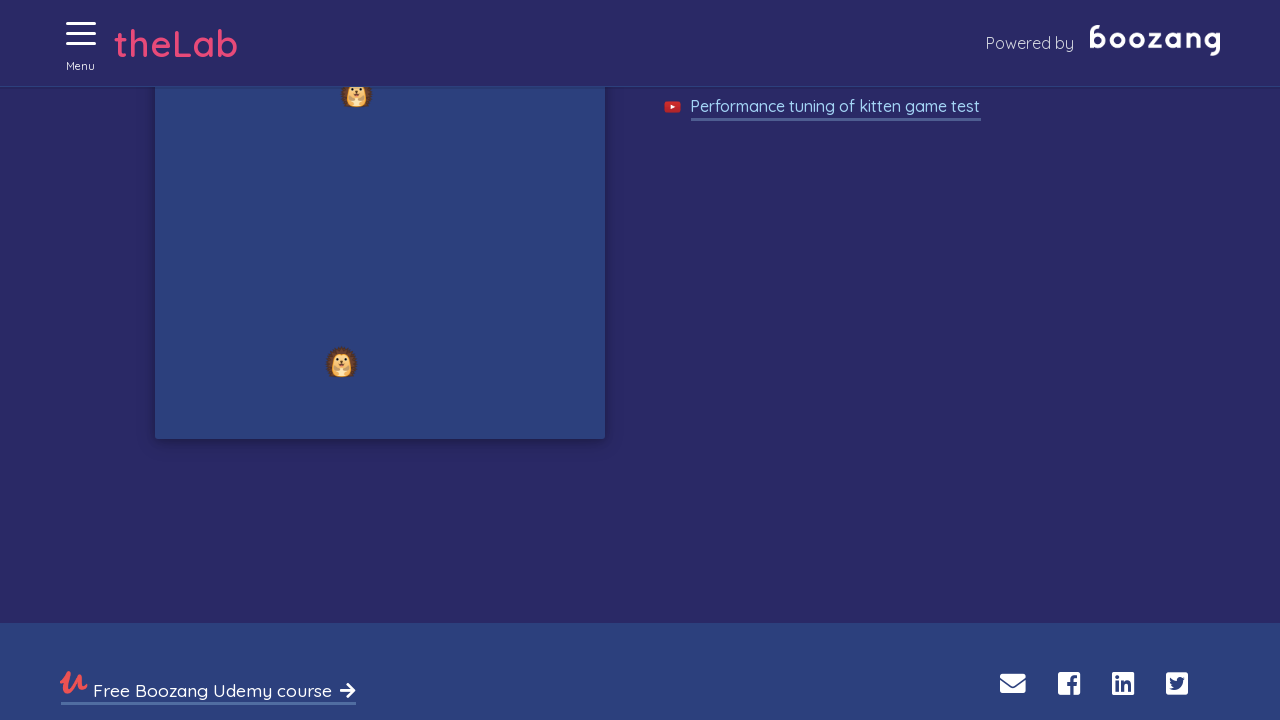

Waited 50ms for game to update
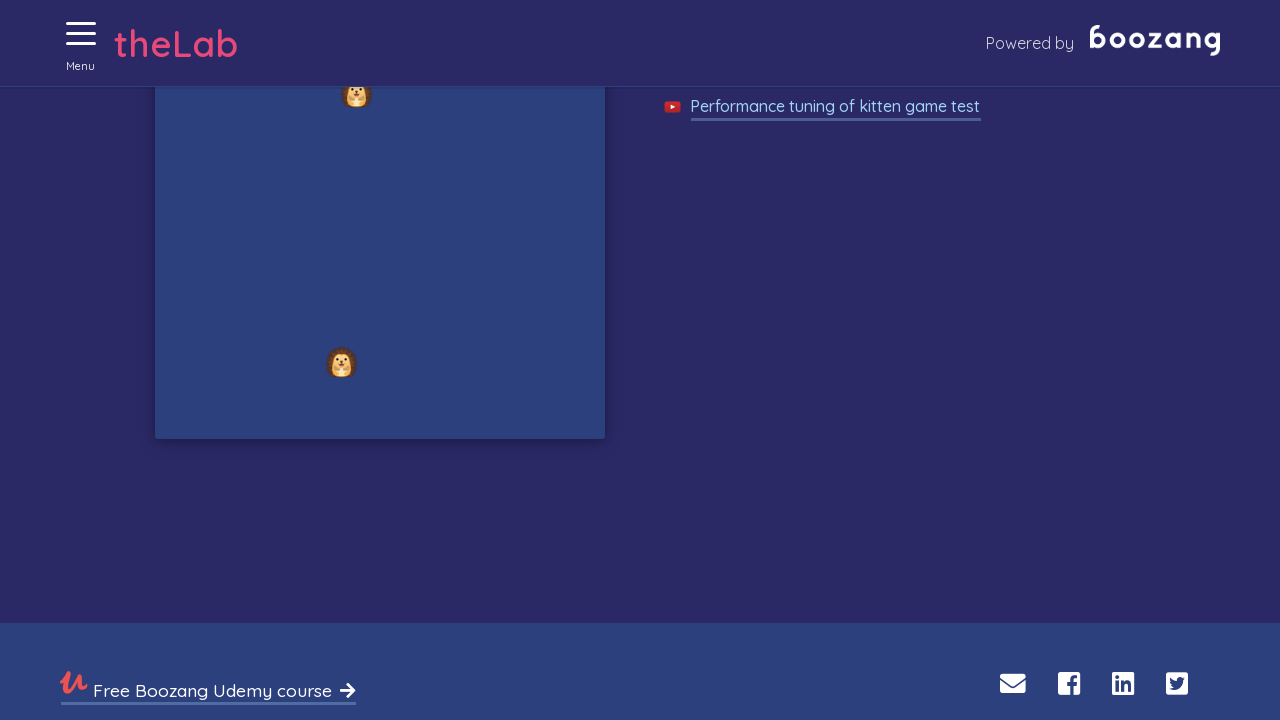

Waited 50ms for game to update
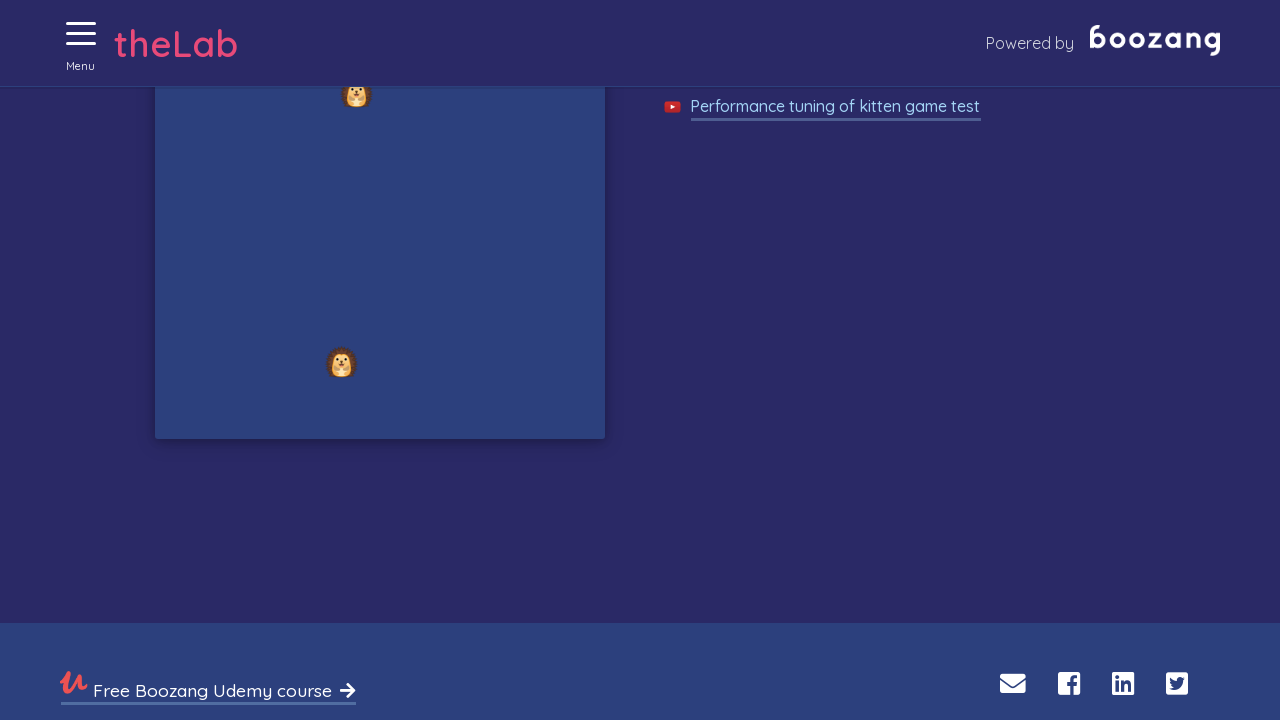

Clicked on a kitten during gameplay at (188, 176) on //img[@alt='Cat']
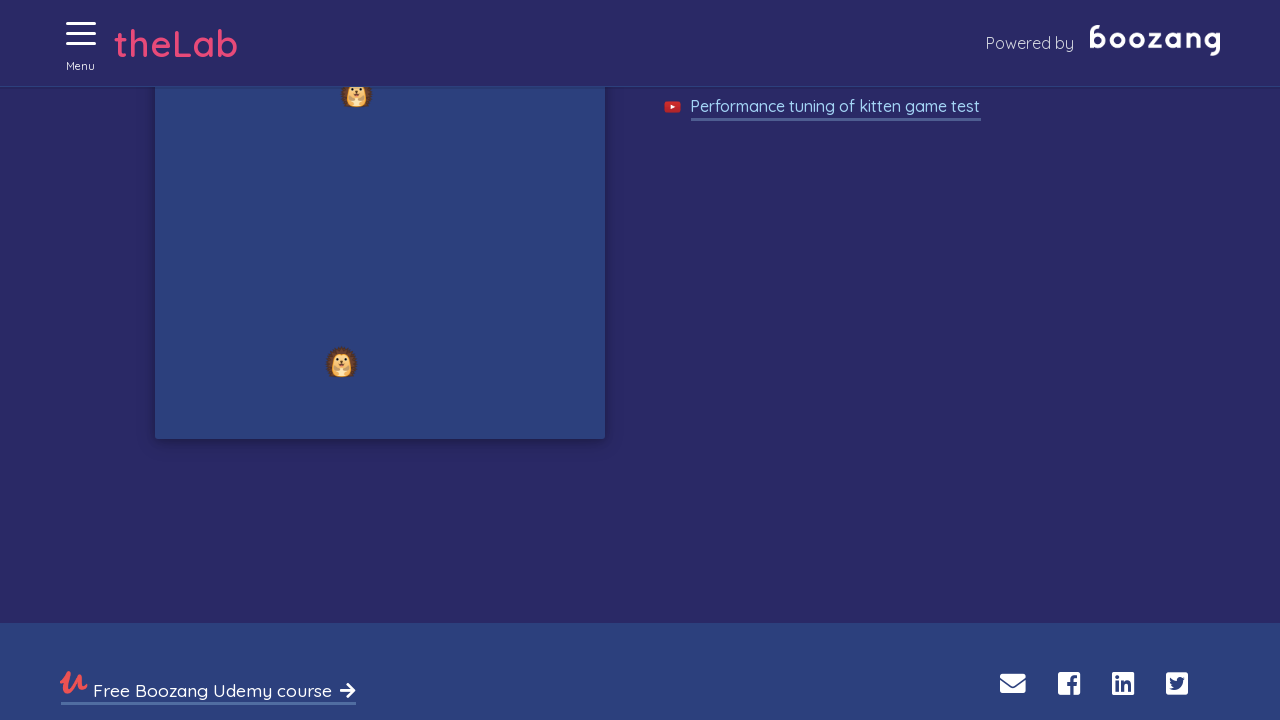

Waited 50ms for game to update
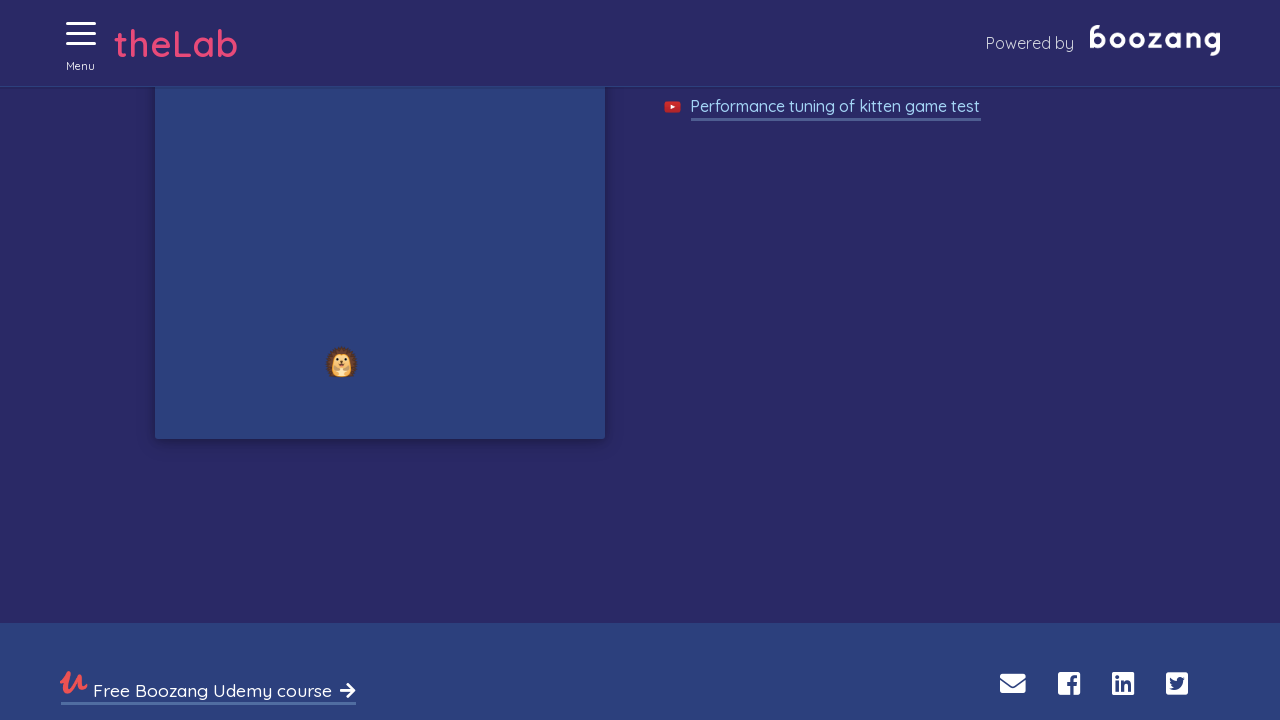

Waited 50ms for game to update
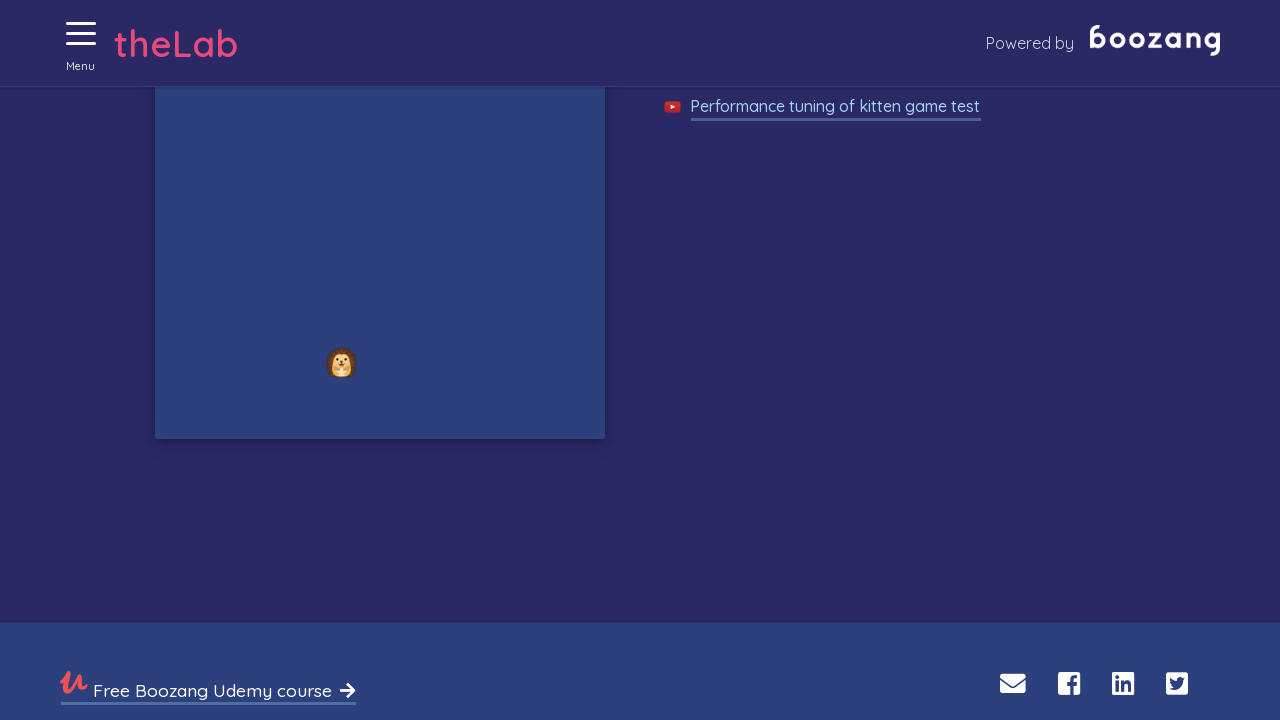

Waited 50ms for game to update
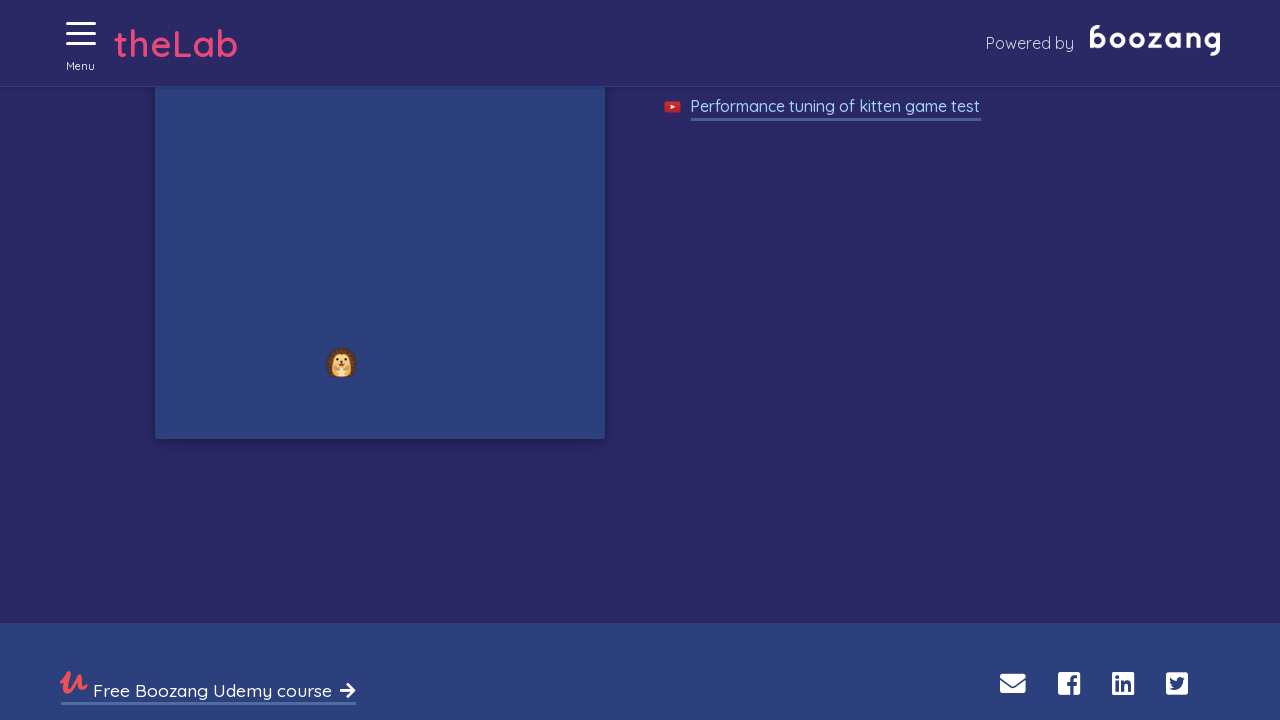

Waited 50ms for game to update
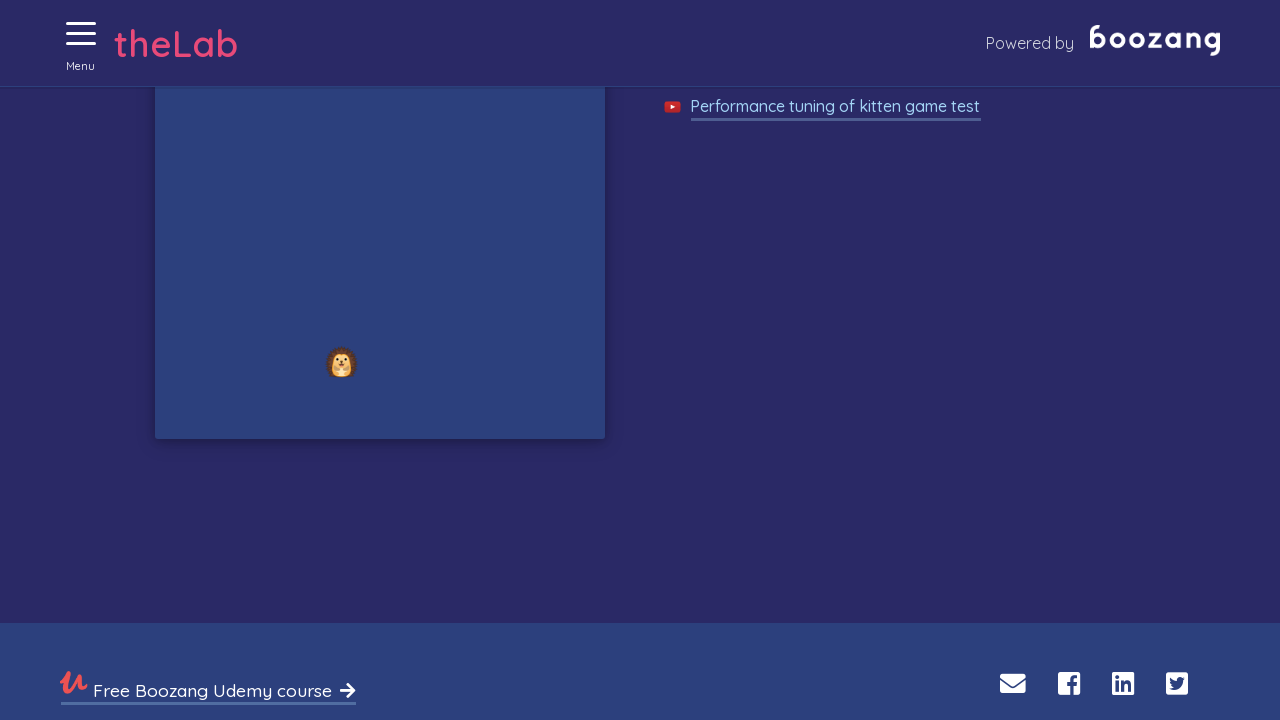

Waited 50ms for game to update
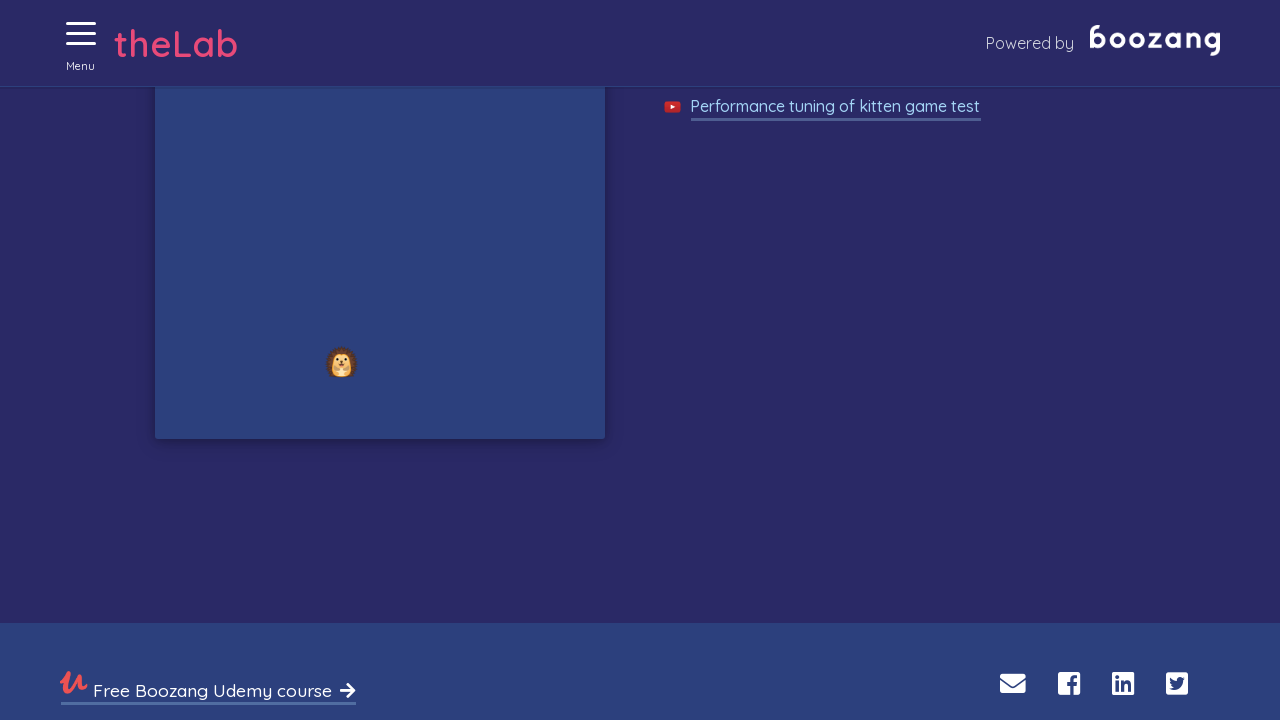

Waited 50ms for game to update
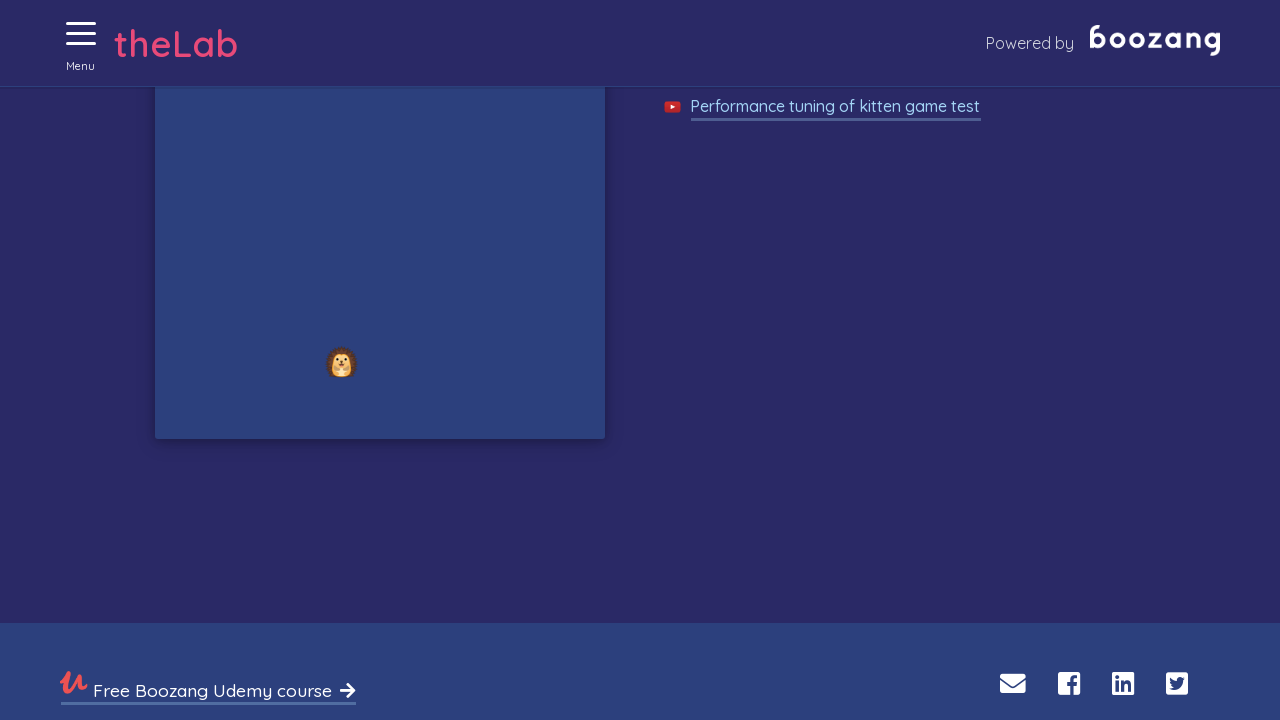

Game Over! - Kitten collecting game has ended
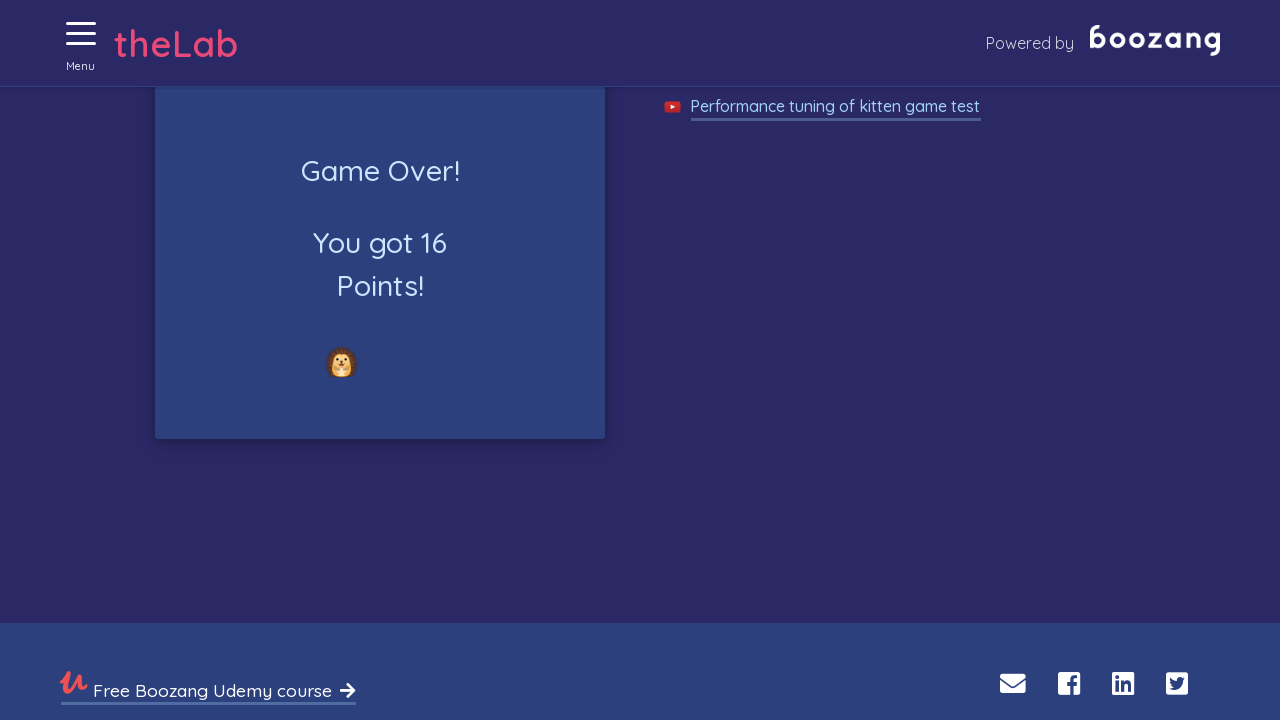

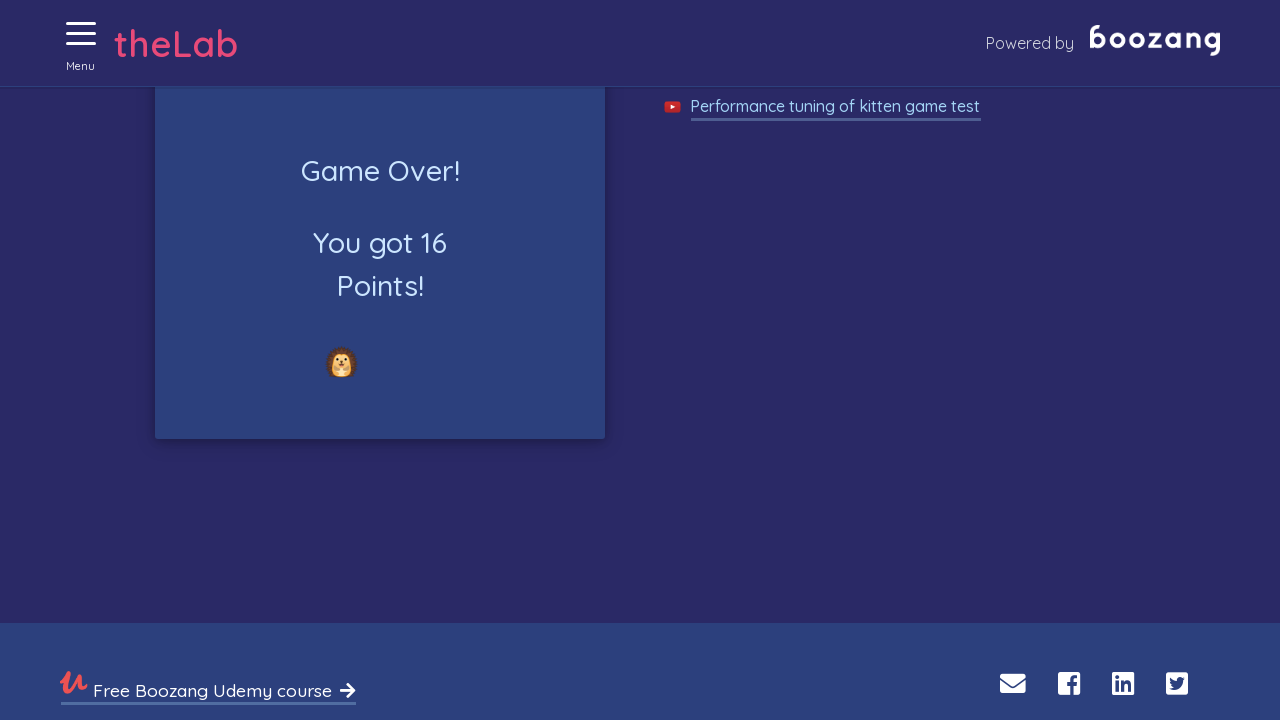